Tests creating 100 todo items and verifies the count displays correctly.

Starting URL: https://todomvc.com/examples/react/dist/

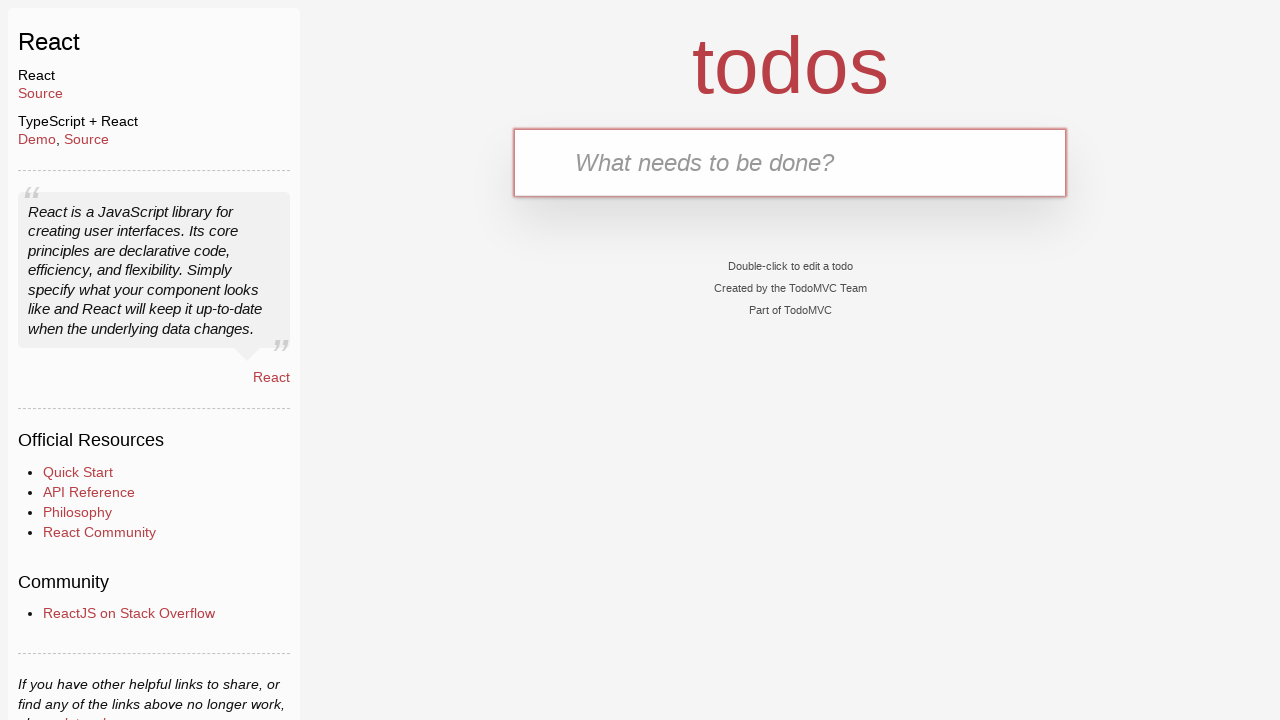

Waited for new todo input field to load
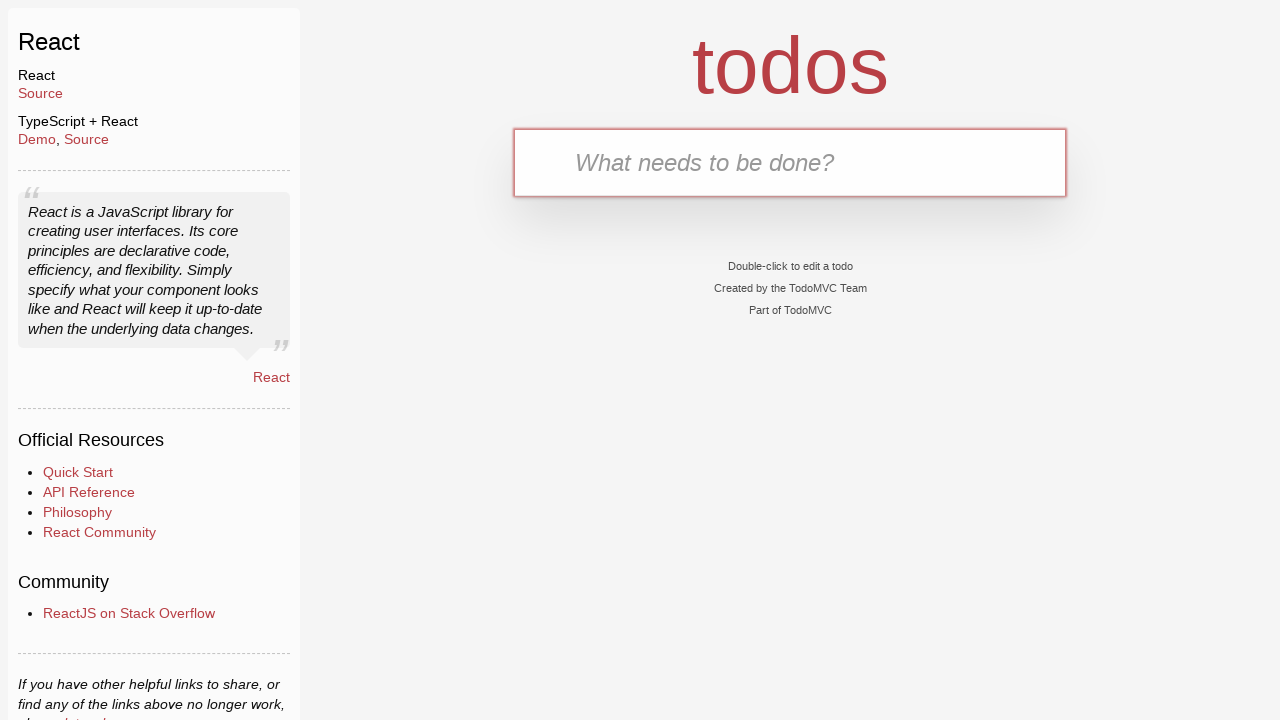

Filled todo input with 'ToDo0' on input.new-todo
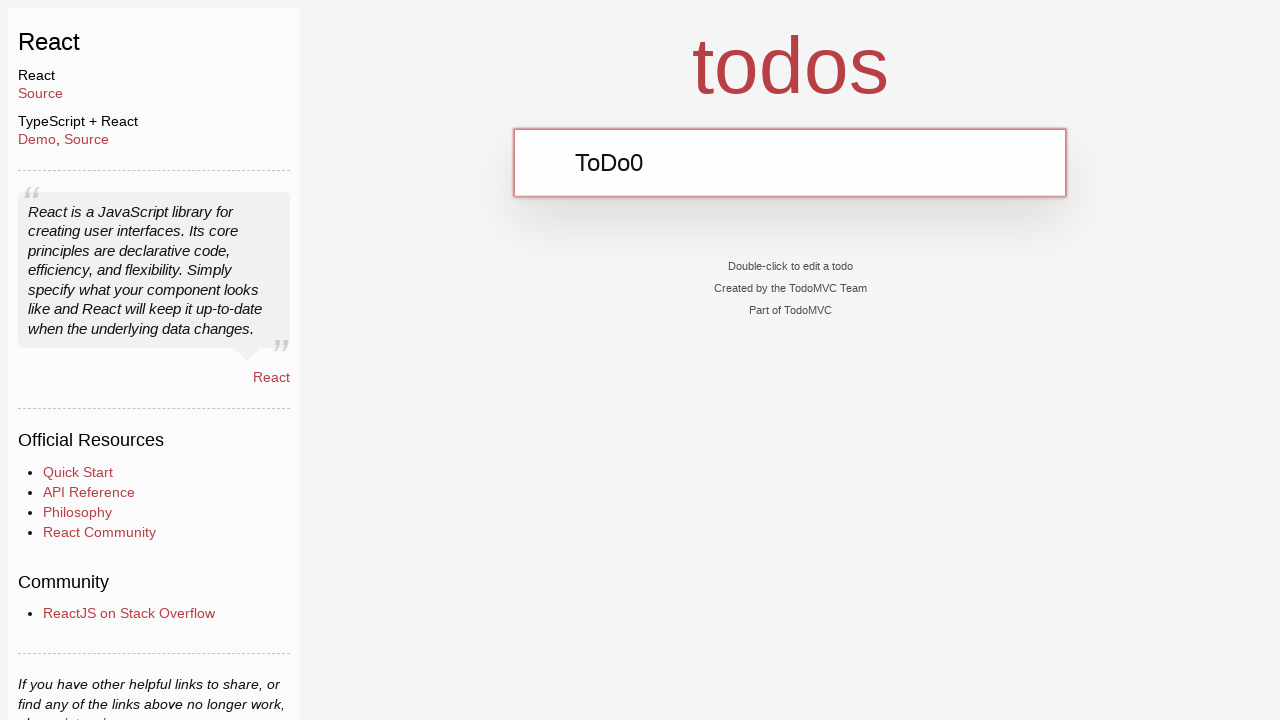

Pressed Enter to create todo item 1 on input.new-todo
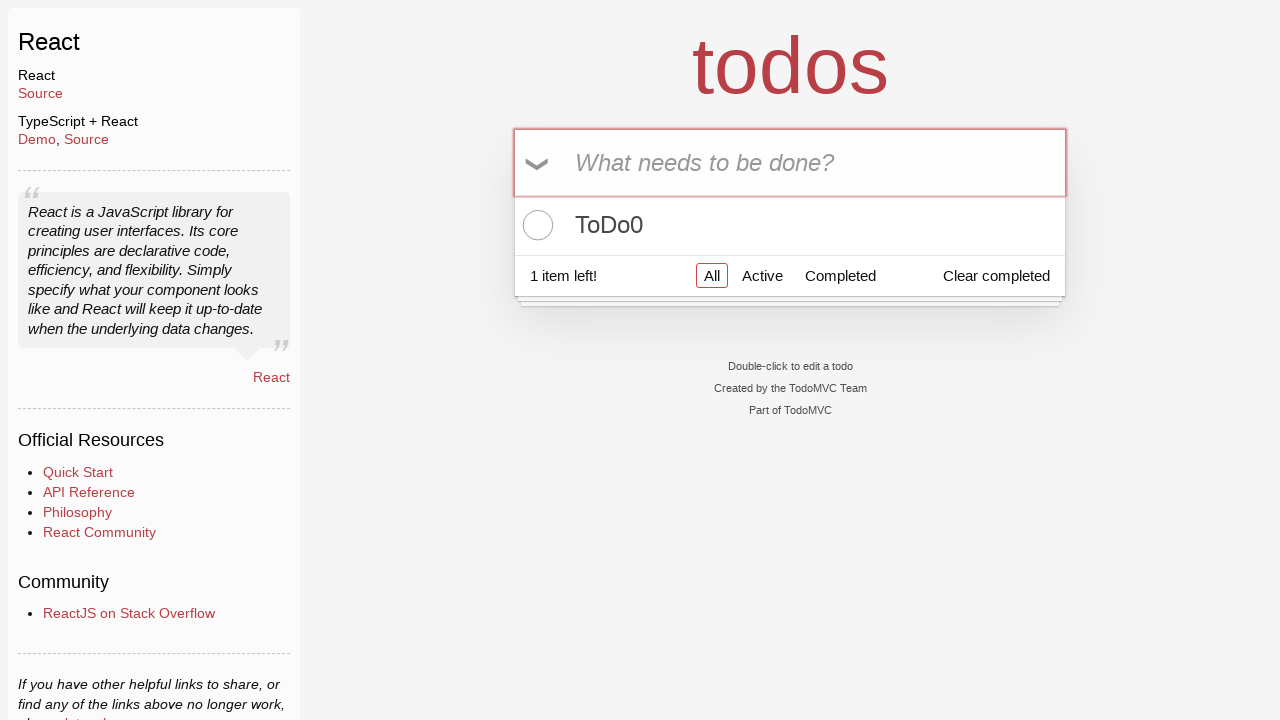

Filled todo input with 'ToDo1' on input.new-todo
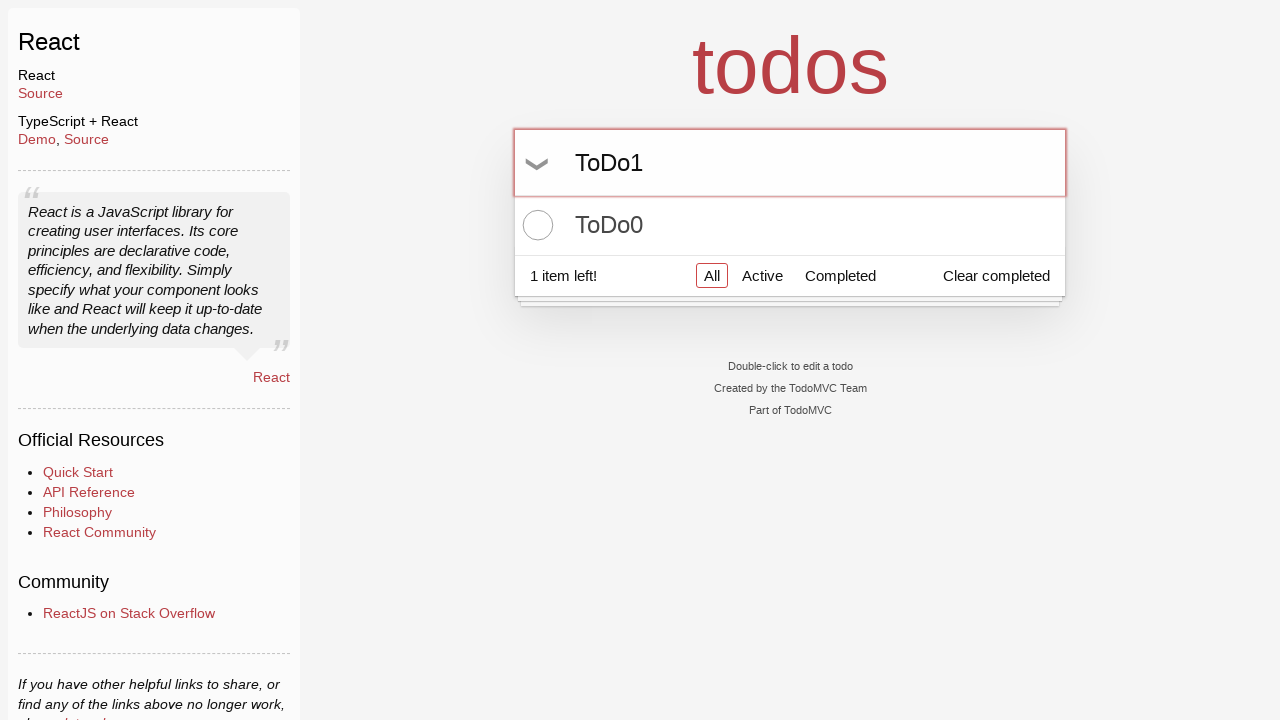

Pressed Enter to create todo item 2 on input.new-todo
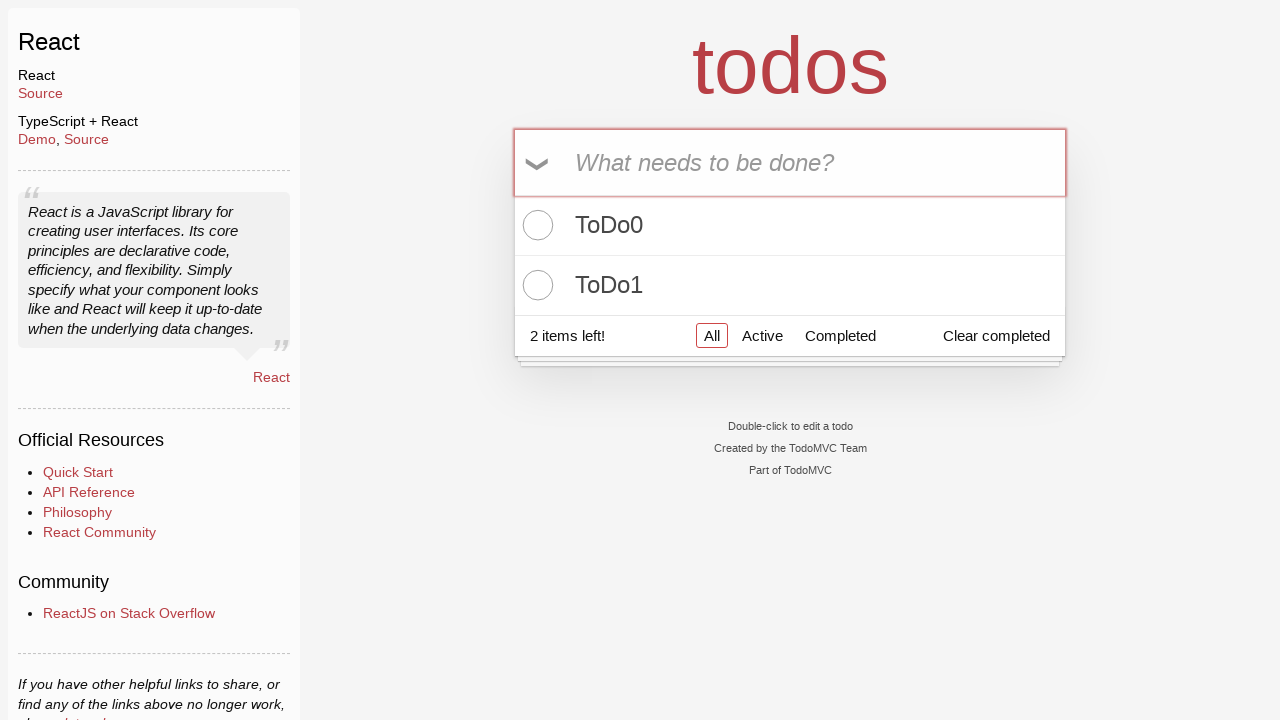

Filled todo input with 'ToDo2' on input.new-todo
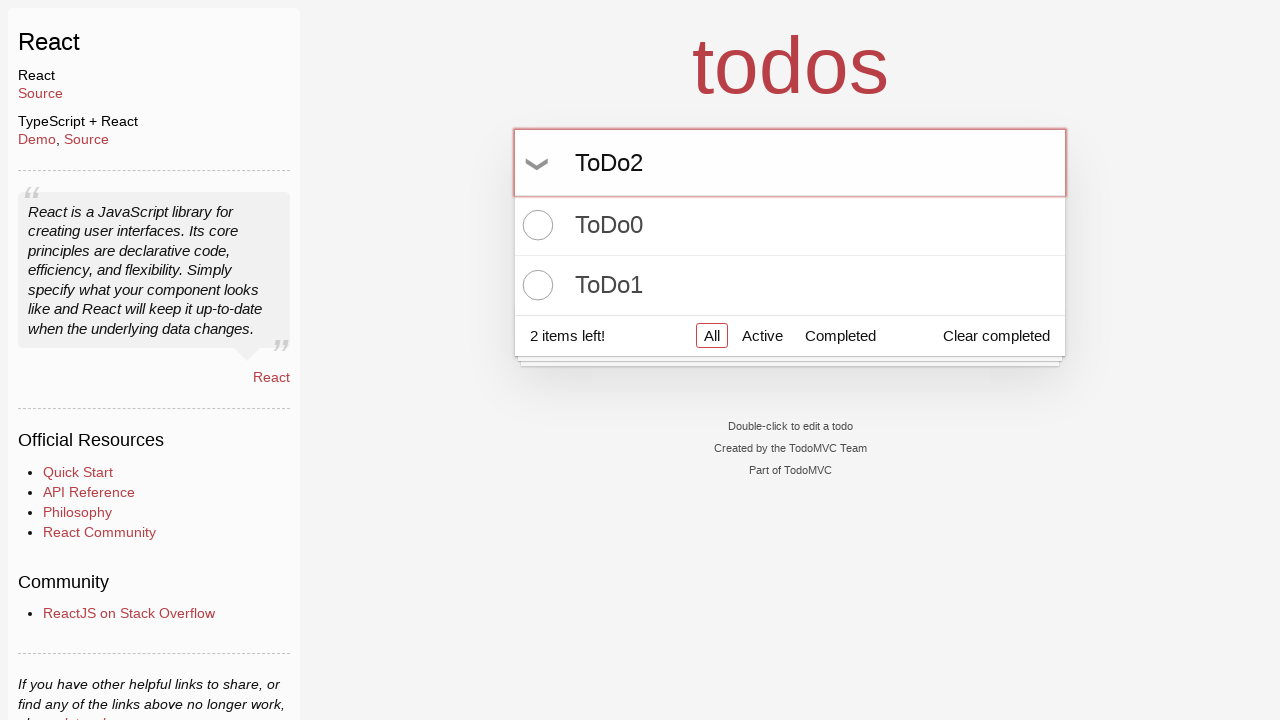

Pressed Enter to create todo item 3 on input.new-todo
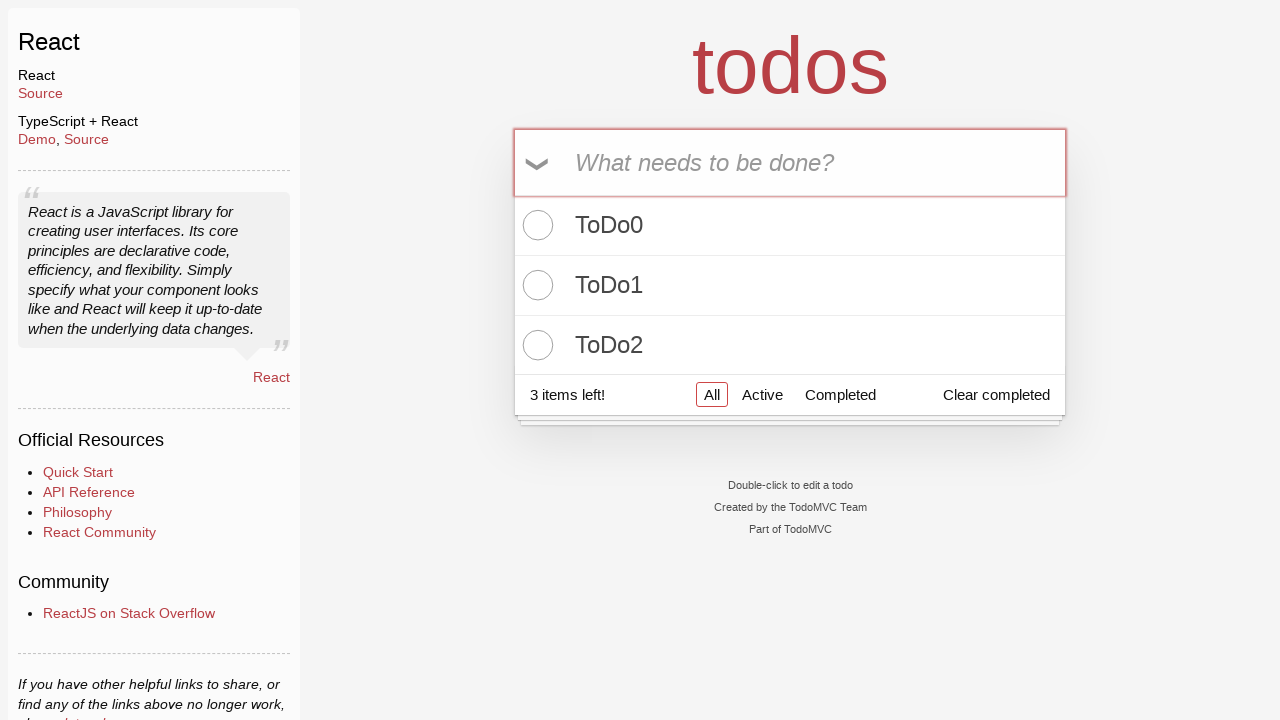

Filled todo input with 'ToDo3' on input.new-todo
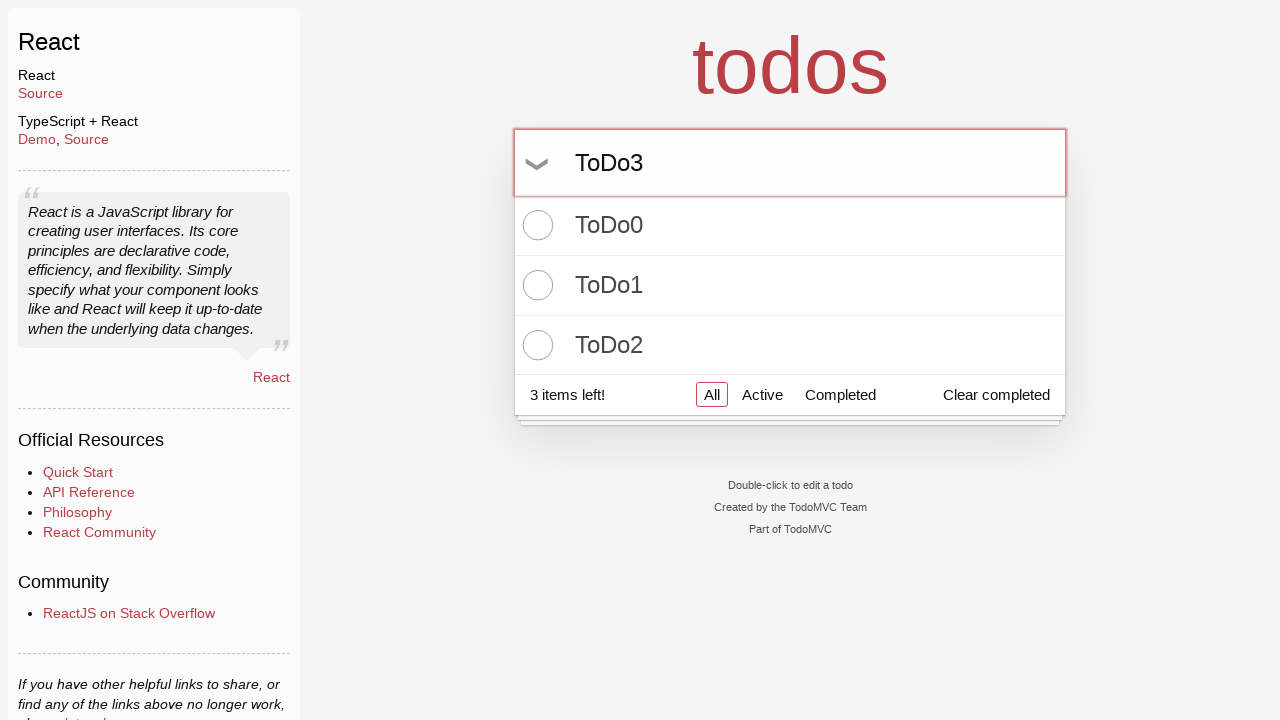

Pressed Enter to create todo item 4 on input.new-todo
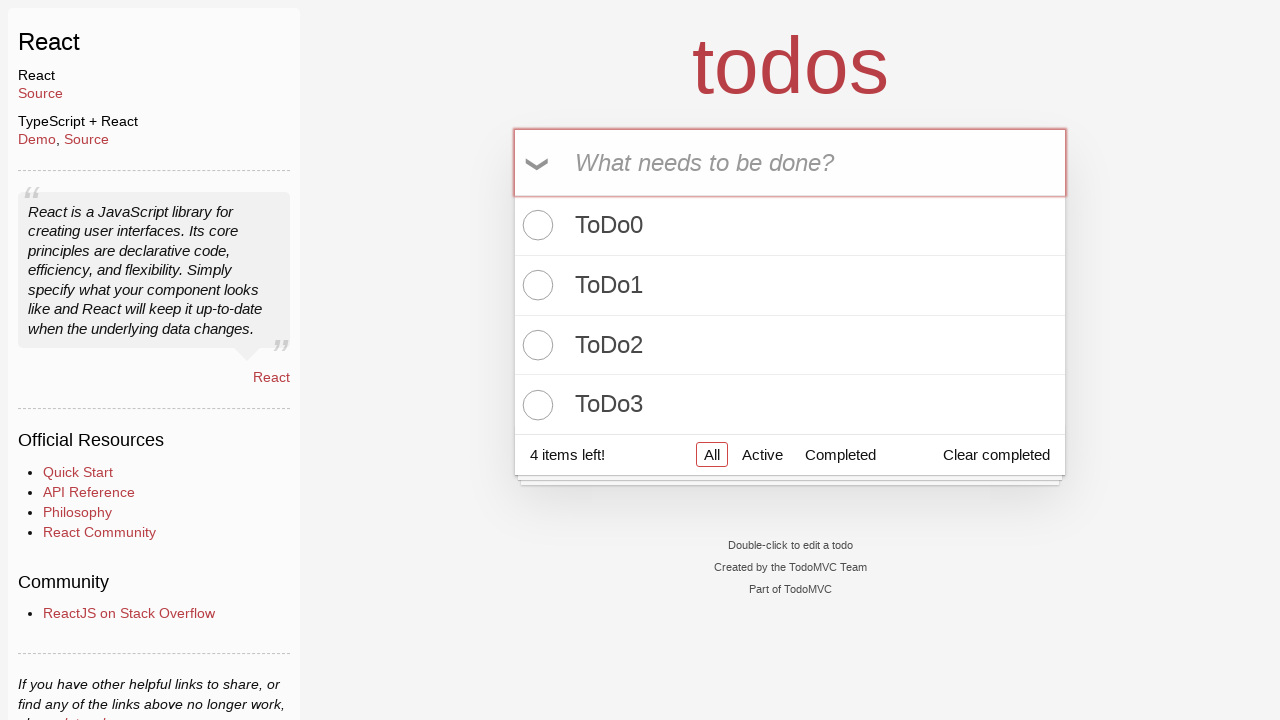

Filled todo input with 'ToDo4' on input.new-todo
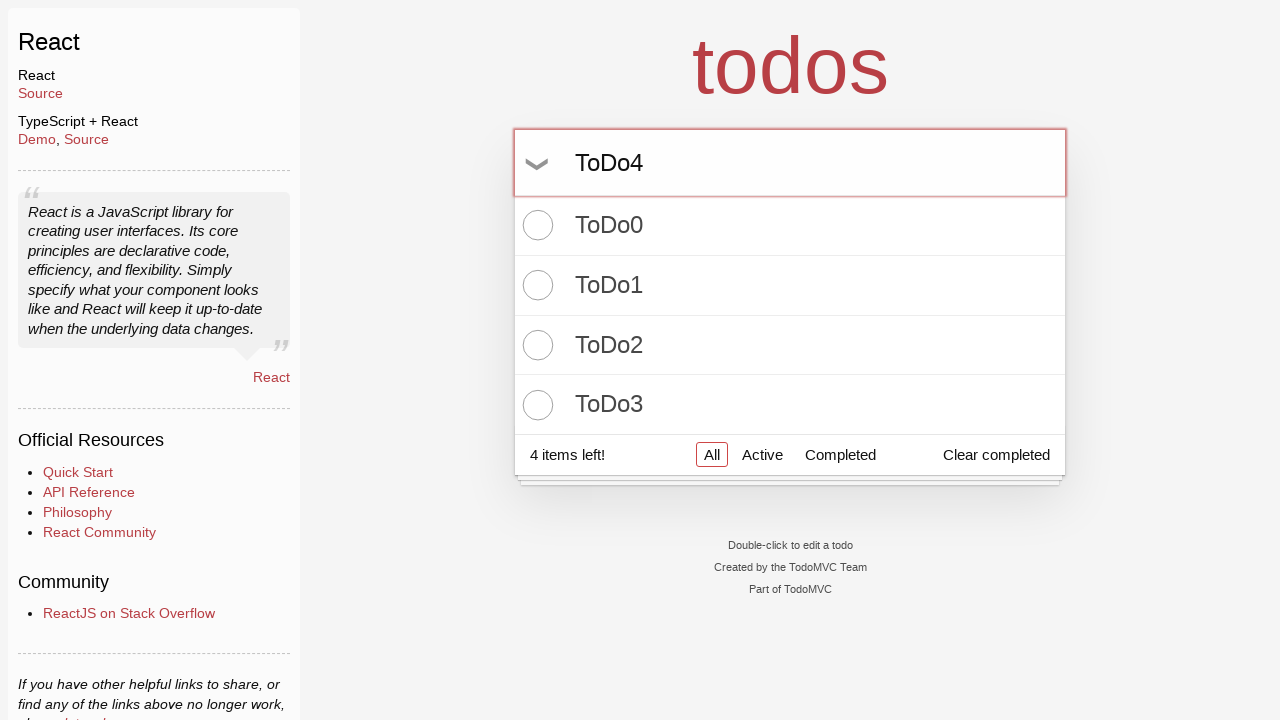

Pressed Enter to create todo item 5 on input.new-todo
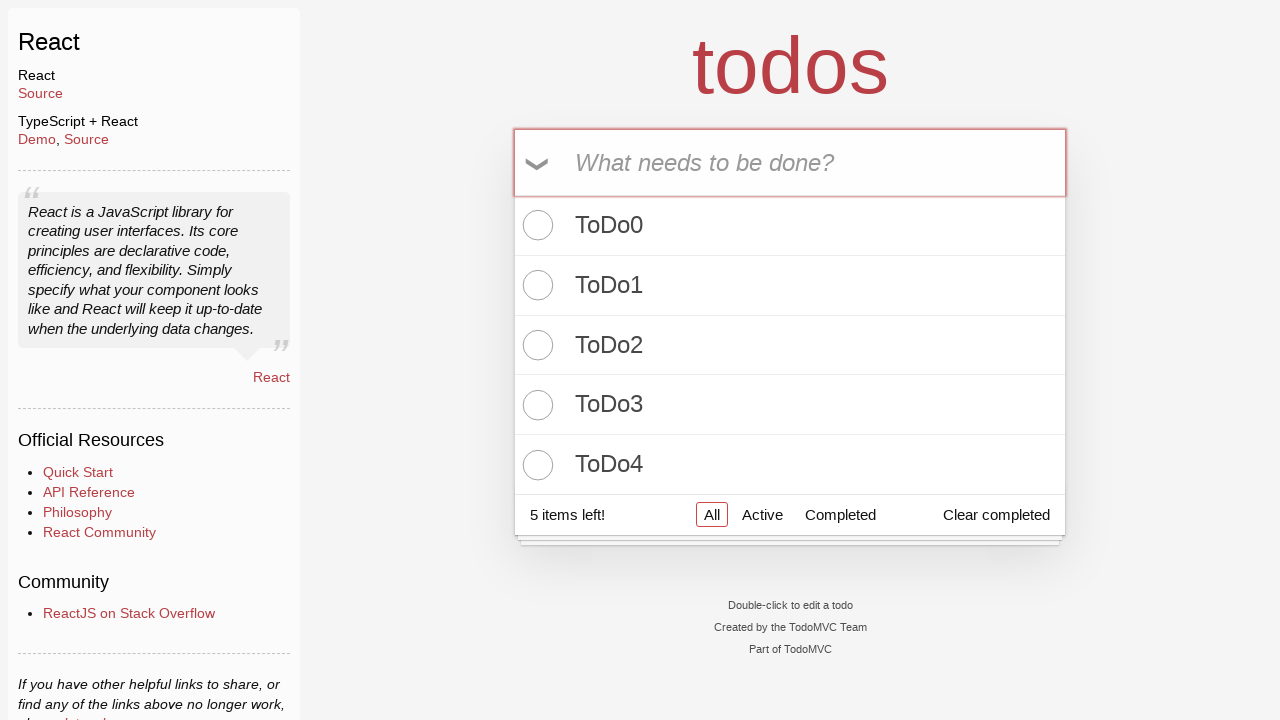

Filled todo input with 'ToDo5' on input.new-todo
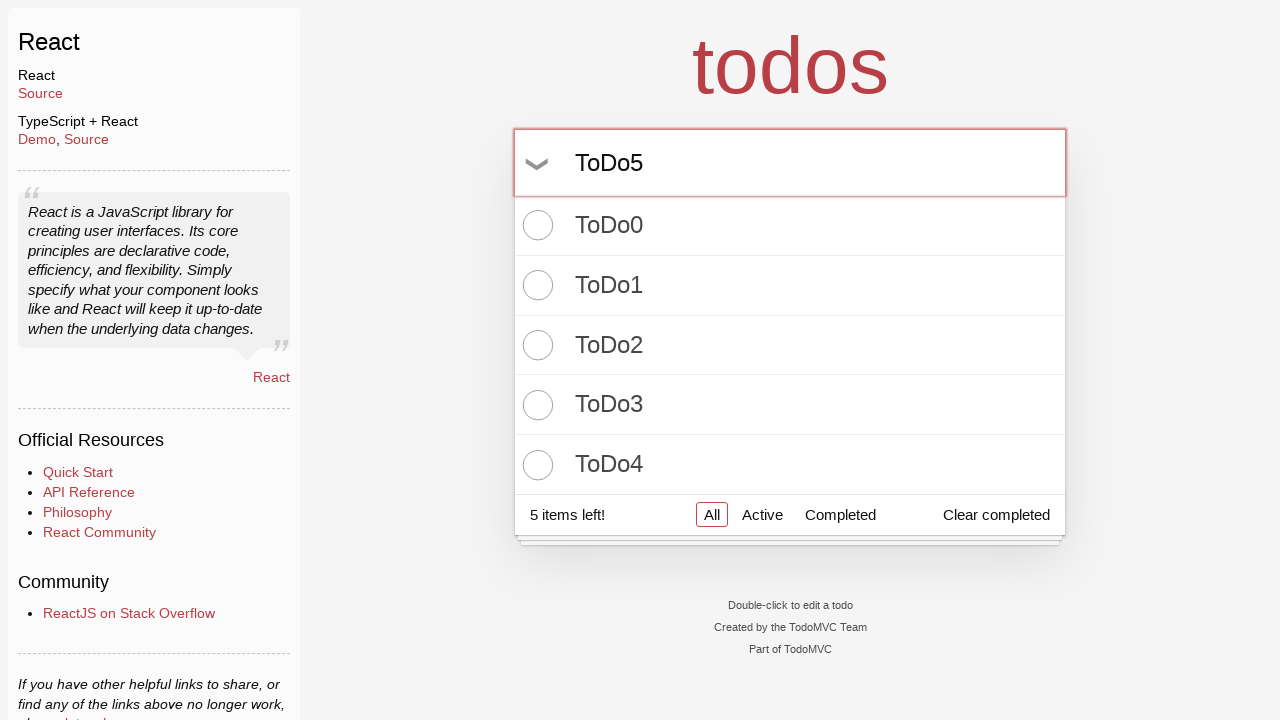

Pressed Enter to create todo item 6 on input.new-todo
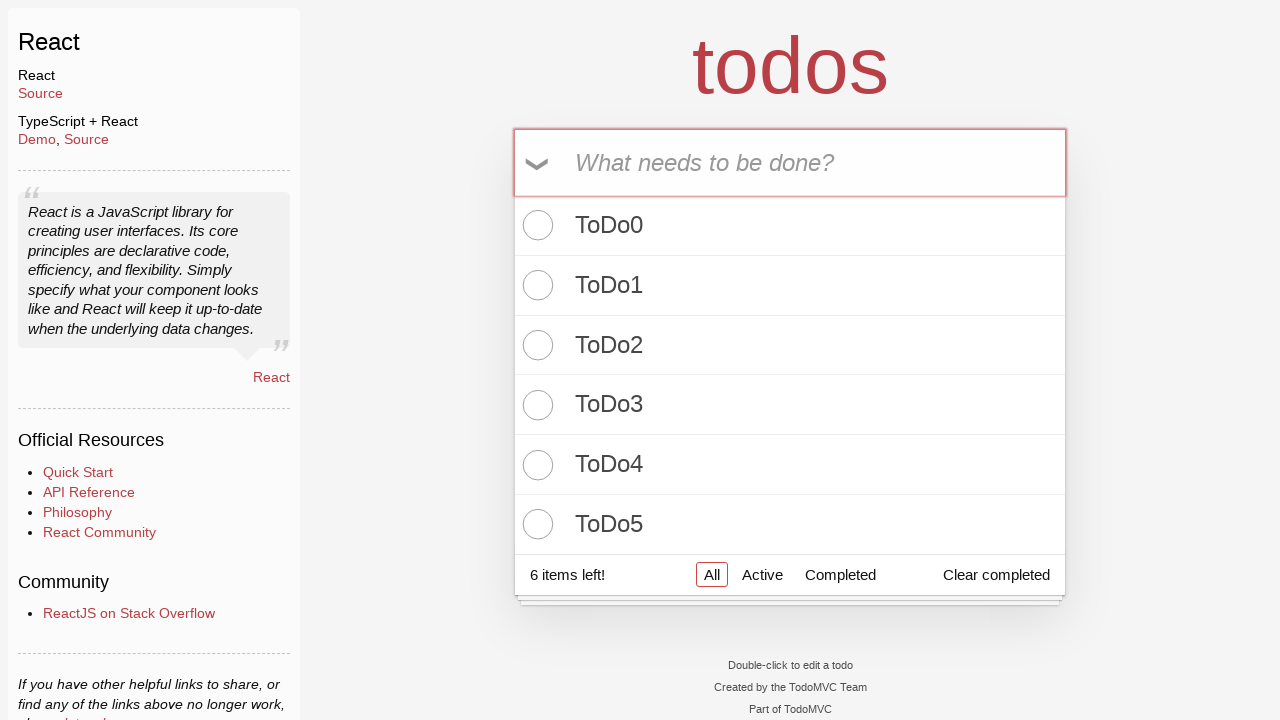

Filled todo input with 'ToDo6' on input.new-todo
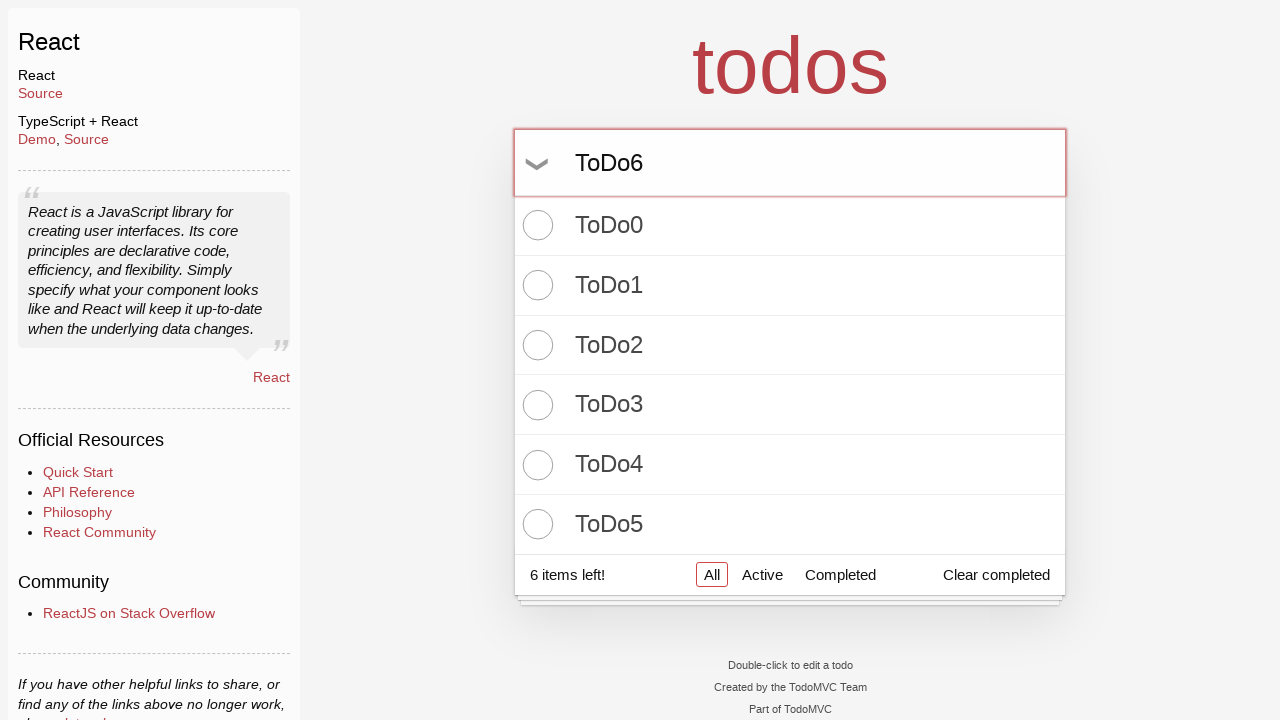

Pressed Enter to create todo item 7 on input.new-todo
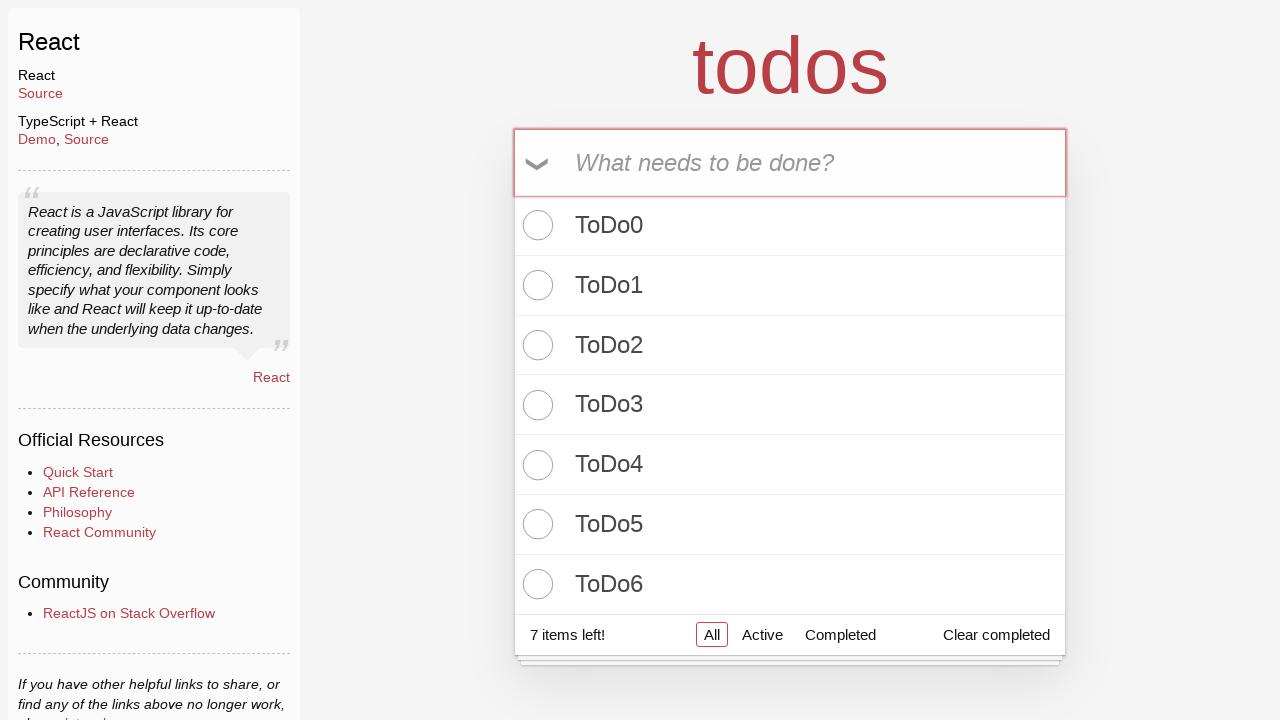

Filled todo input with 'ToDo7' on input.new-todo
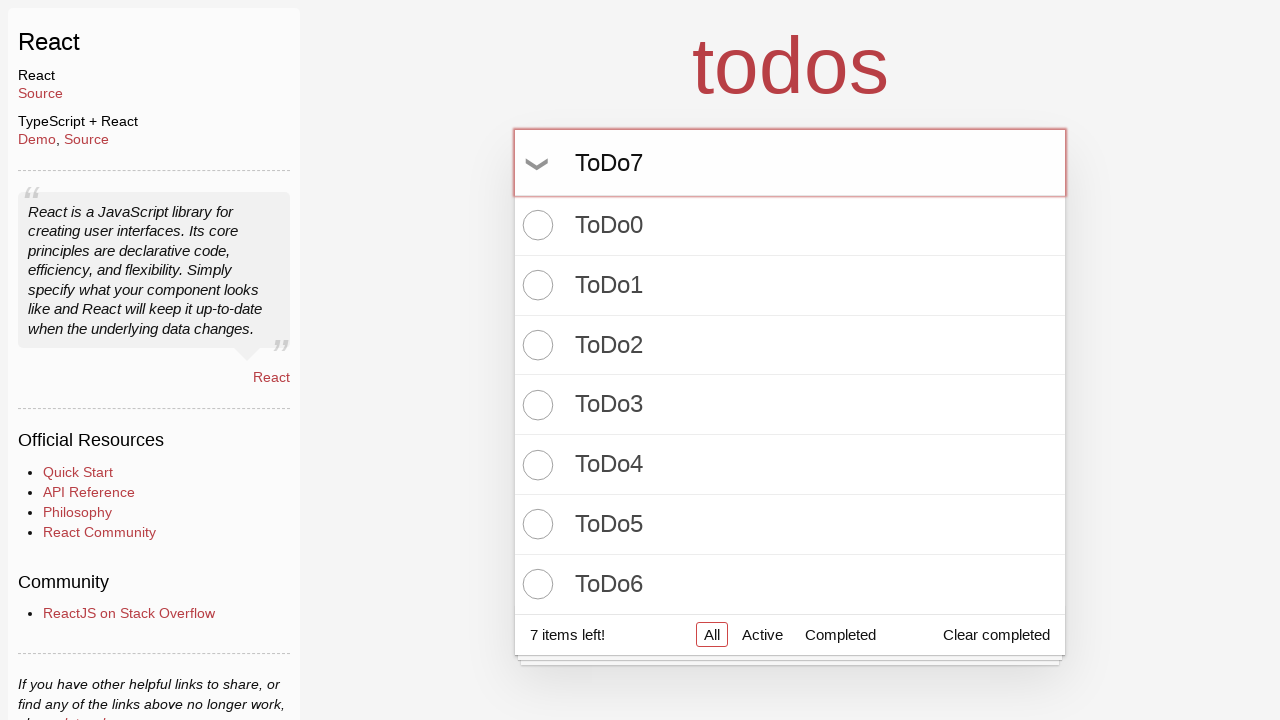

Pressed Enter to create todo item 8 on input.new-todo
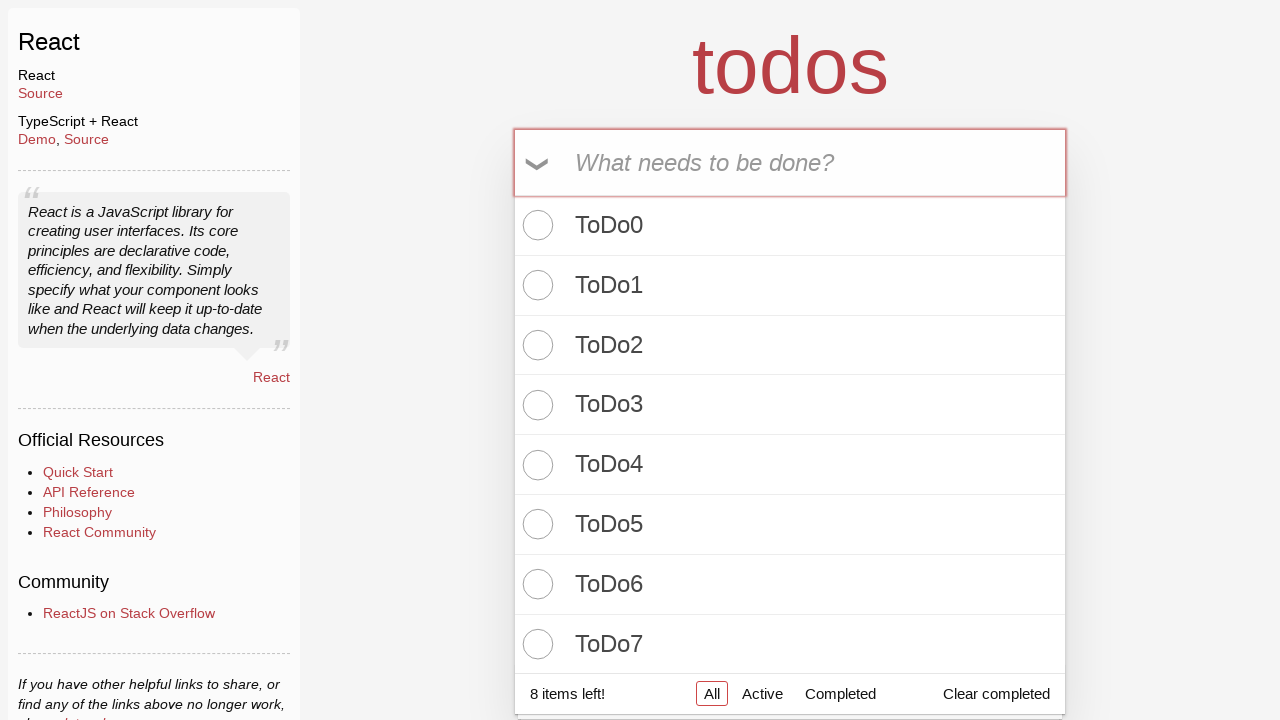

Filled todo input with 'ToDo8' on input.new-todo
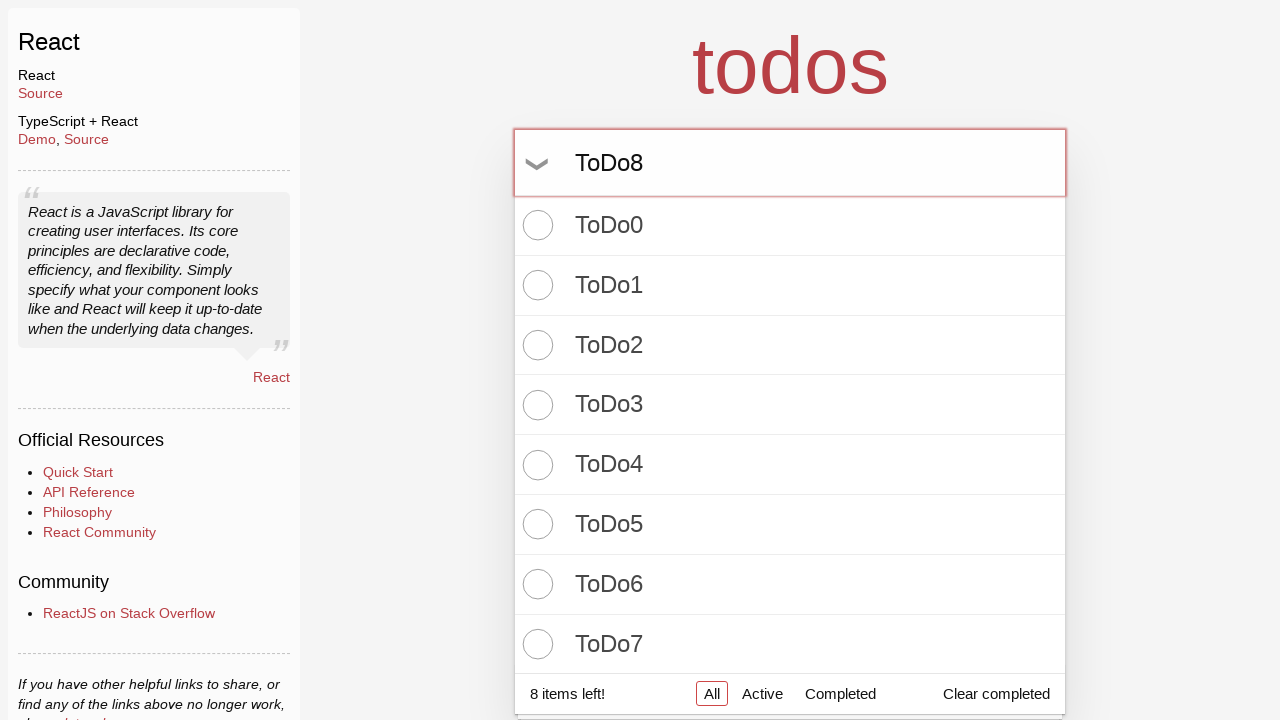

Pressed Enter to create todo item 9 on input.new-todo
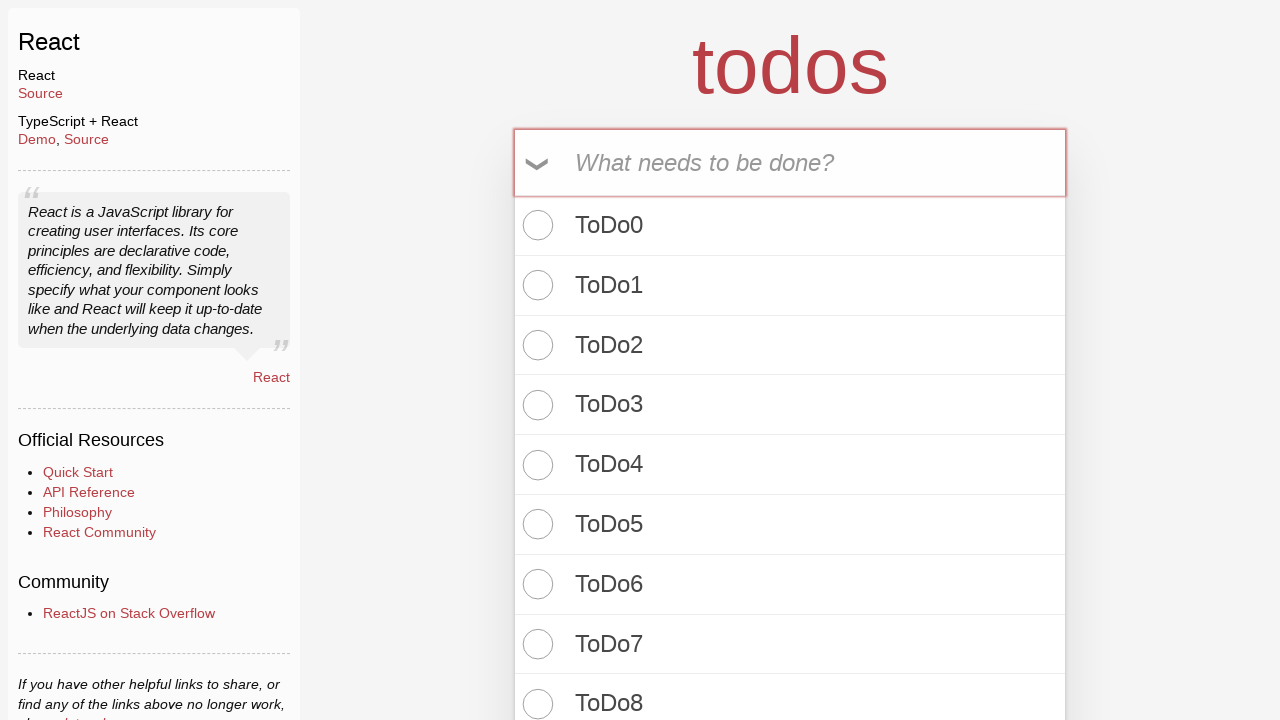

Filled todo input with 'ToDo9' on input.new-todo
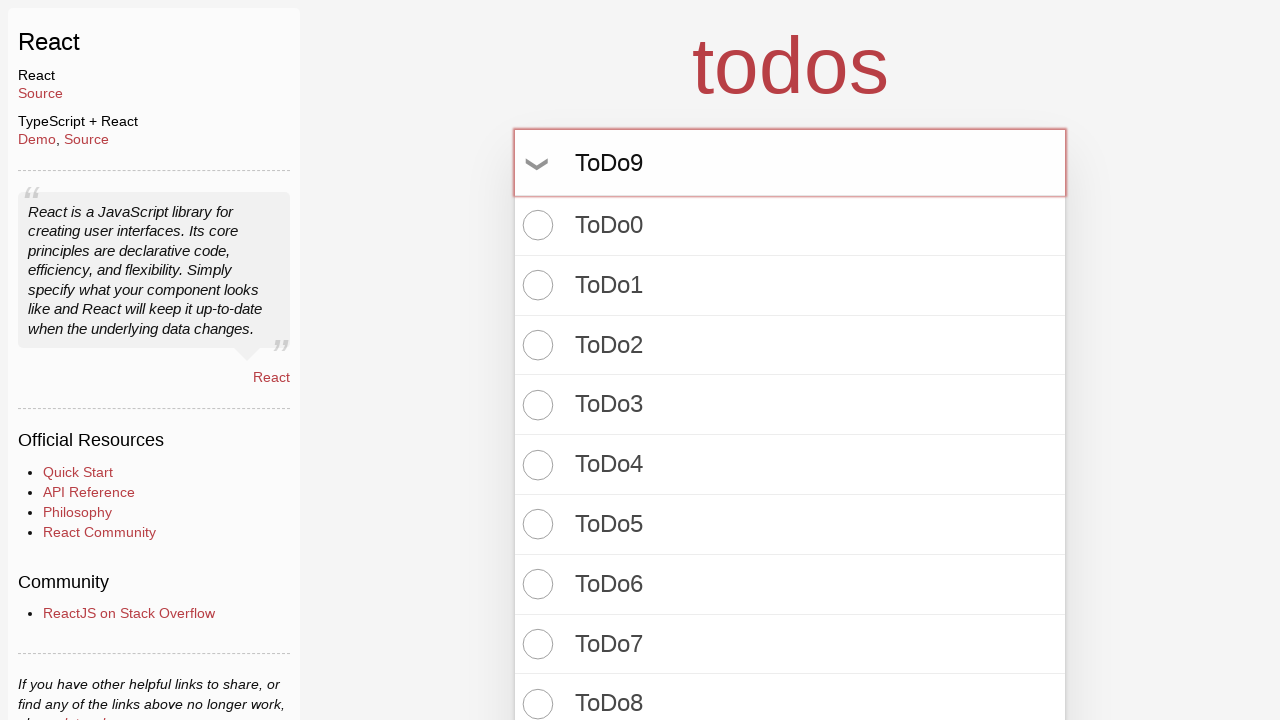

Pressed Enter to create todo item 10 on input.new-todo
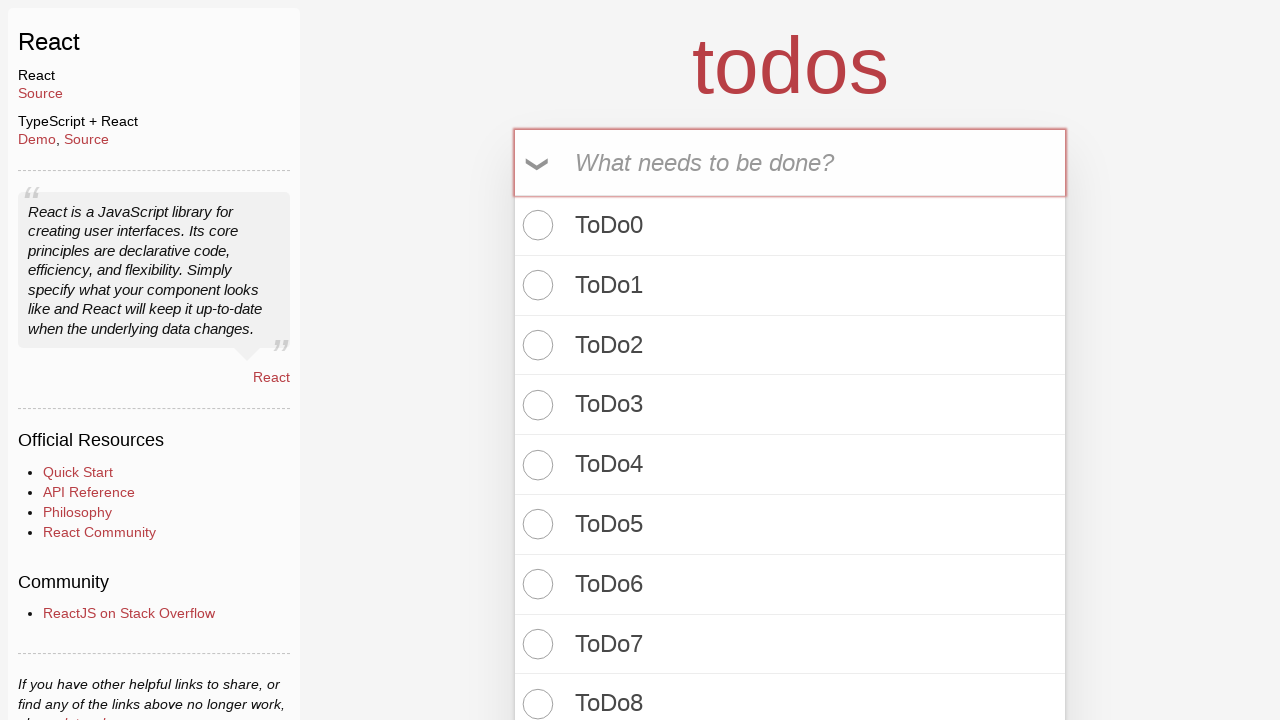

Filled todo input with 'ToDo10' on input.new-todo
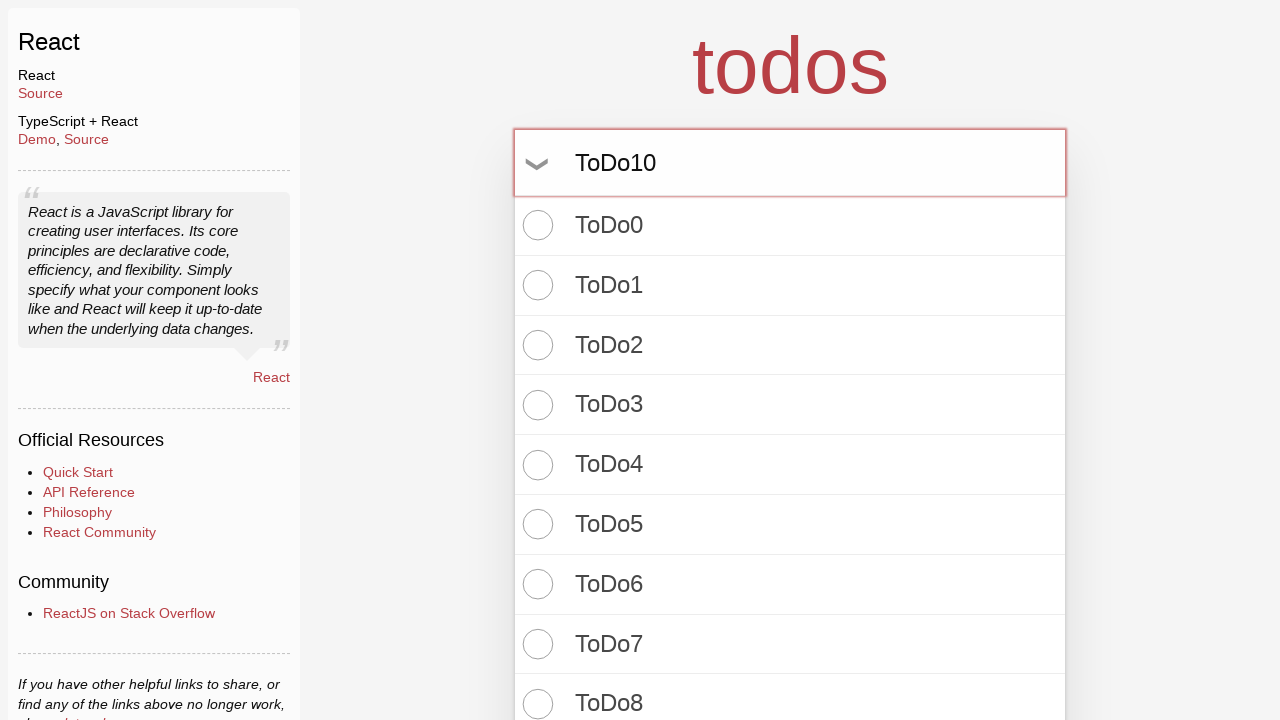

Pressed Enter to create todo item 11 on input.new-todo
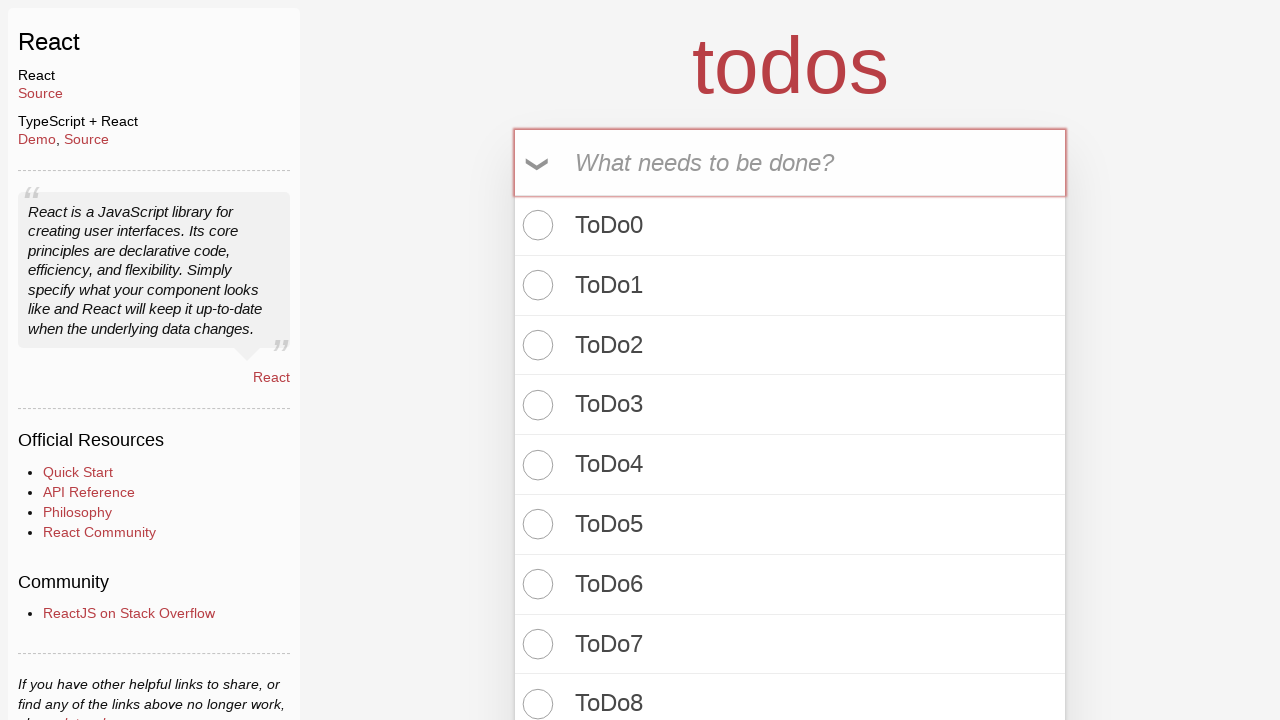

Filled todo input with 'ToDo11' on input.new-todo
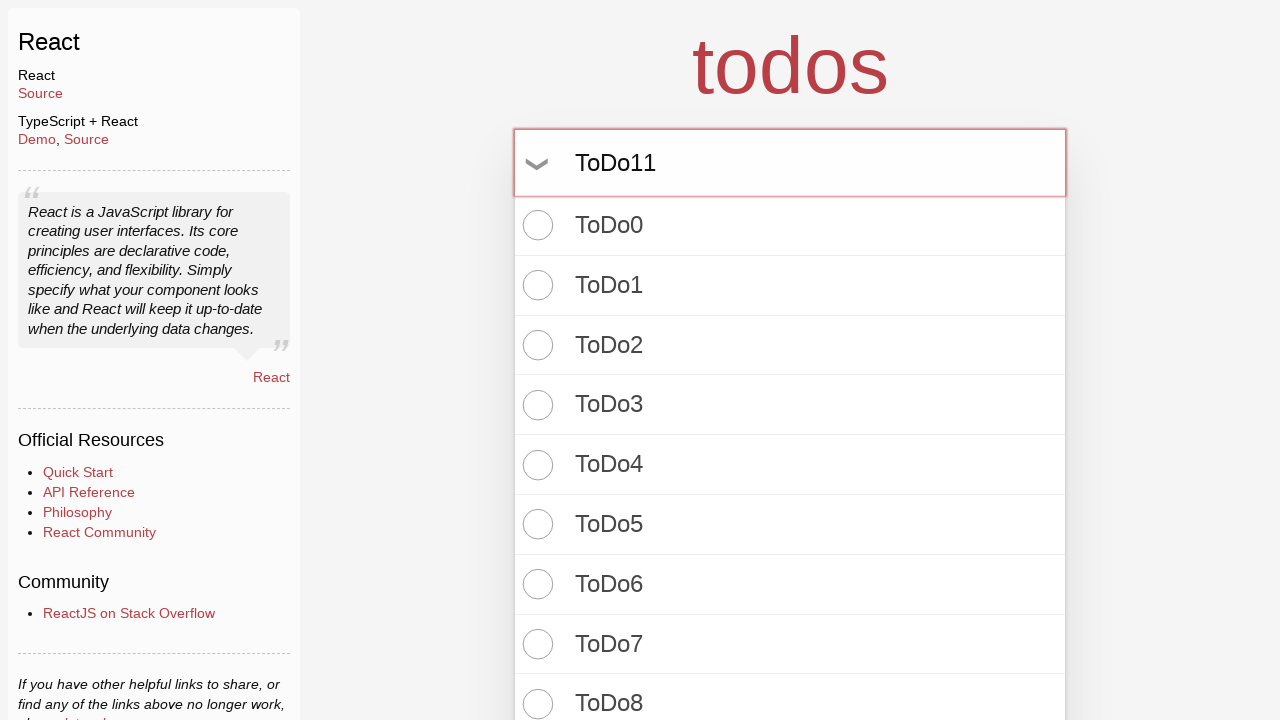

Pressed Enter to create todo item 12 on input.new-todo
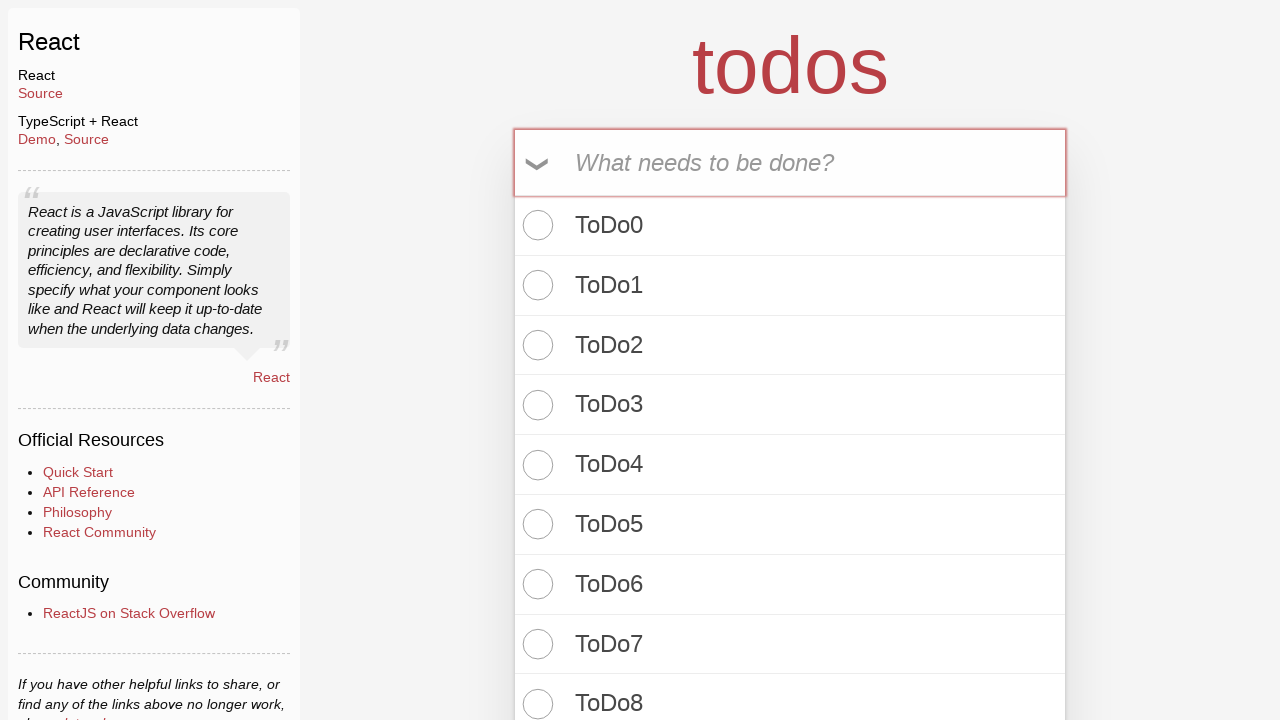

Filled todo input with 'ToDo12' on input.new-todo
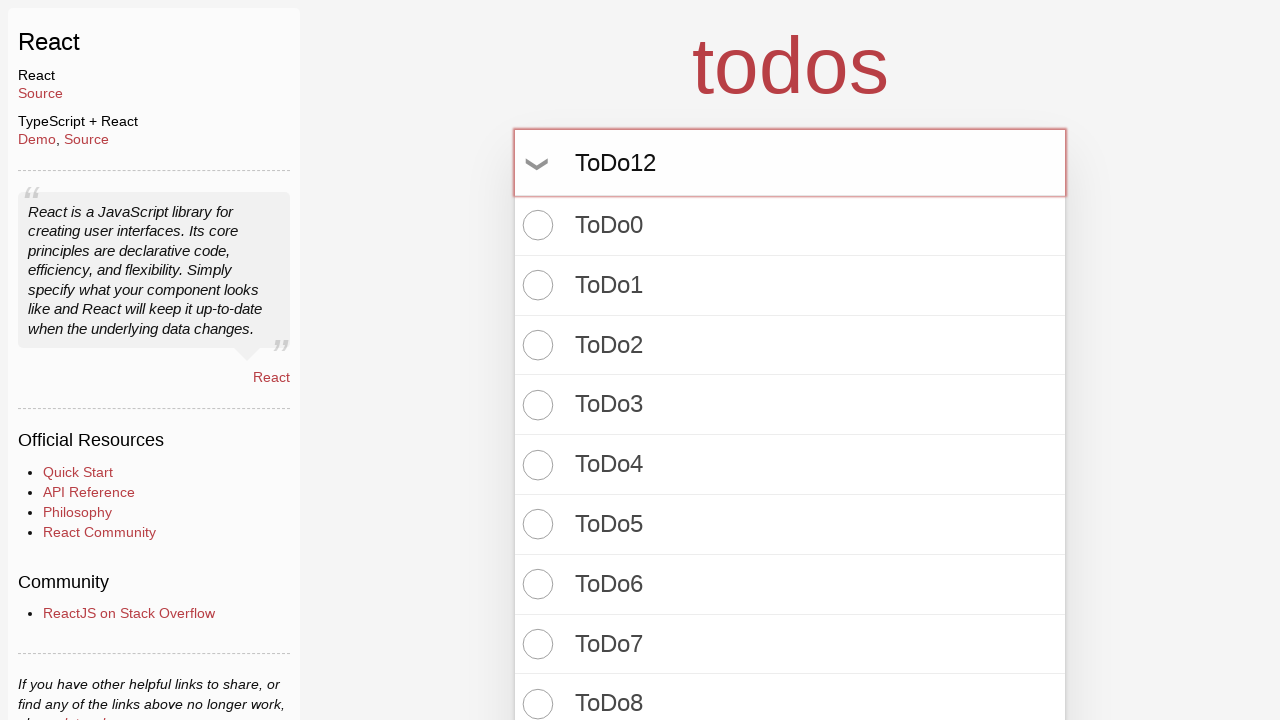

Pressed Enter to create todo item 13 on input.new-todo
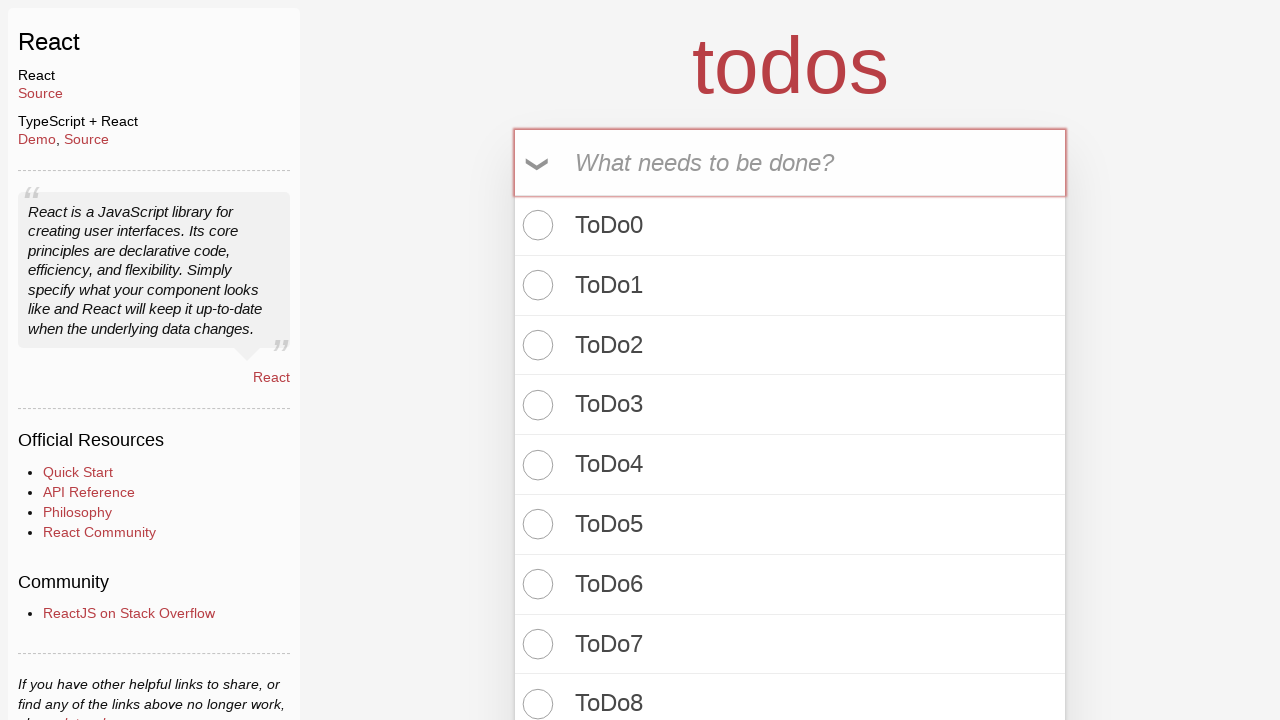

Filled todo input with 'ToDo13' on input.new-todo
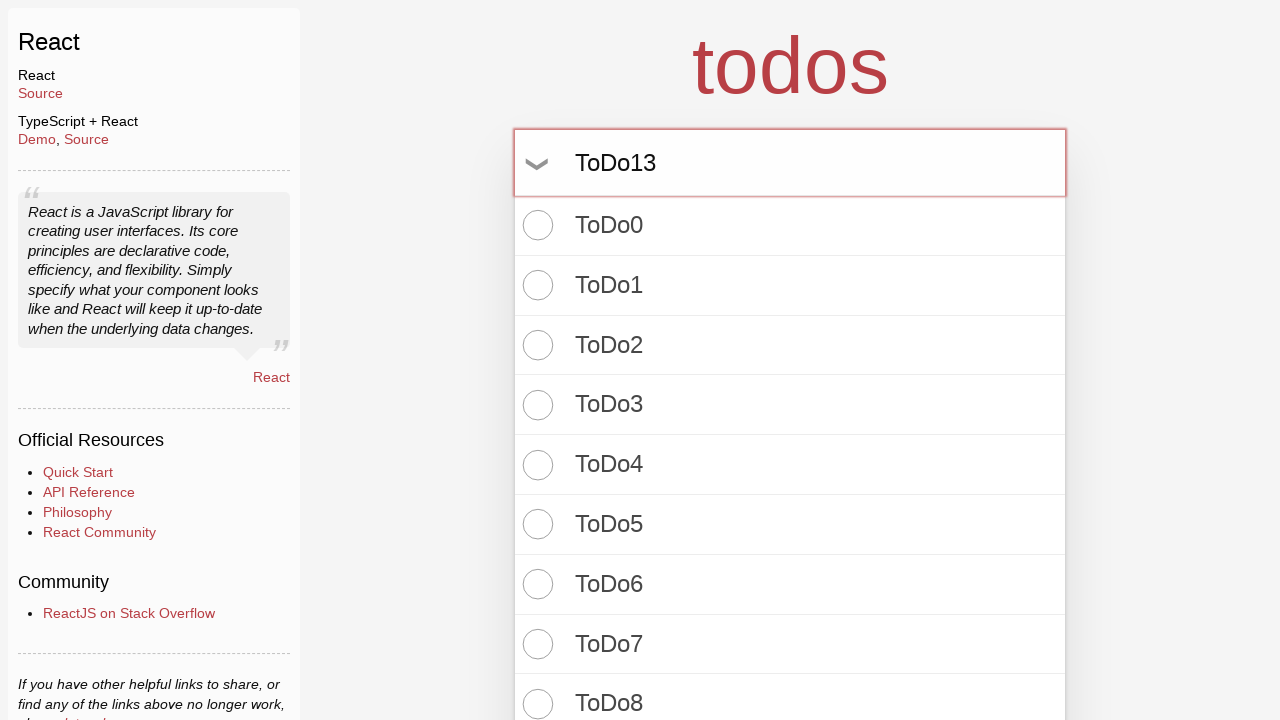

Pressed Enter to create todo item 14 on input.new-todo
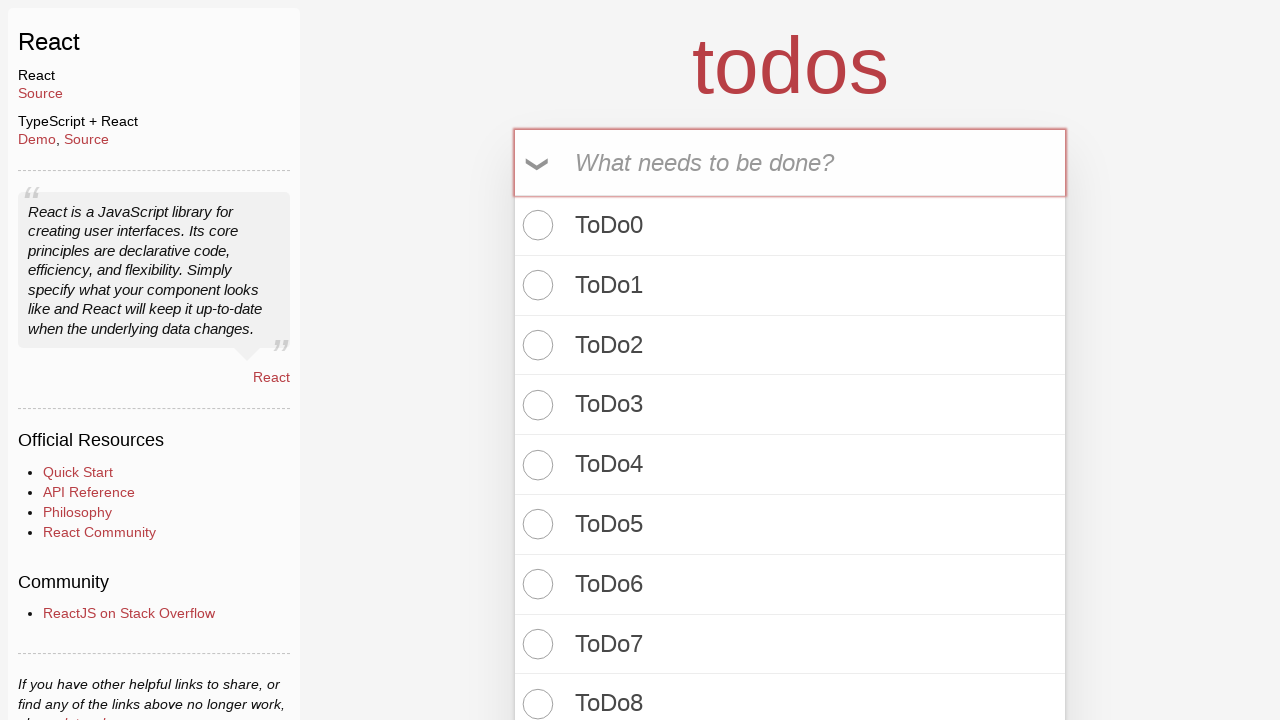

Filled todo input with 'ToDo14' on input.new-todo
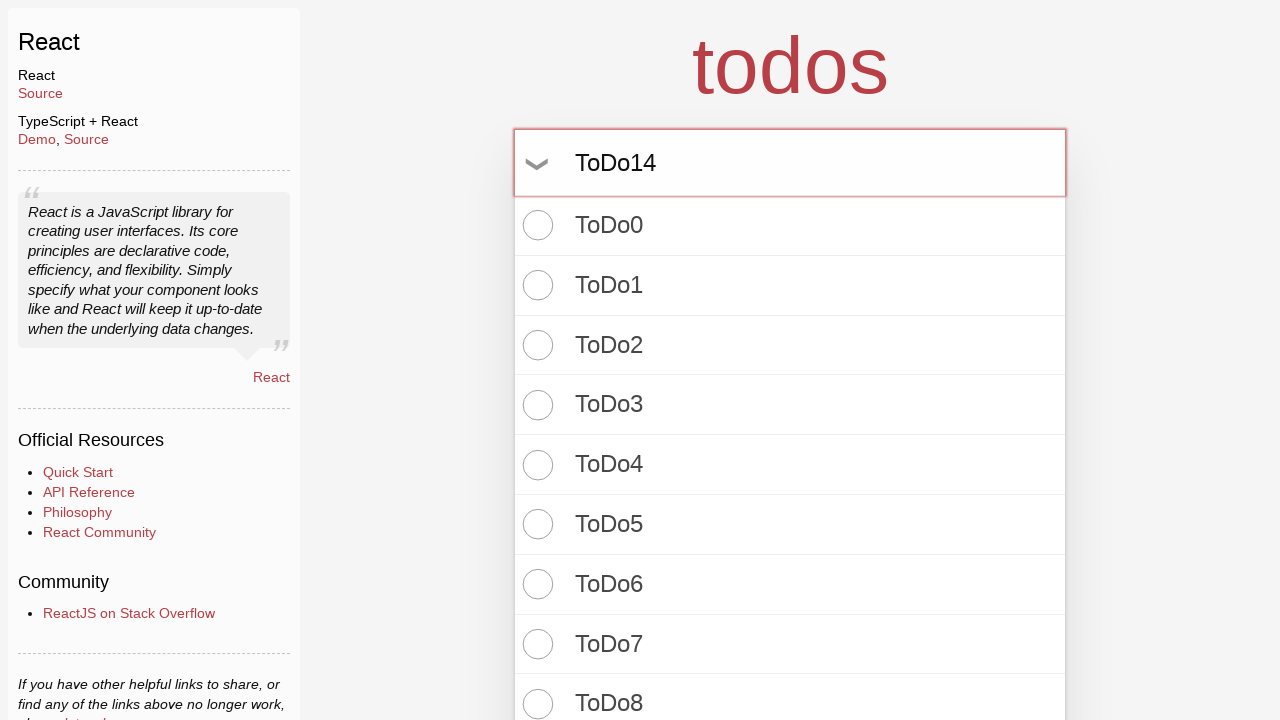

Pressed Enter to create todo item 15 on input.new-todo
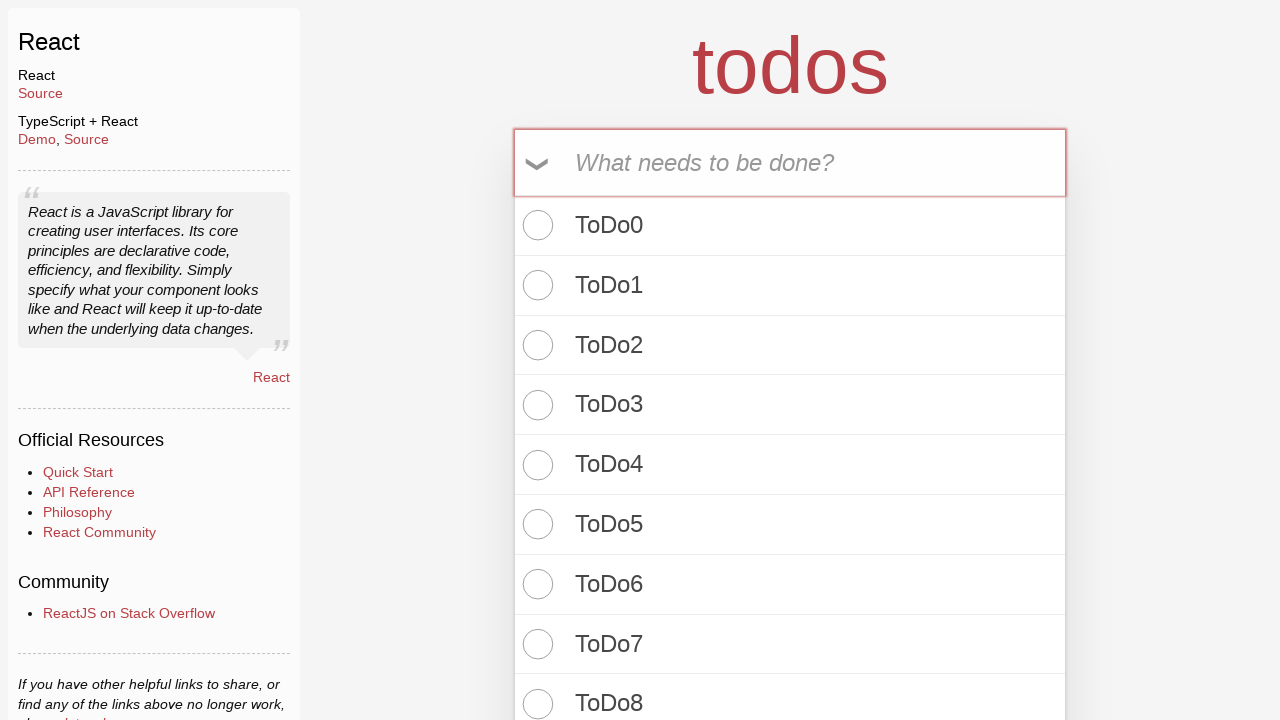

Filled todo input with 'ToDo15' on input.new-todo
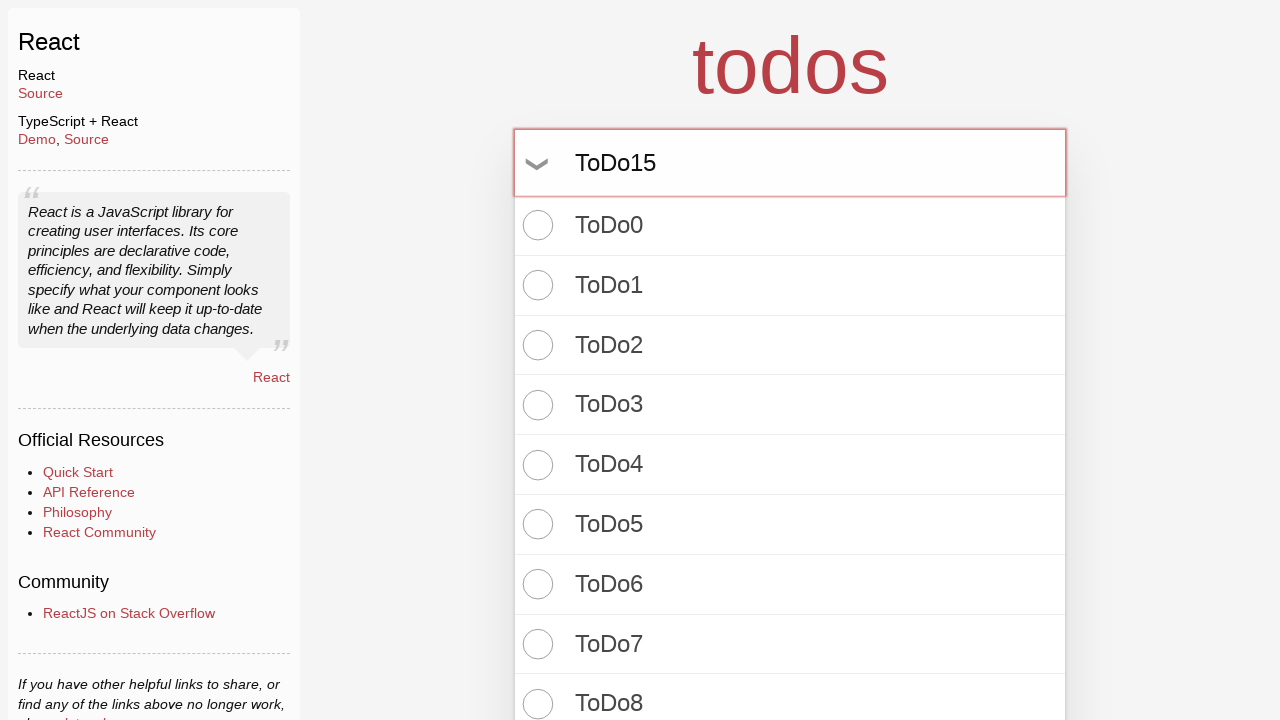

Pressed Enter to create todo item 16 on input.new-todo
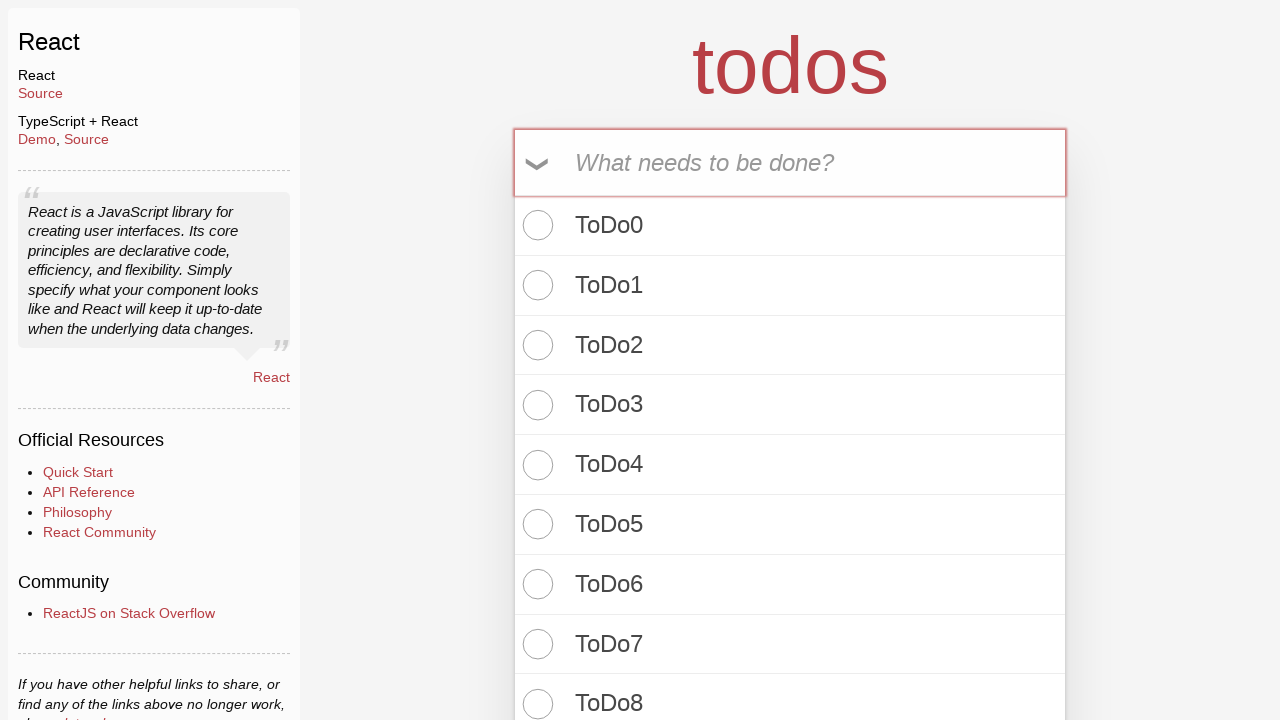

Filled todo input with 'ToDo16' on input.new-todo
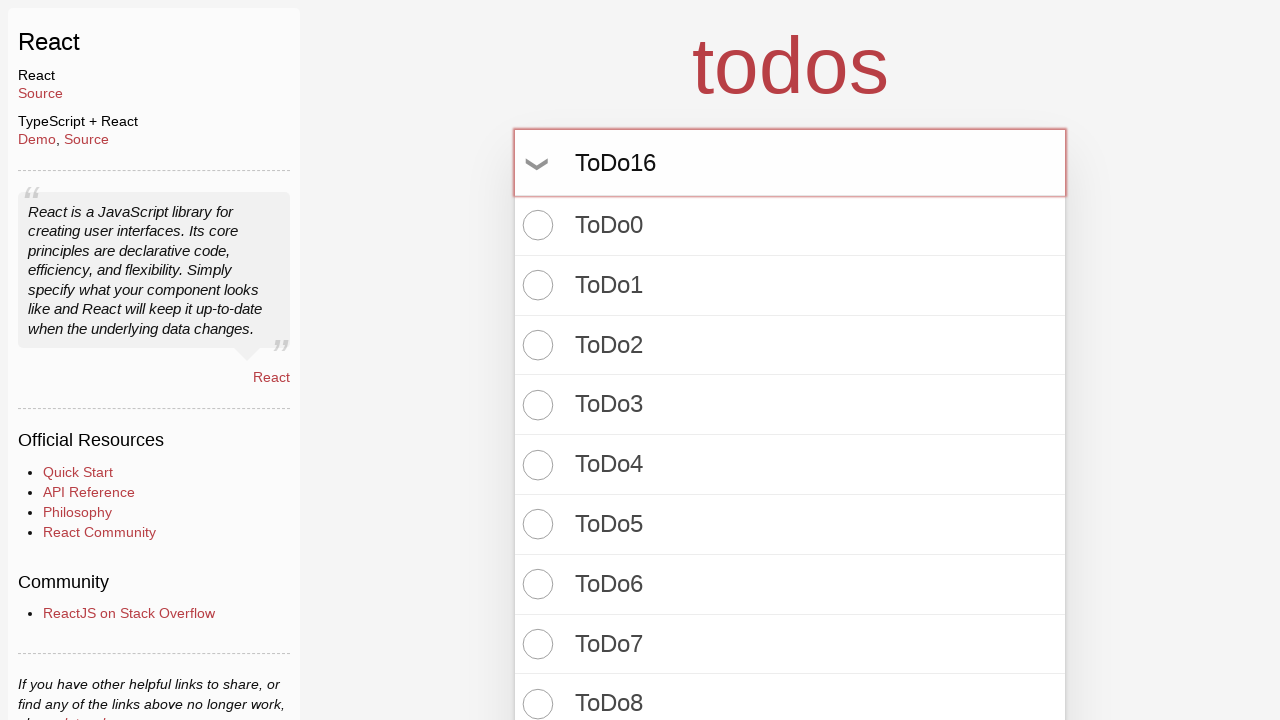

Pressed Enter to create todo item 17 on input.new-todo
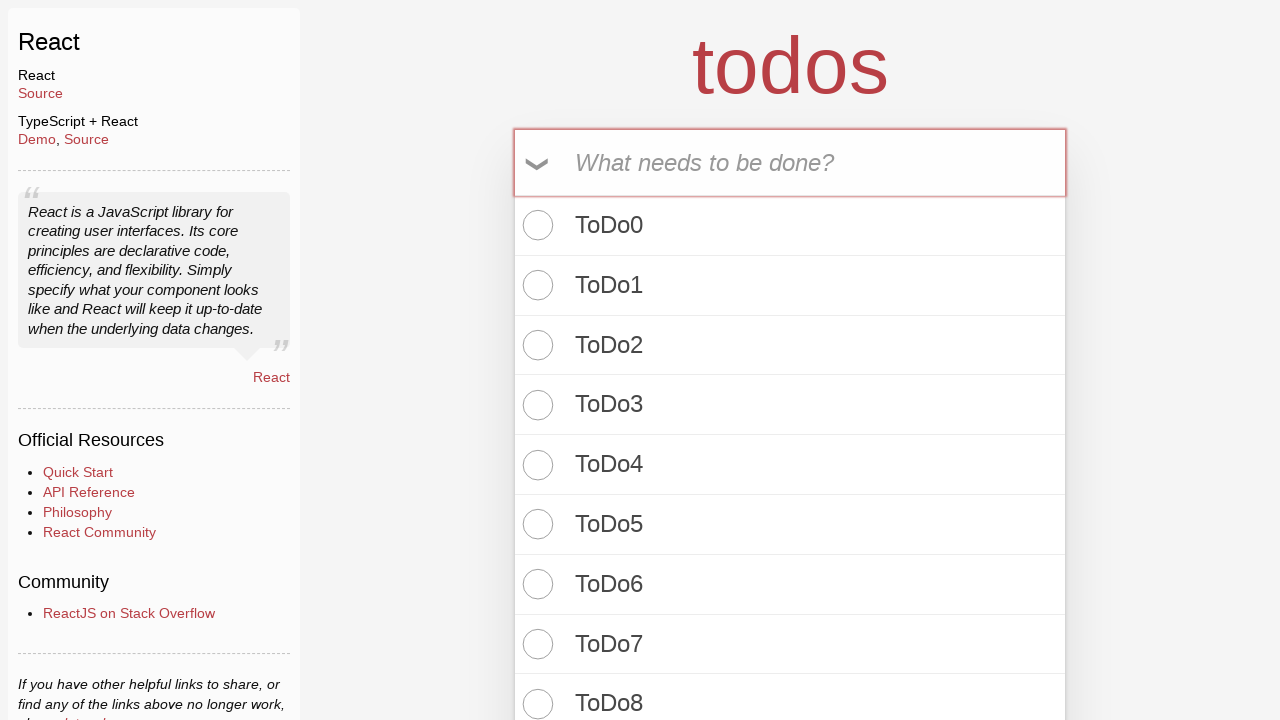

Filled todo input with 'ToDo17' on input.new-todo
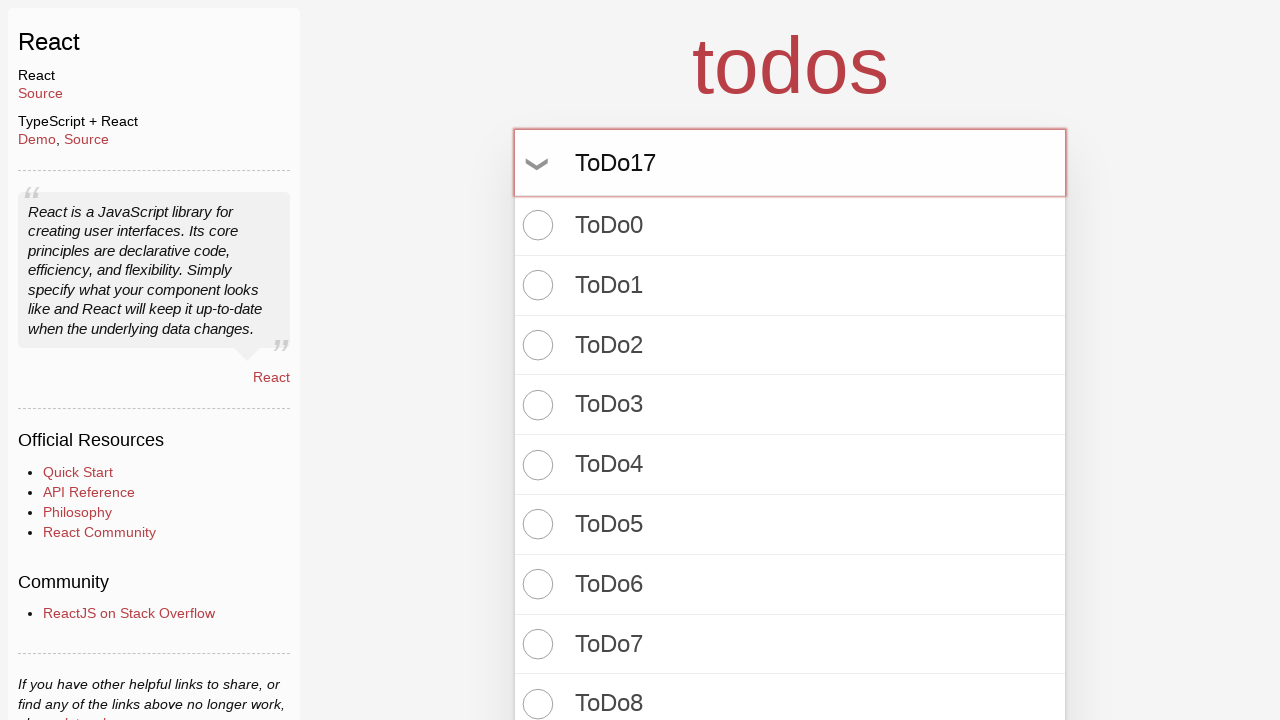

Pressed Enter to create todo item 18 on input.new-todo
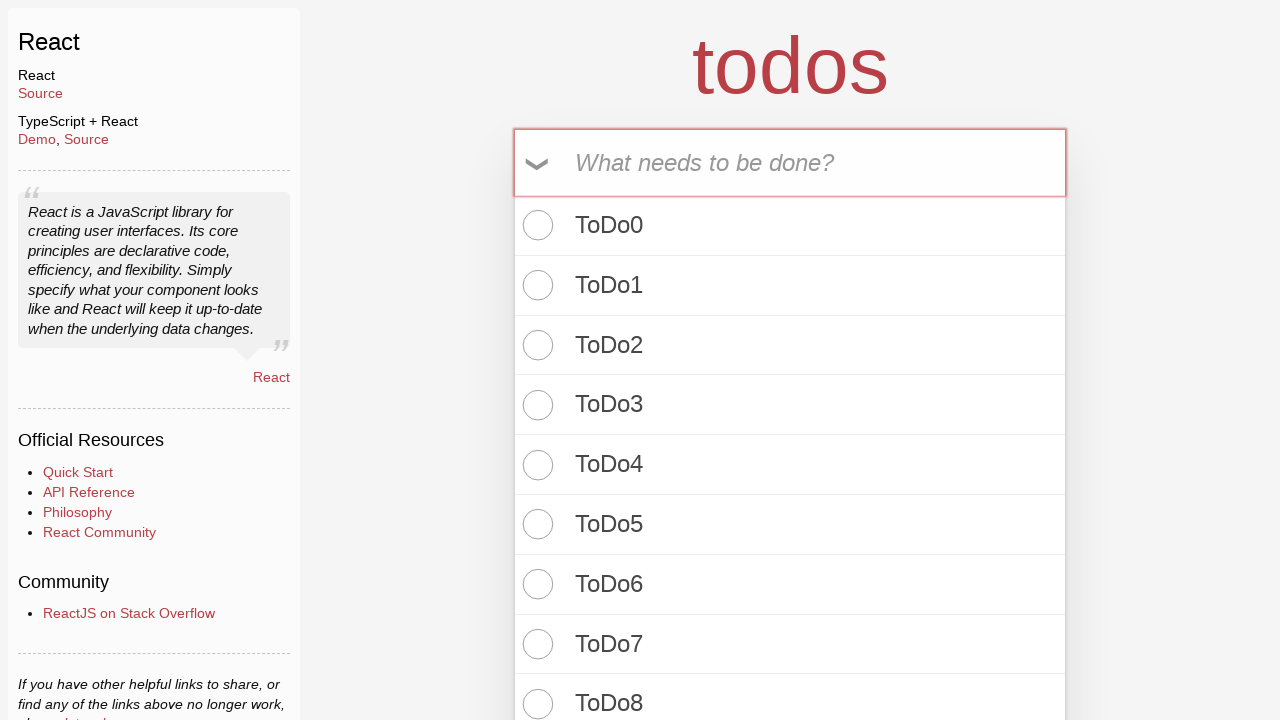

Filled todo input with 'ToDo18' on input.new-todo
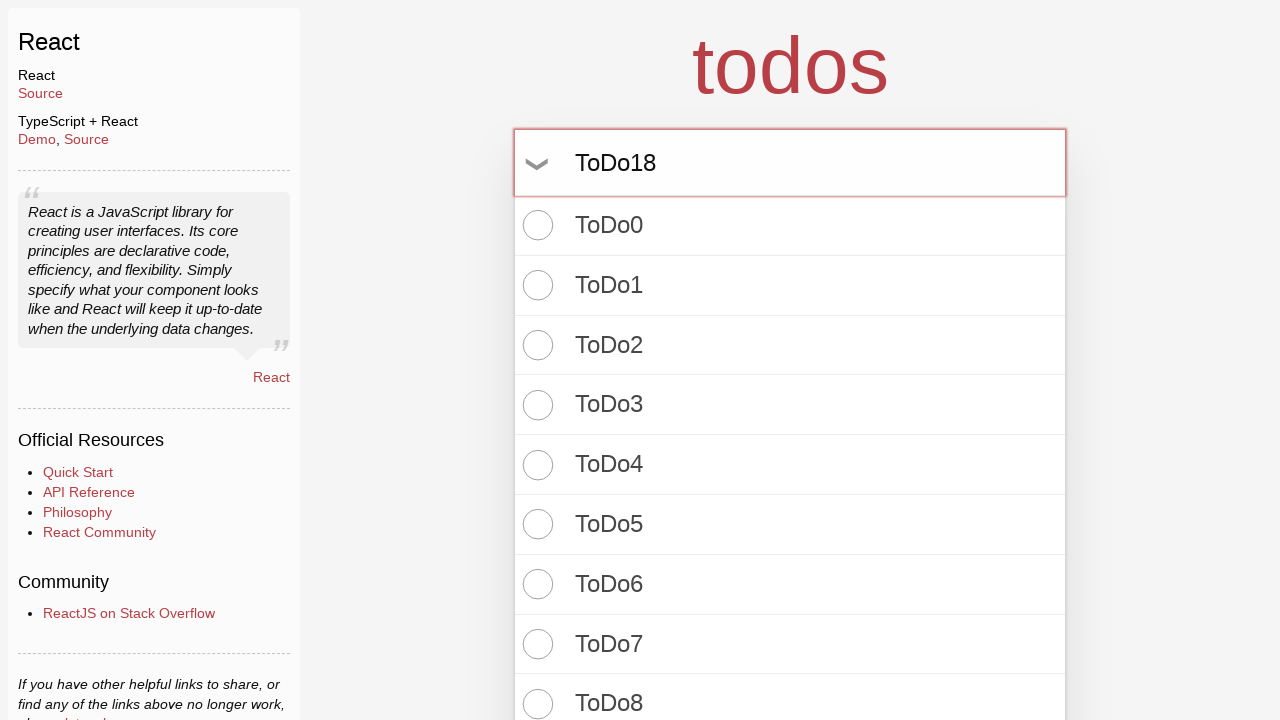

Pressed Enter to create todo item 19 on input.new-todo
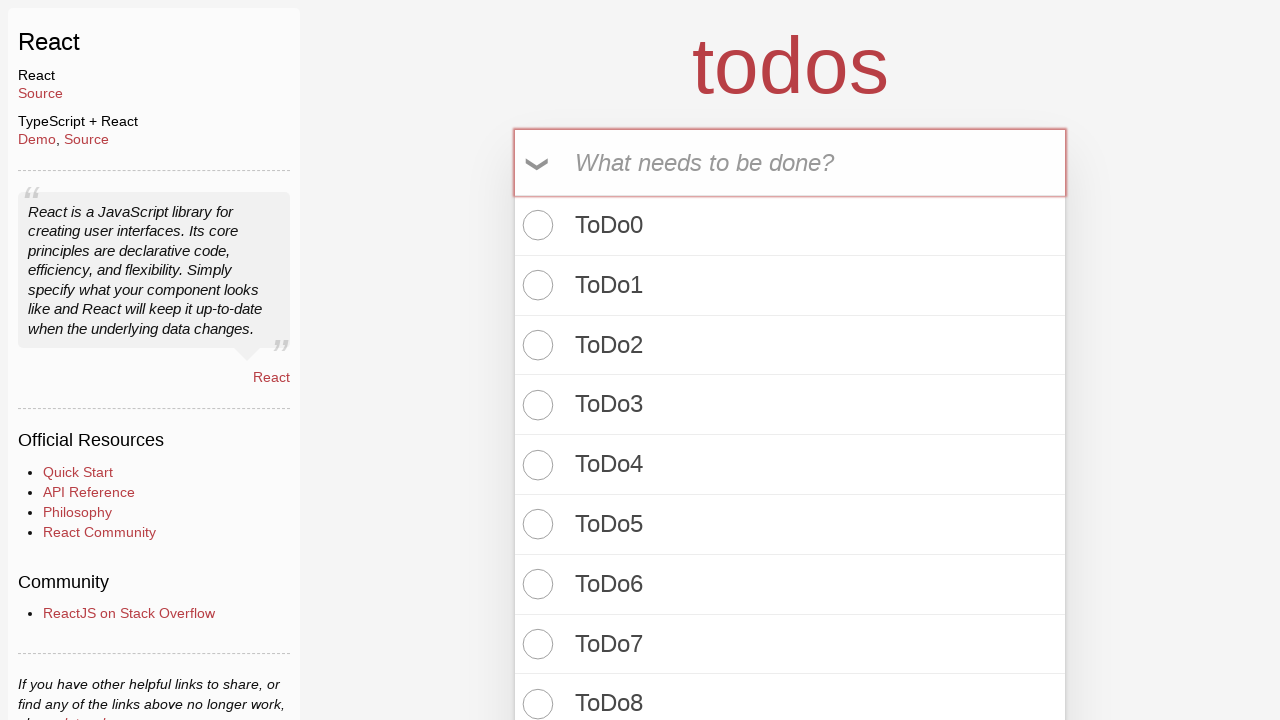

Filled todo input with 'ToDo19' on input.new-todo
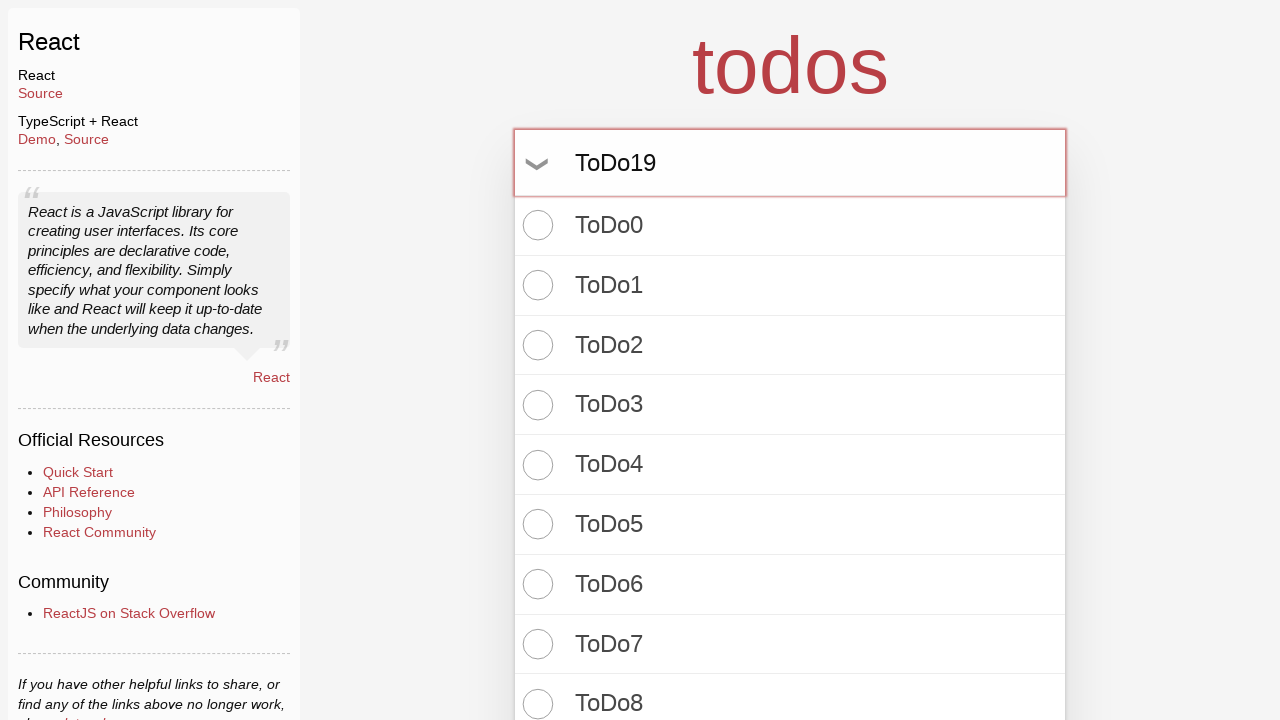

Pressed Enter to create todo item 20 on input.new-todo
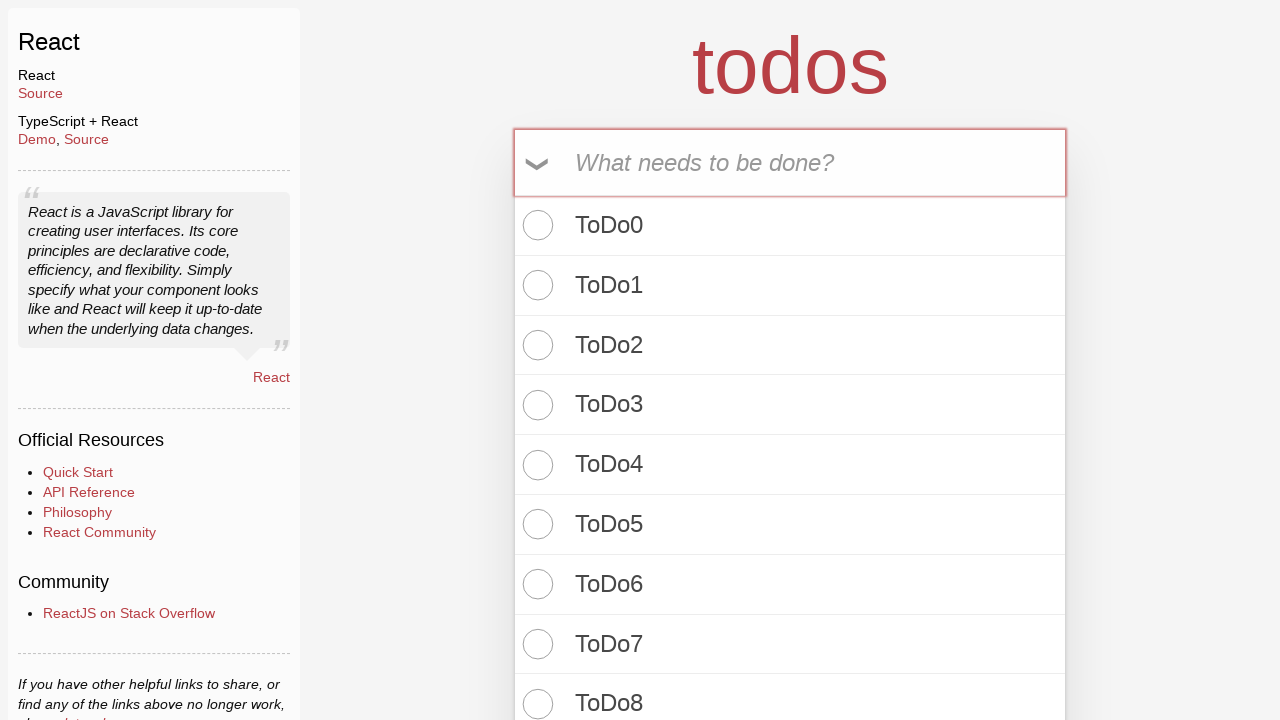

Filled todo input with 'ToDo20' on input.new-todo
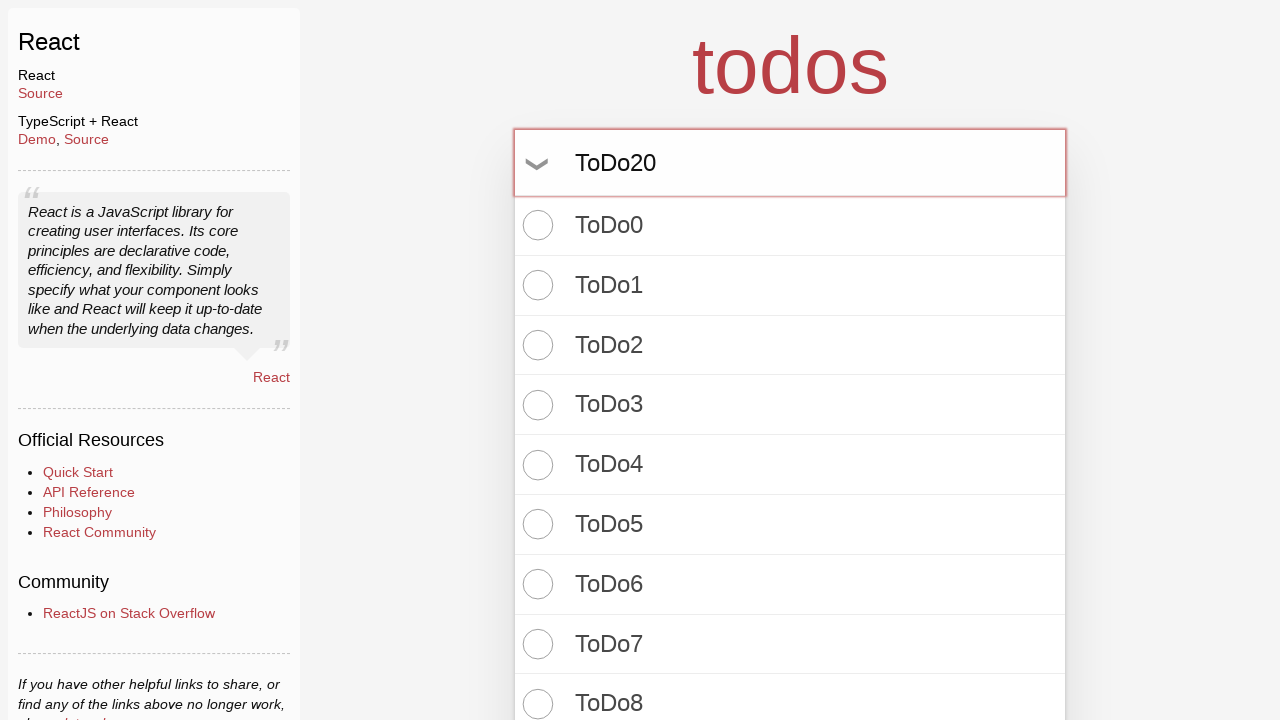

Pressed Enter to create todo item 21 on input.new-todo
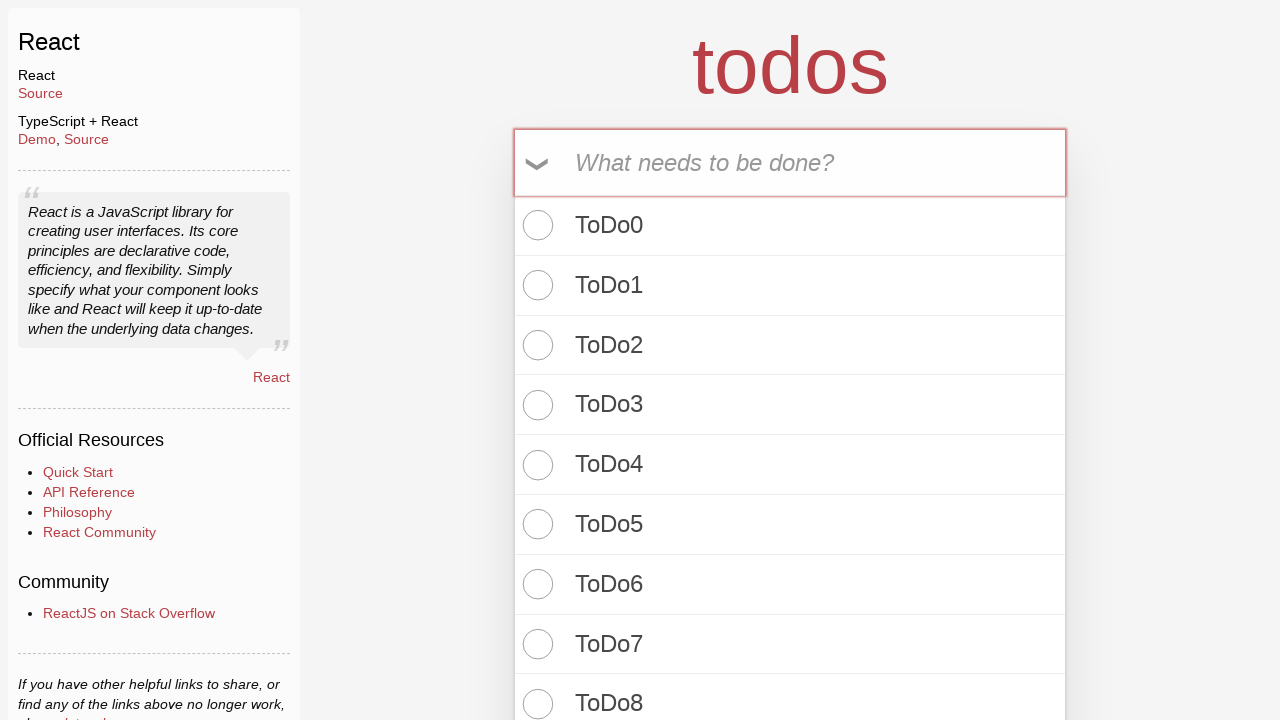

Filled todo input with 'ToDo21' on input.new-todo
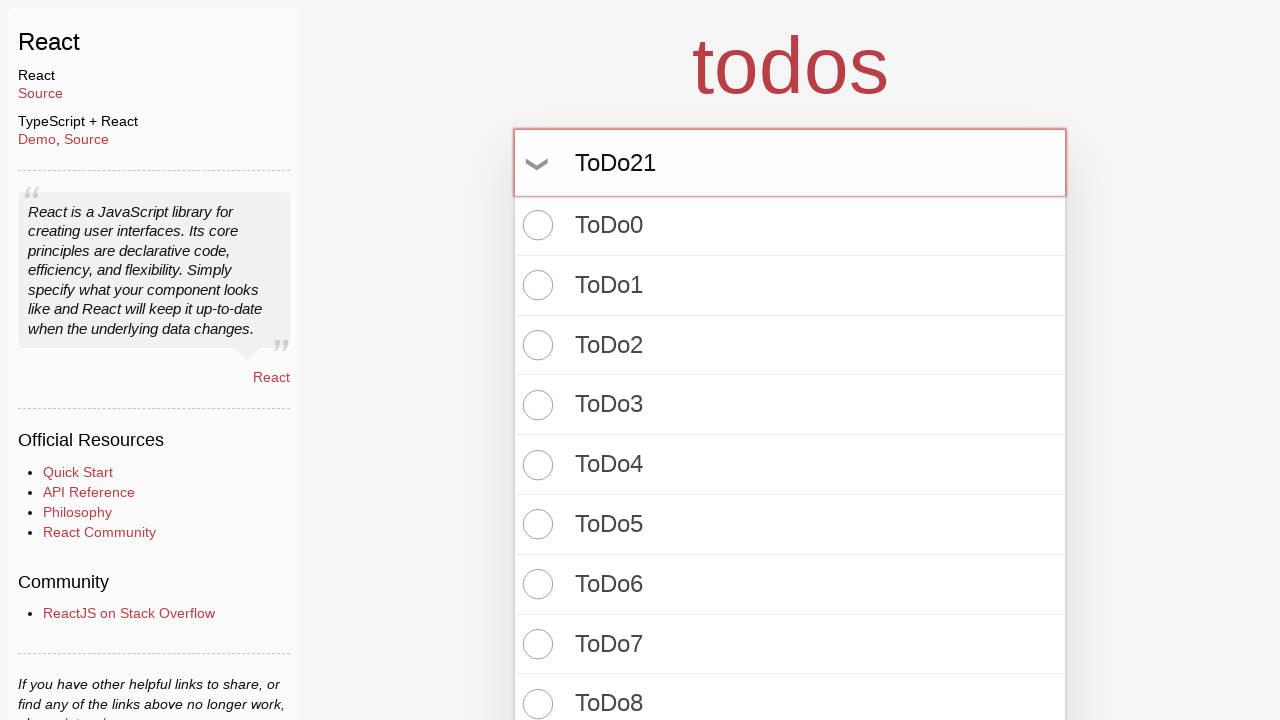

Pressed Enter to create todo item 22 on input.new-todo
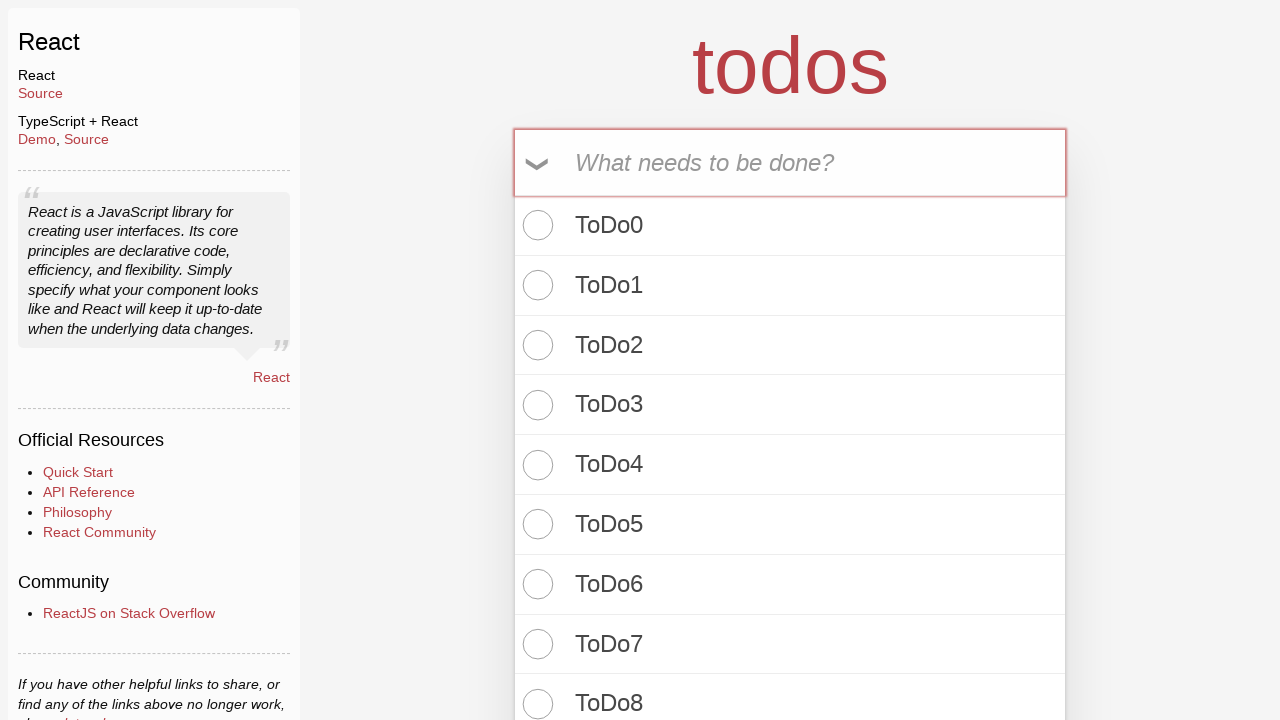

Filled todo input with 'ToDo22' on input.new-todo
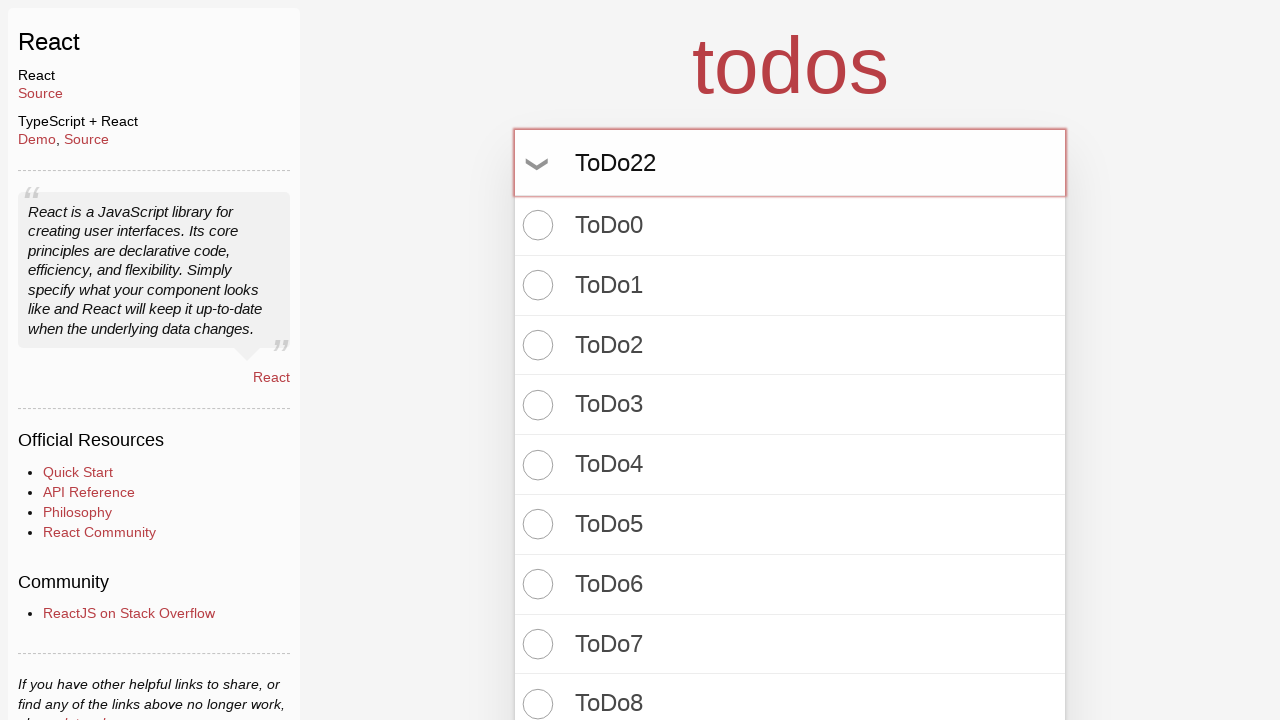

Pressed Enter to create todo item 23 on input.new-todo
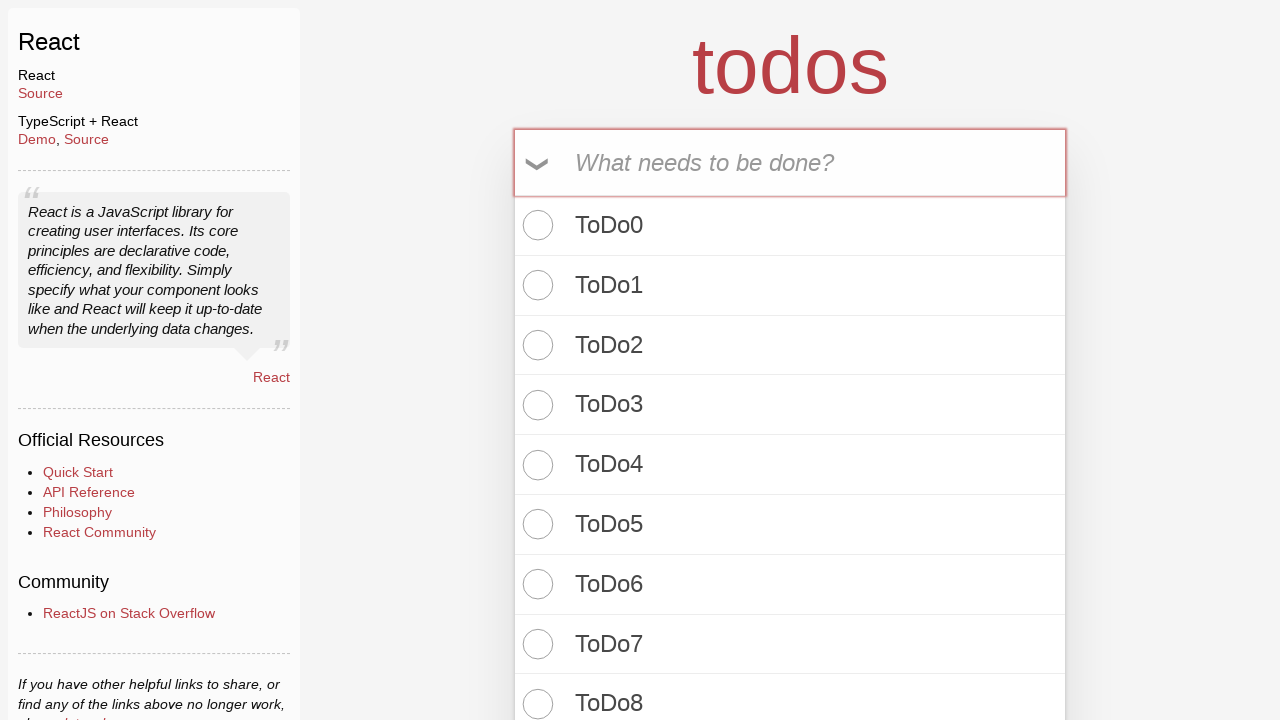

Filled todo input with 'ToDo23' on input.new-todo
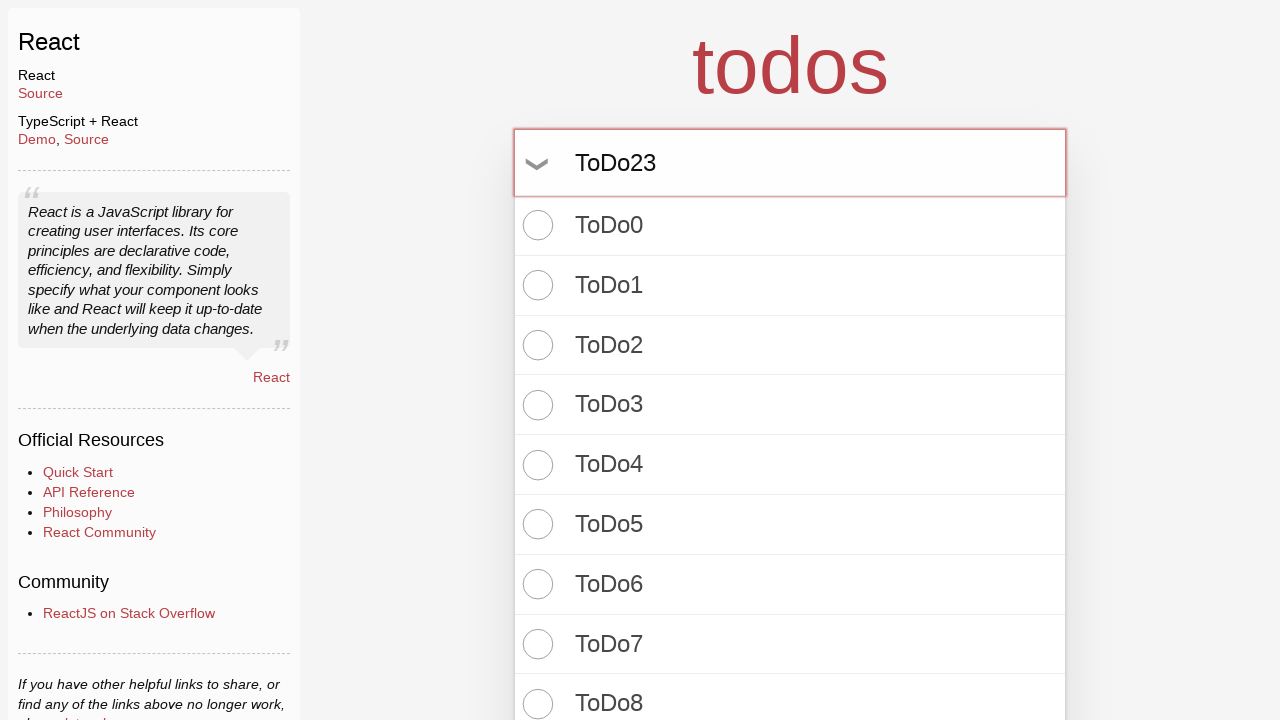

Pressed Enter to create todo item 24 on input.new-todo
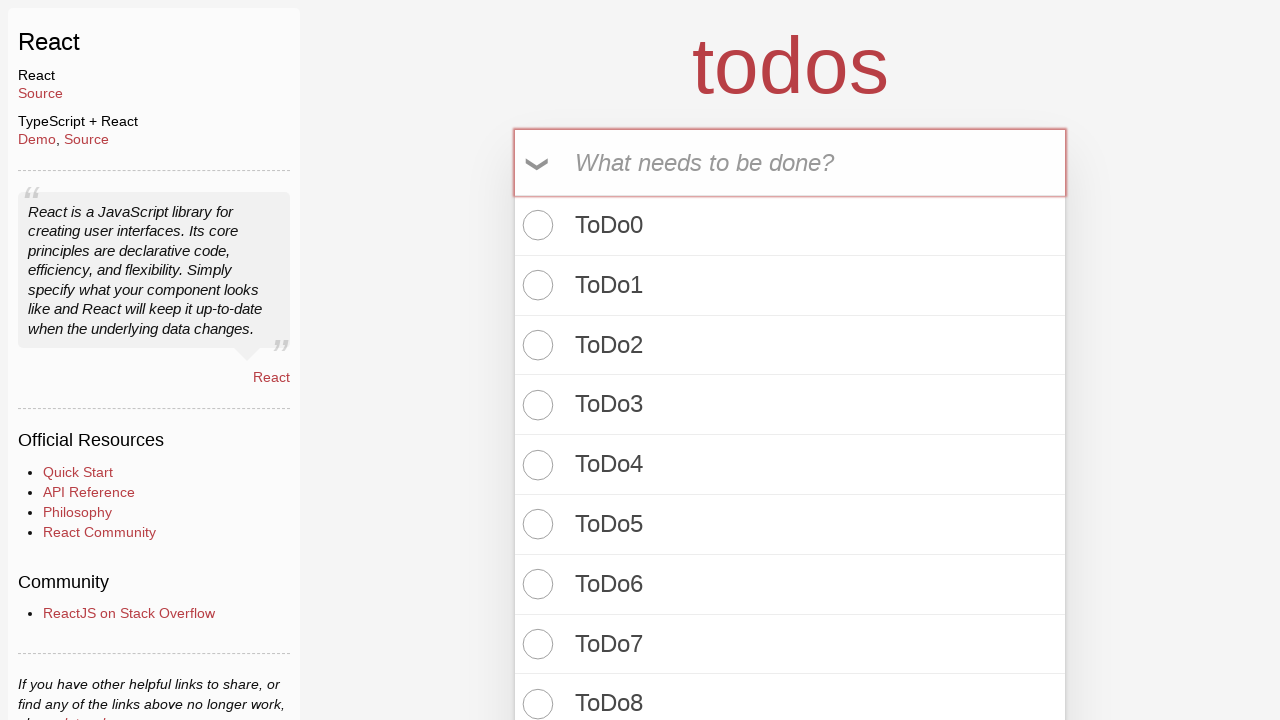

Filled todo input with 'ToDo24' on input.new-todo
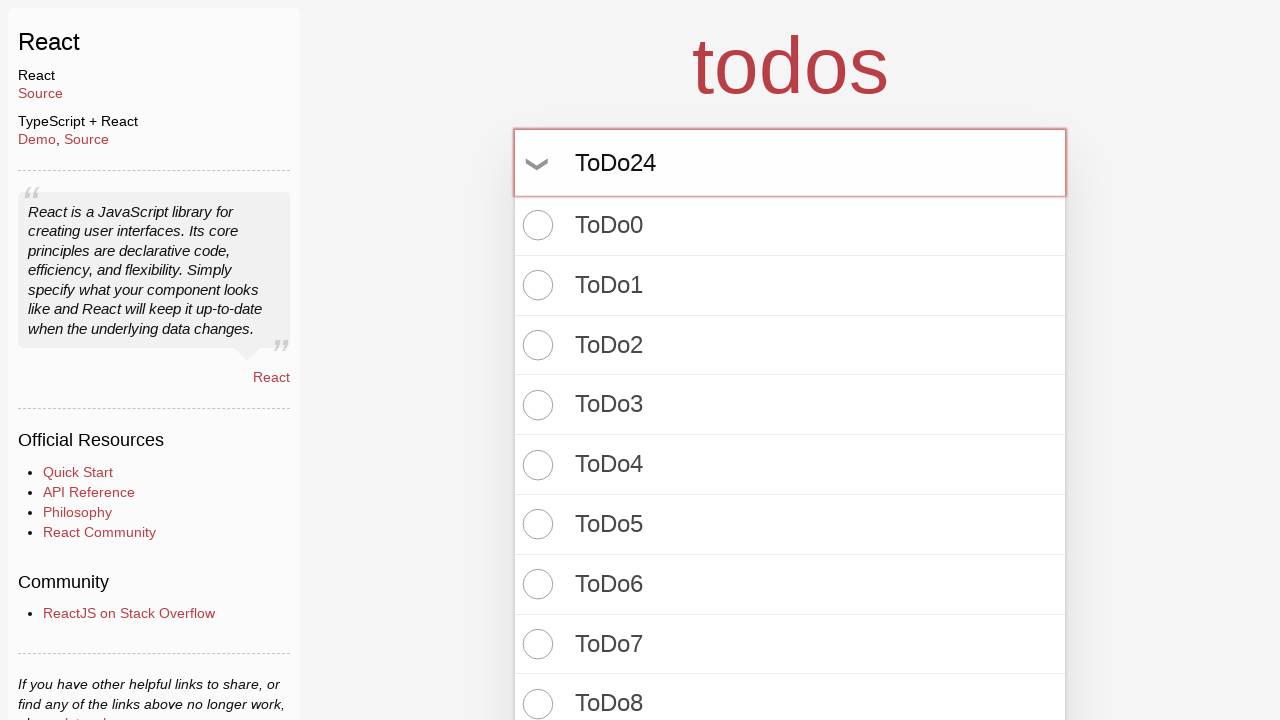

Pressed Enter to create todo item 25 on input.new-todo
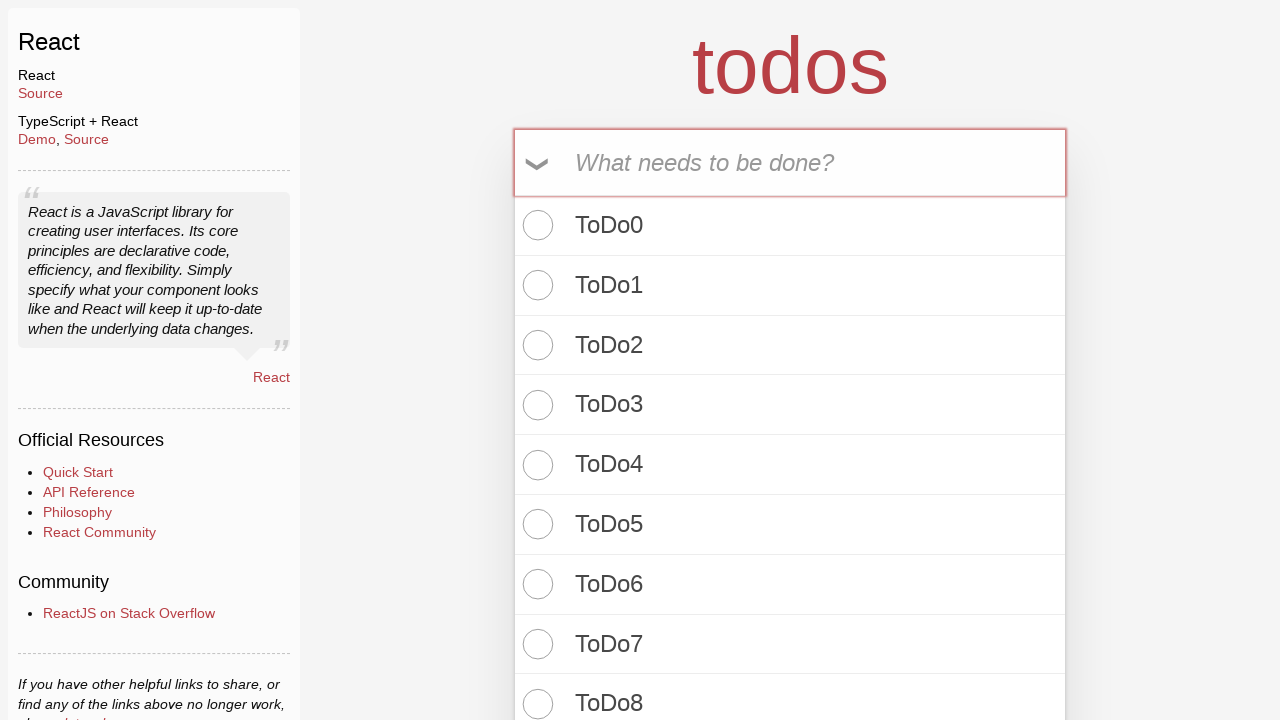

Filled todo input with 'ToDo25' on input.new-todo
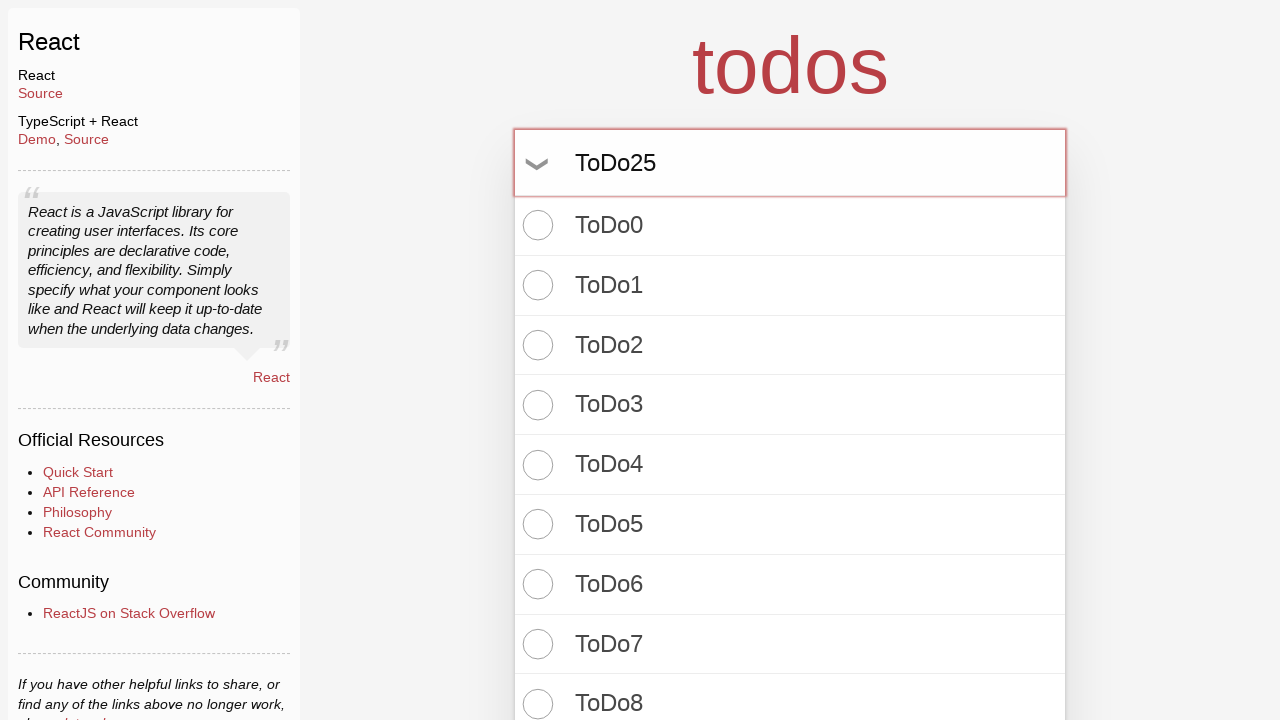

Pressed Enter to create todo item 26 on input.new-todo
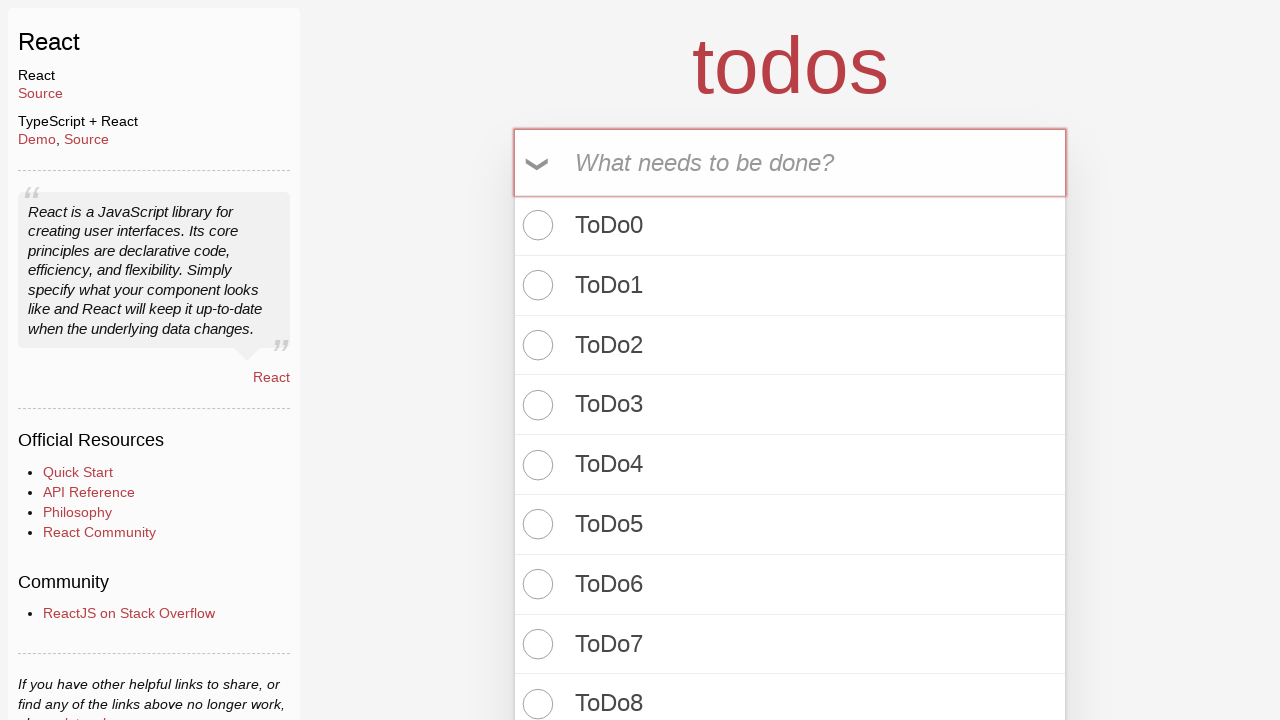

Filled todo input with 'ToDo26' on input.new-todo
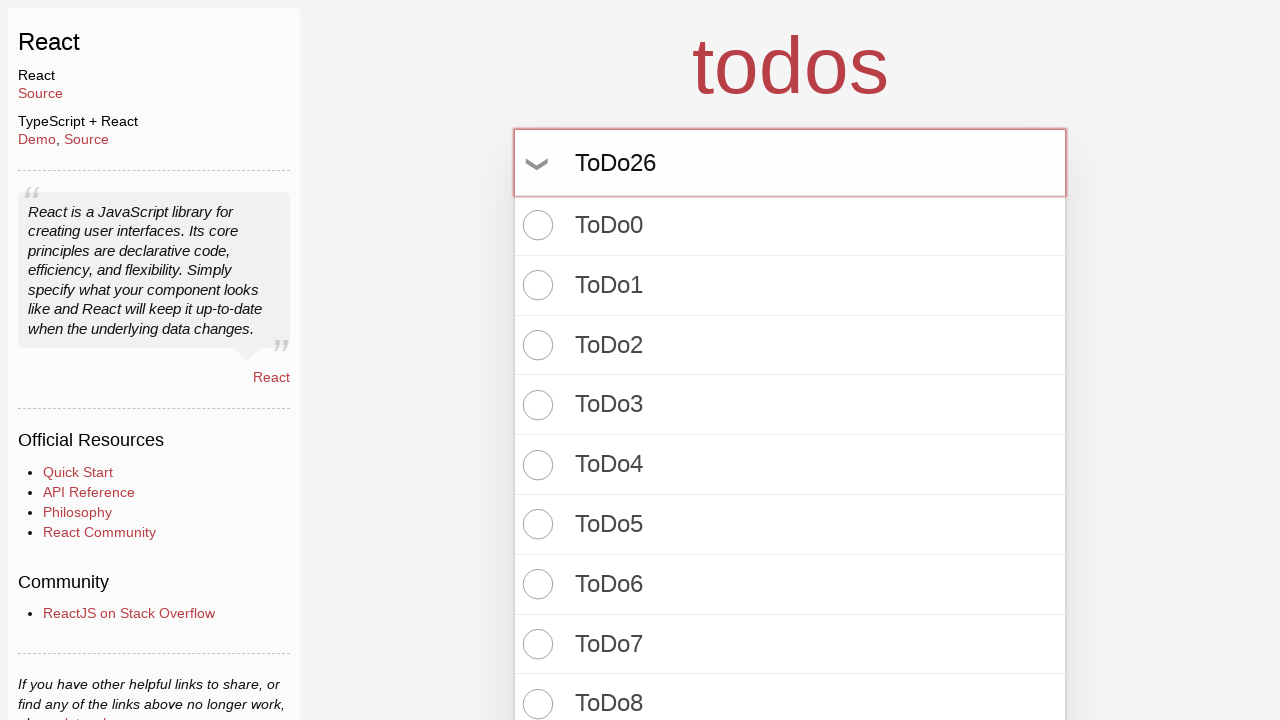

Pressed Enter to create todo item 27 on input.new-todo
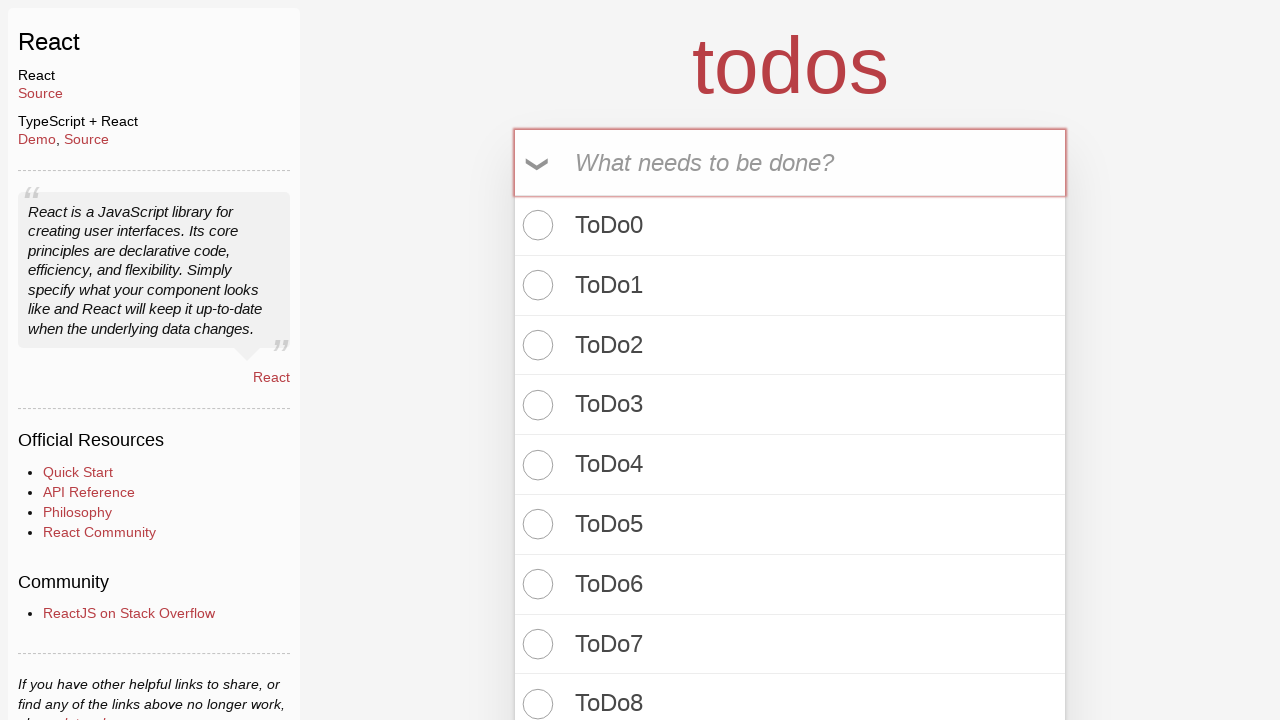

Filled todo input with 'ToDo27' on input.new-todo
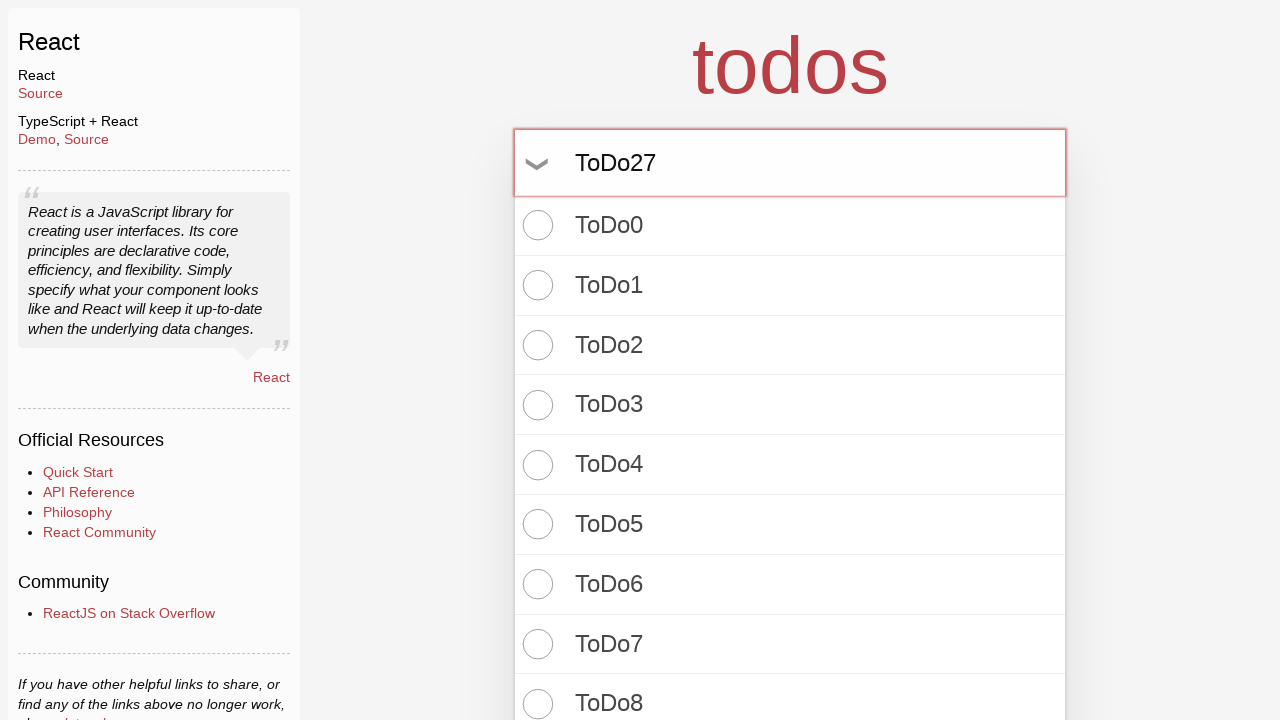

Pressed Enter to create todo item 28 on input.new-todo
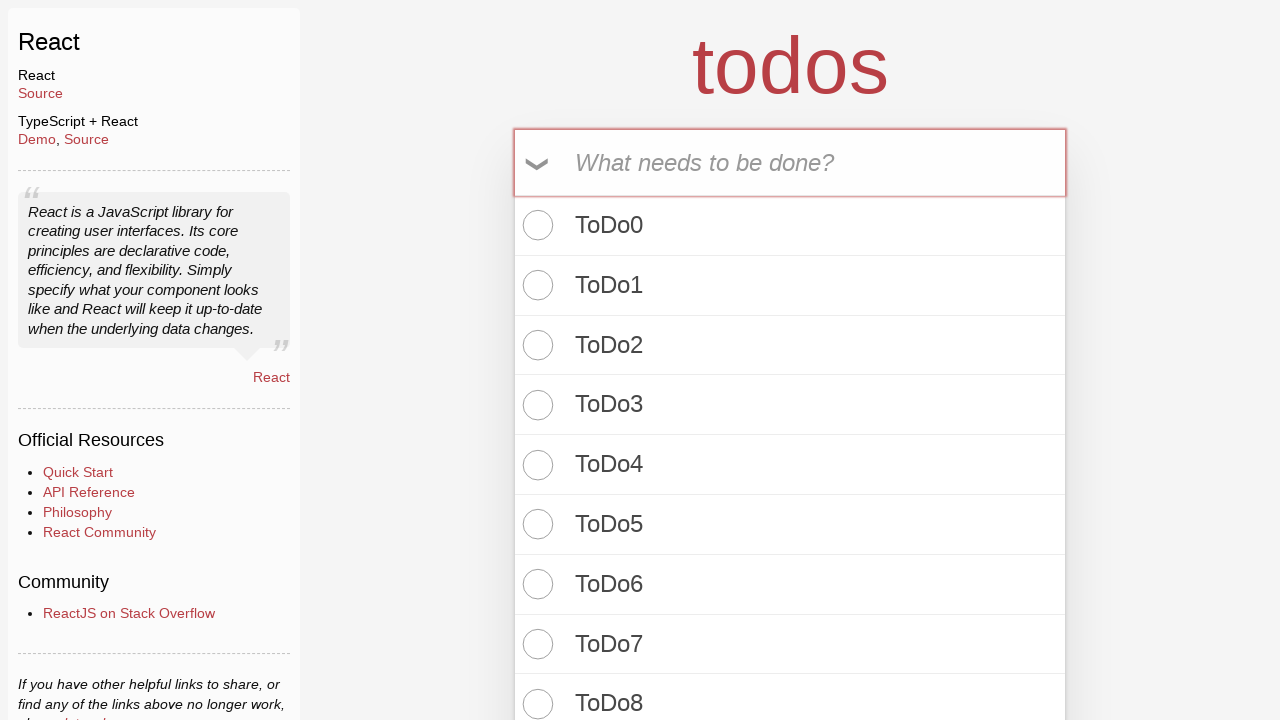

Filled todo input with 'ToDo28' on input.new-todo
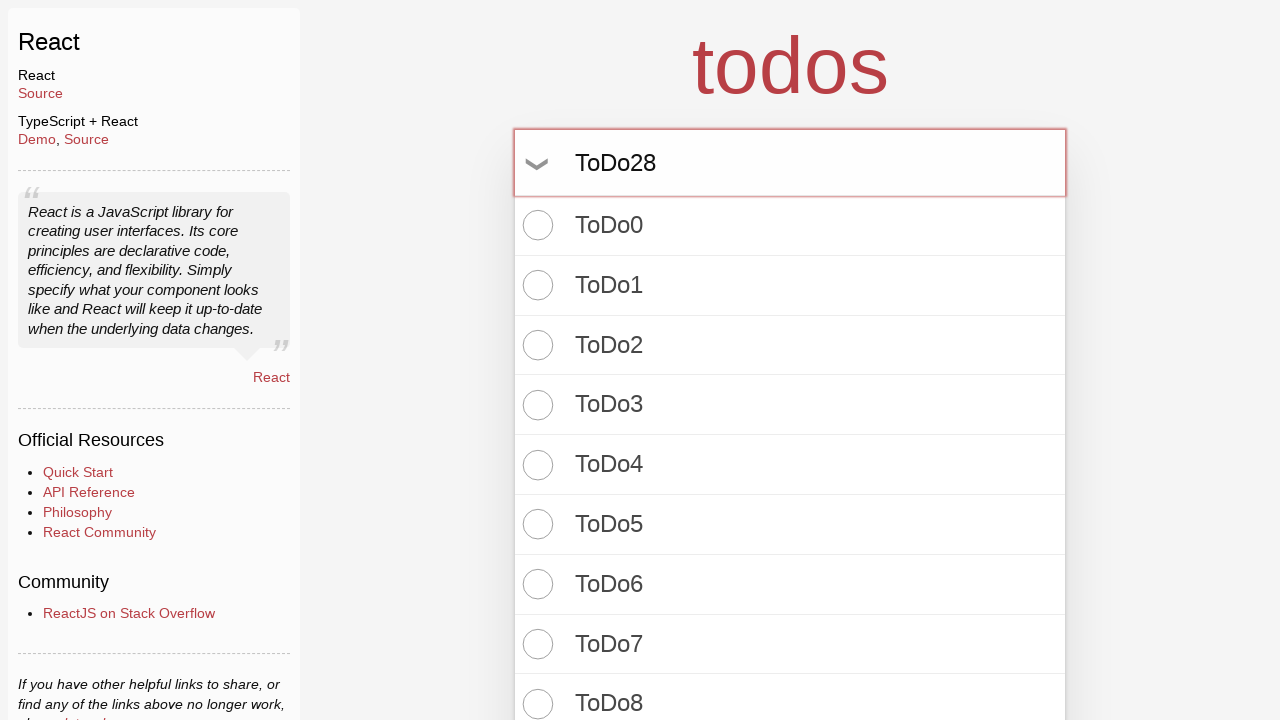

Pressed Enter to create todo item 29 on input.new-todo
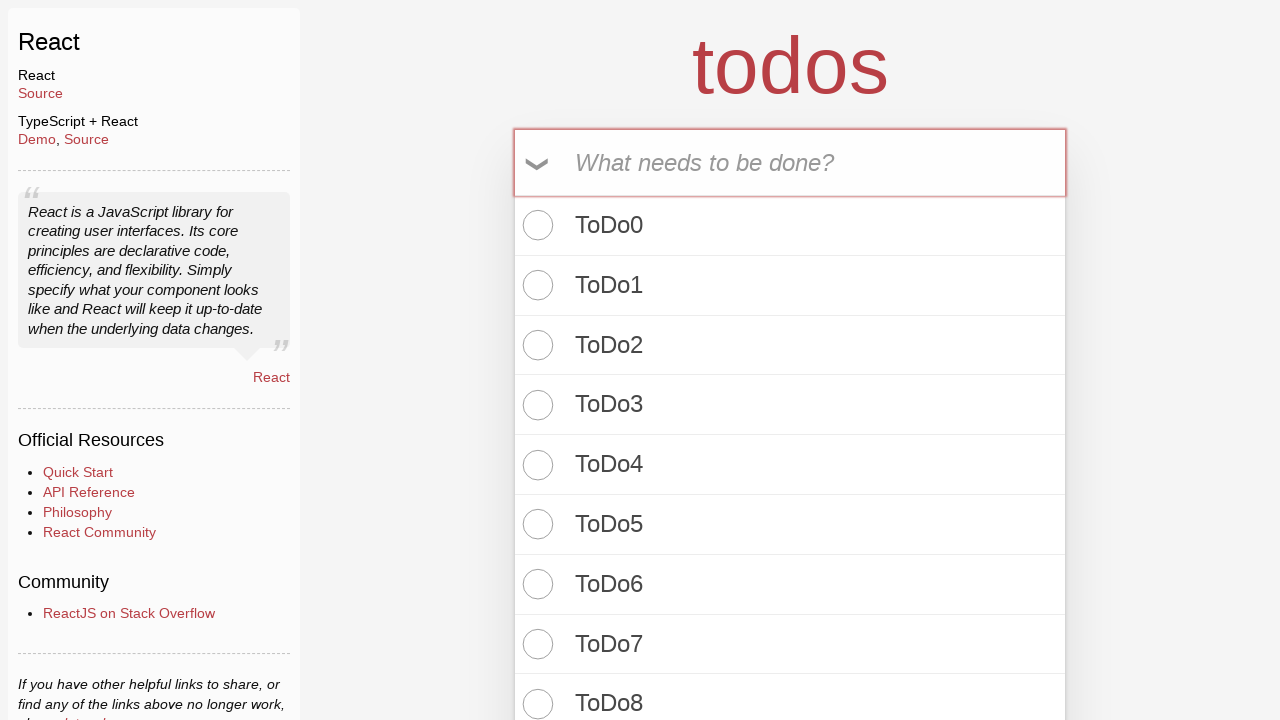

Filled todo input with 'ToDo29' on input.new-todo
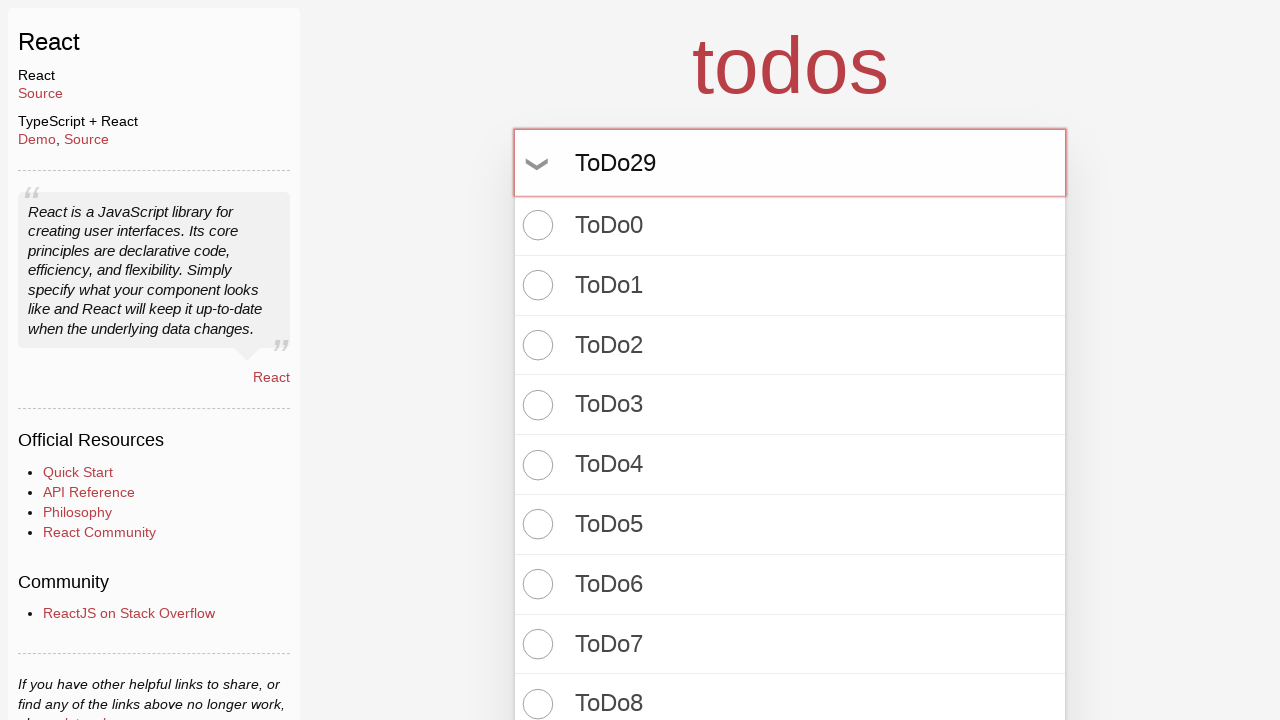

Pressed Enter to create todo item 30 on input.new-todo
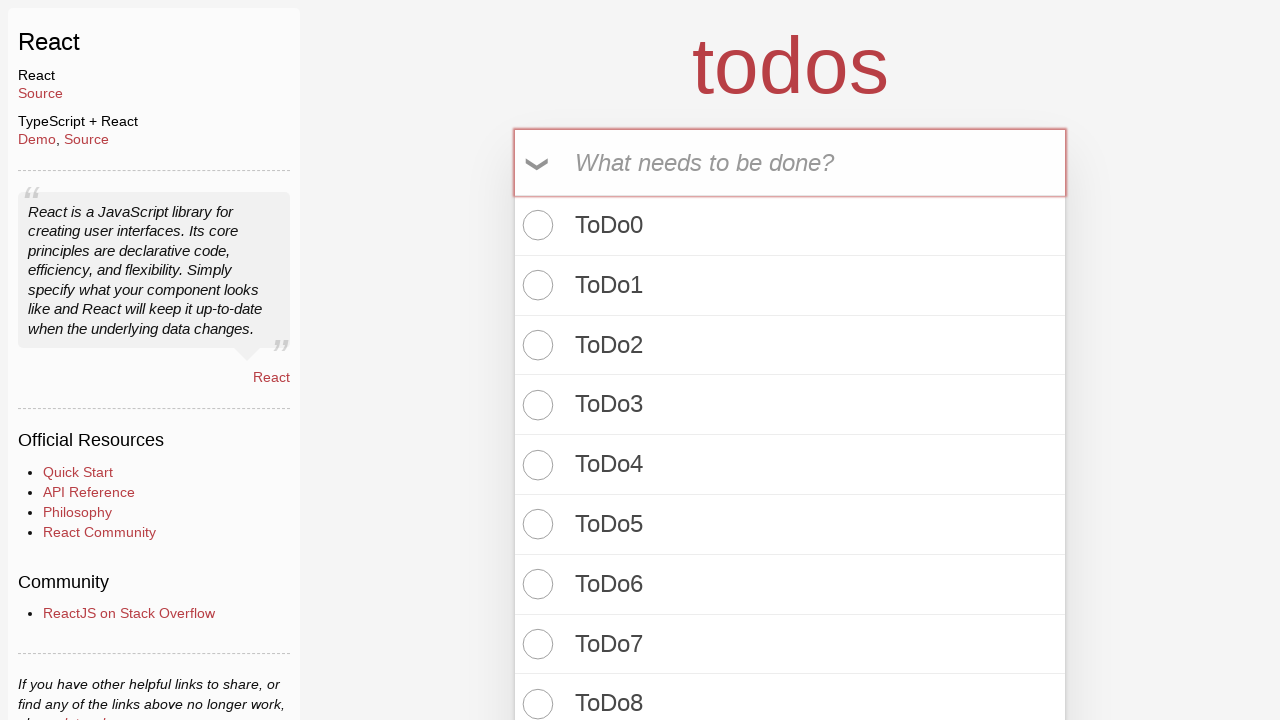

Filled todo input with 'ToDo30' on input.new-todo
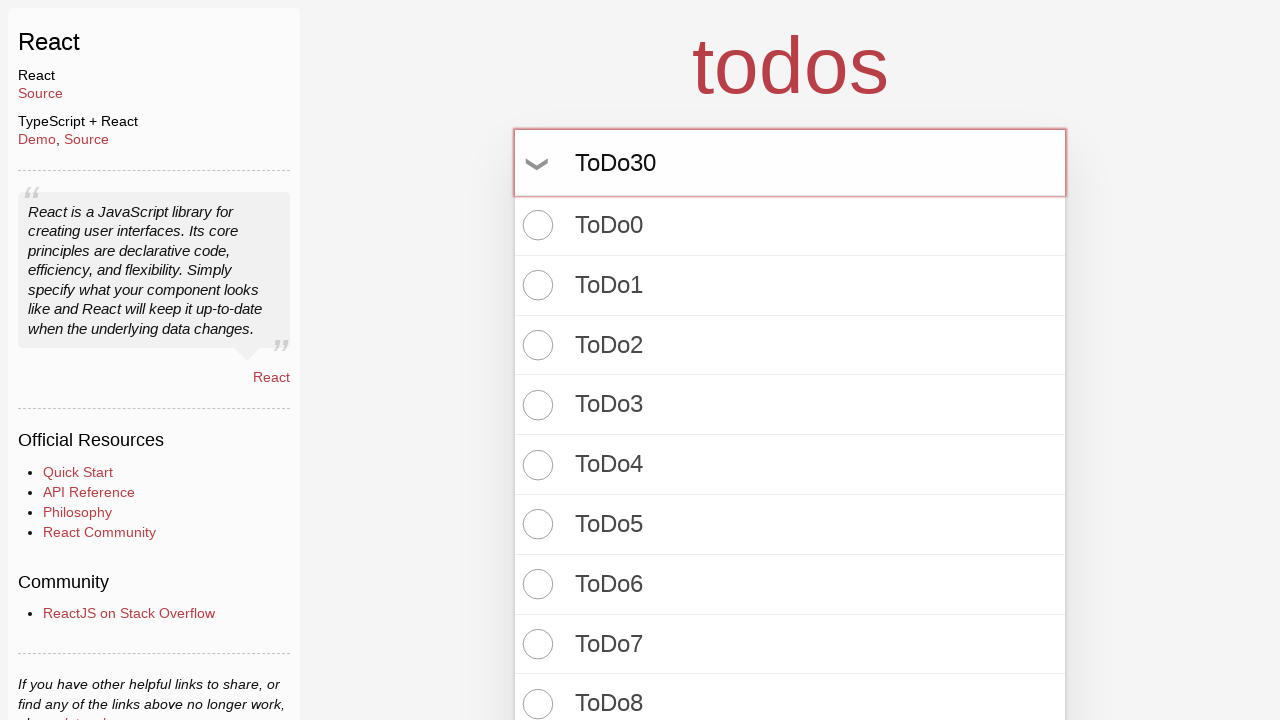

Pressed Enter to create todo item 31 on input.new-todo
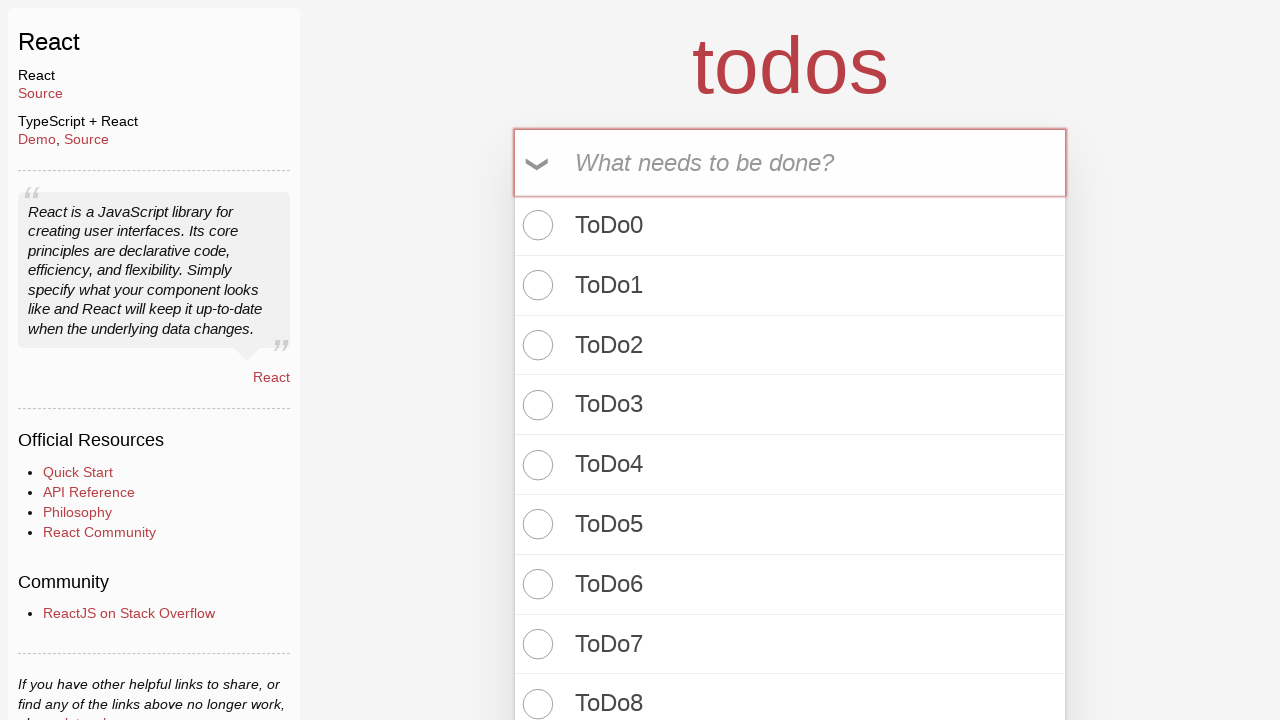

Filled todo input with 'ToDo31' on input.new-todo
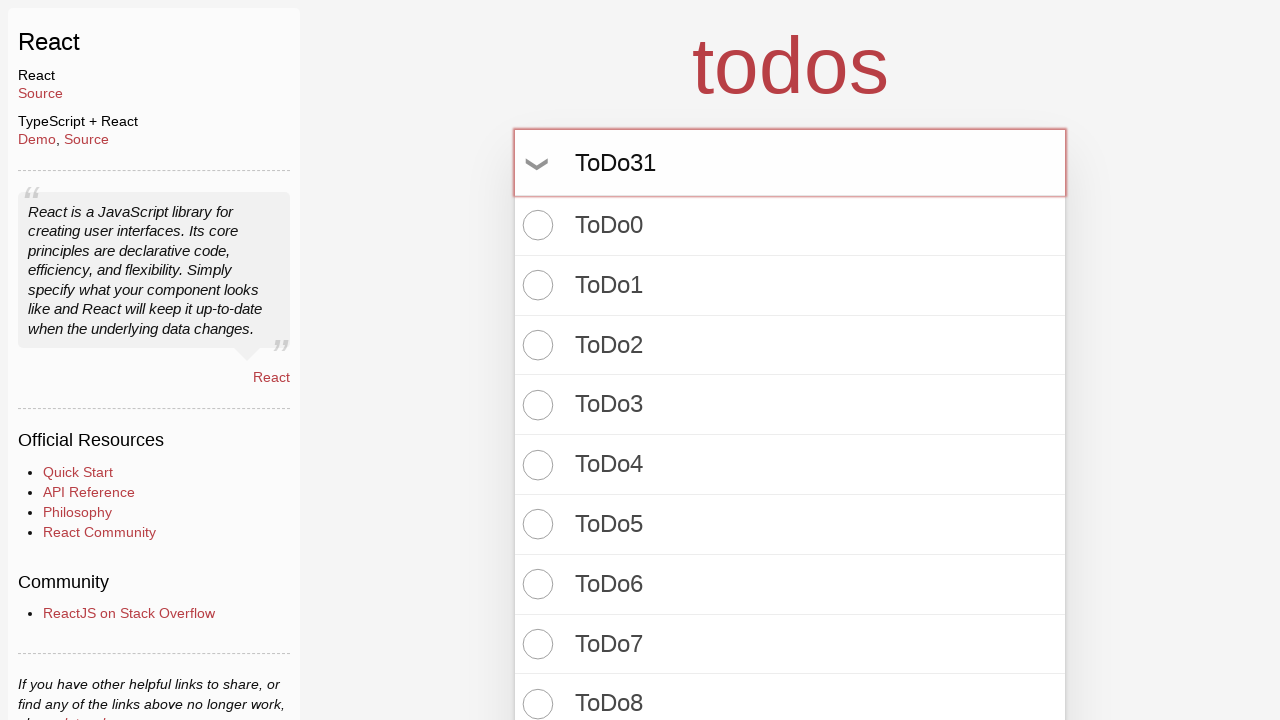

Pressed Enter to create todo item 32 on input.new-todo
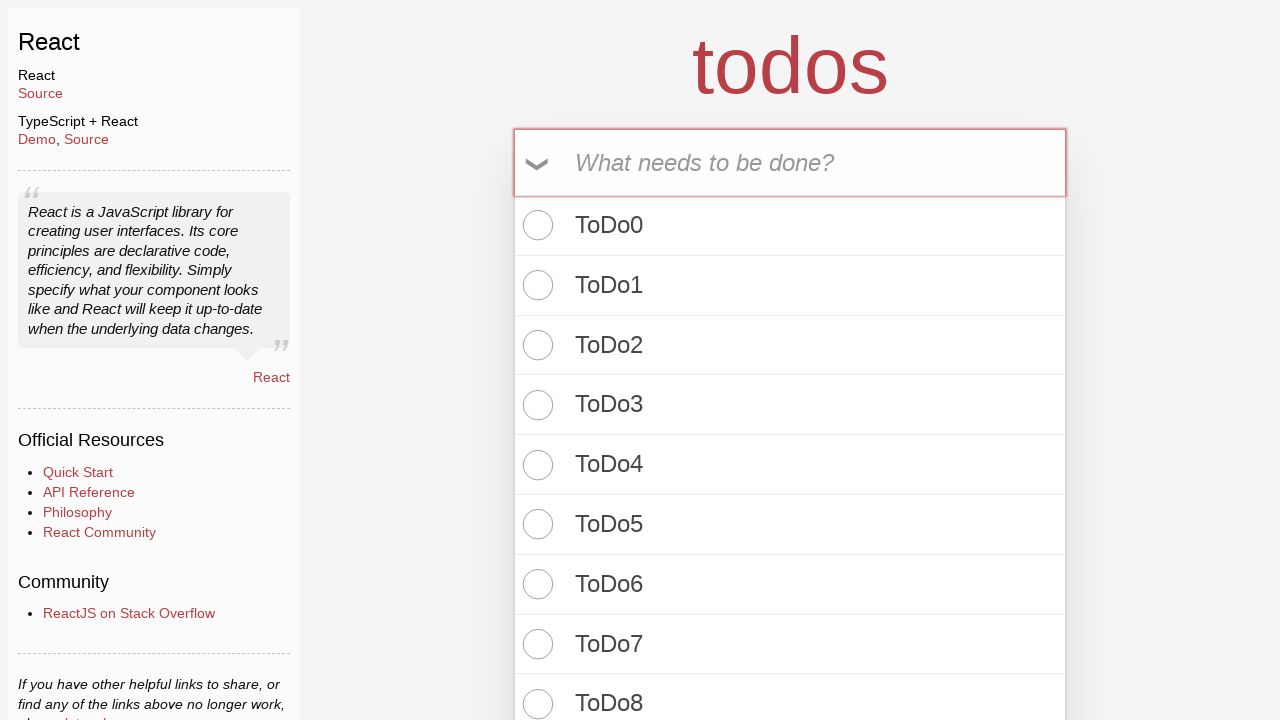

Filled todo input with 'ToDo32' on input.new-todo
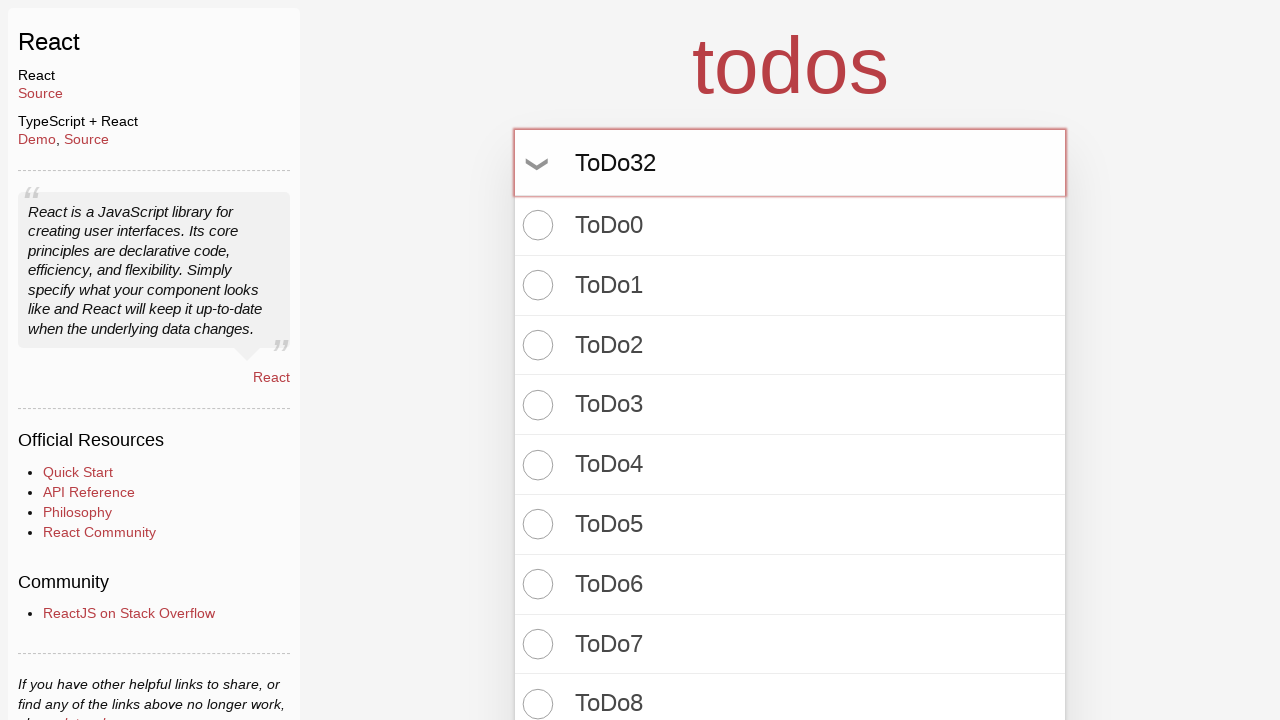

Pressed Enter to create todo item 33 on input.new-todo
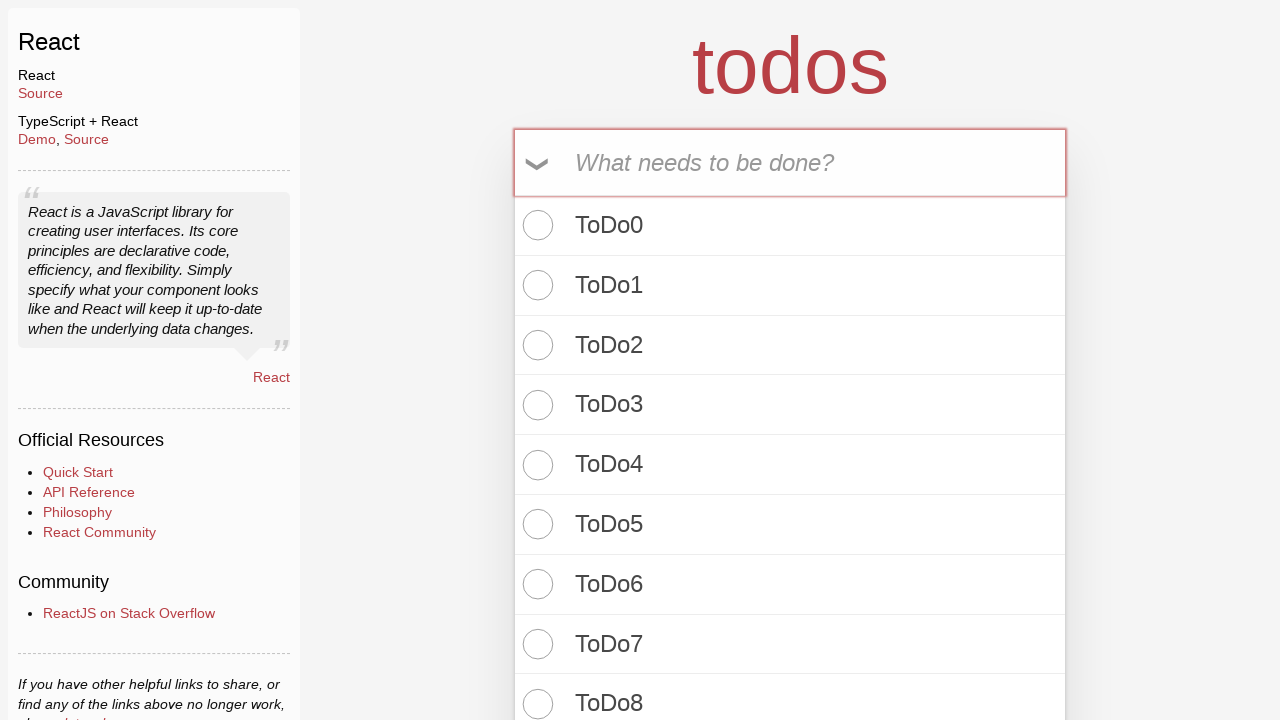

Filled todo input with 'ToDo33' on input.new-todo
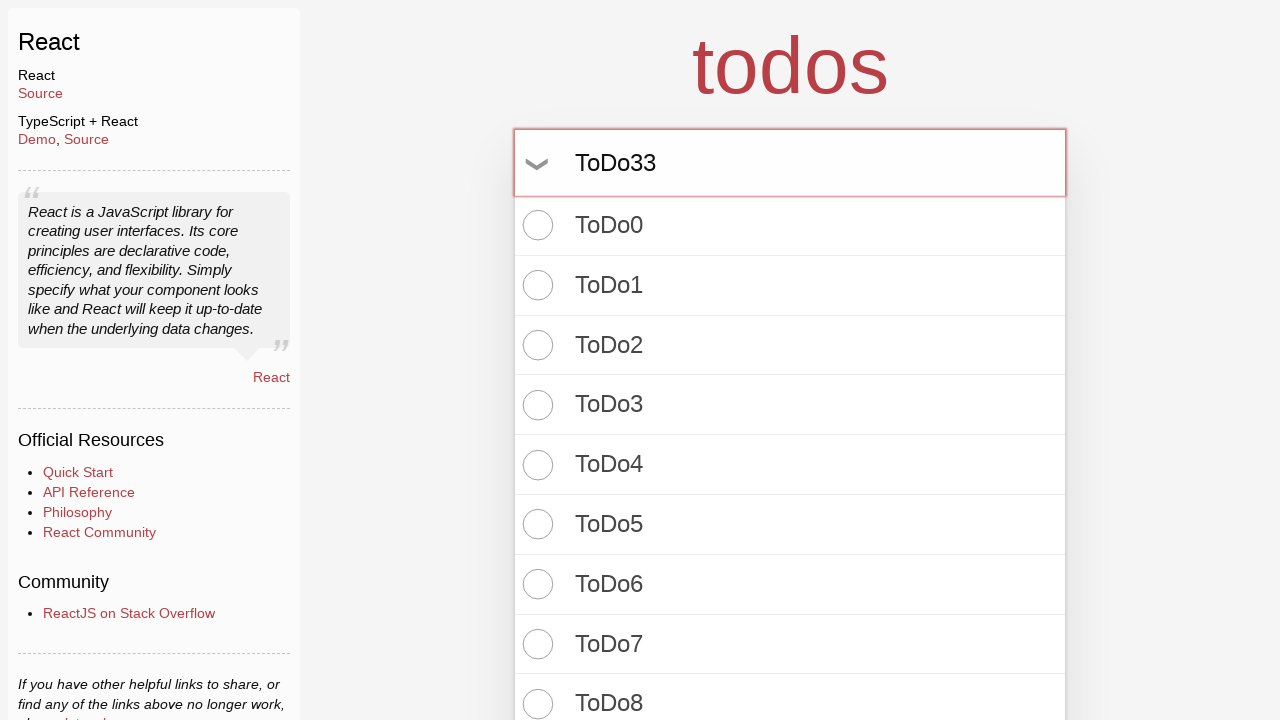

Pressed Enter to create todo item 34 on input.new-todo
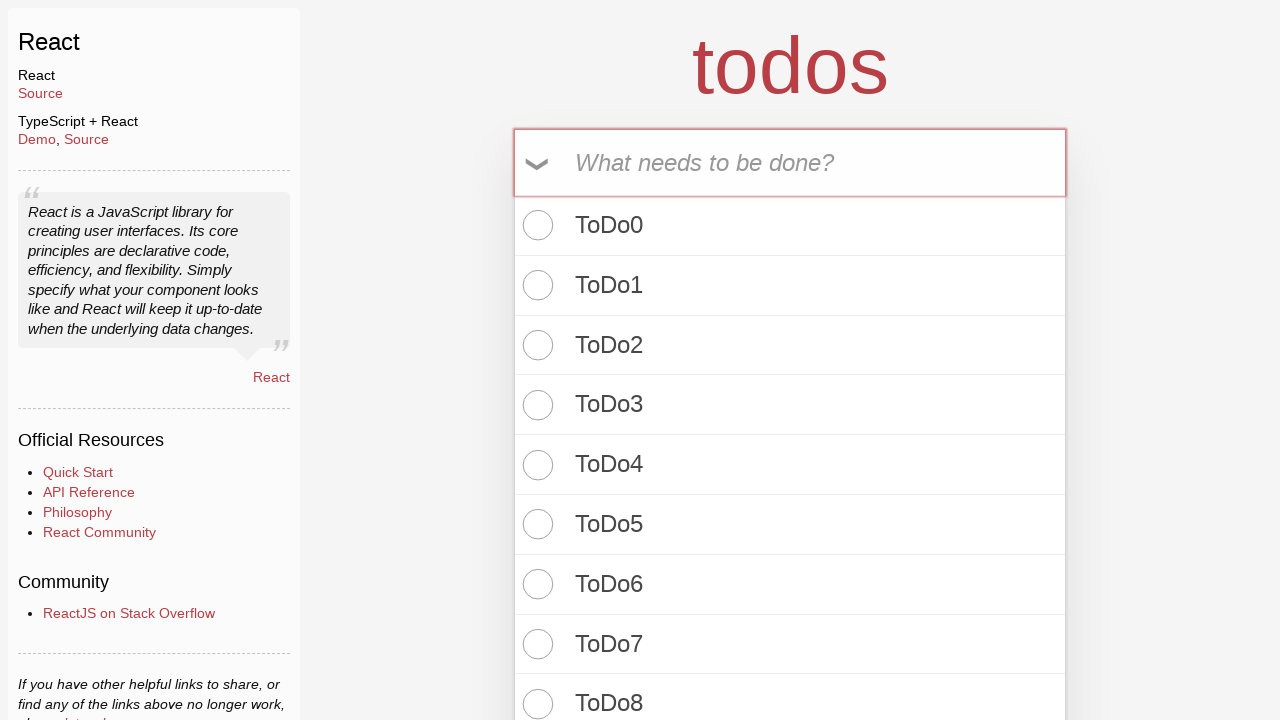

Filled todo input with 'ToDo34' on input.new-todo
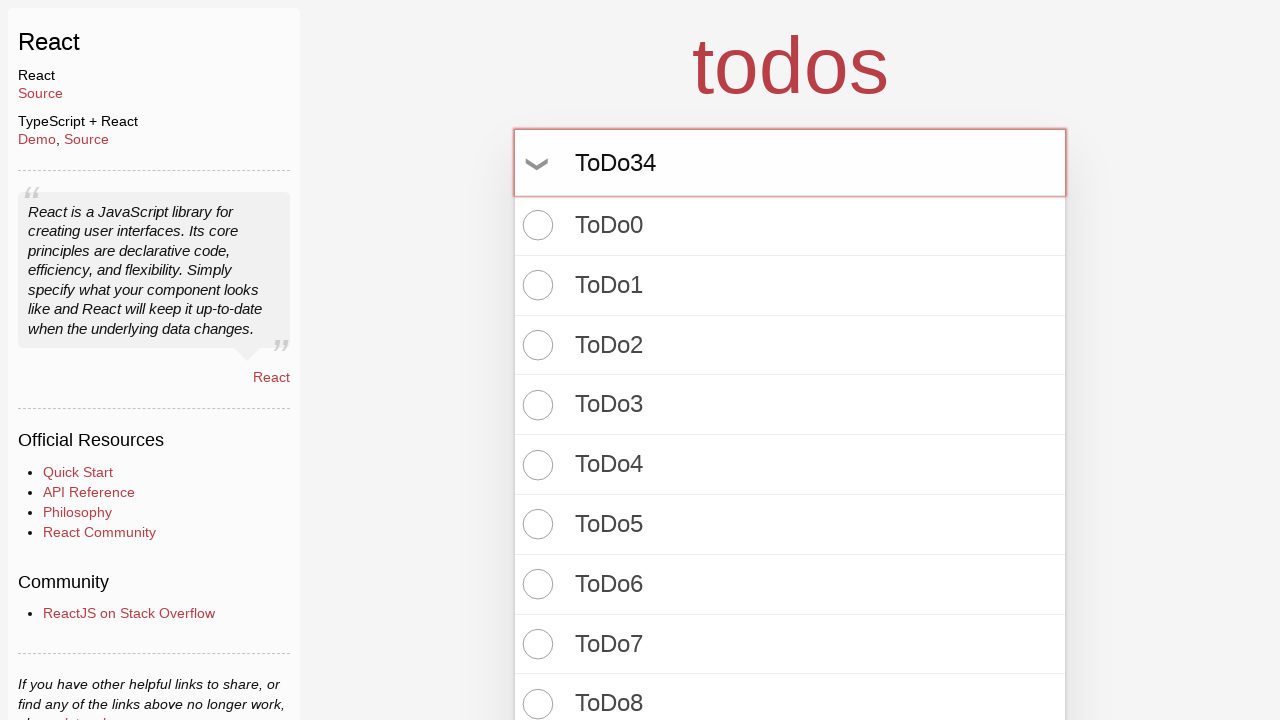

Pressed Enter to create todo item 35 on input.new-todo
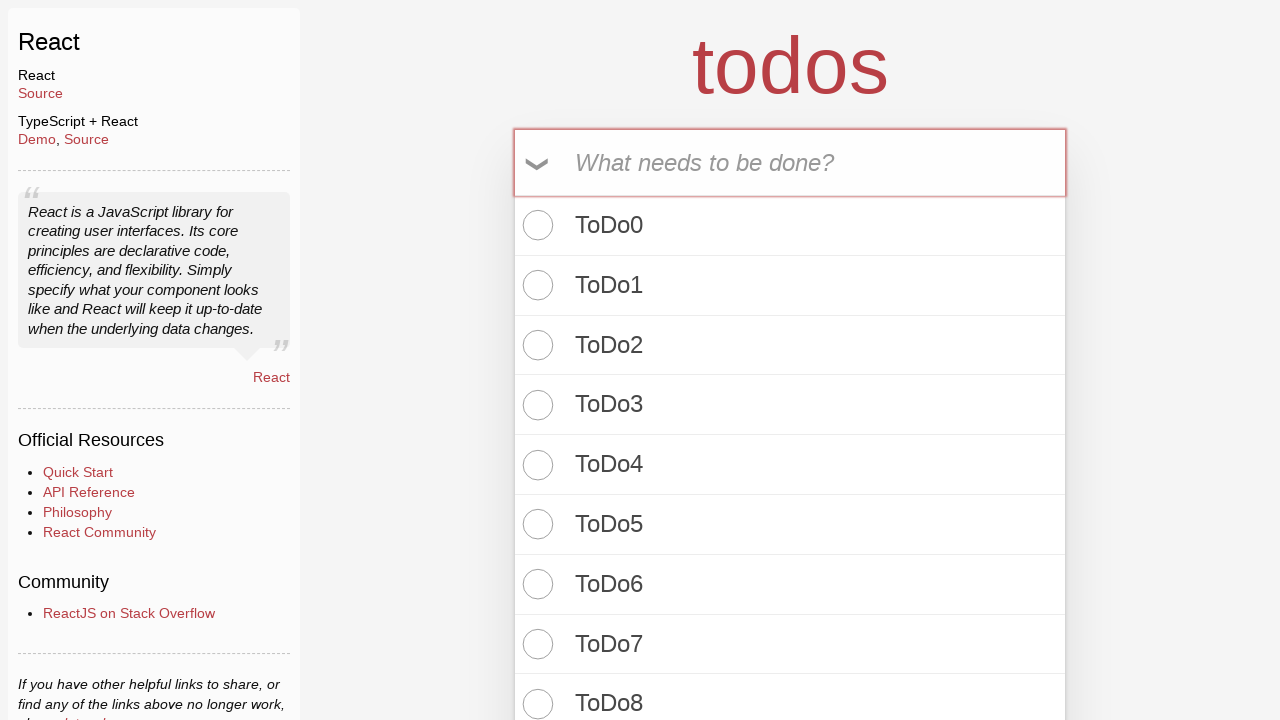

Filled todo input with 'ToDo35' on input.new-todo
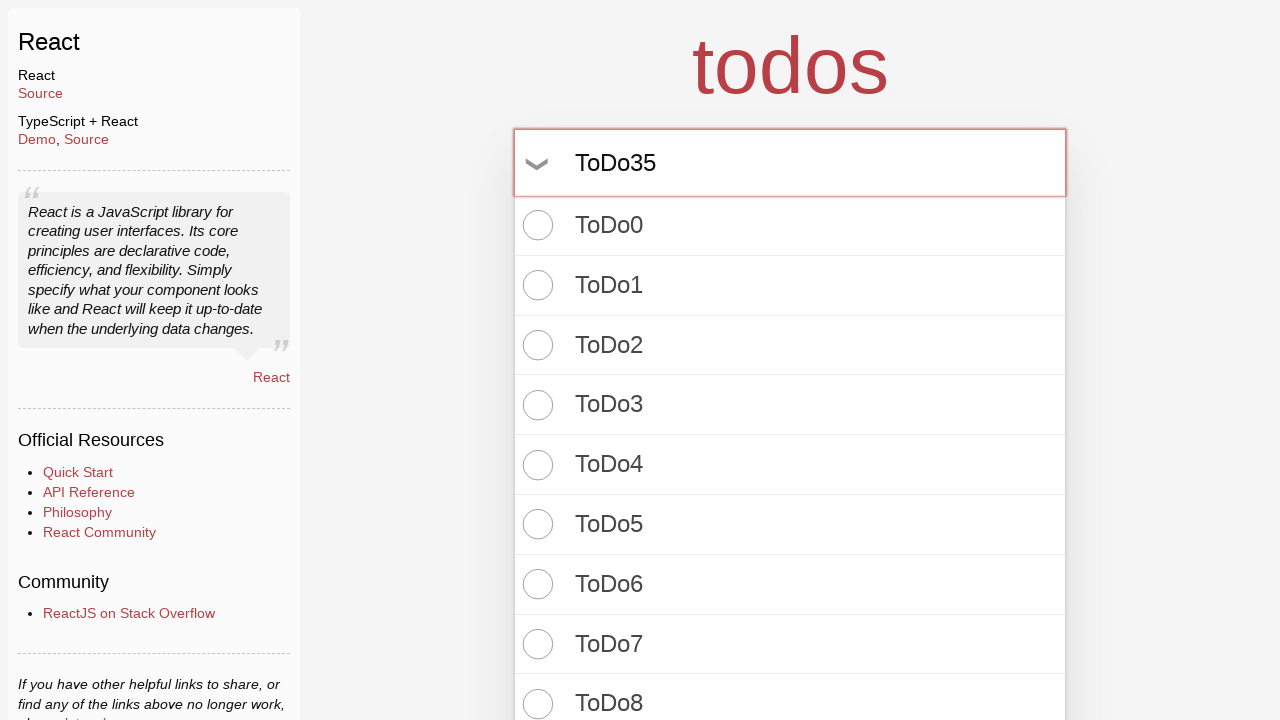

Pressed Enter to create todo item 36 on input.new-todo
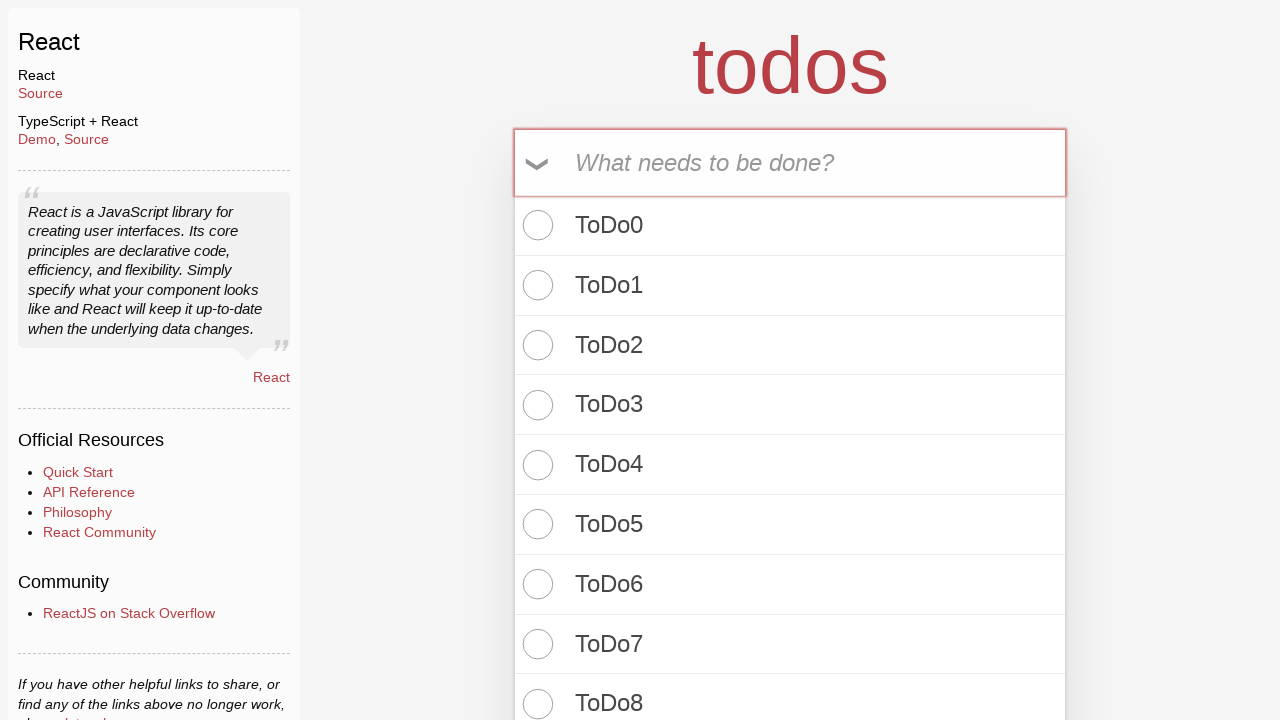

Filled todo input with 'ToDo36' on input.new-todo
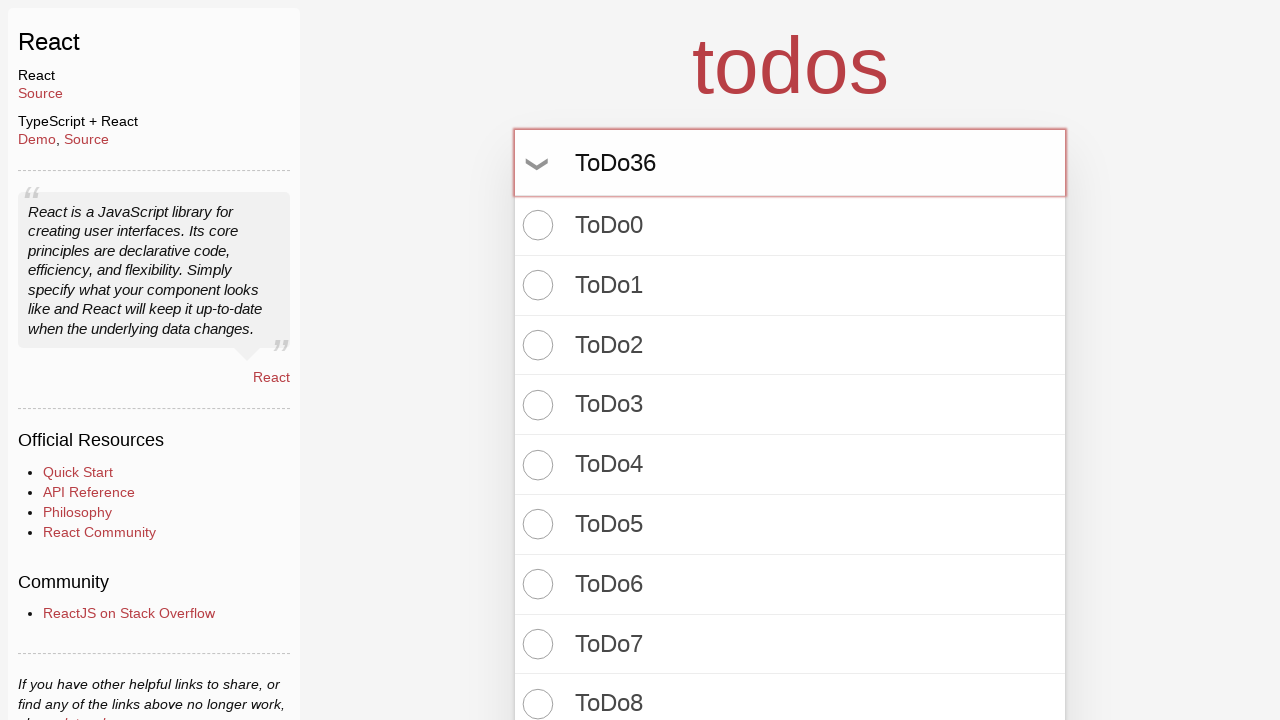

Pressed Enter to create todo item 37 on input.new-todo
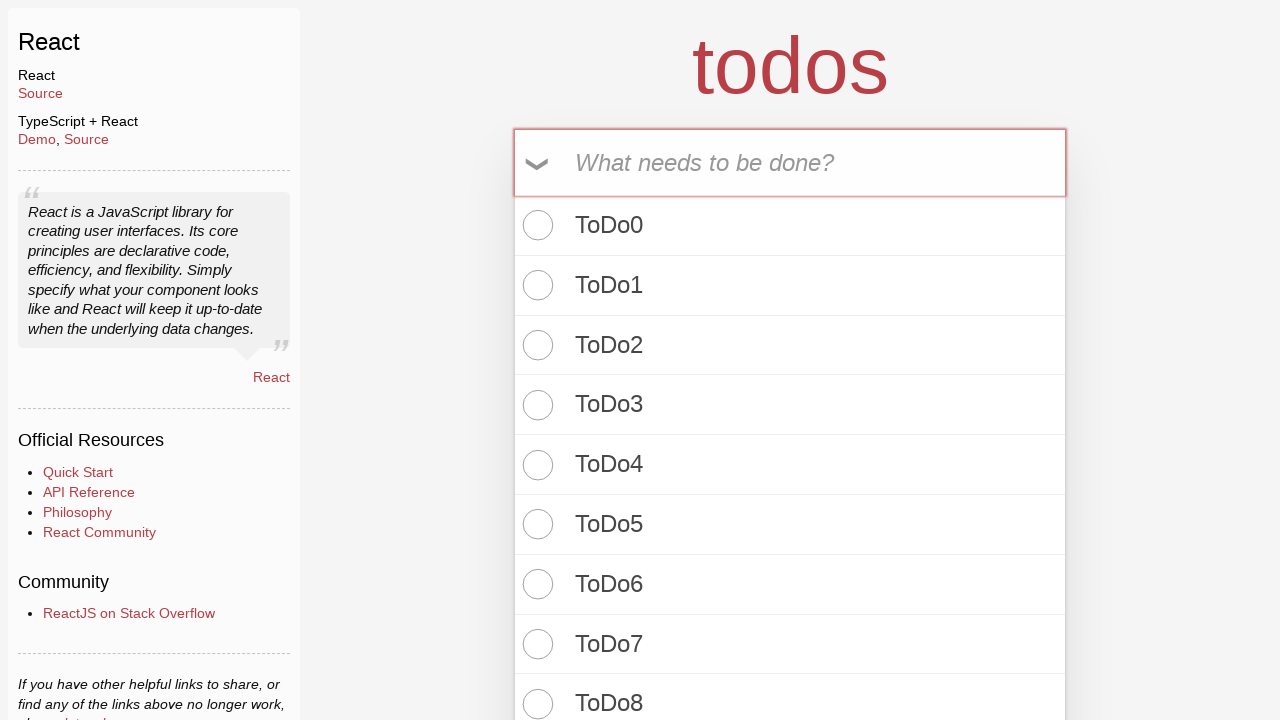

Filled todo input with 'ToDo37' on input.new-todo
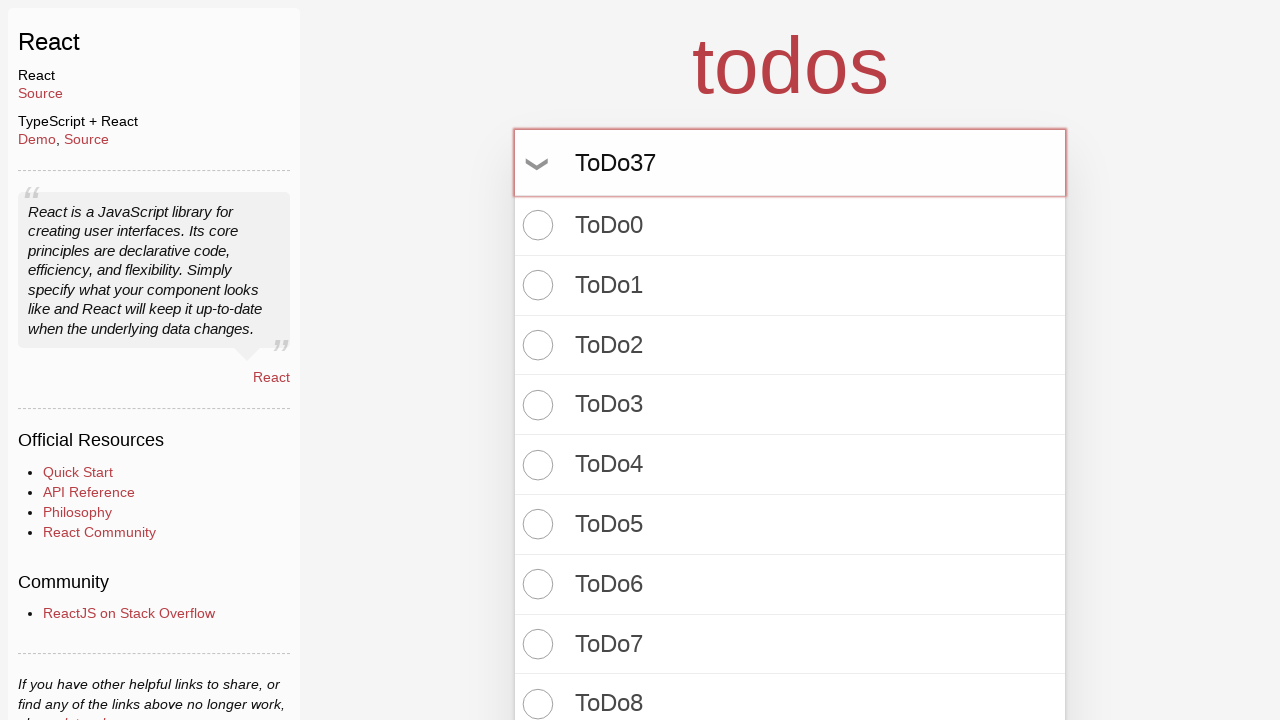

Pressed Enter to create todo item 38 on input.new-todo
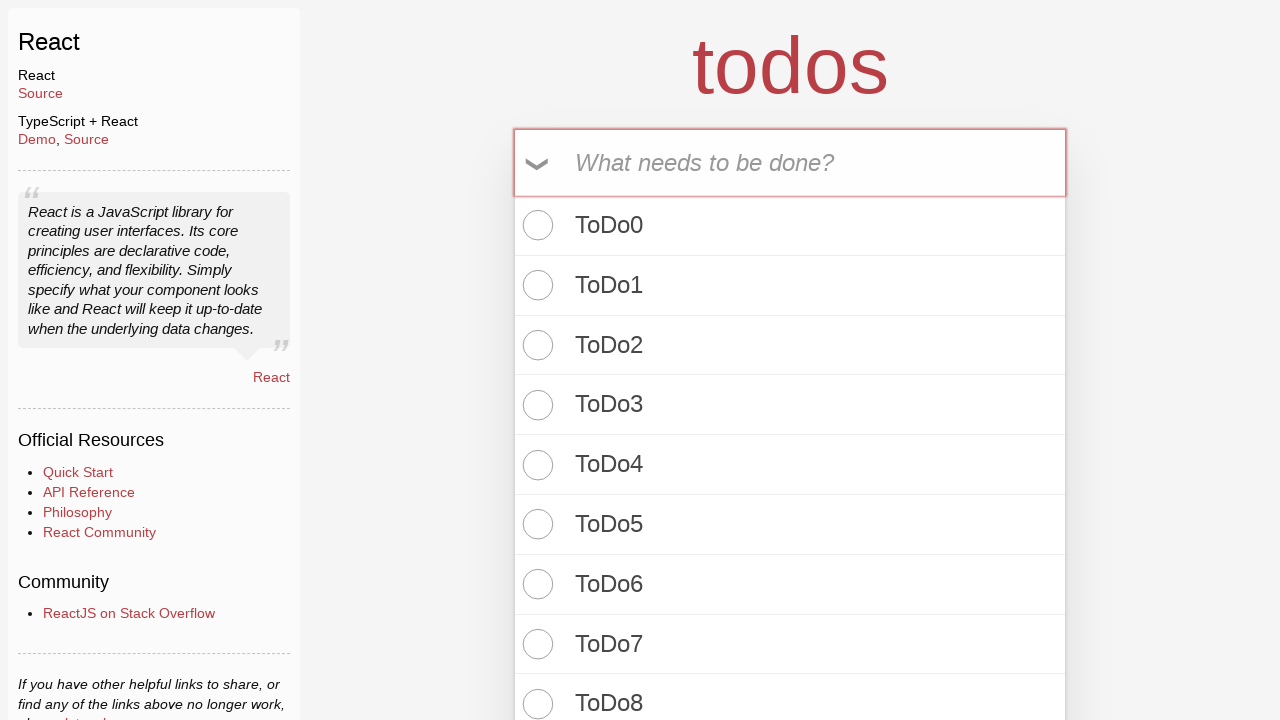

Filled todo input with 'ToDo38' on input.new-todo
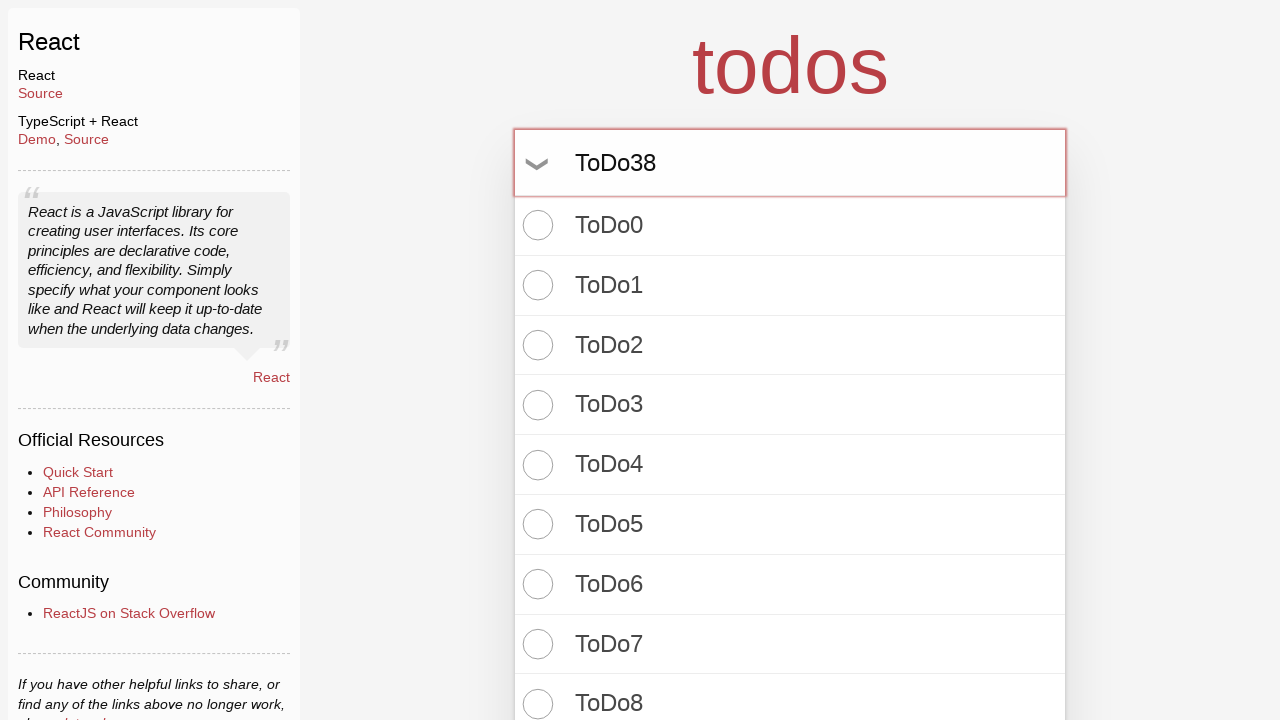

Pressed Enter to create todo item 39 on input.new-todo
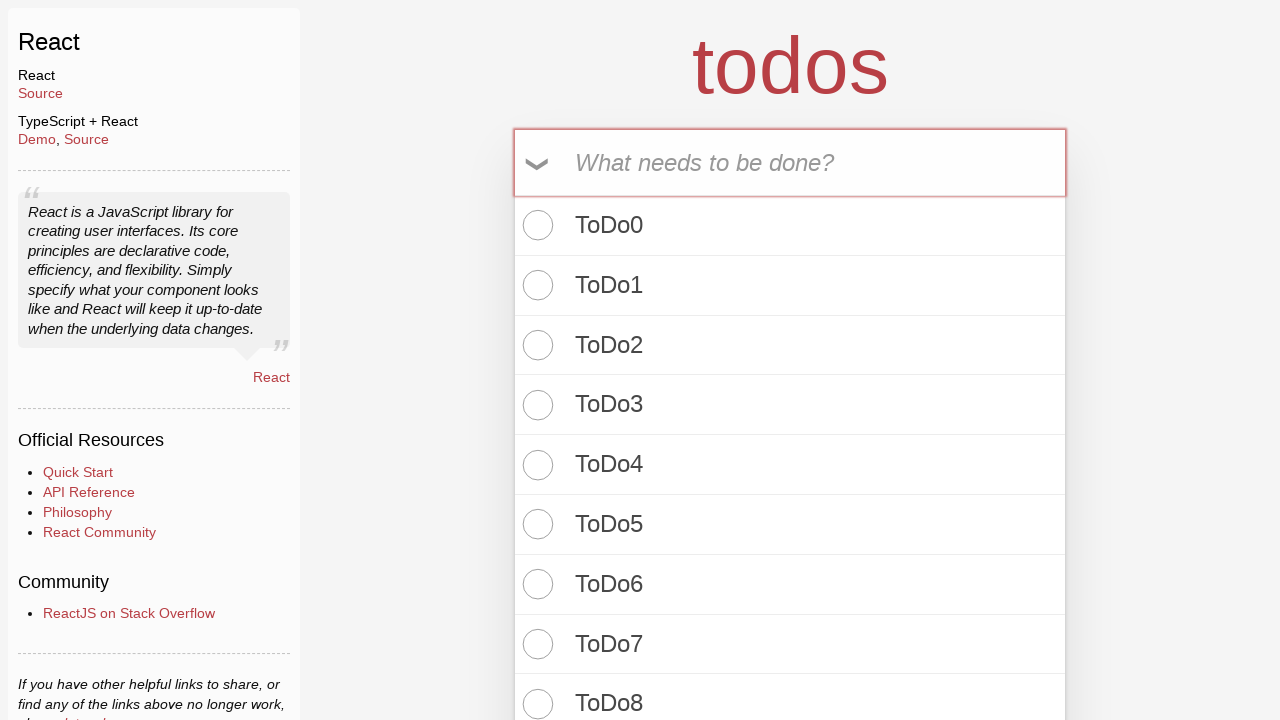

Filled todo input with 'ToDo39' on input.new-todo
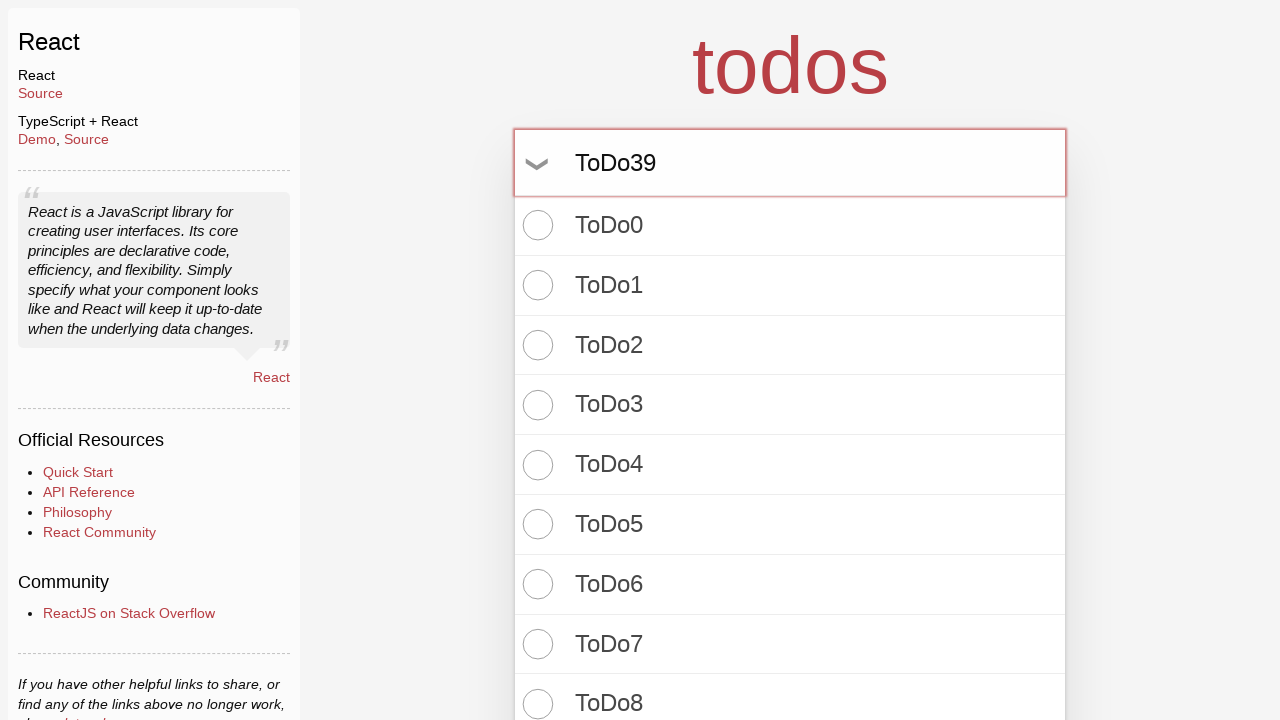

Pressed Enter to create todo item 40 on input.new-todo
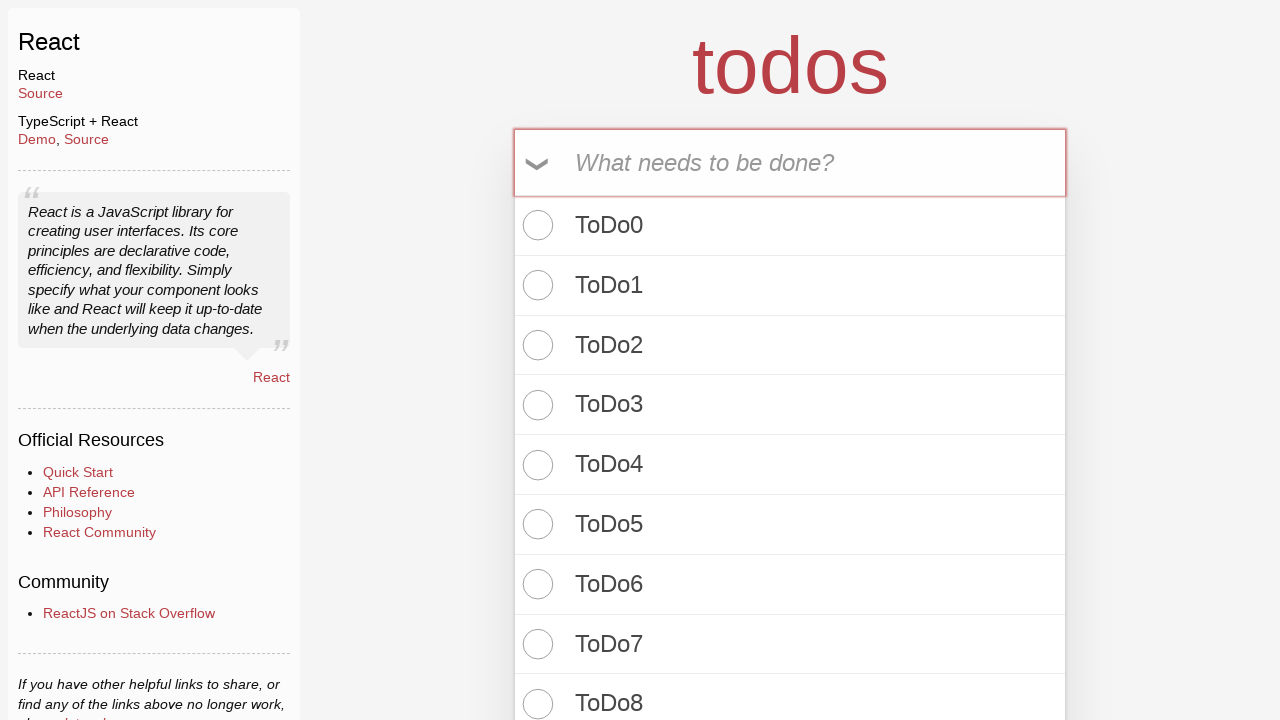

Filled todo input with 'ToDo40' on input.new-todo
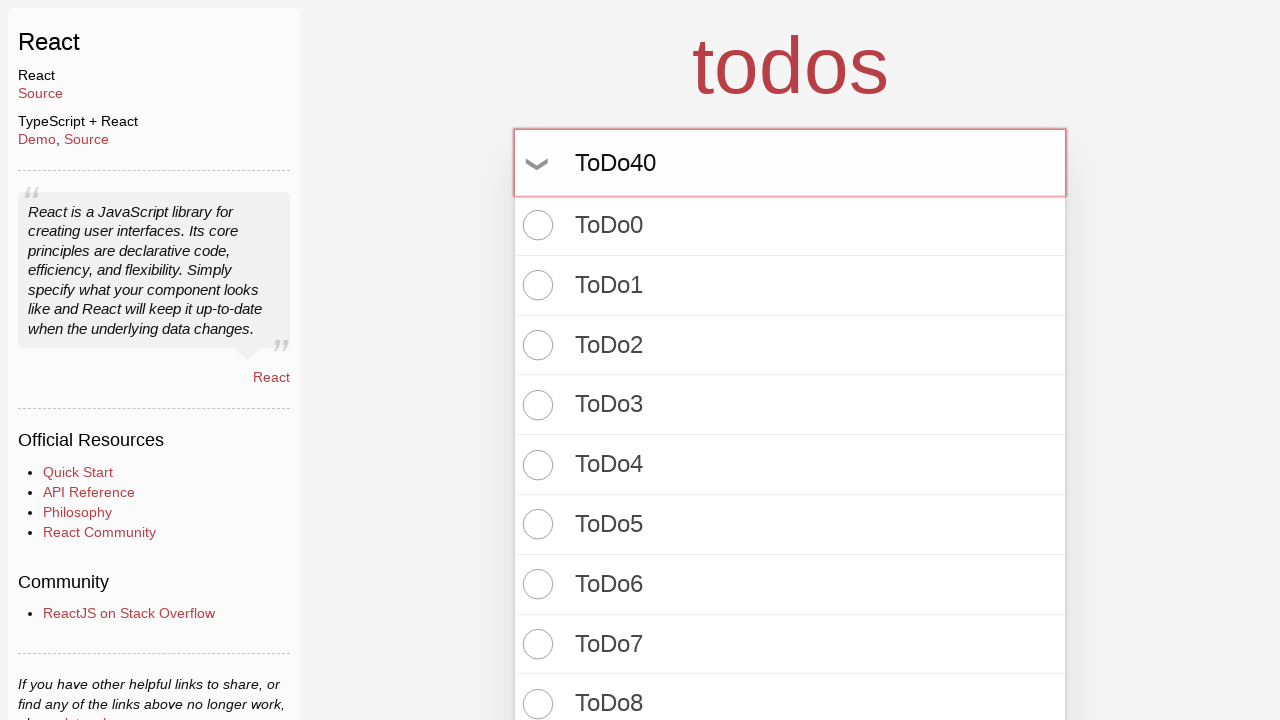

Pressed Enter to create todo item 41 on input.new-todo
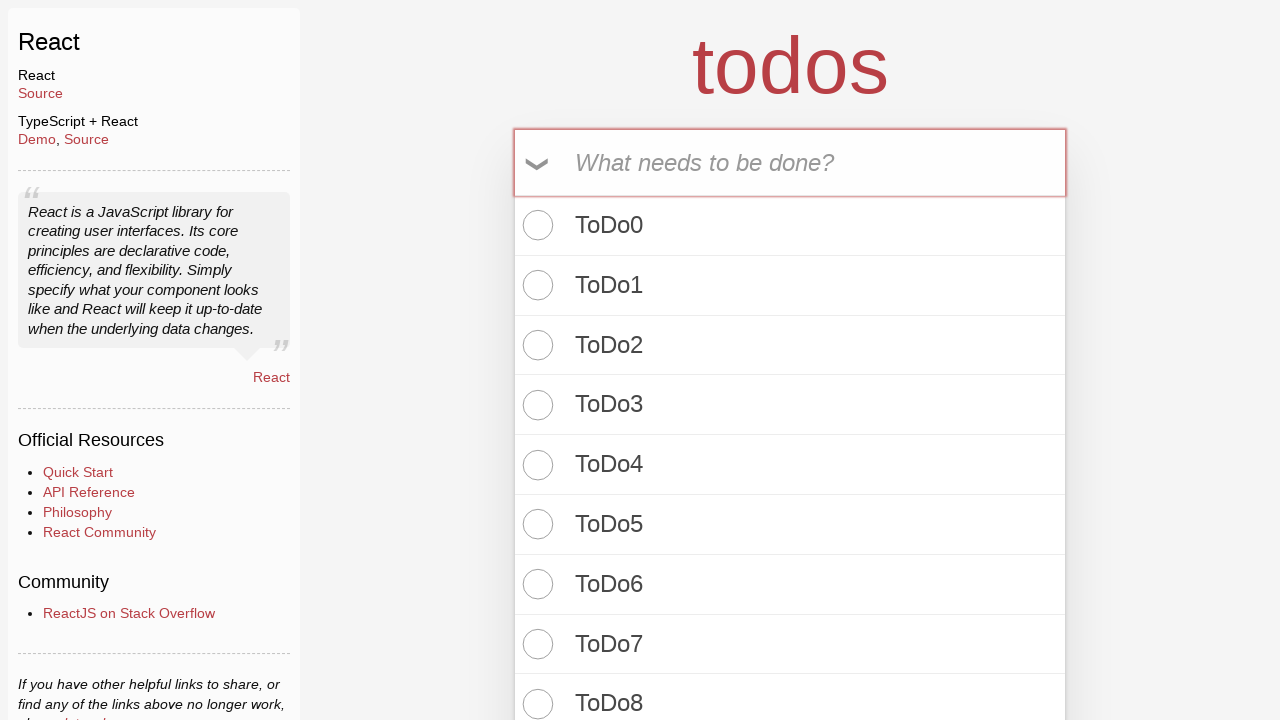

Filled todo input with 'ToDo41' on input.new-todo
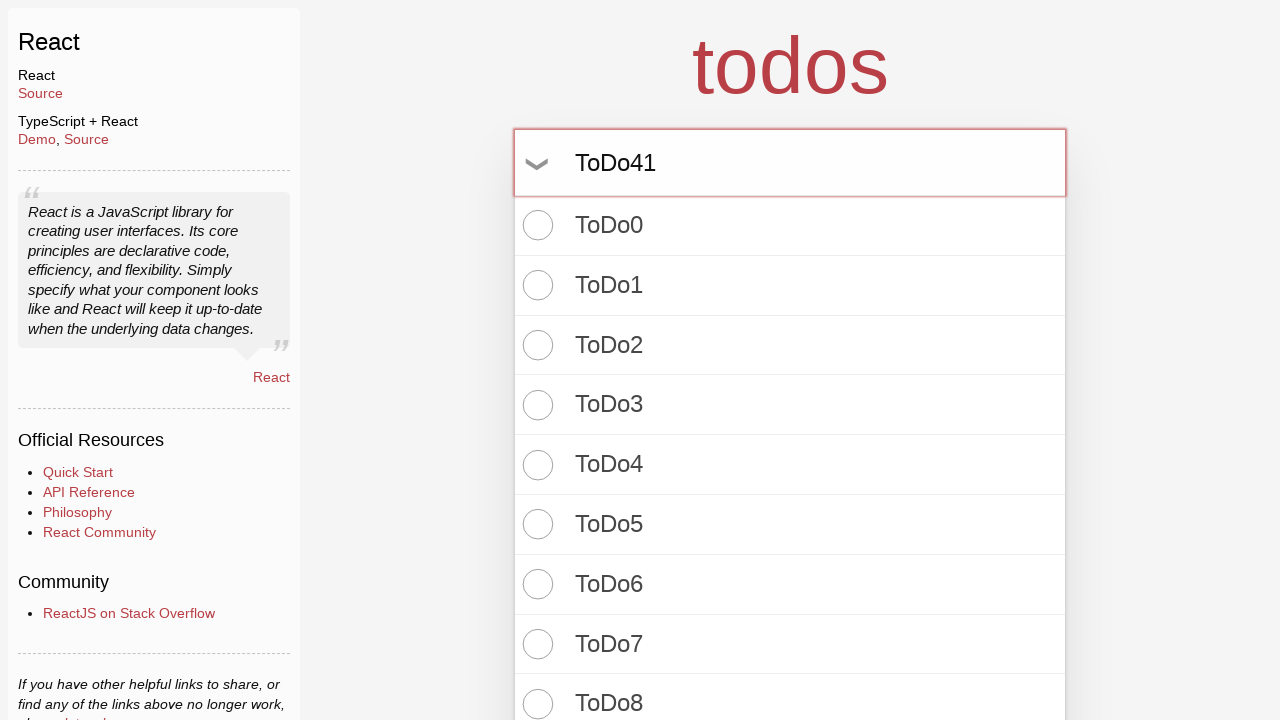

Pressed Enter to create todo item 42 on input.new-todo
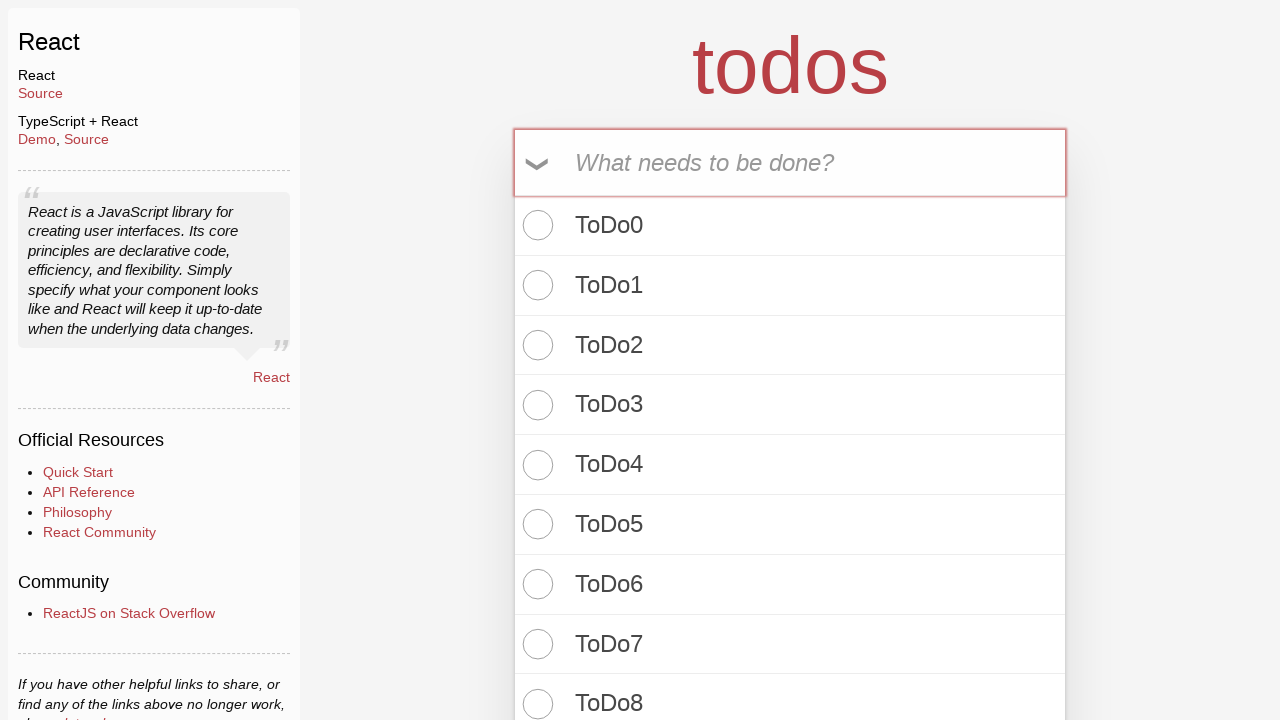

Filled todo input with 'ToDo42' on input.new-todo
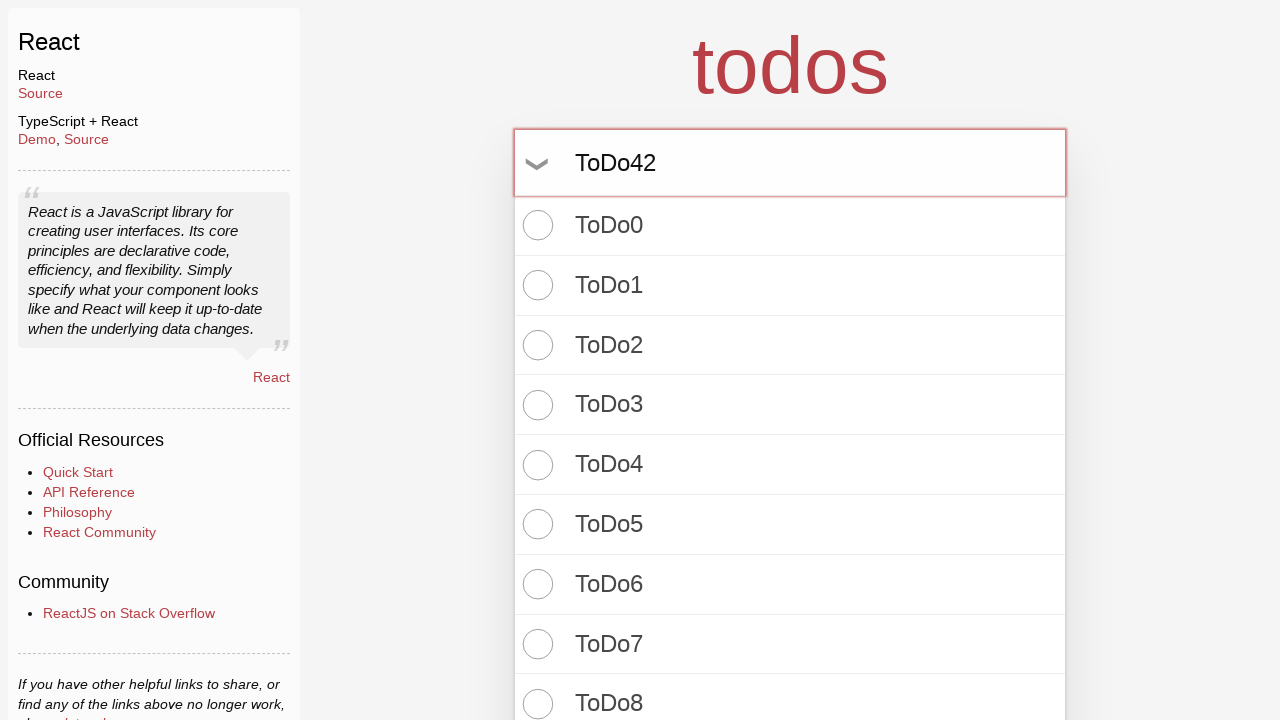

Pressed Enter to create todo item 43 on input.new-todo
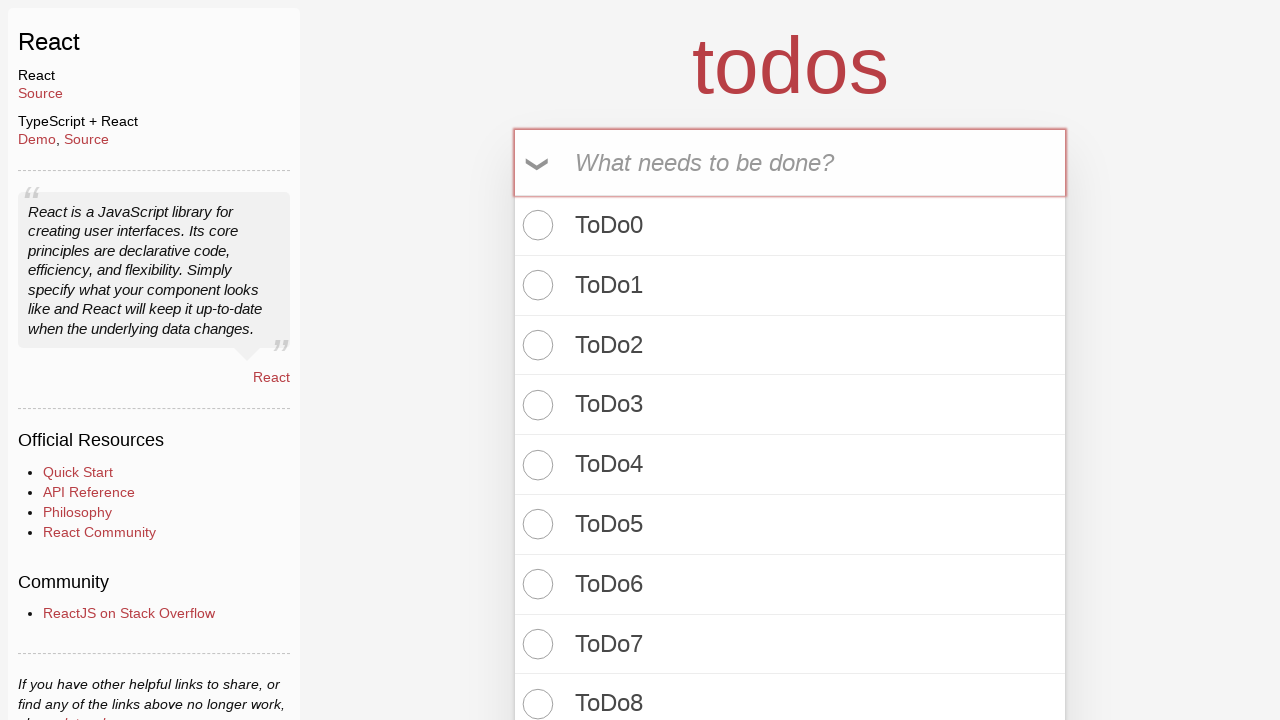

Filled todo input with 'ToDo43' on input.new-todo
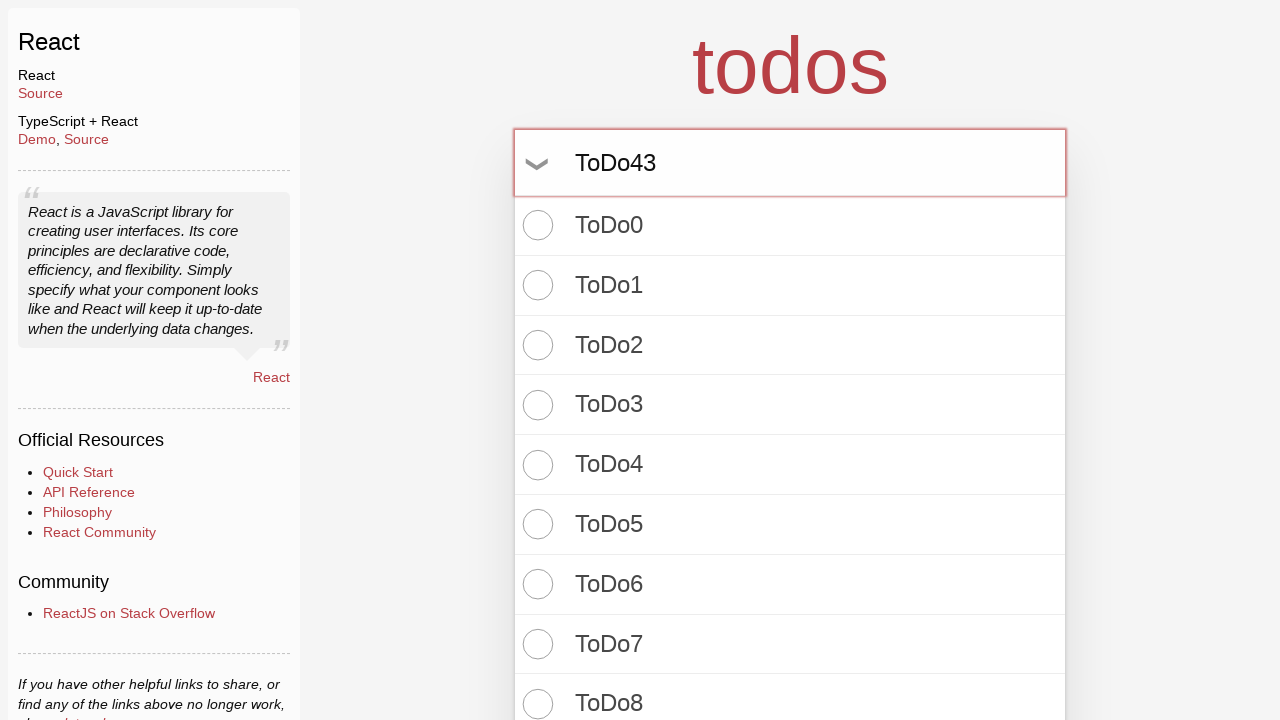

Pressed Enter to create todo item 44 on input.new-todo
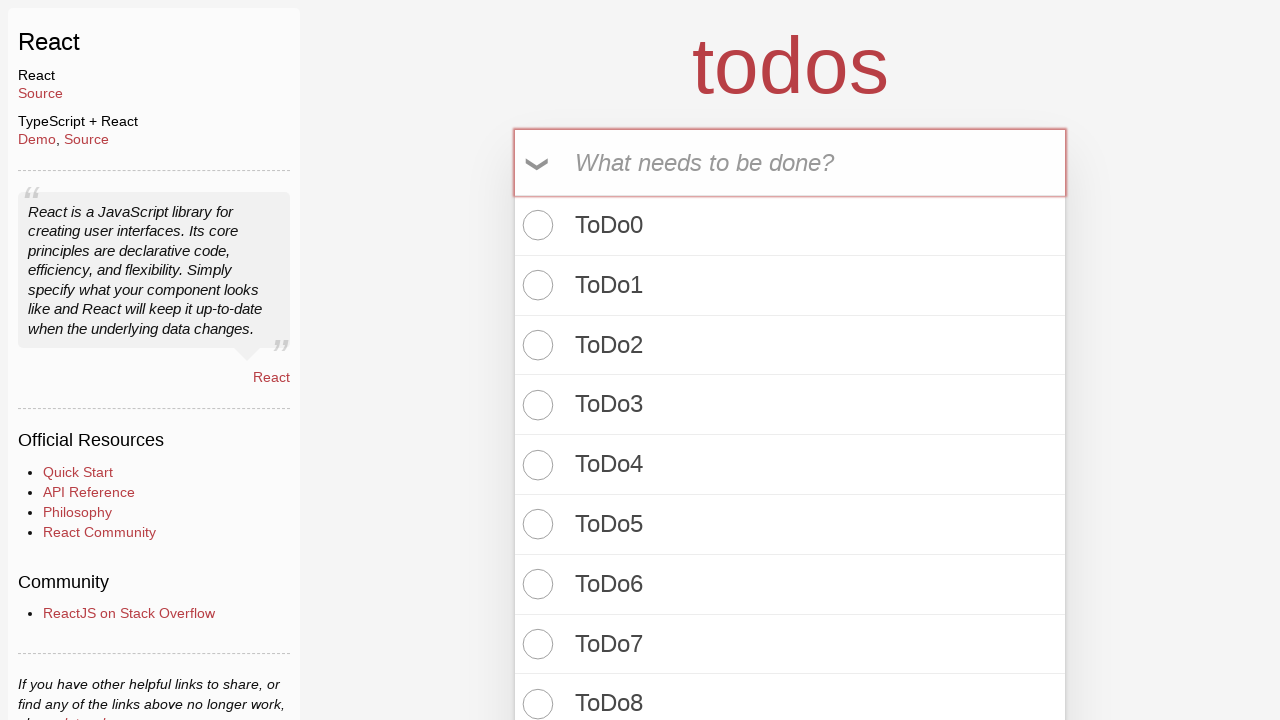

Filled todo input with 'ToDo44' on input.new-todo
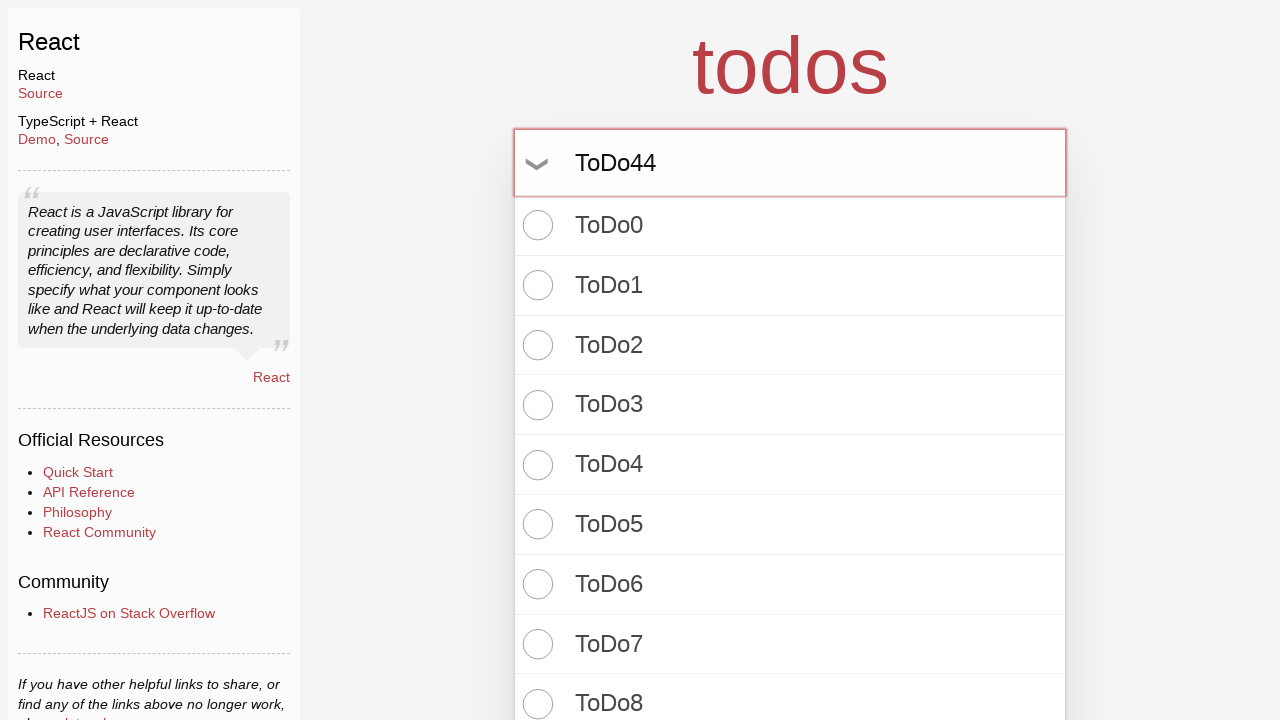

Pressed Enter to create todo item 45 on input.new-todo
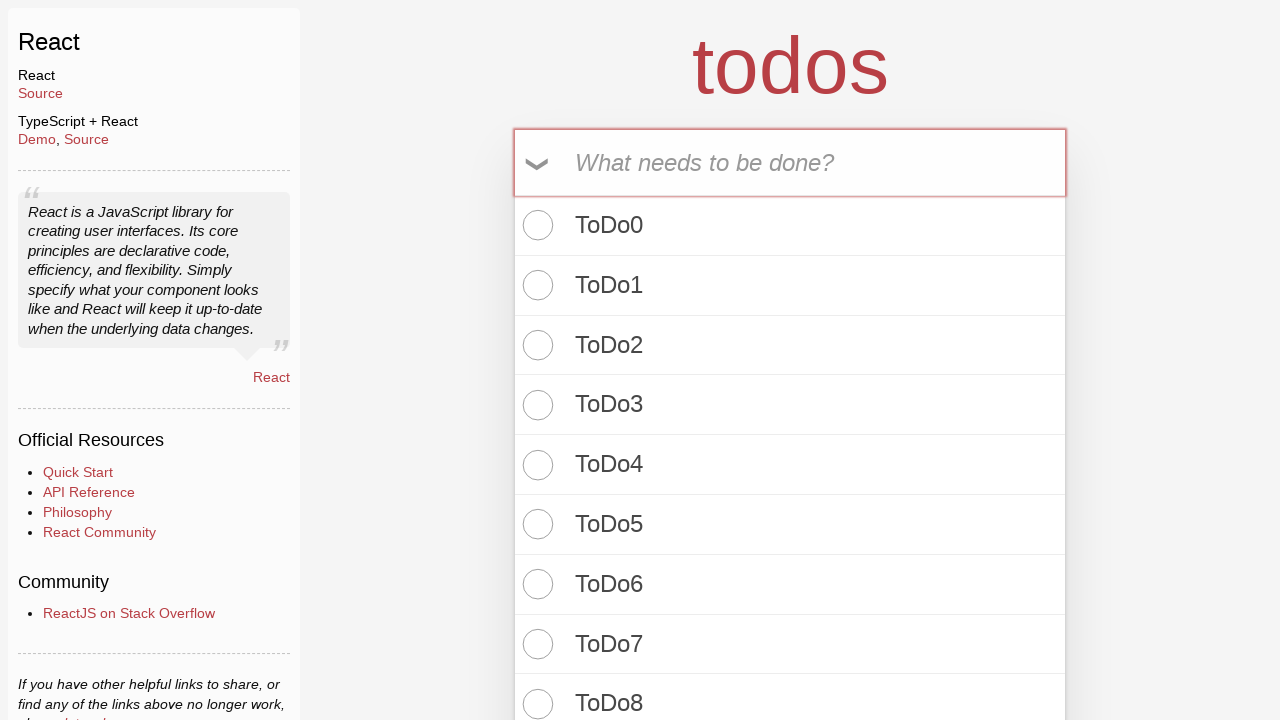

Filled todo input with 'ToDo45' on input.new-todo
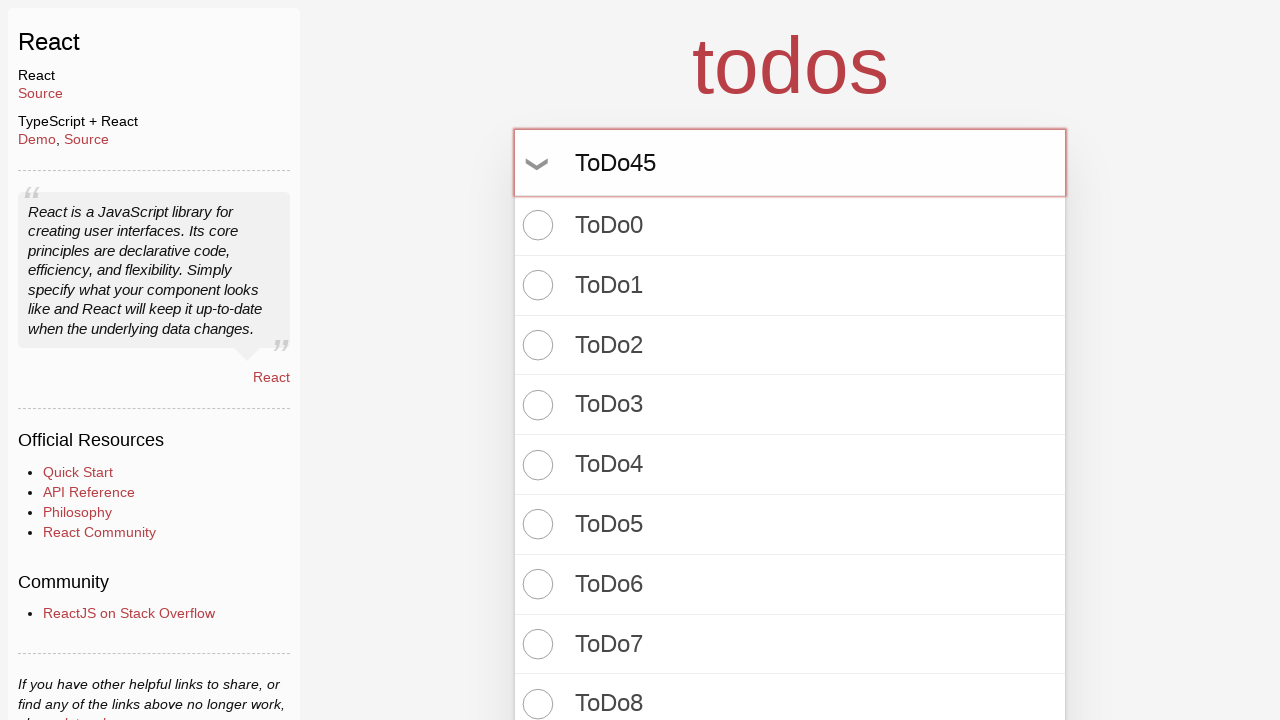

Pressed Enter to create todo item 46 on input.new-todo
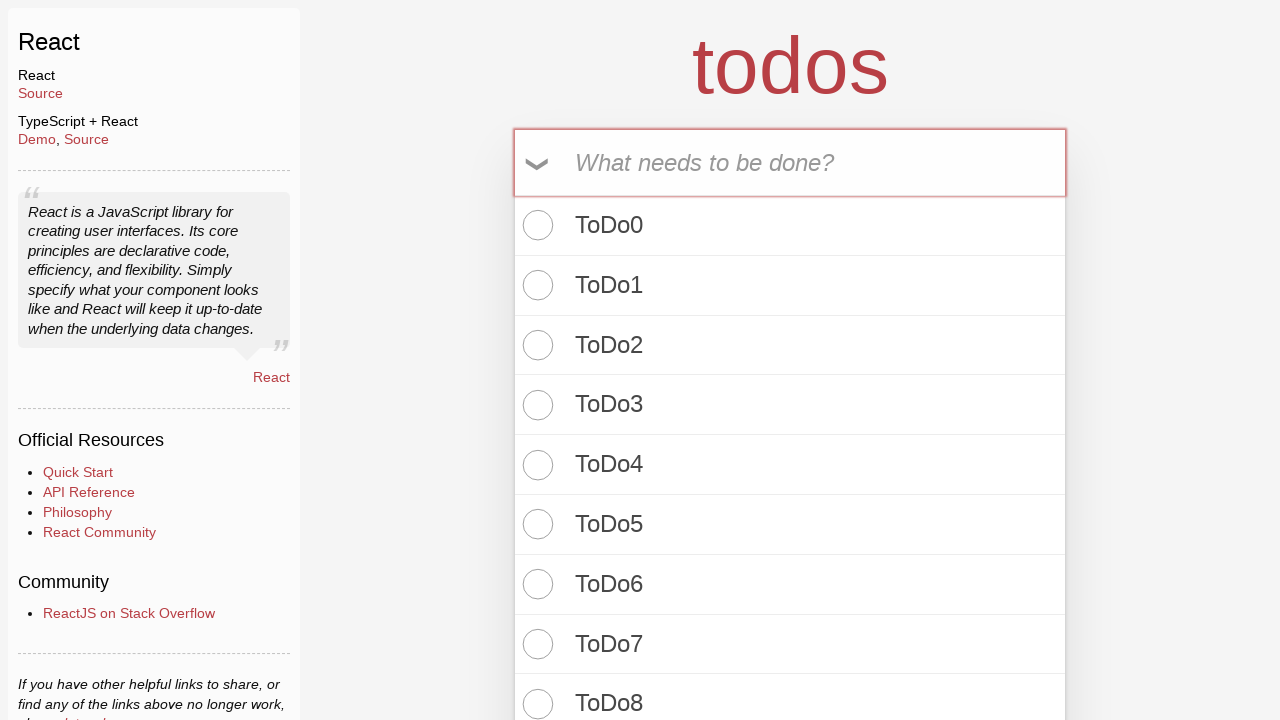

Filled todo input with 'ToDo46' on input.new-todo
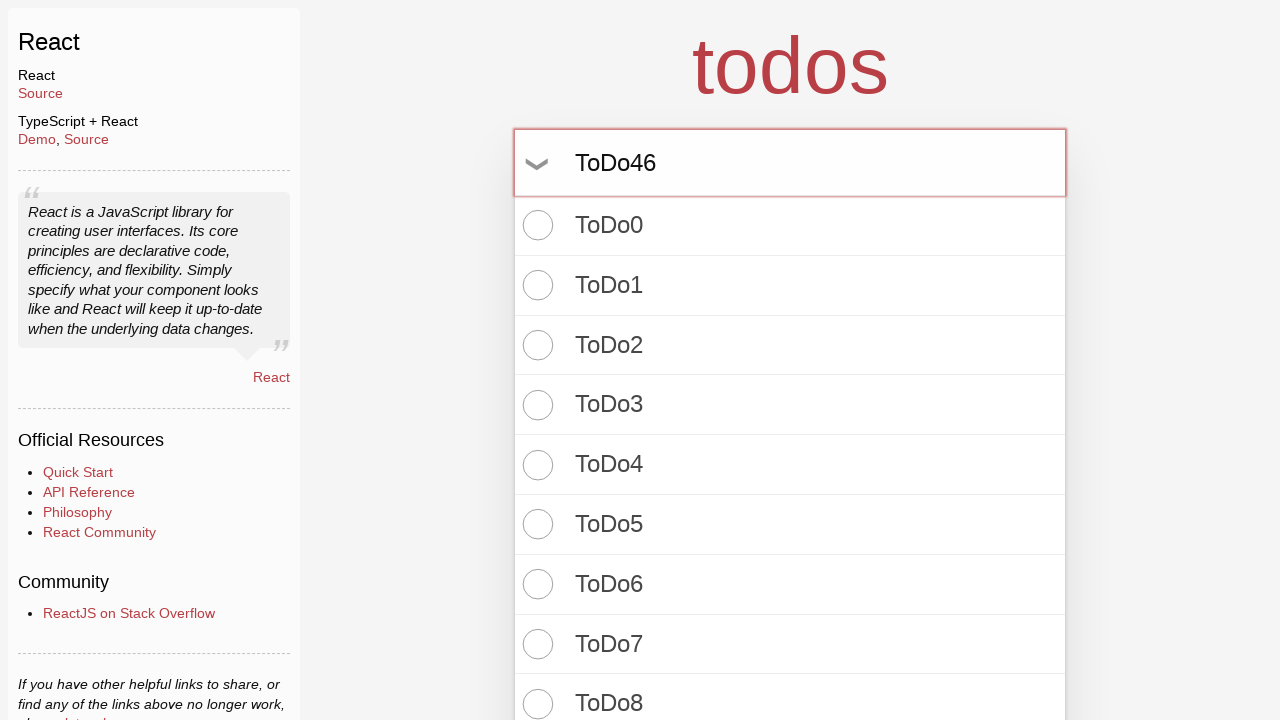

Pressed Enter to create todo item 47 on input.new-todo
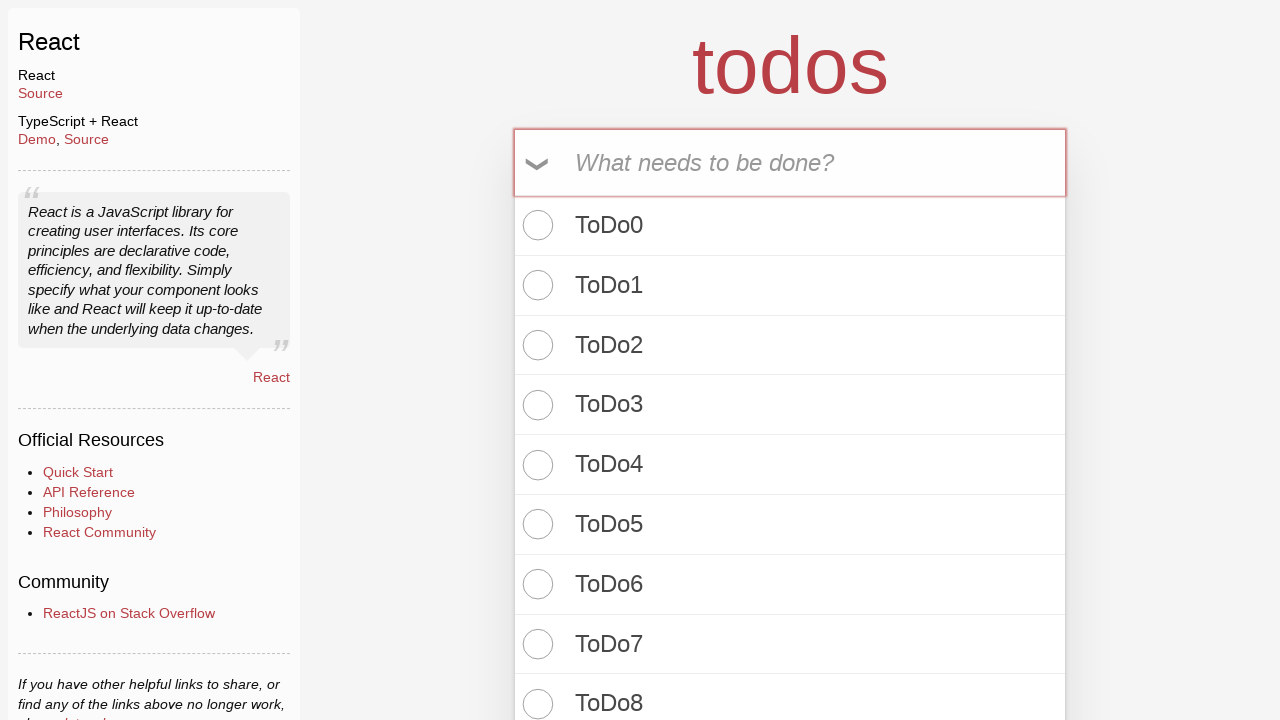

Filled todo input with 'ToDo47' on input.new-todo
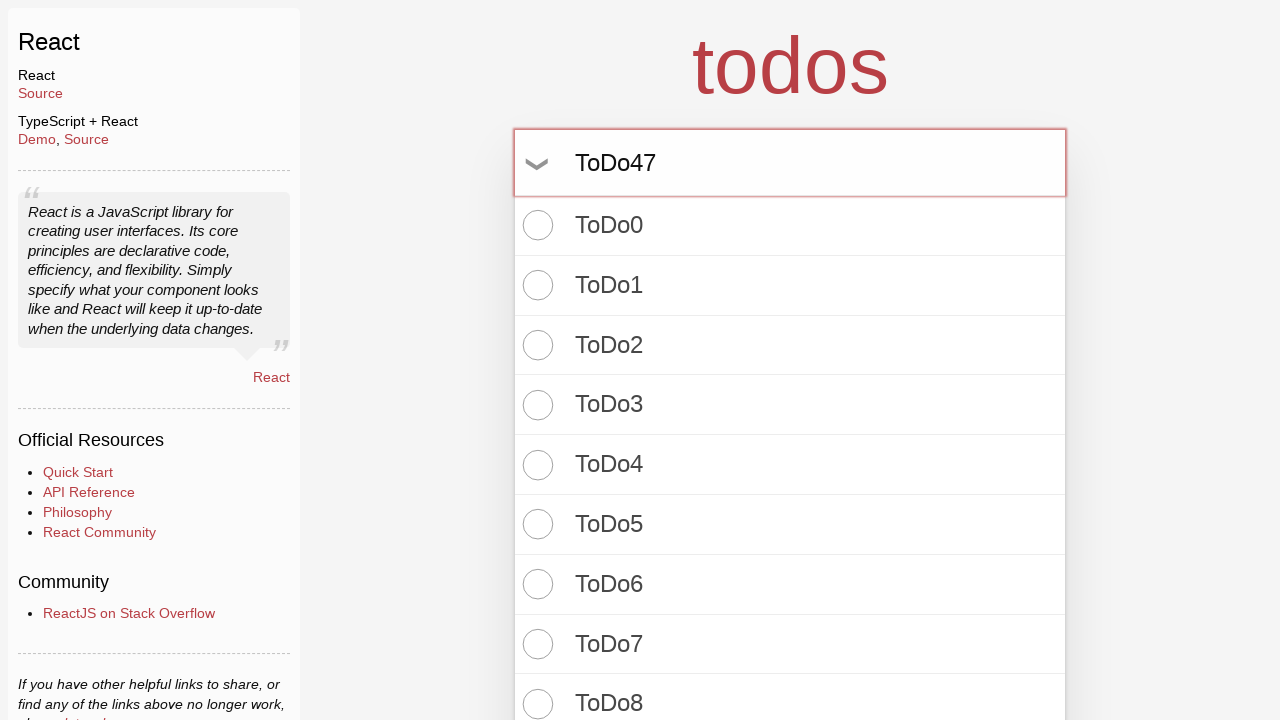

Pressed Enter to create todo item 48 on input.new-todo
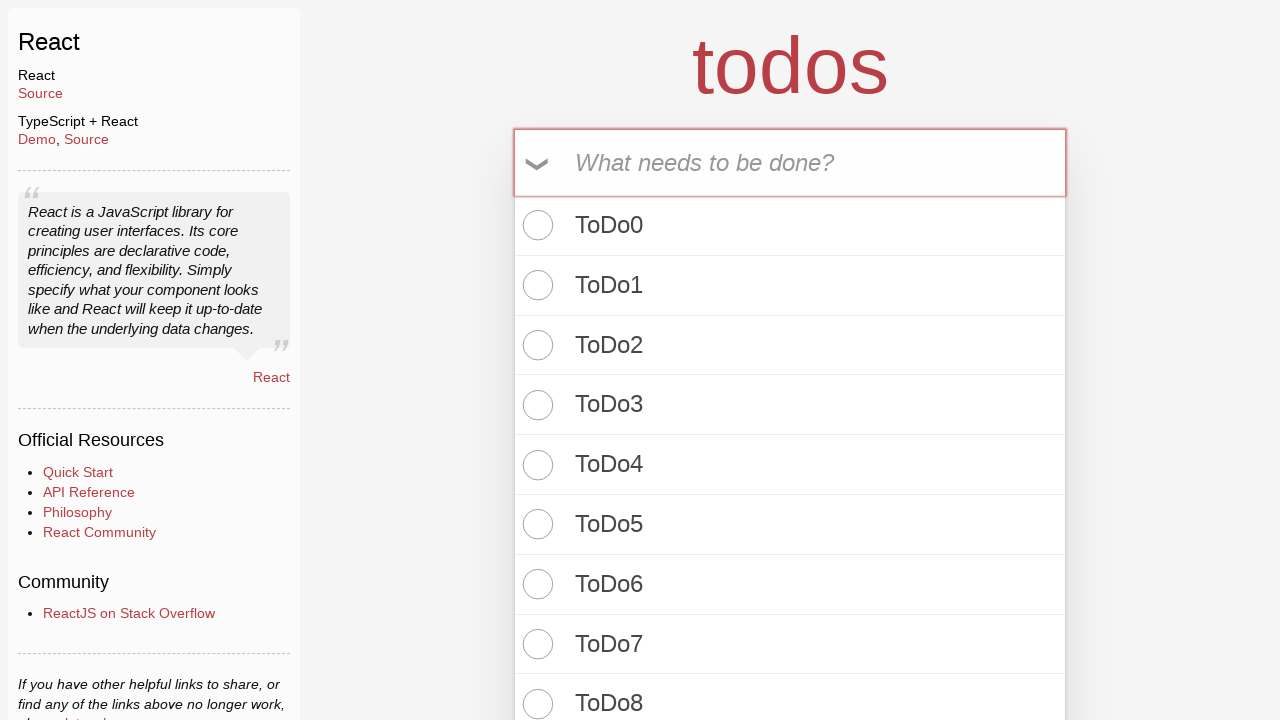

Filled todo input with 'ToDo48' on input.new-todo
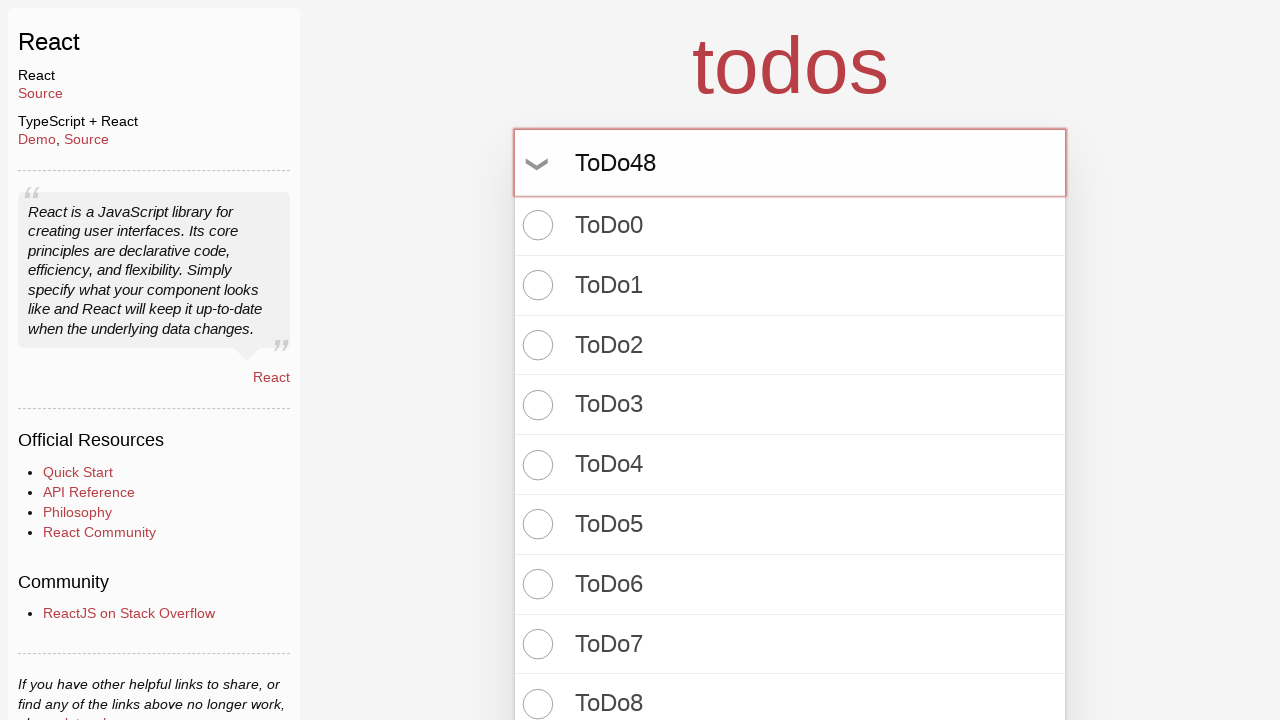

Pressed Enter to create todo item 49 on input.new-todo
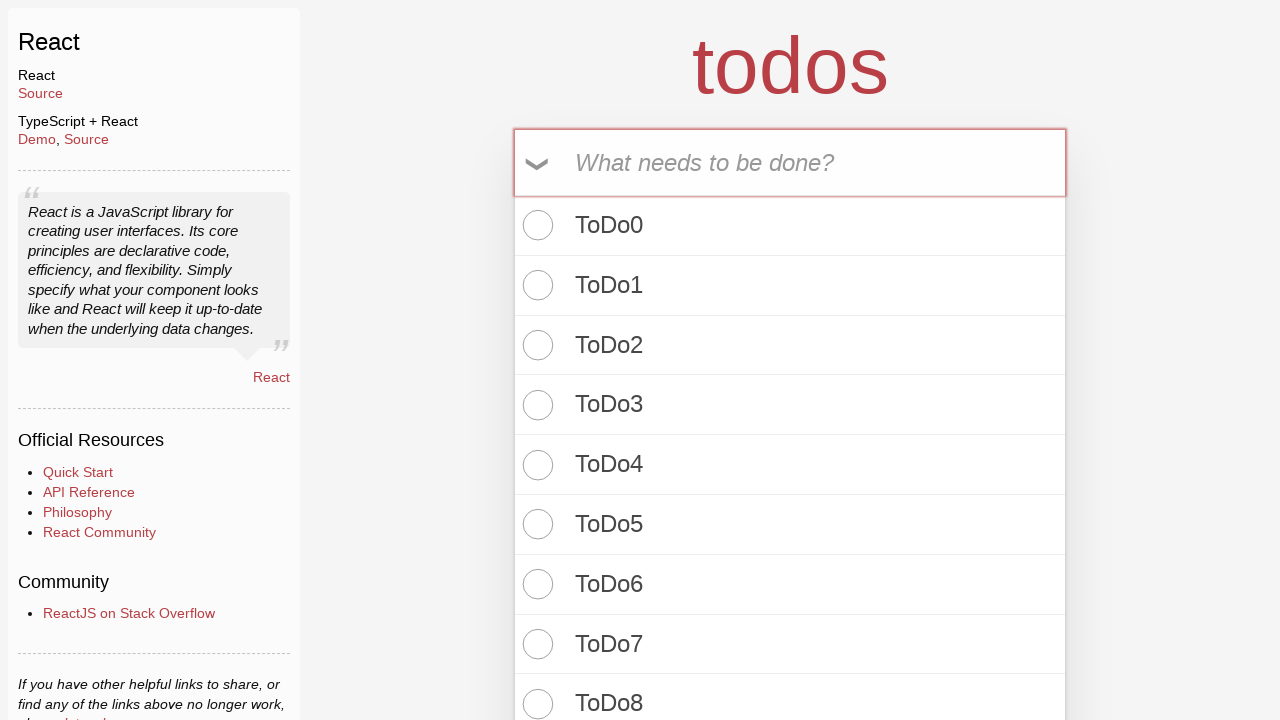

Filled todo input with 'ToDo49' on input.new-todo
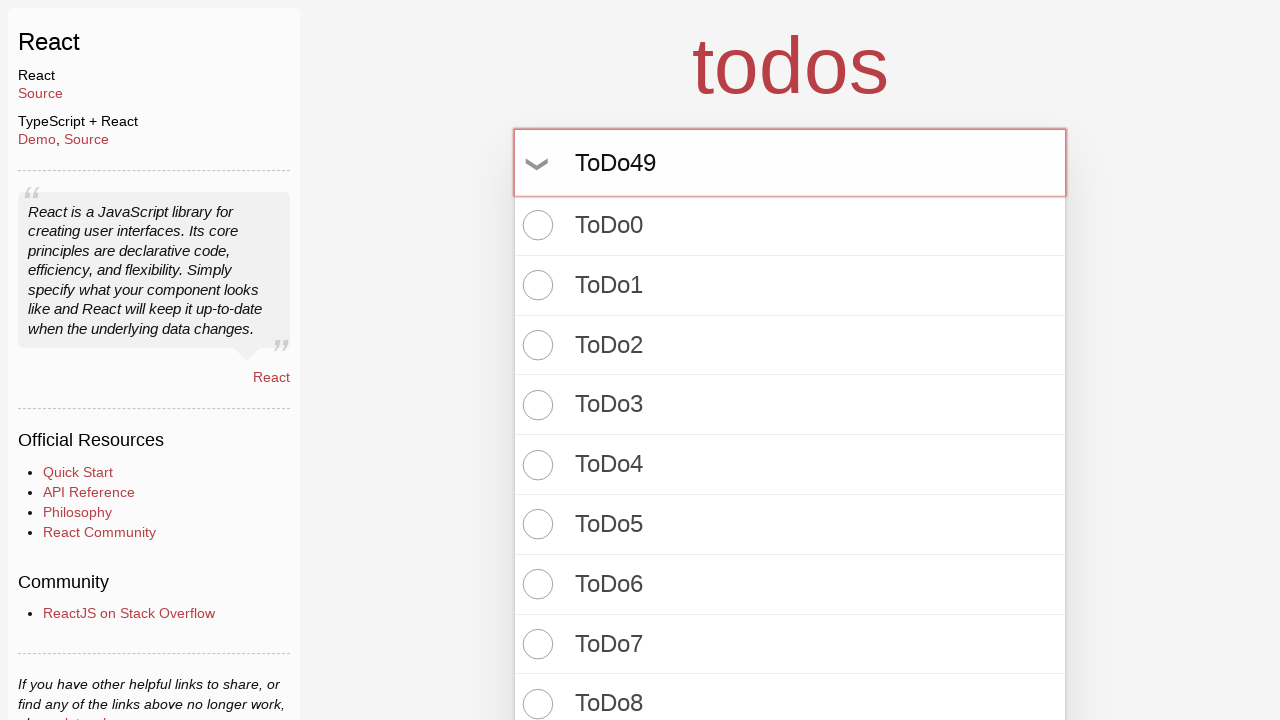

Pressed Enter to create todo item 50 on input.new-todo
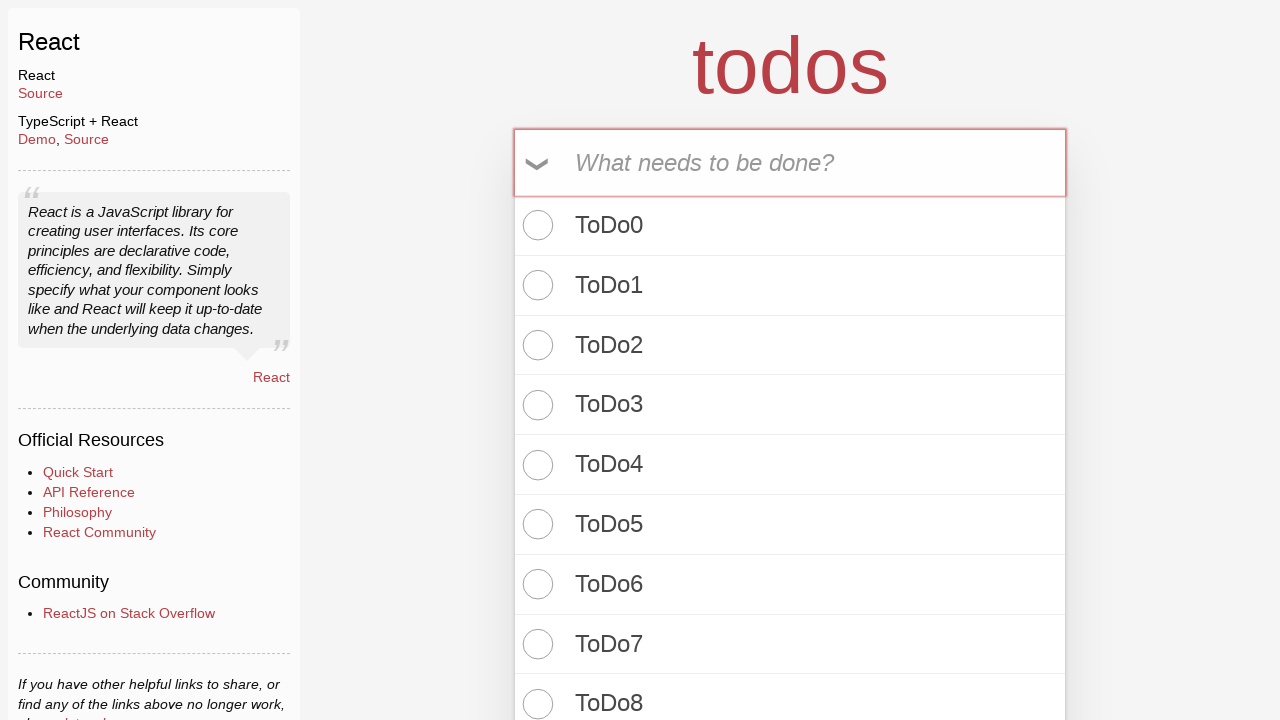

Filled todo input with 'ToDo50' on input.new-todo
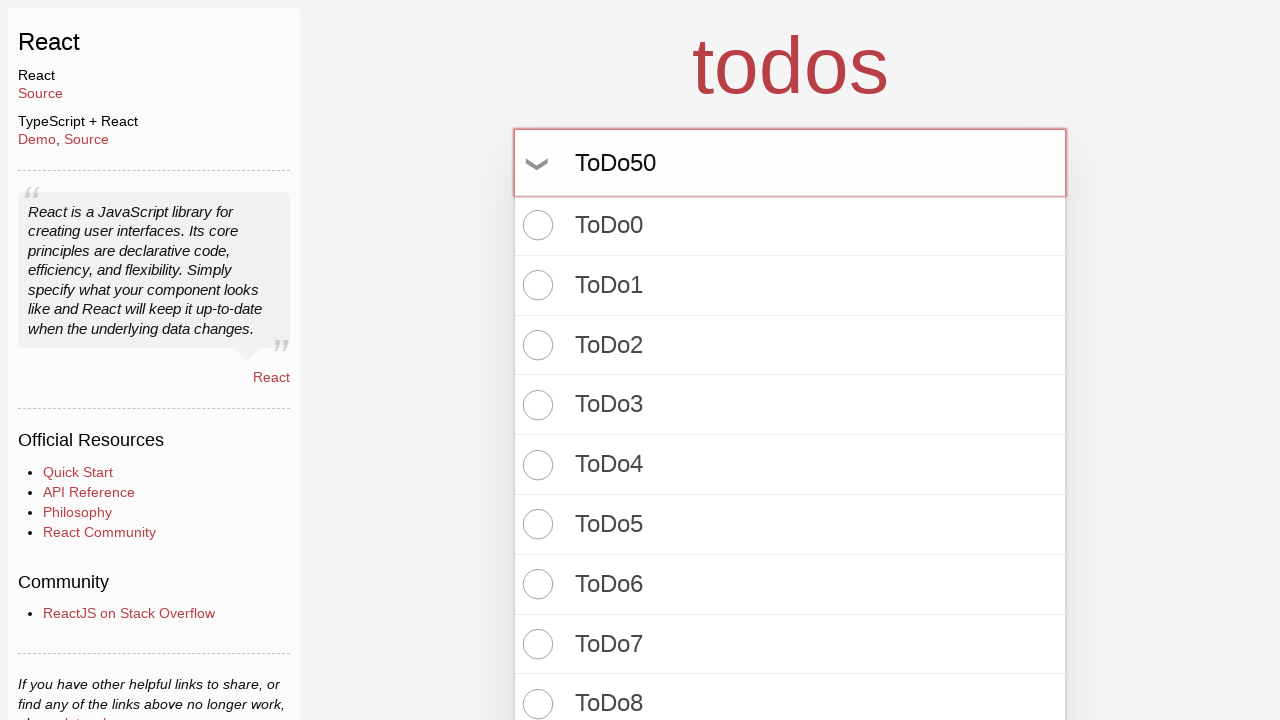

Pressed Enter to create todo item 51 on input.new-todo
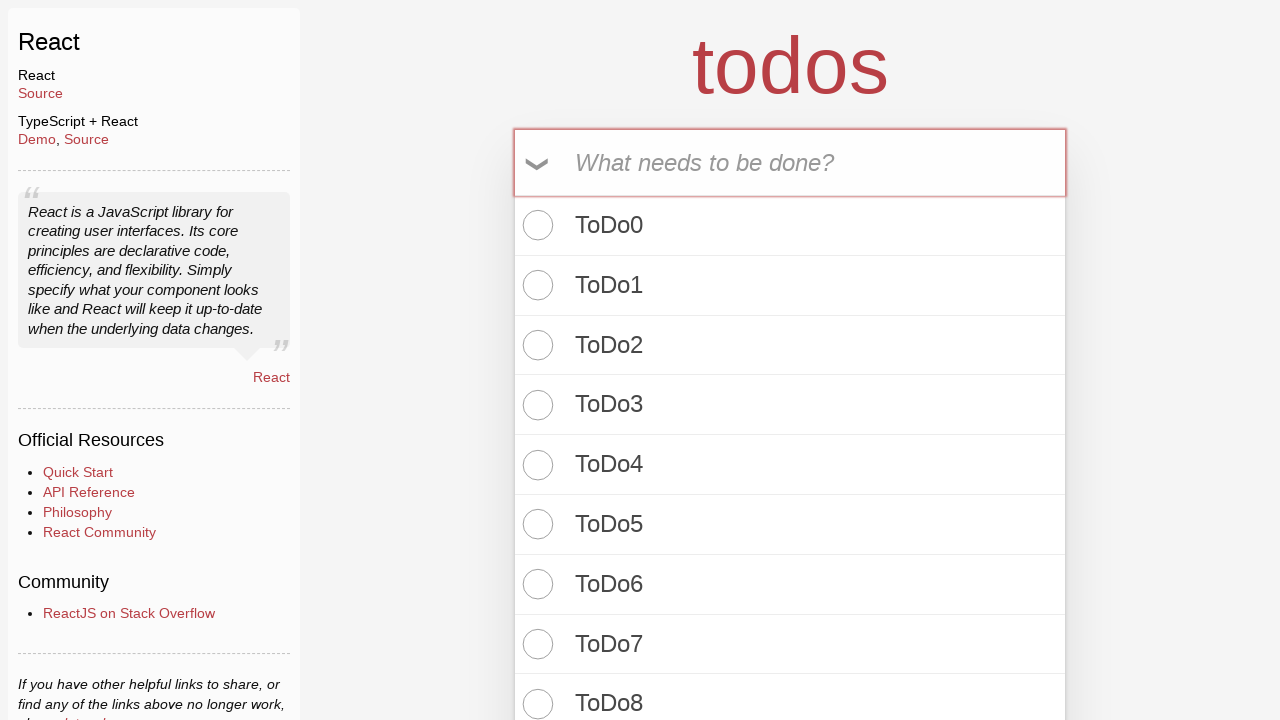

Filled todo input with 'ToDo51' on input.new-todo
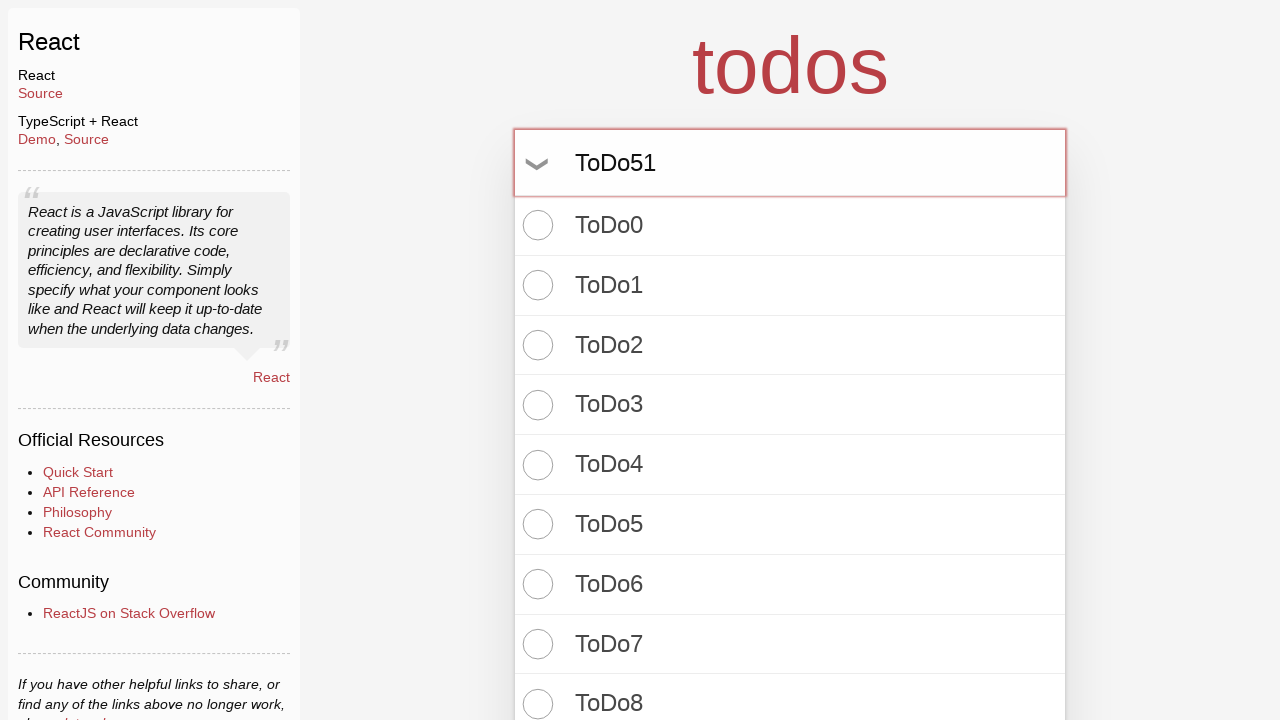

Pressed Enter to create todo item 52 on input.new-todo
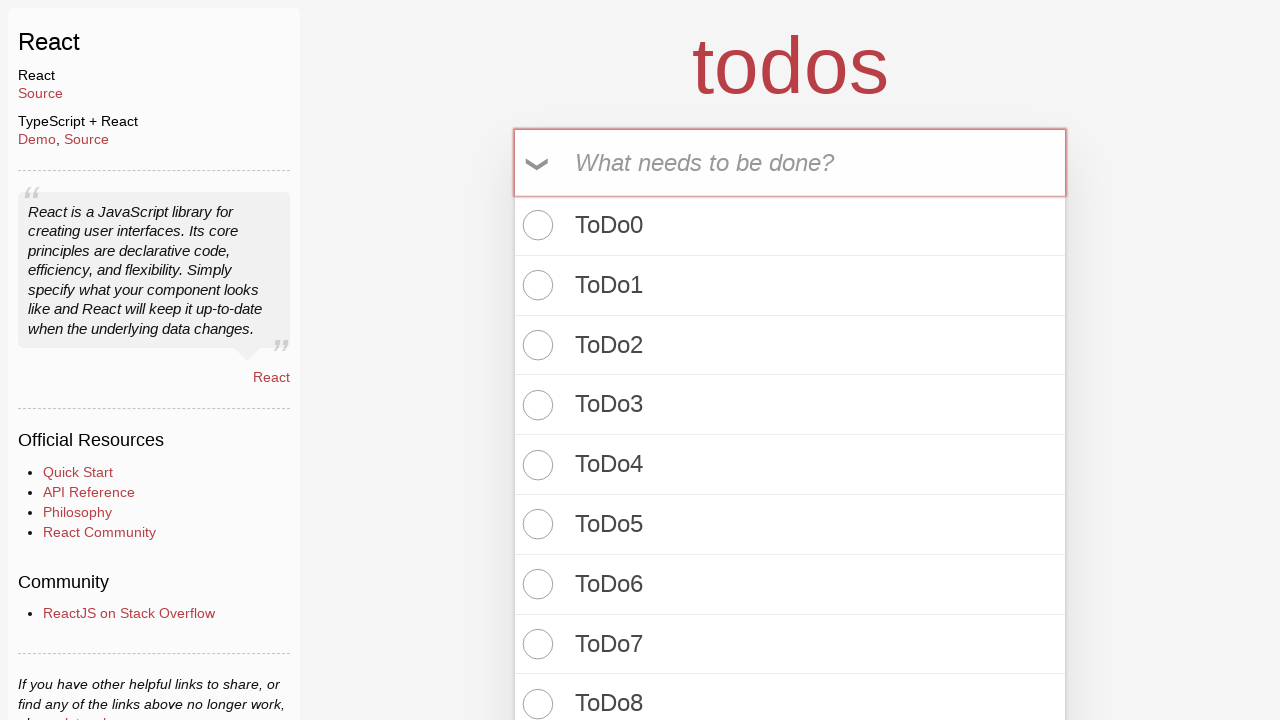

Filled todo input with 'ToDo52' on input.new-todo
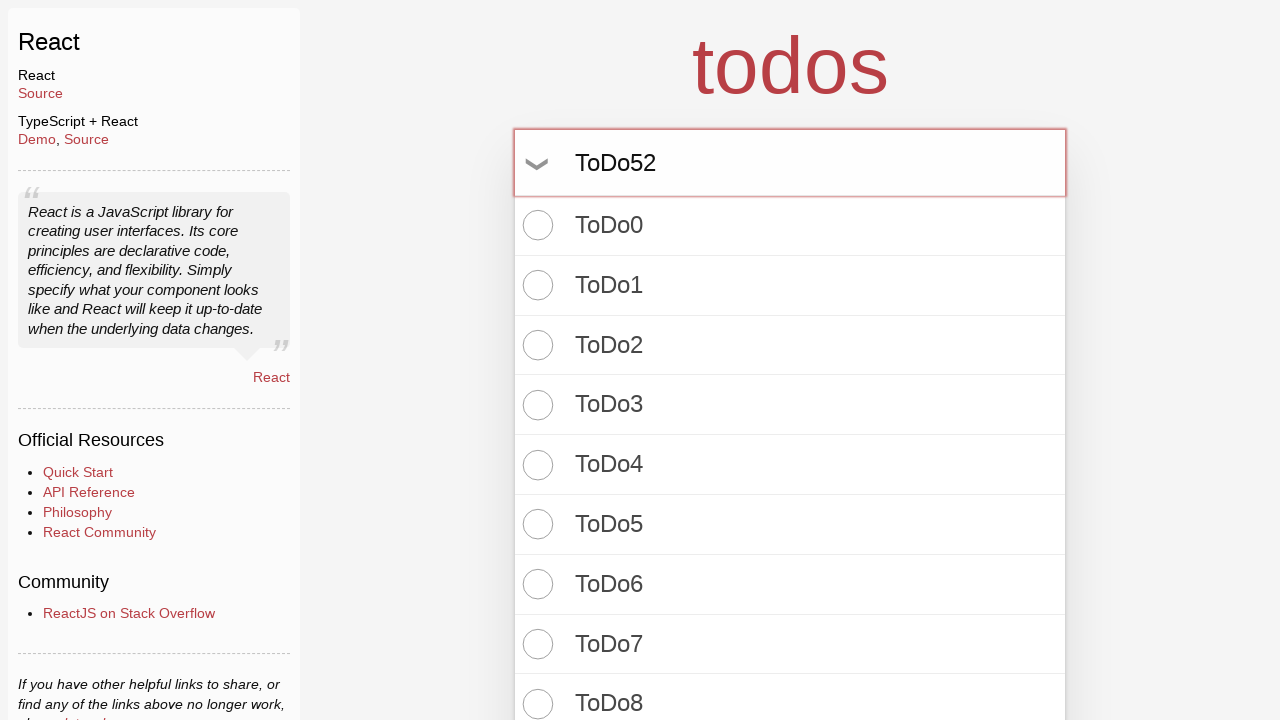

Pressed Enter to create todo item 53 on input.new-todo
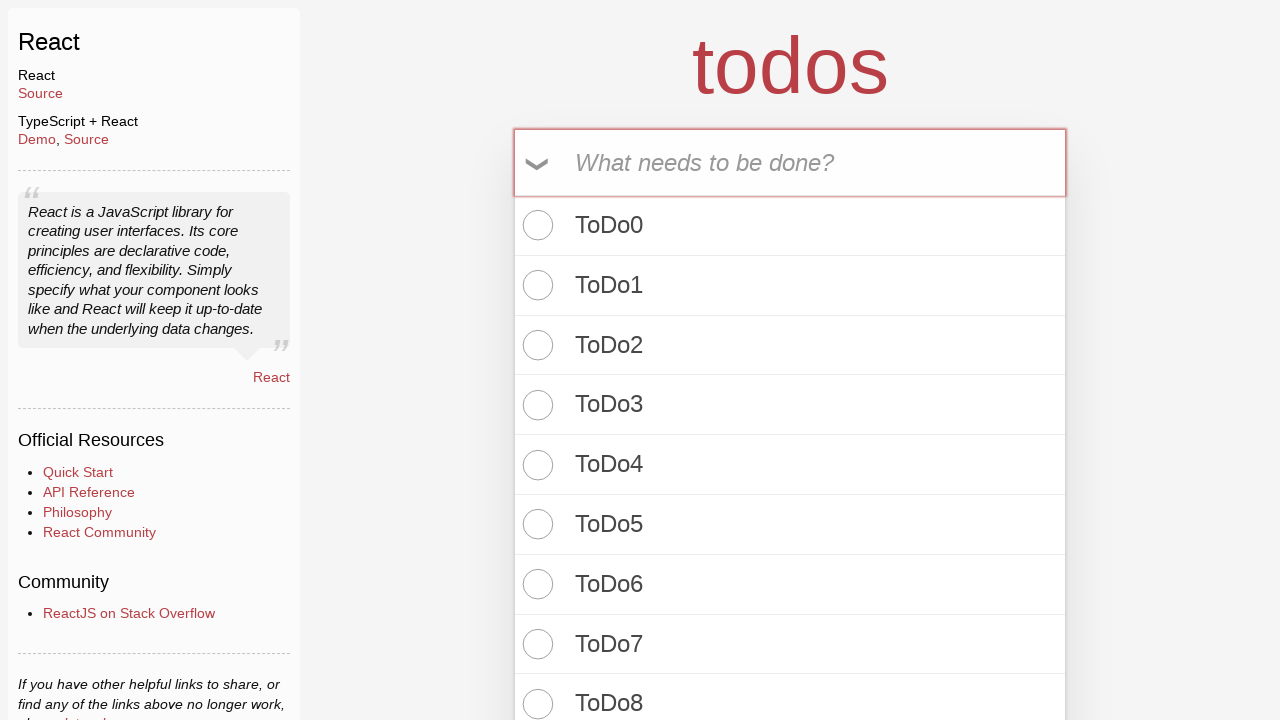

Filled todo input with 'ToDo53' on input.new-todo
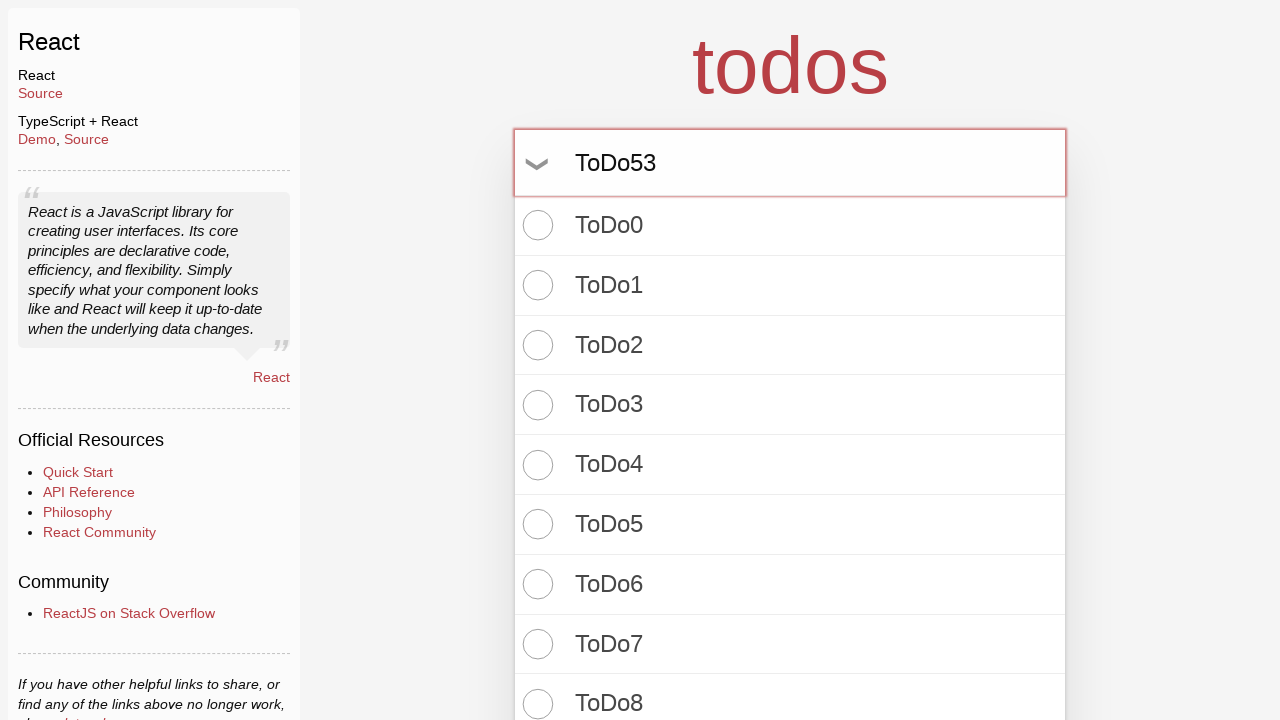

Pressed Enter to create todo item 54 on input.new-todo
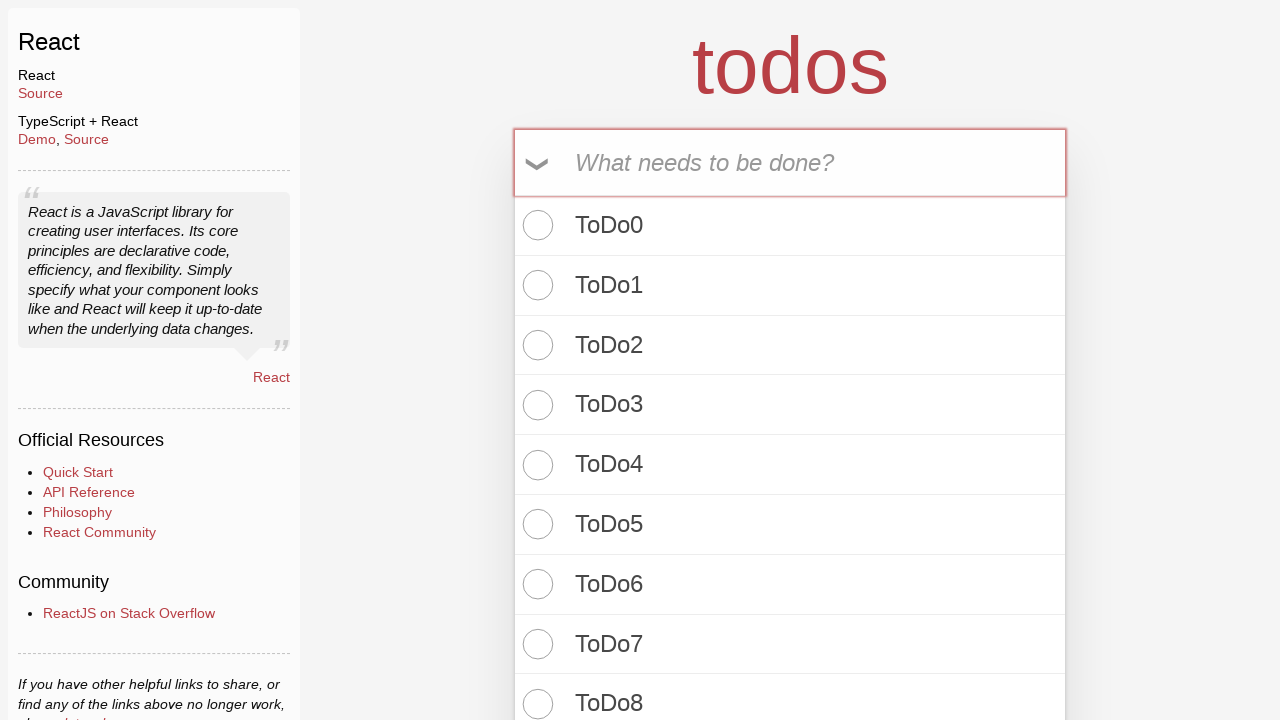

Filled todo input with 'ToDo54' on input.new-todo
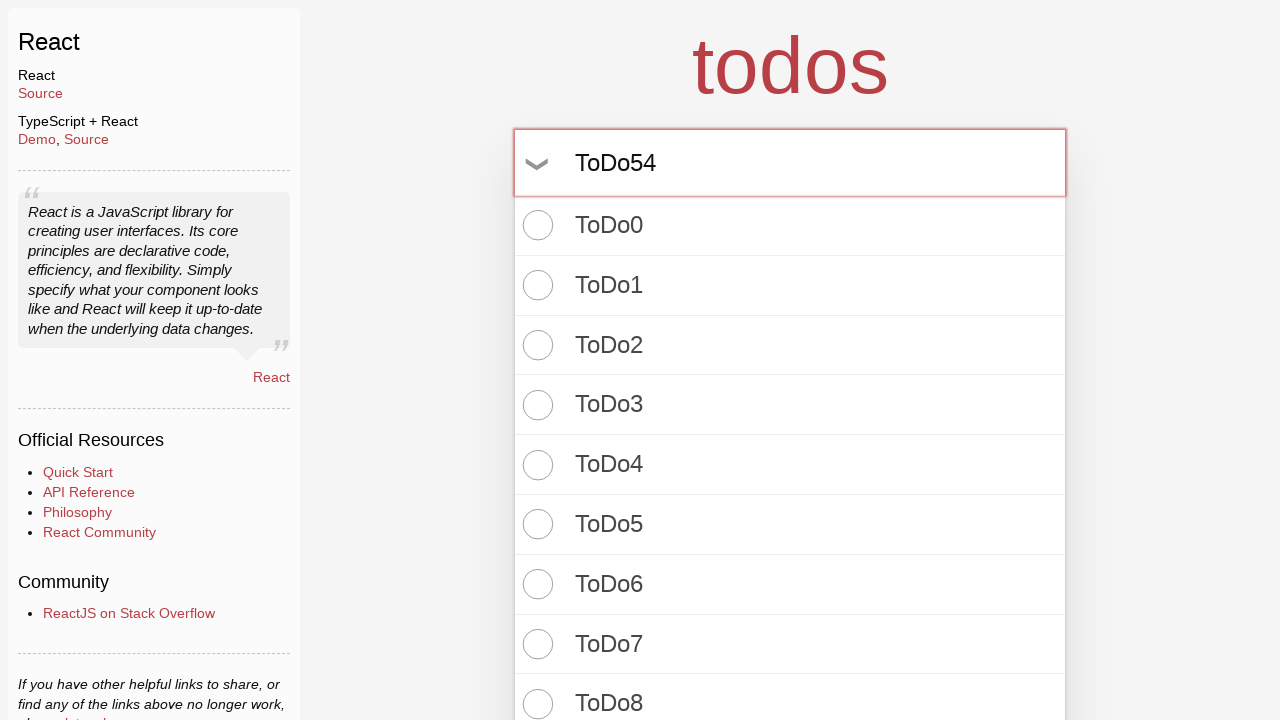

Pressed Enter to create todo item 55 on input.new-todo
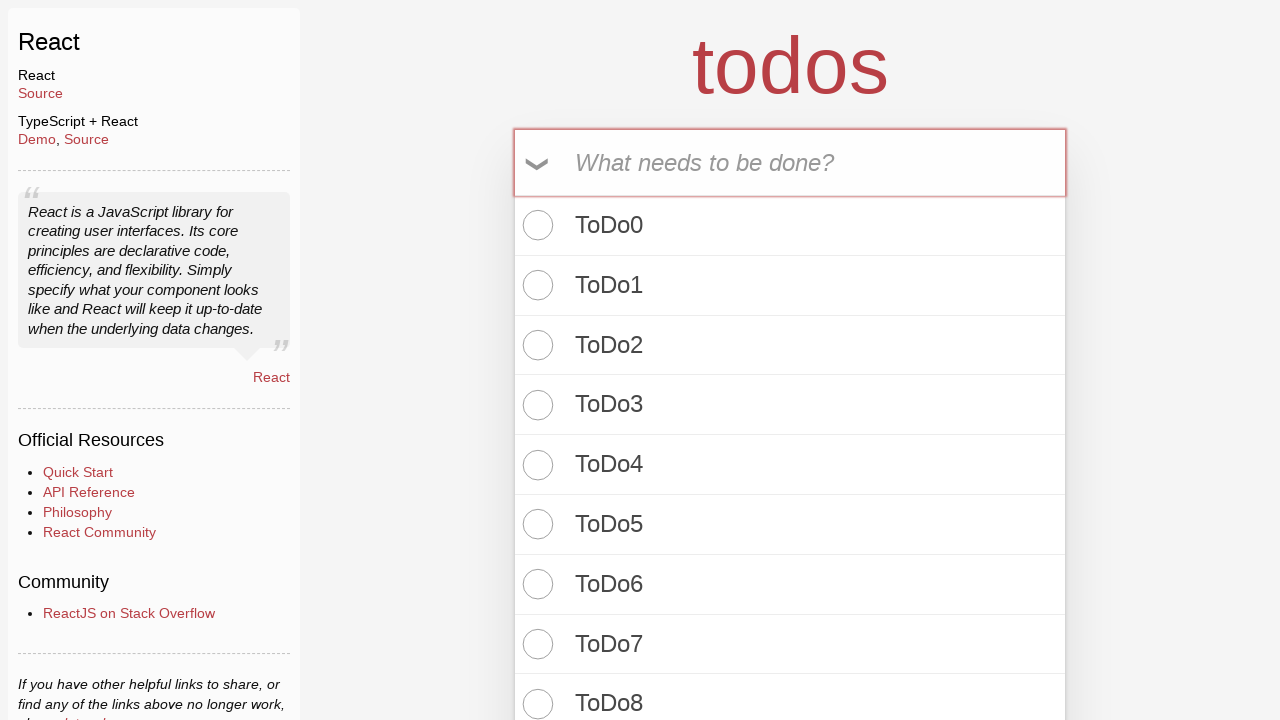

Filled todo input with 'ToDo55' on input.new-todo
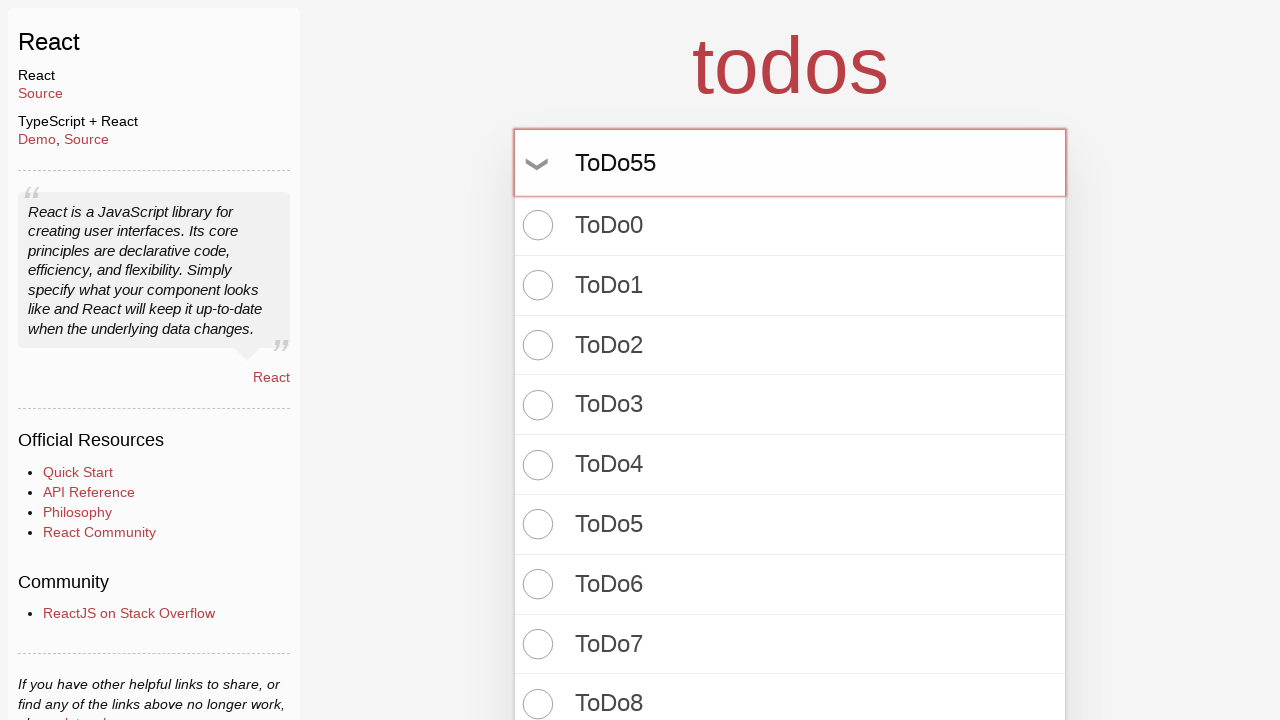

Pressed Enter to create todo item 56 on input.new-todo
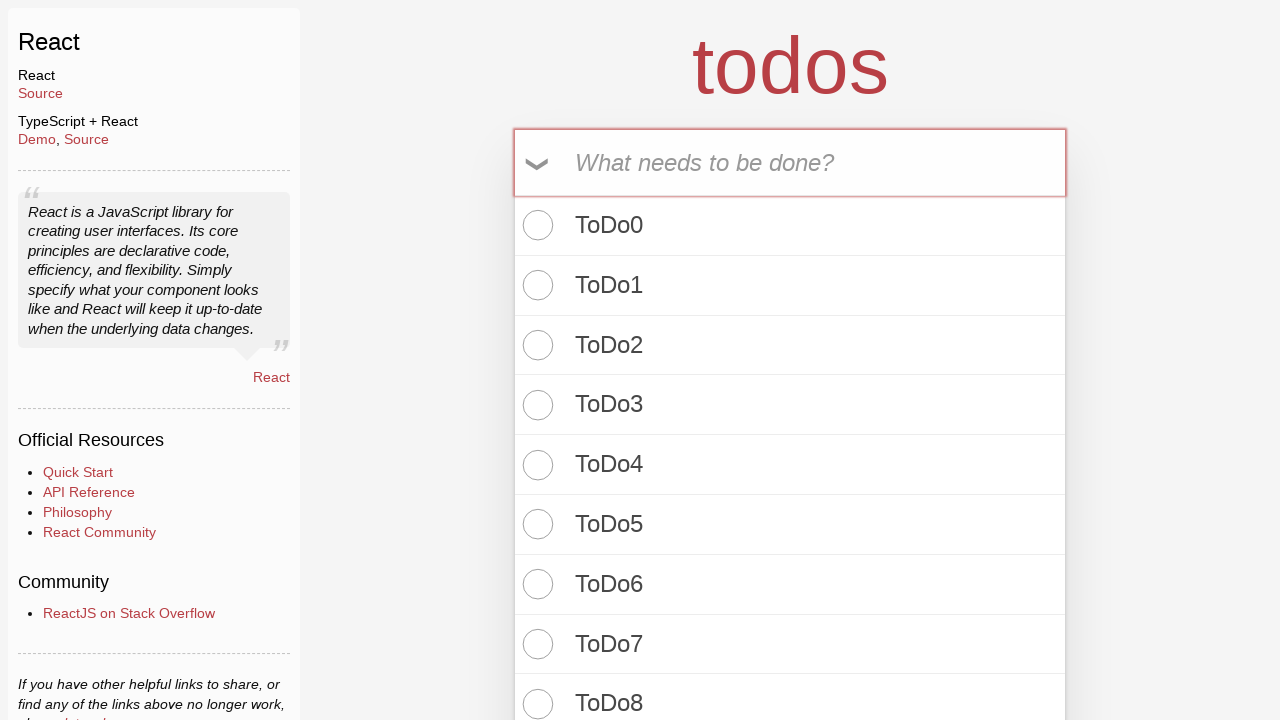

Filled todo input with 'ToDo56' on input.new-todo
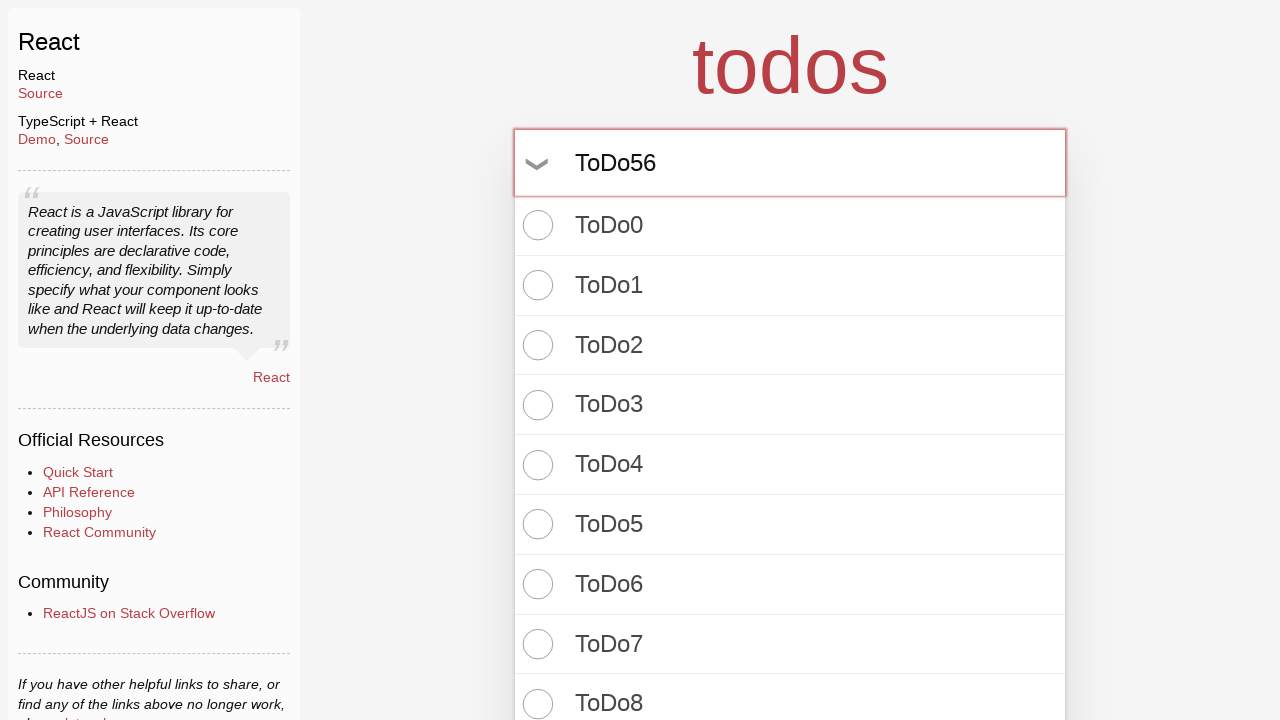

Pressed Enter to create todo item 57 on input.new-todo
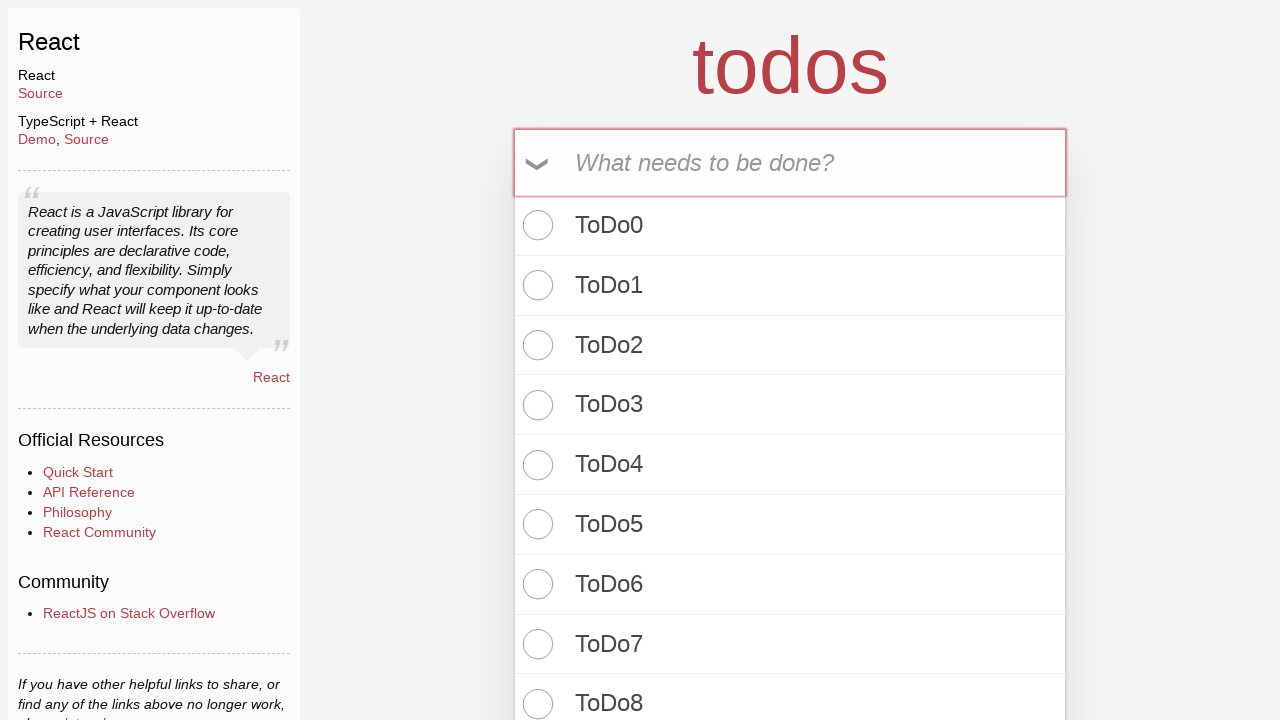

Filled todo input with 'ToDo57' on input.new-todo
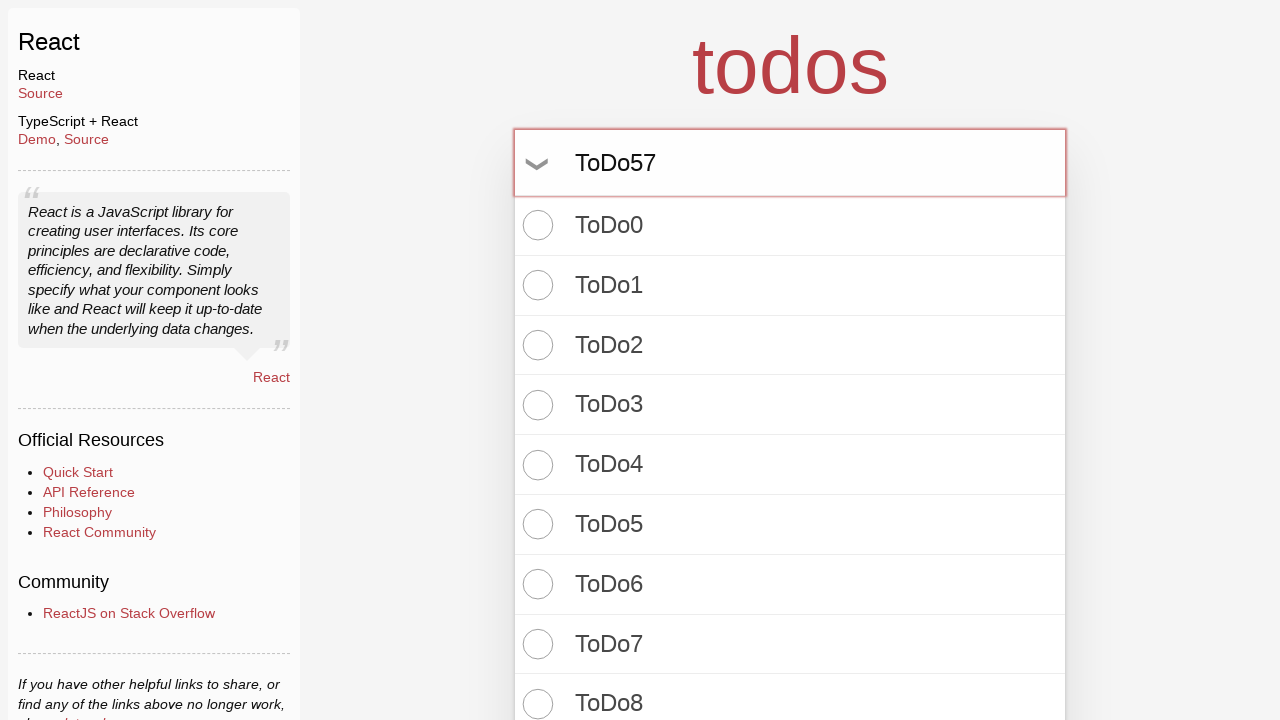

Pressed Enter to create todo item 58 on input.new-todo
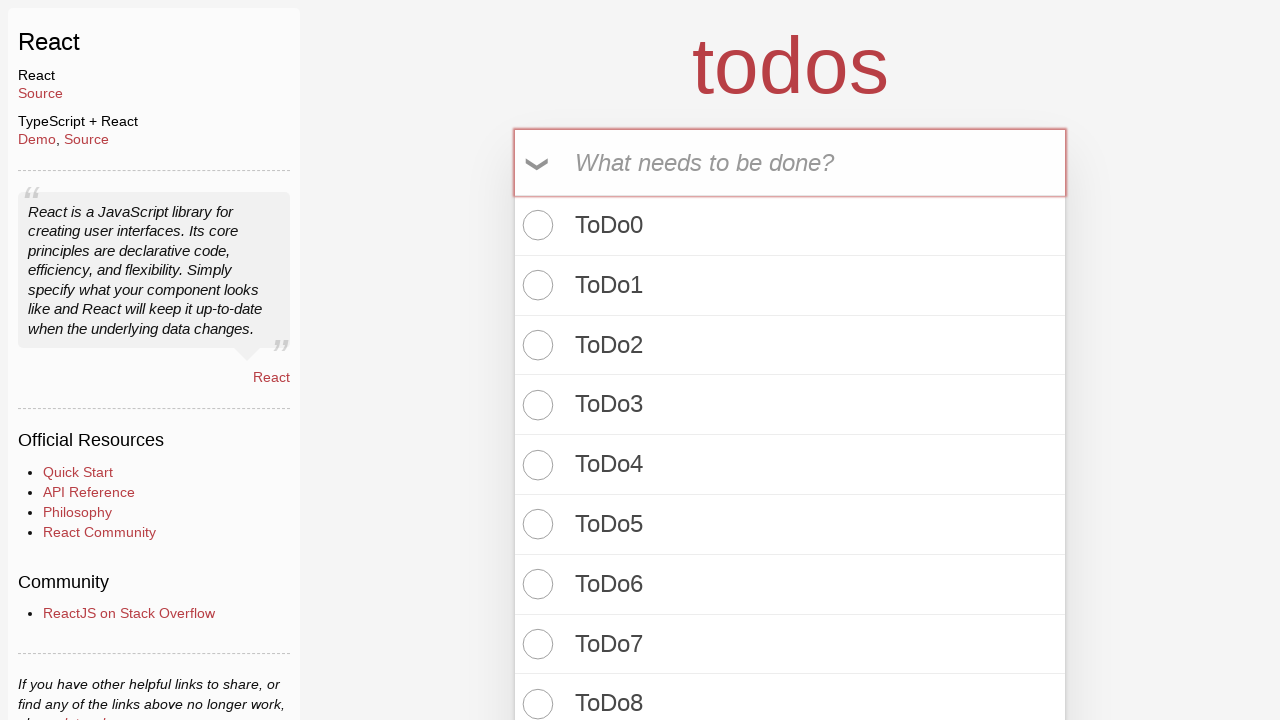

Filled todo input with 'ToDo58' on input.new-todo
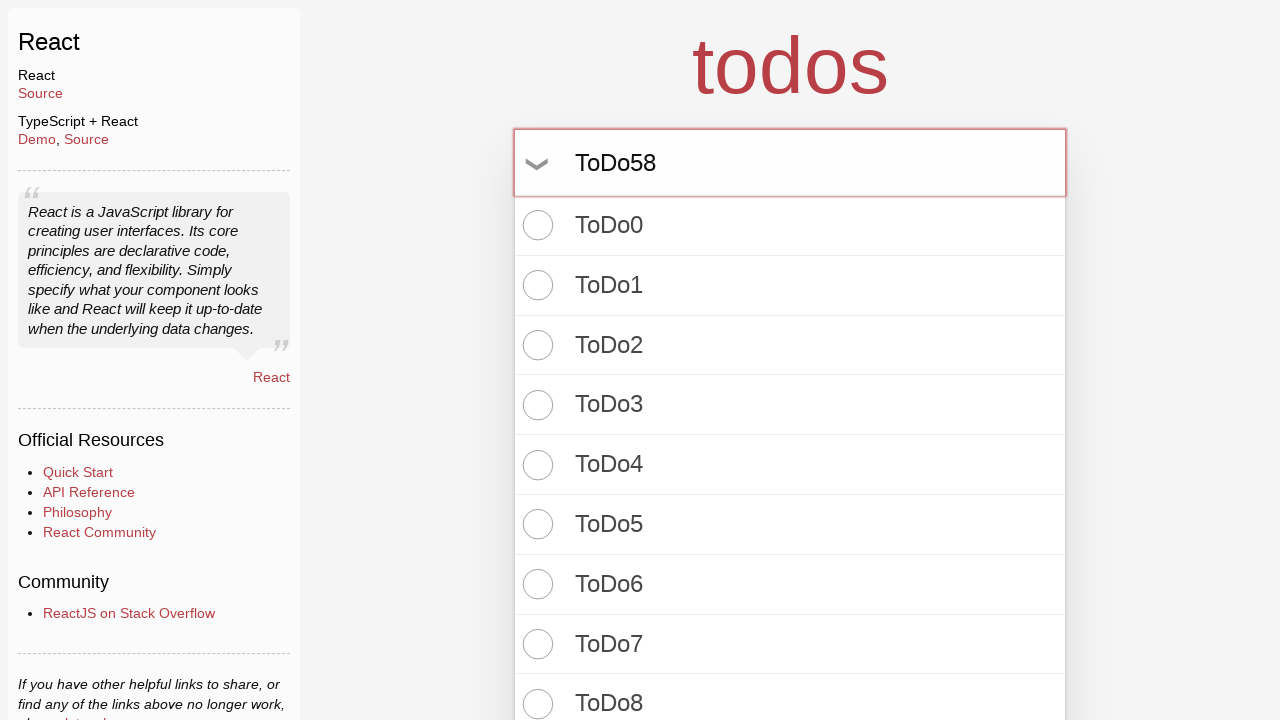

Pressed Enter to create todo item 59 on input.new-todo
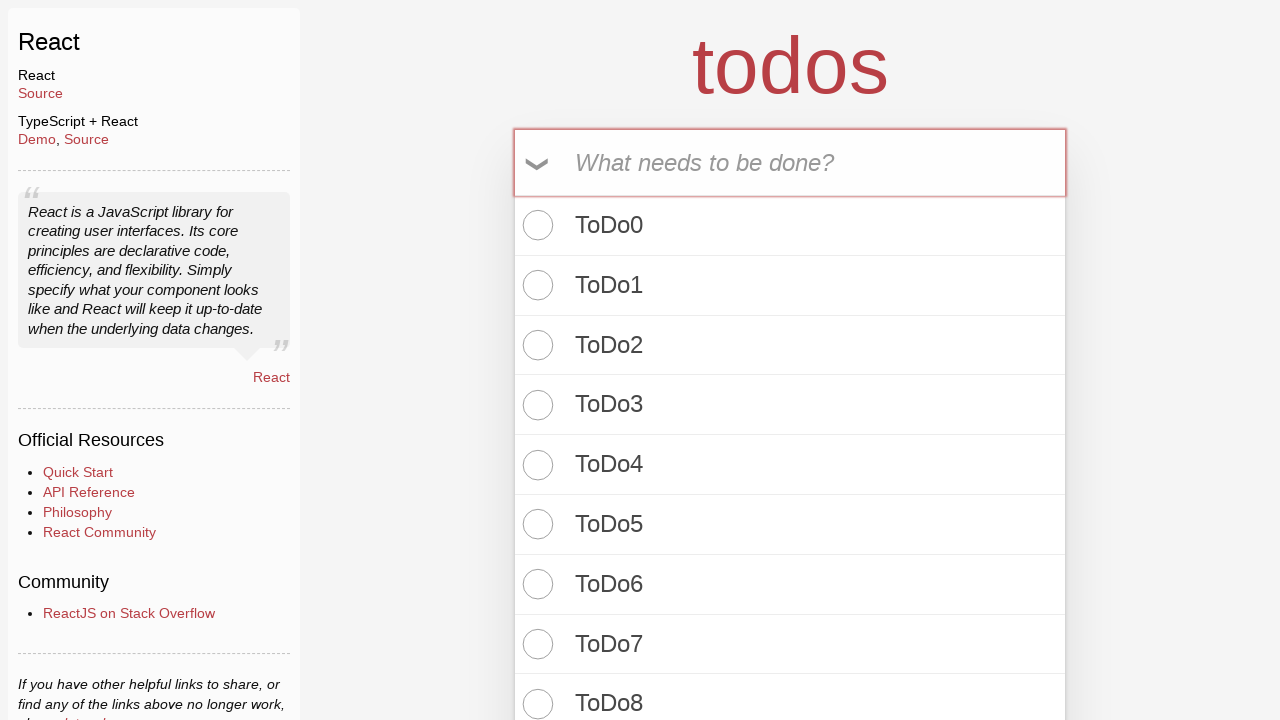

Filled todo input with 'ToDo59' on input.new-todo
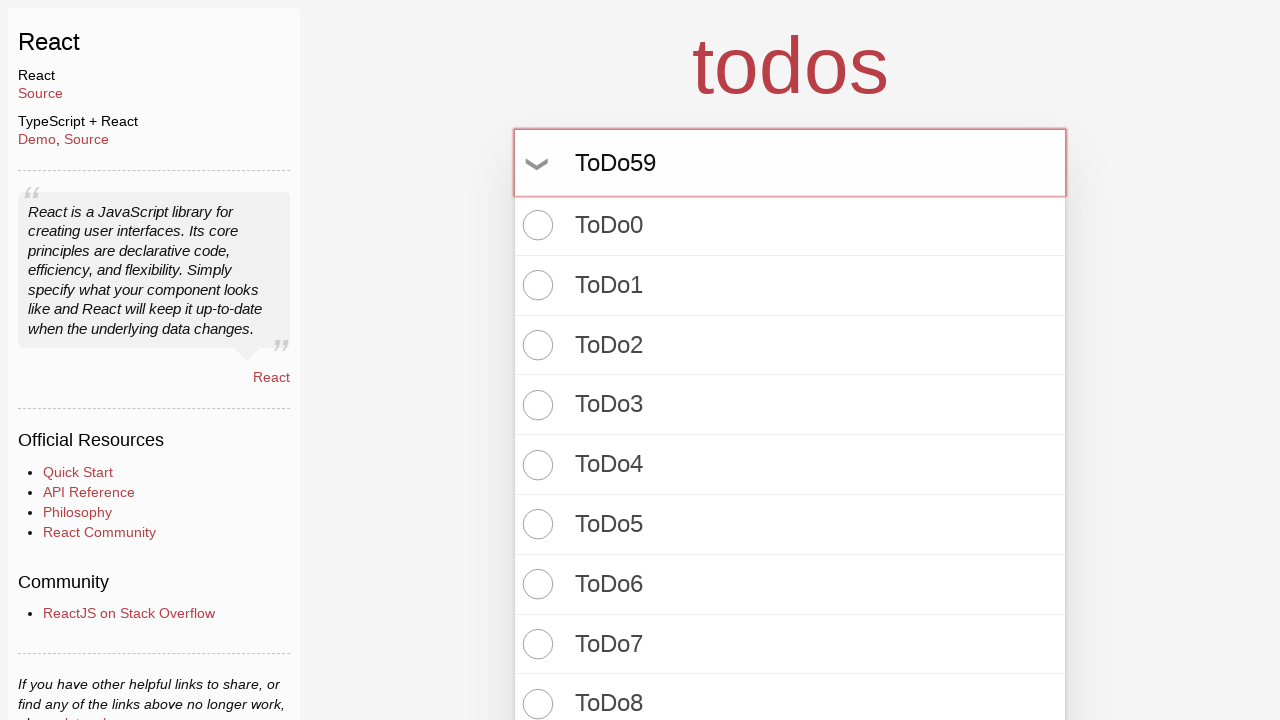

Pressed Enter to create todo item 60 on input.new-todo
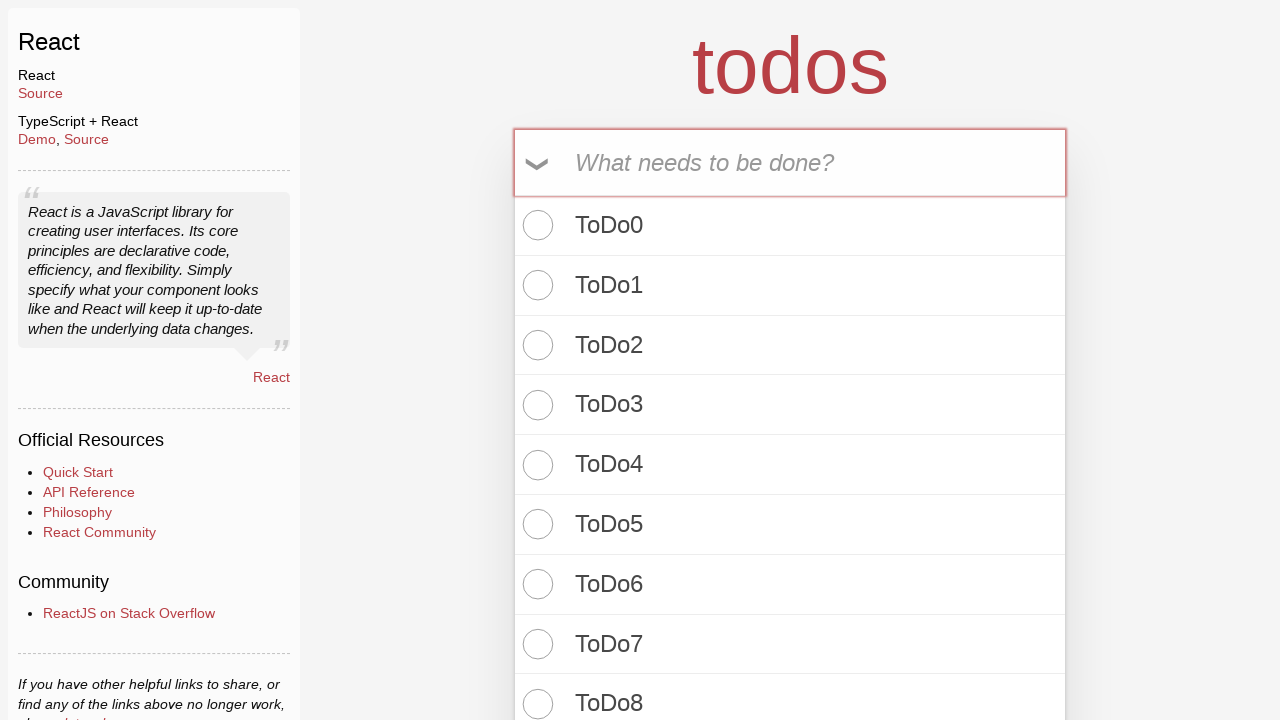

Filled todo input with 'ToDo60' on input.new-todo
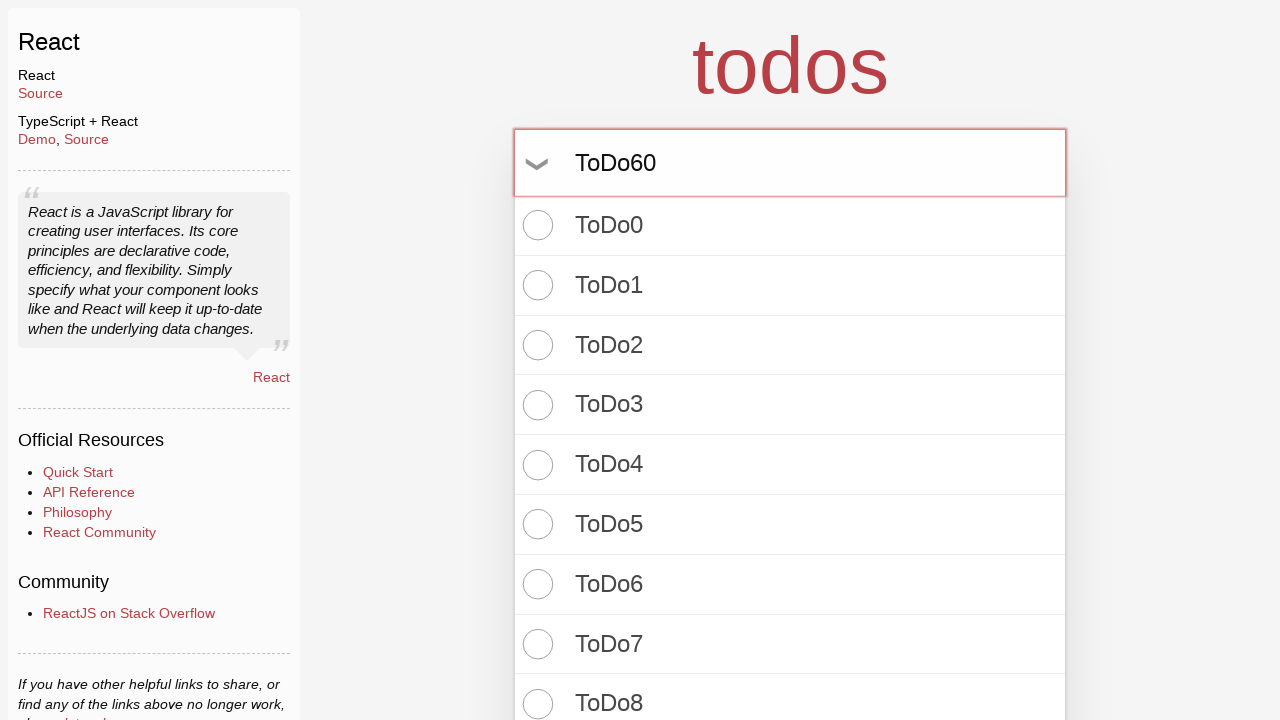

Pressed Enter to create todo item 61 on input.new-todo
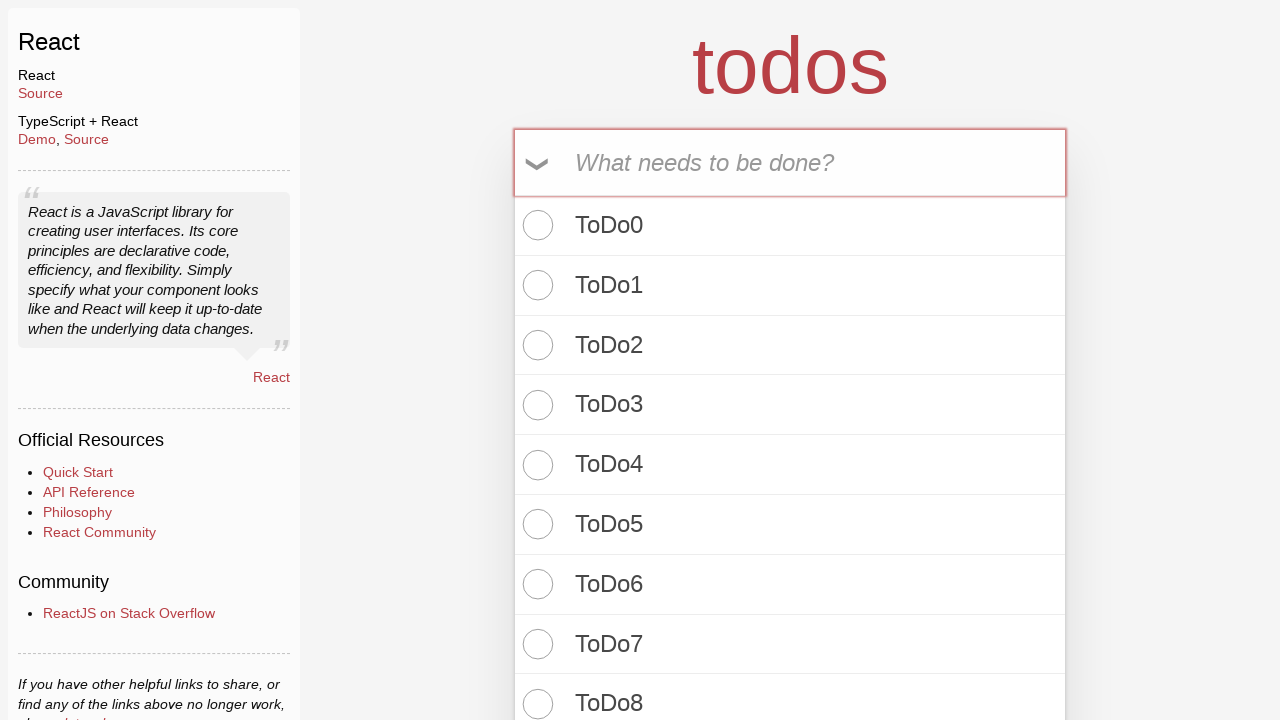

Filled todo input with 'ToDo61' on input.new-todo
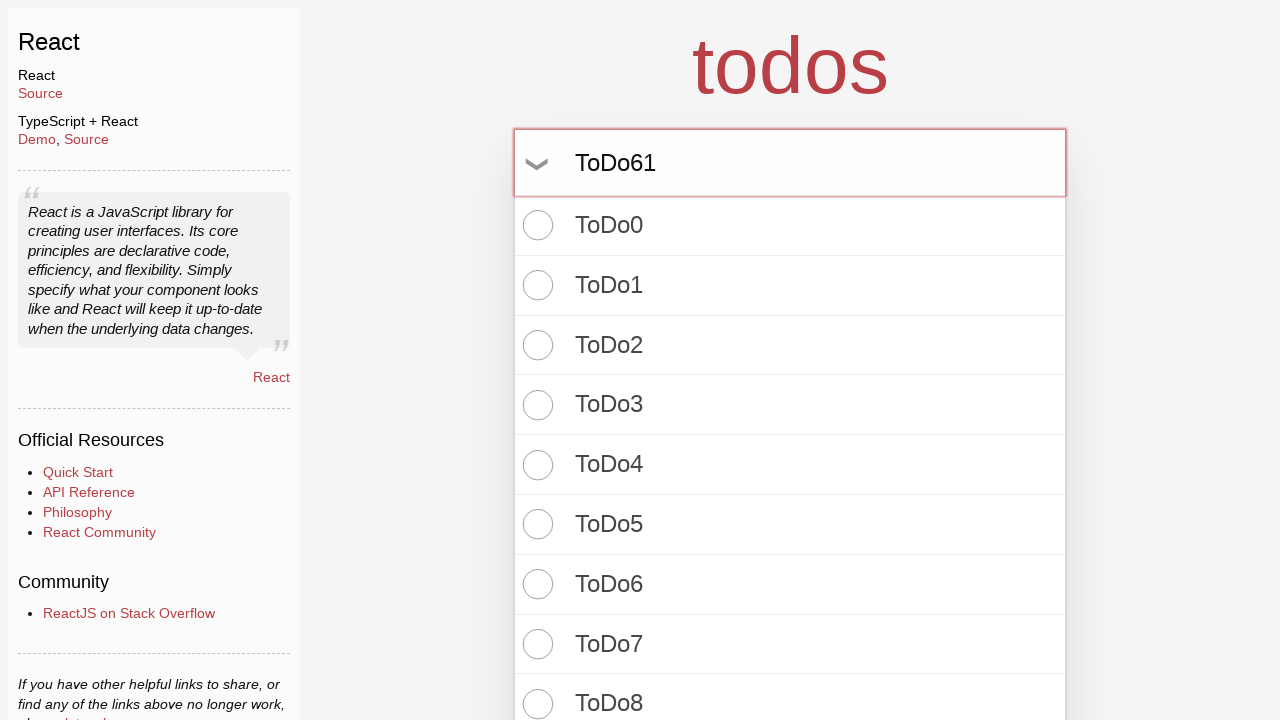

Pressed Enter to create todo item 62 on input.new-todo
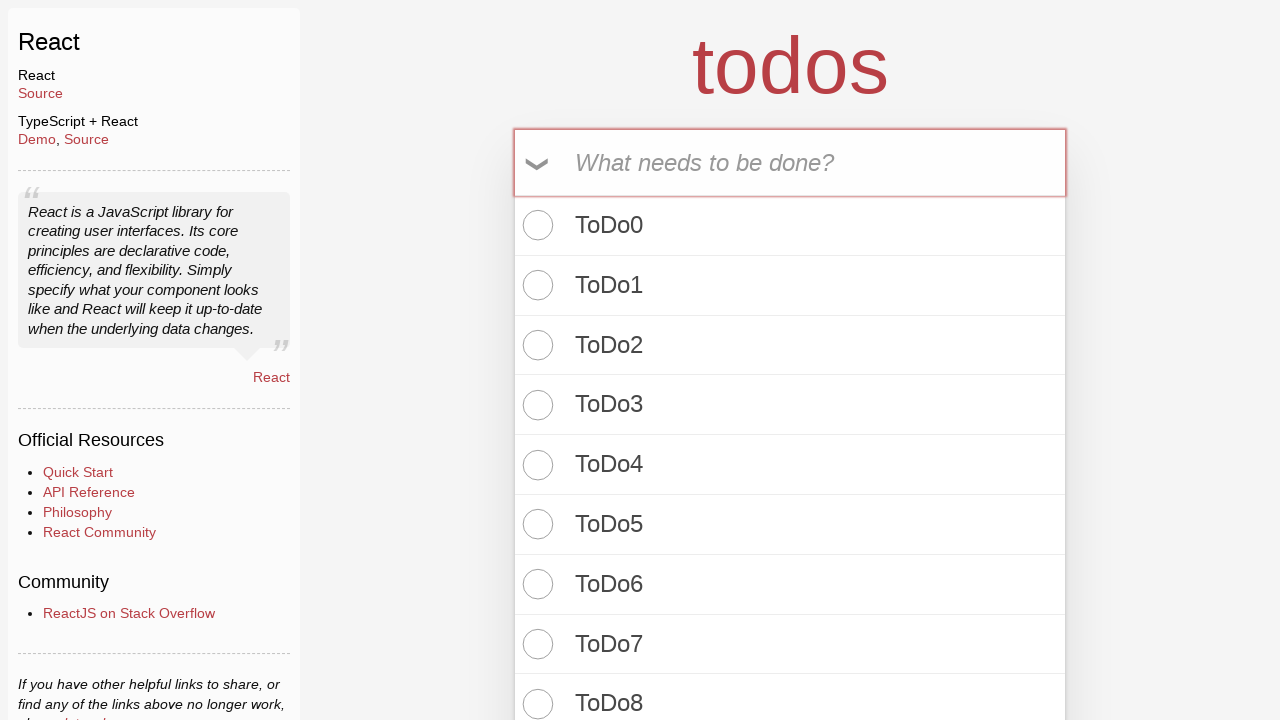

Filled todo input with 'ToDo62' on input.new-todo
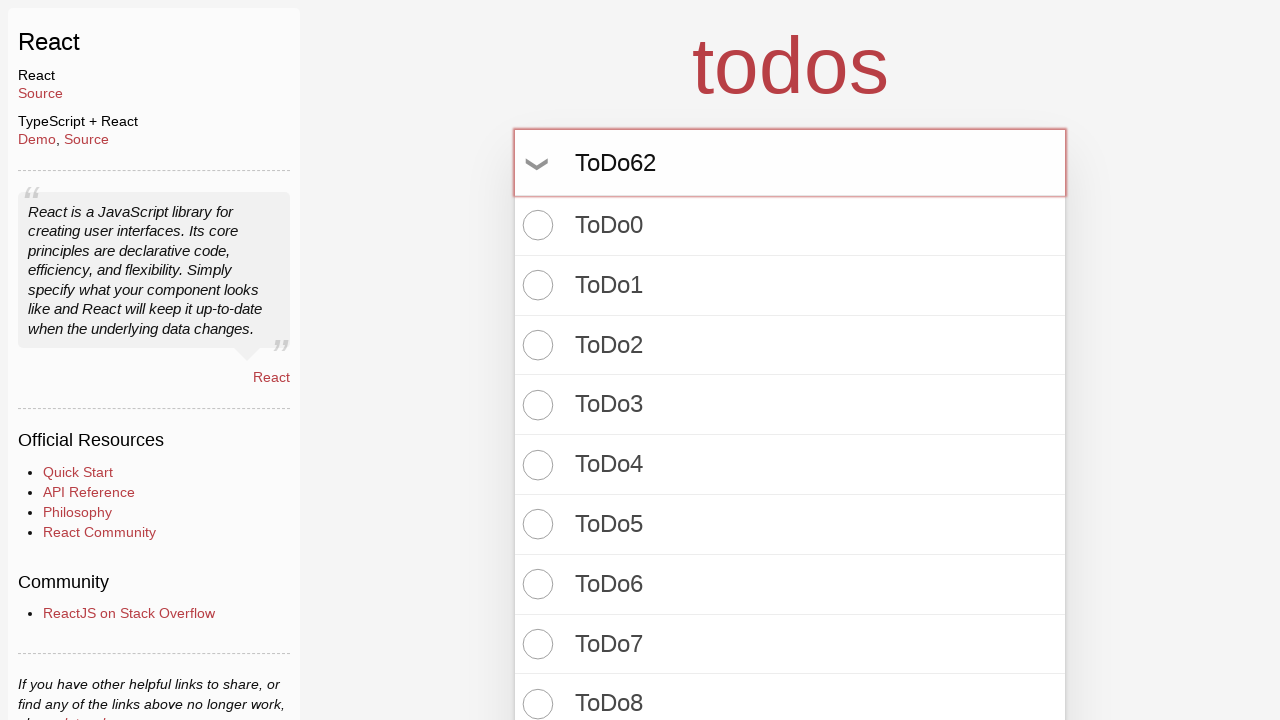

Pressed Enter to create todo item 63 on input.new-todo
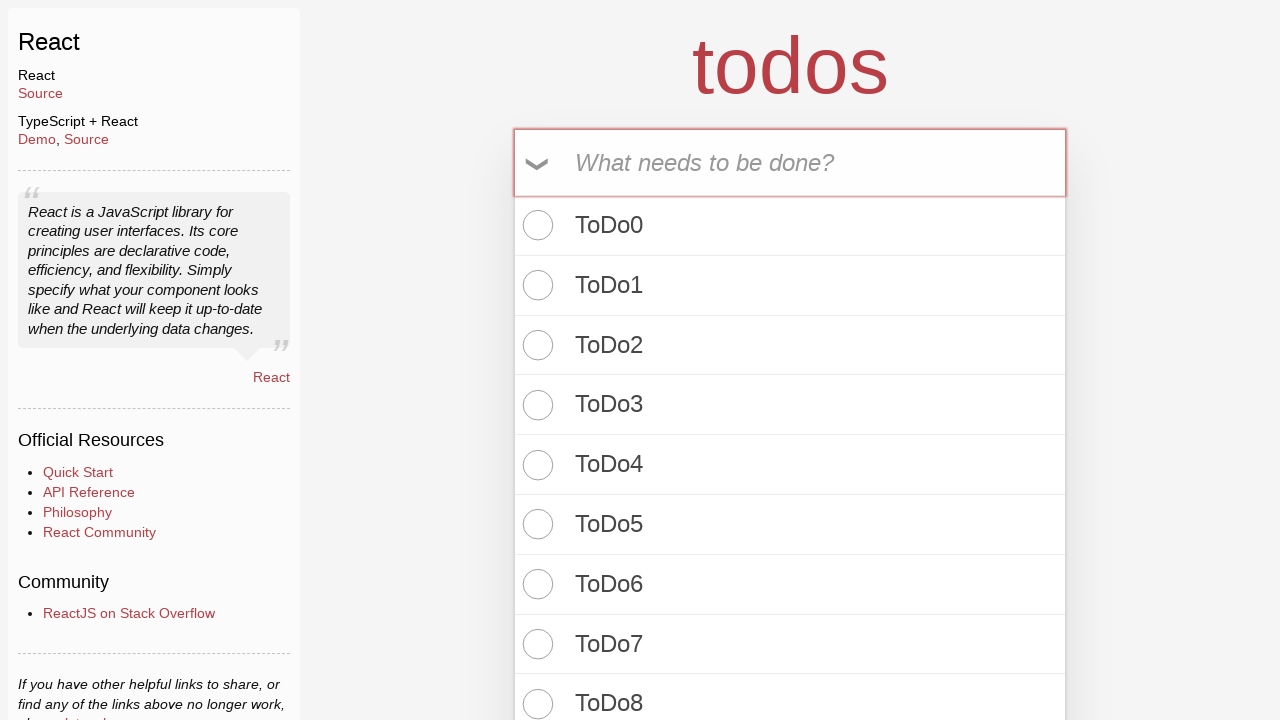

Filled todo input with 'ToDo63' on input.new-todo
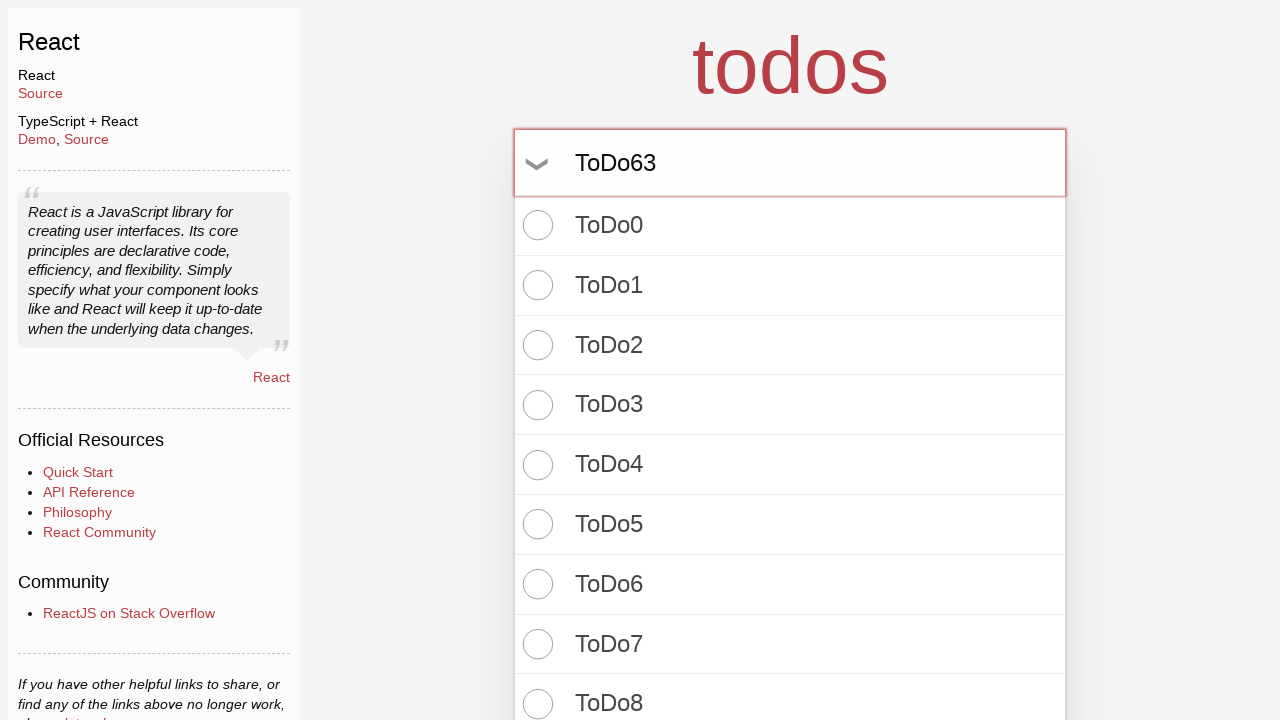

Pressed Enter to create todo item 64 on input.new-todo
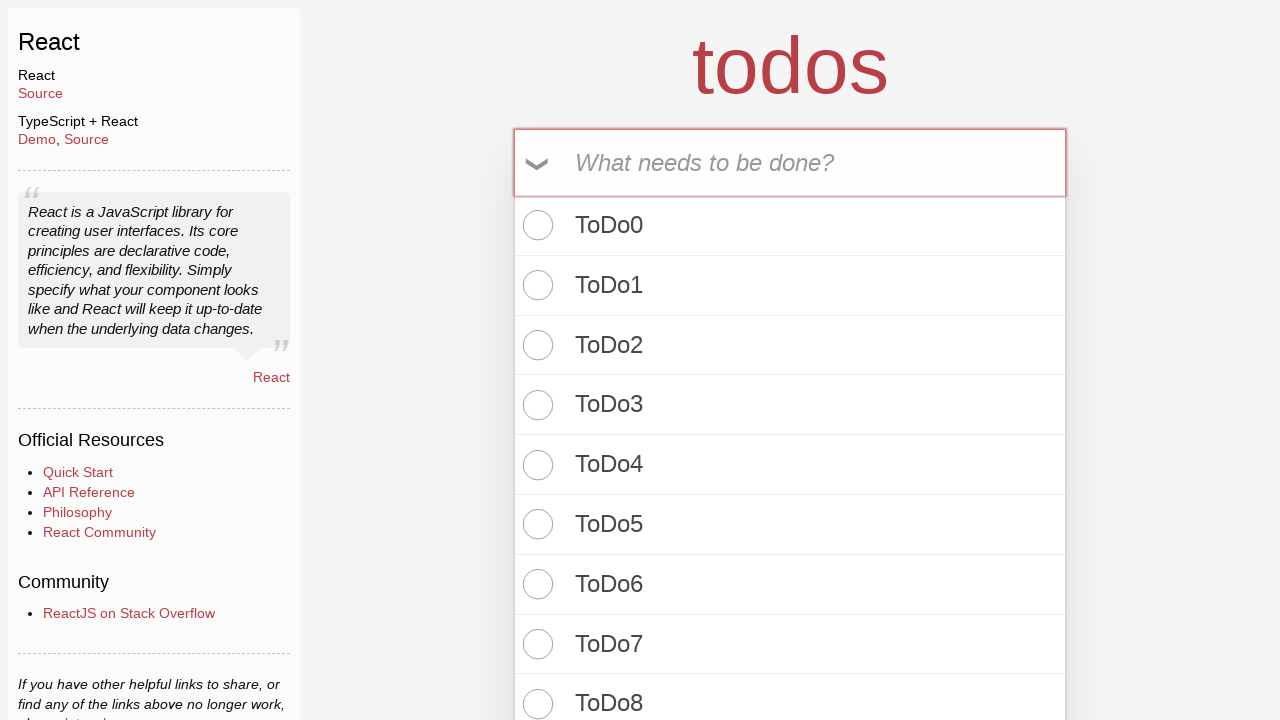

Filled todo input with 'ToDo64' on input.new-todo
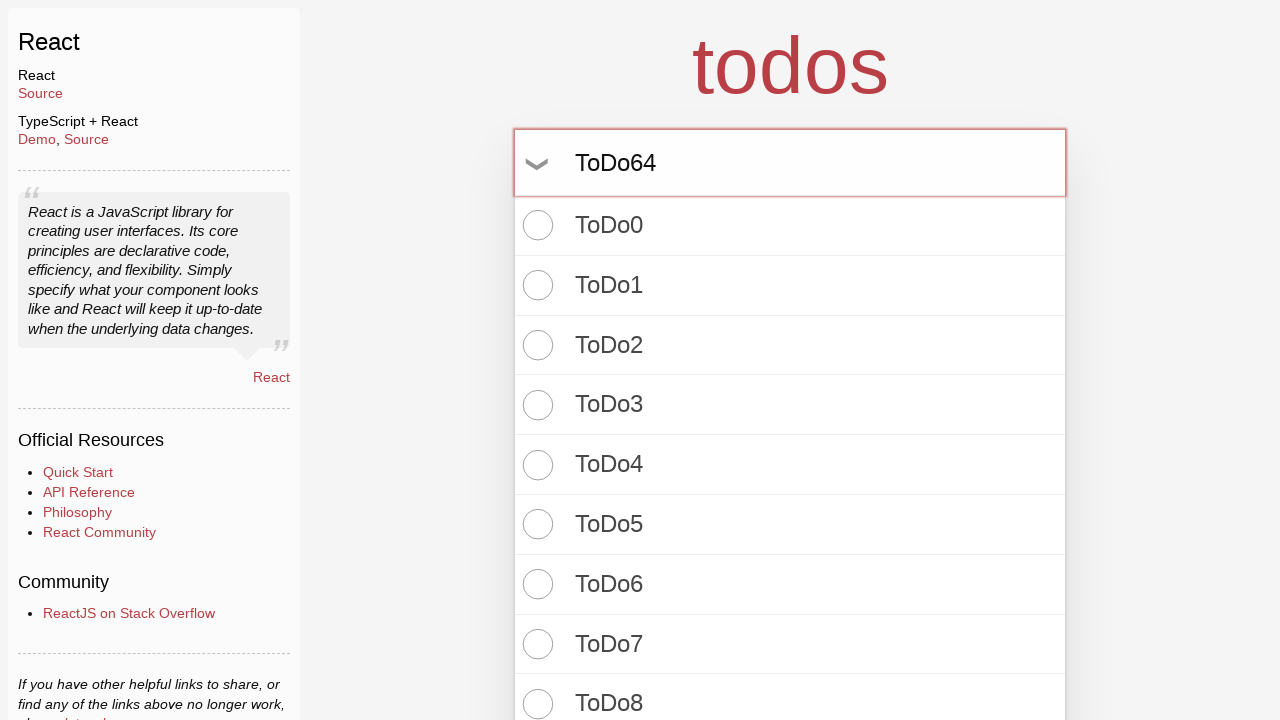

Pressed Enter to create todo item 65 on input.new-todo
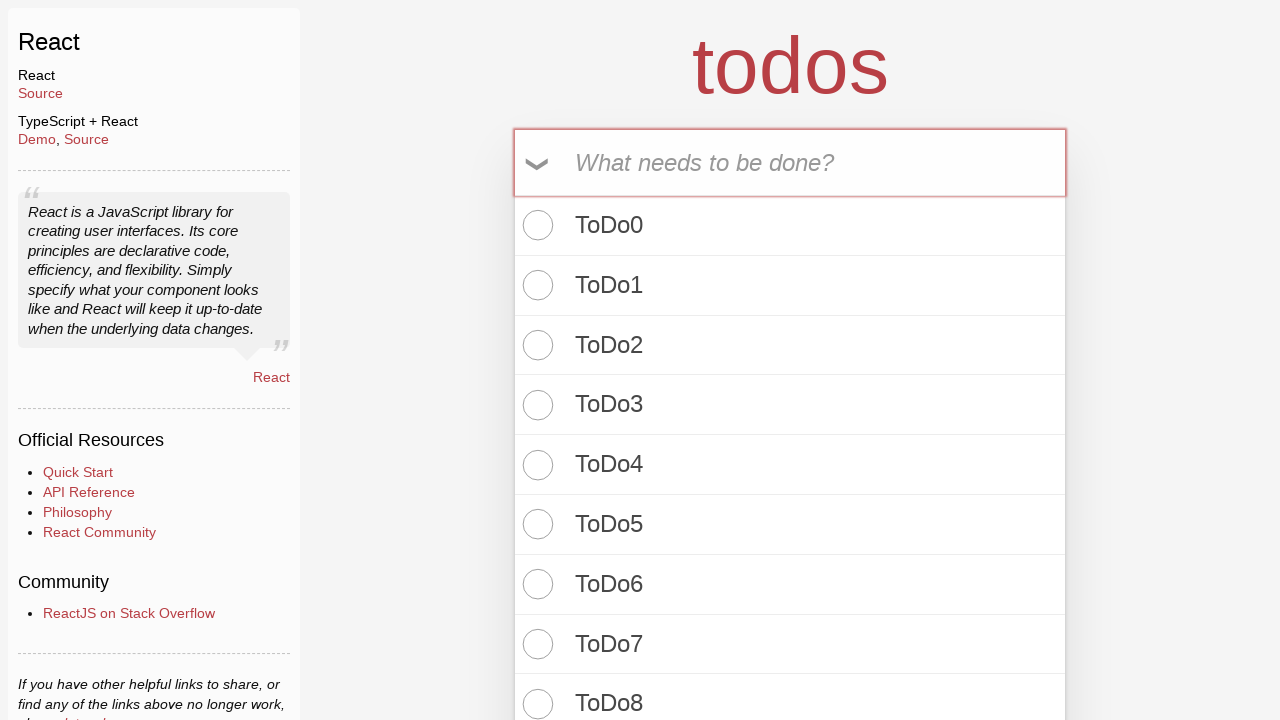

Filled todo input with 'ToDo65' on input.new-todo
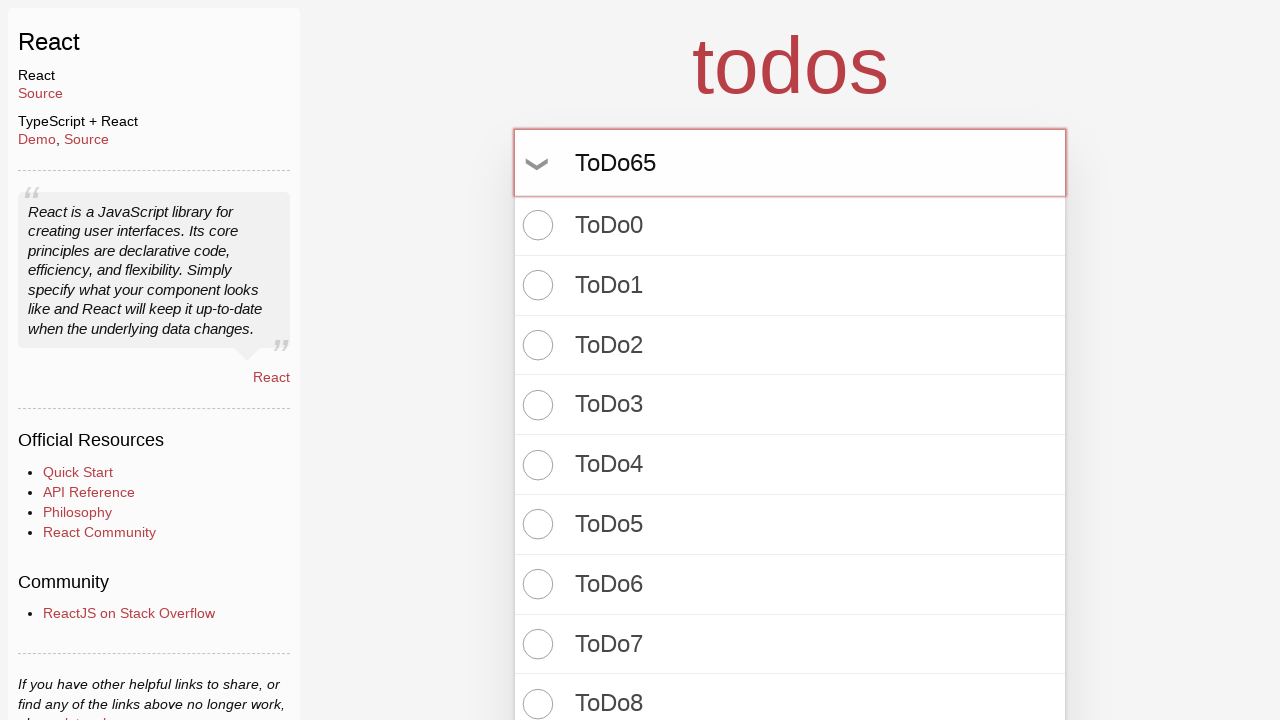

Pressed Enter to create todo item 66 on input.new-todo
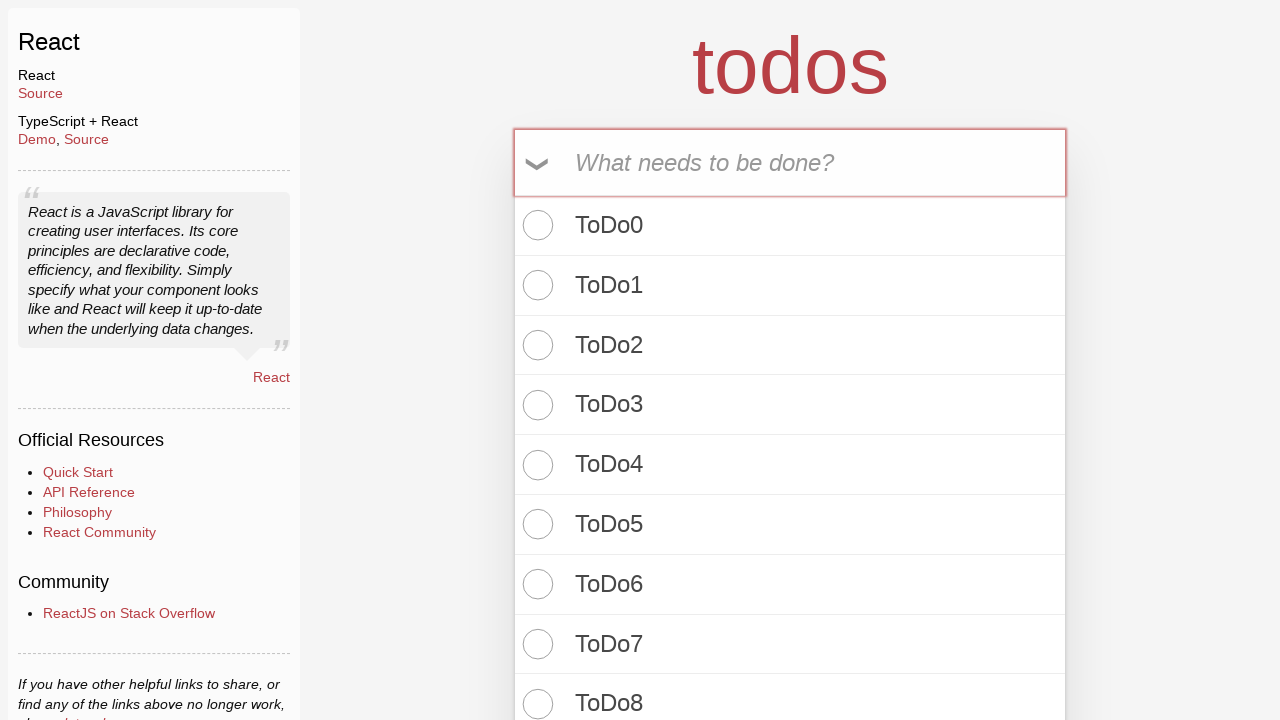

Filled todo input with 'ToDo66' on input.new-todo
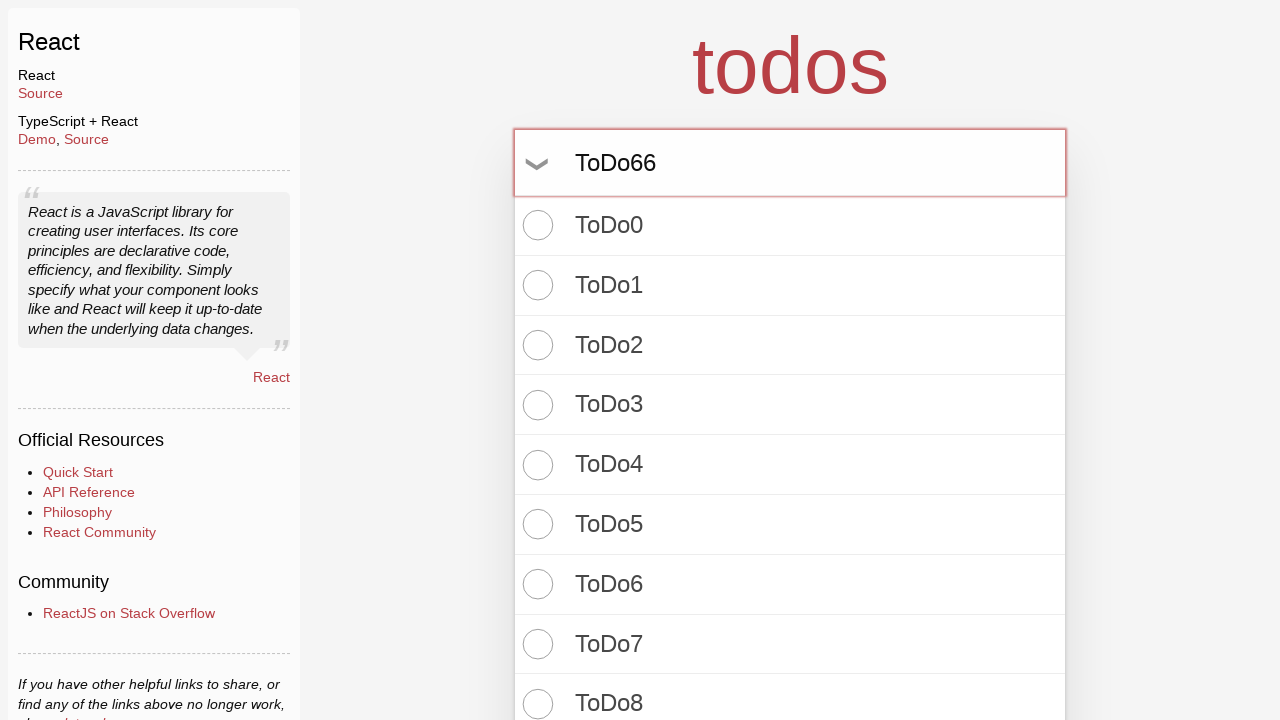

Pressed Enter to create todo item 67 on input.new-todo
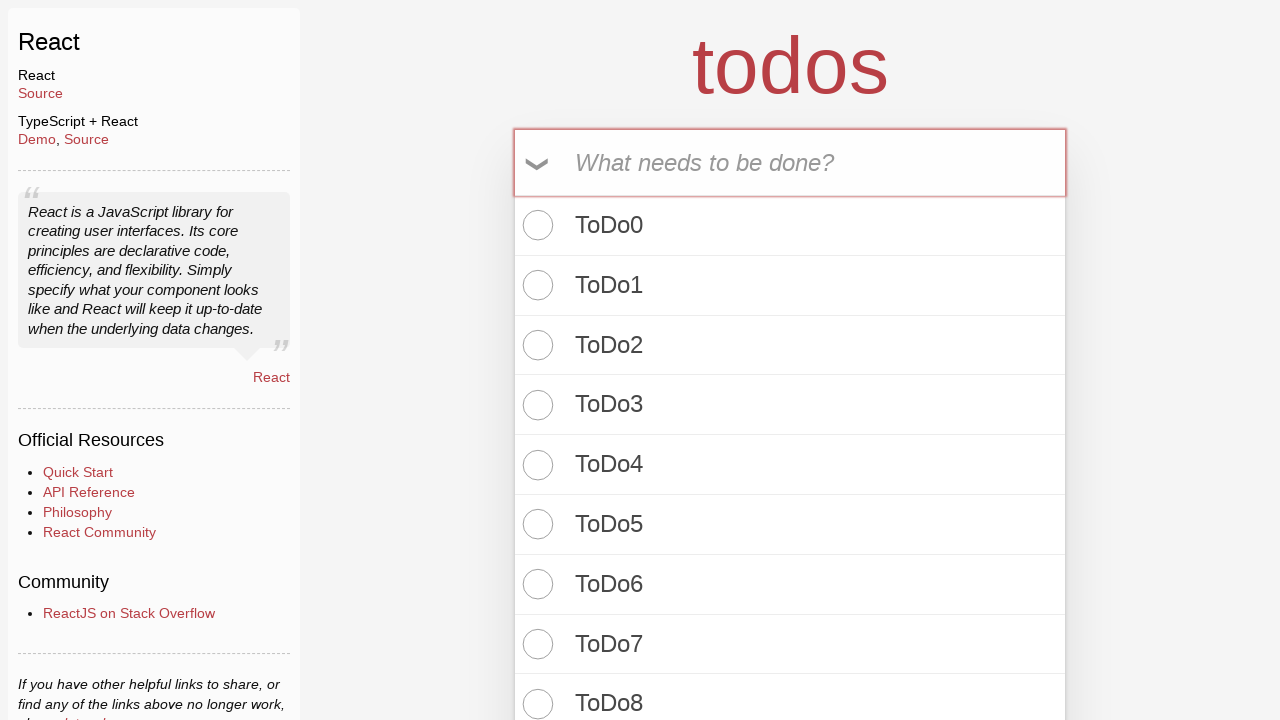

Filled todo input with 'ToDo67' on input.new-todo
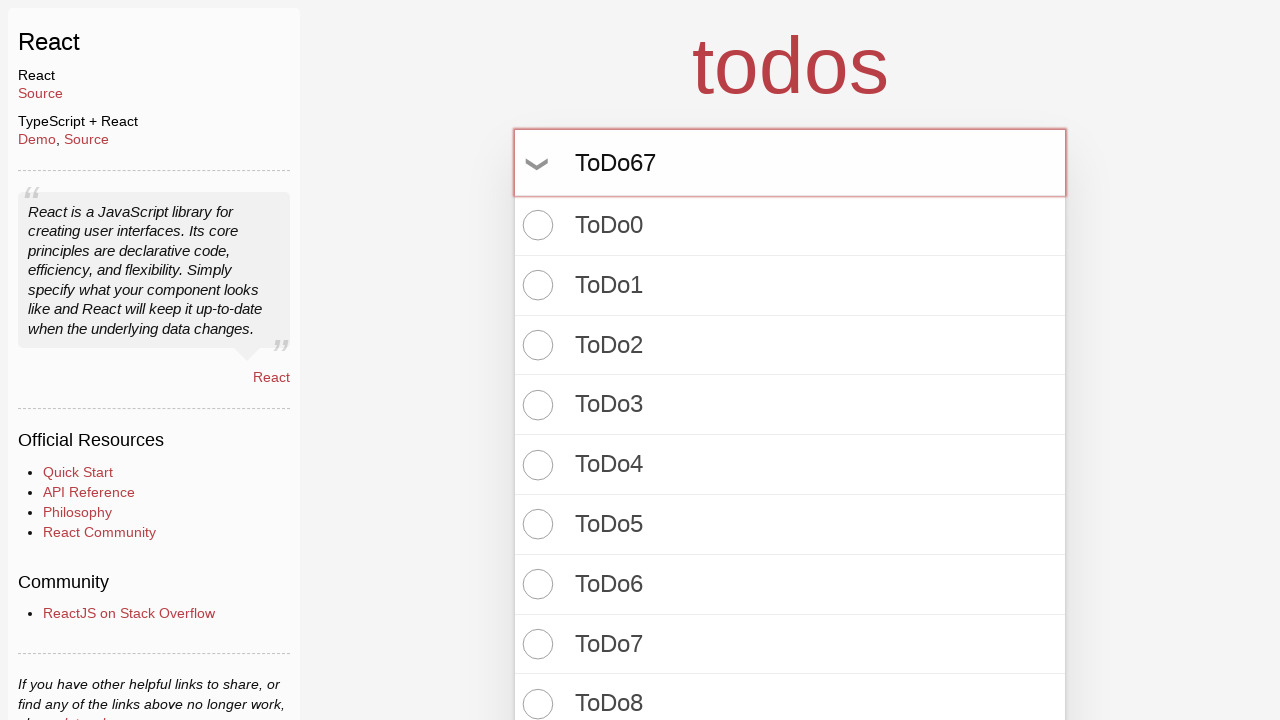

Pressed Enter to create todo item 68 on input.new-todo
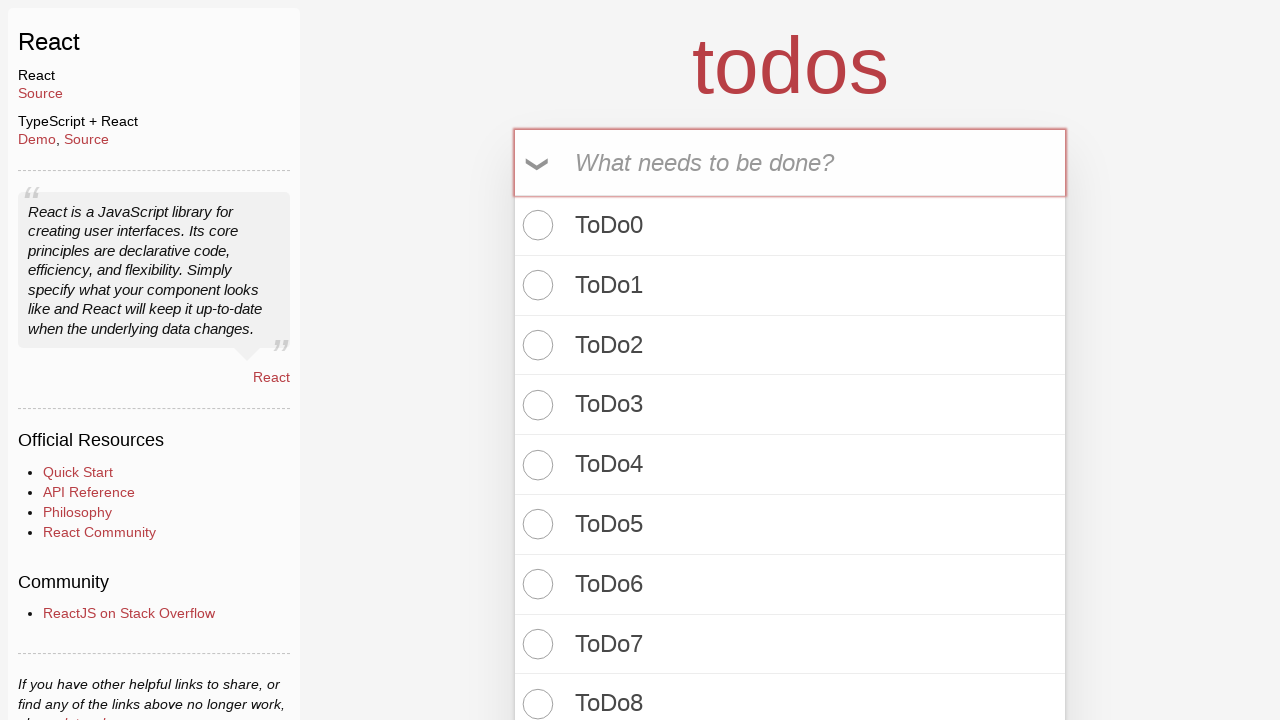

Filled todo input with 'ToDo68' on input.new-todo
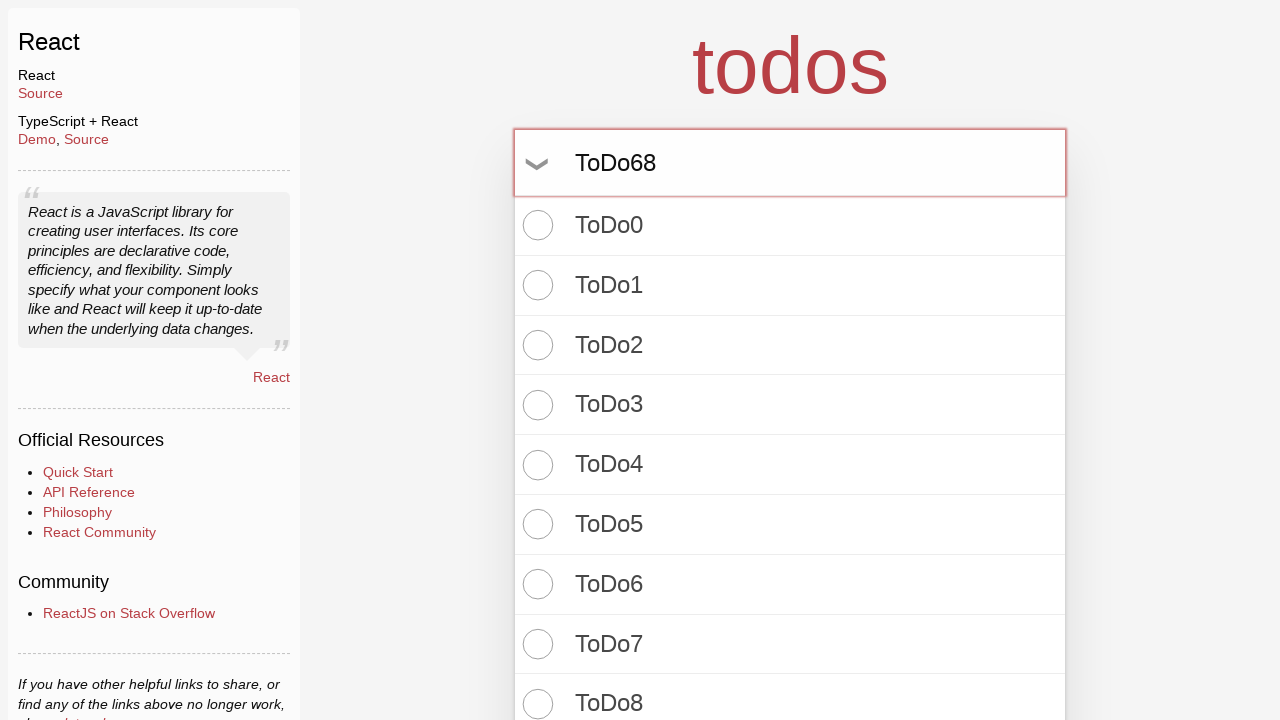

Pressed Enter to create todo item 69 on input.new-todo
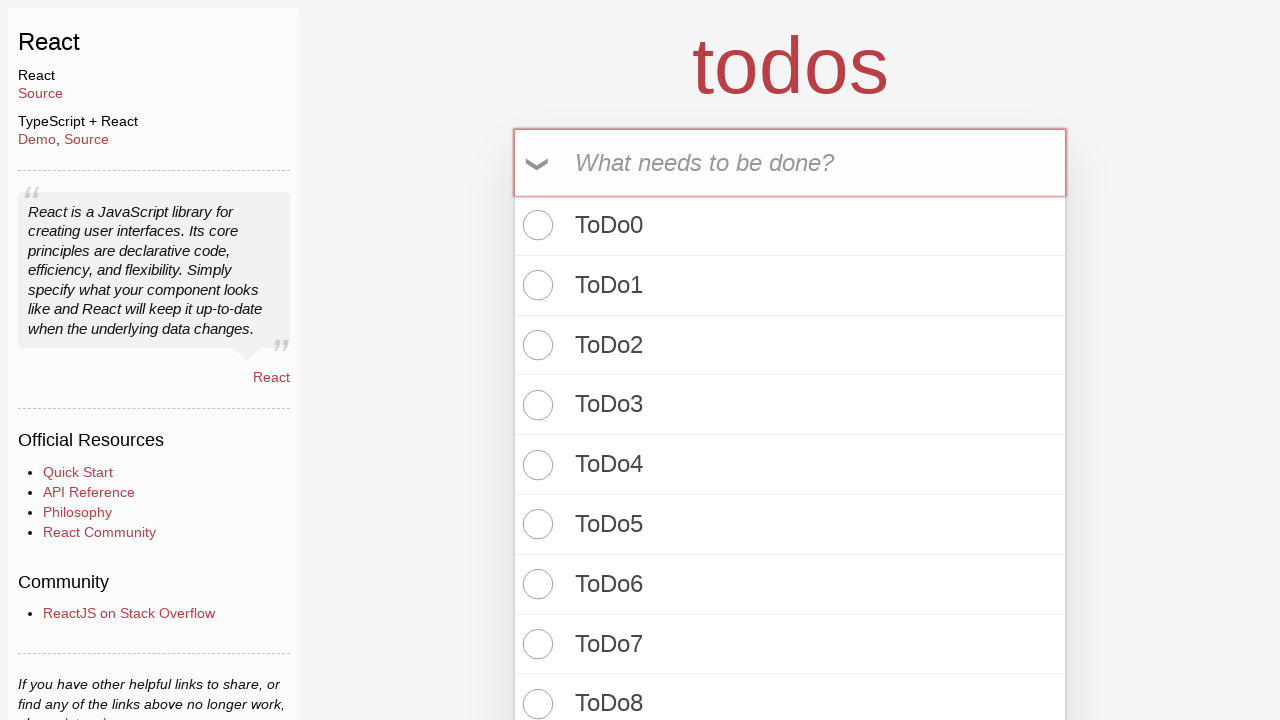

Filled todo input with 'ToDo69' on input.new-todo
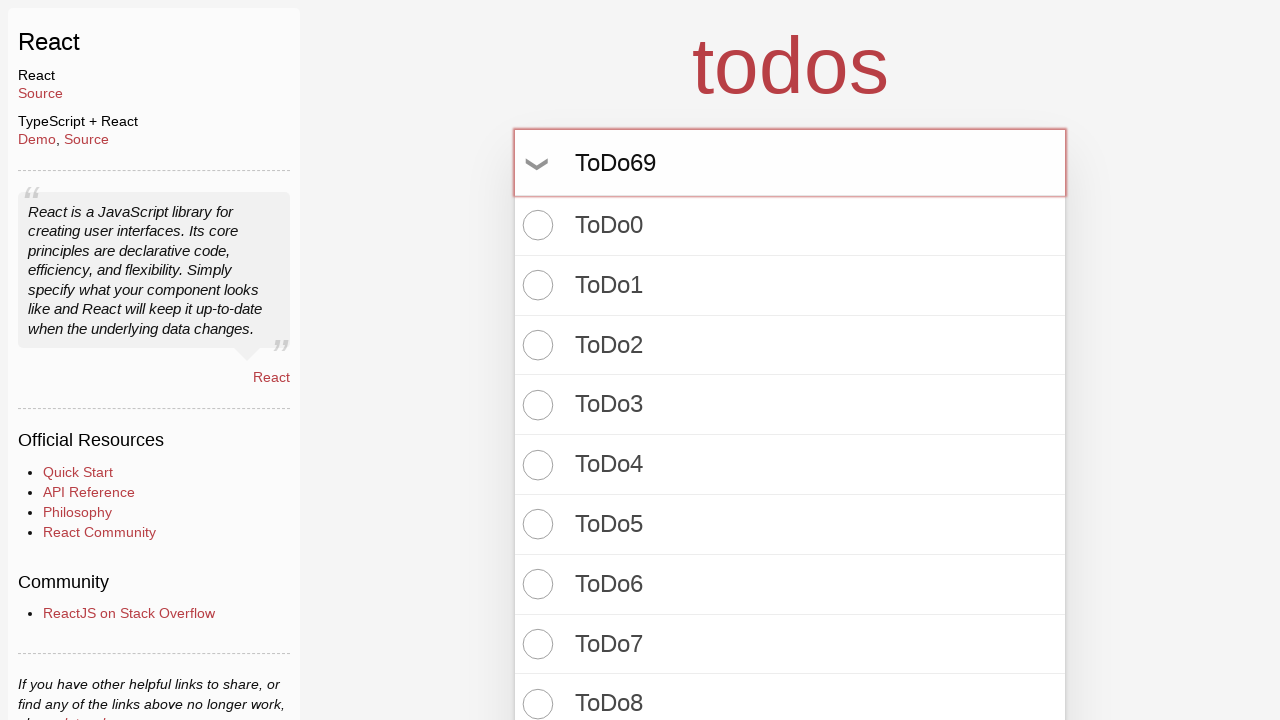

Pressed Enter to create todo item 70 on input.new-todo
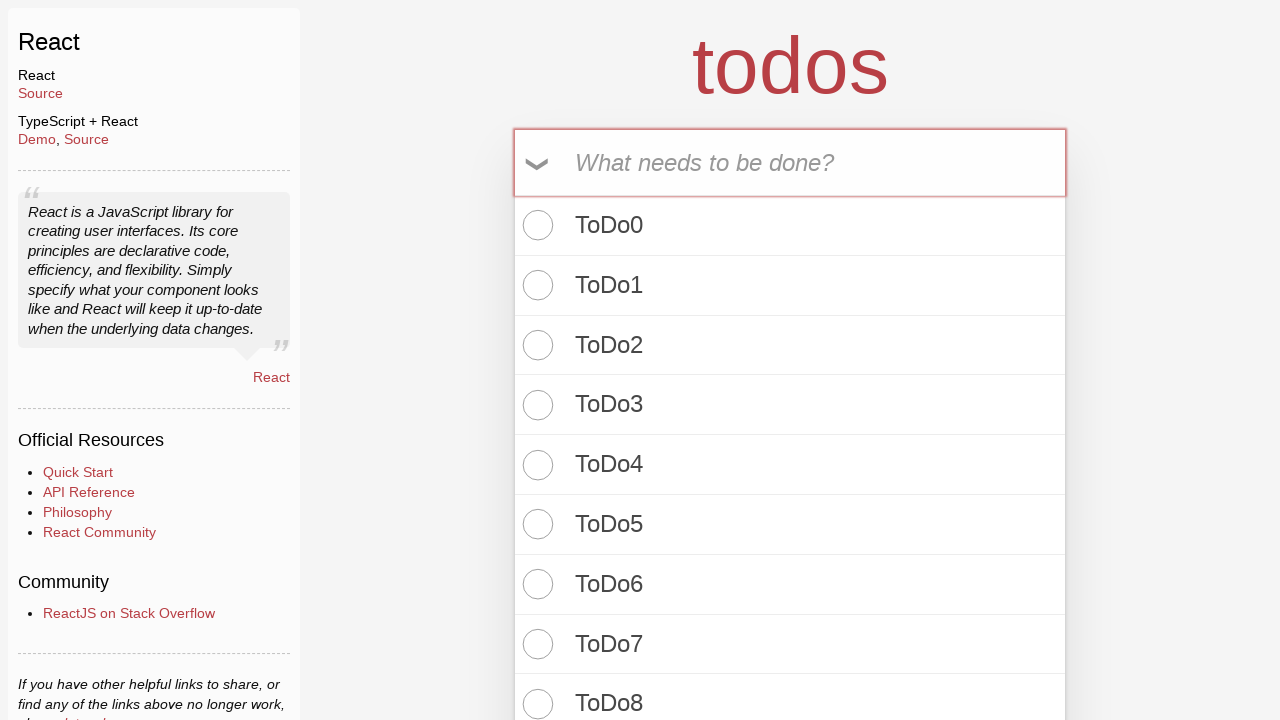

Filled todo input with 'ToDo70' on input.new-todo
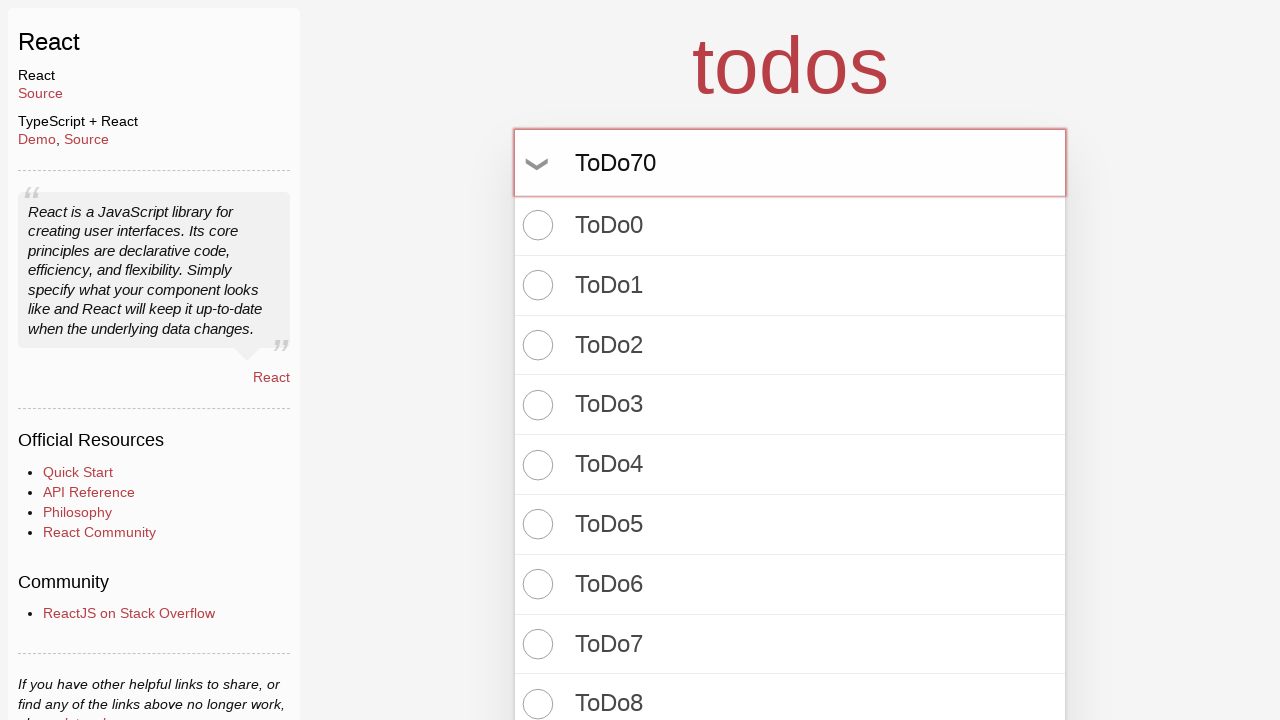

Pressed Enter to create todo item 71 on input.new-todo
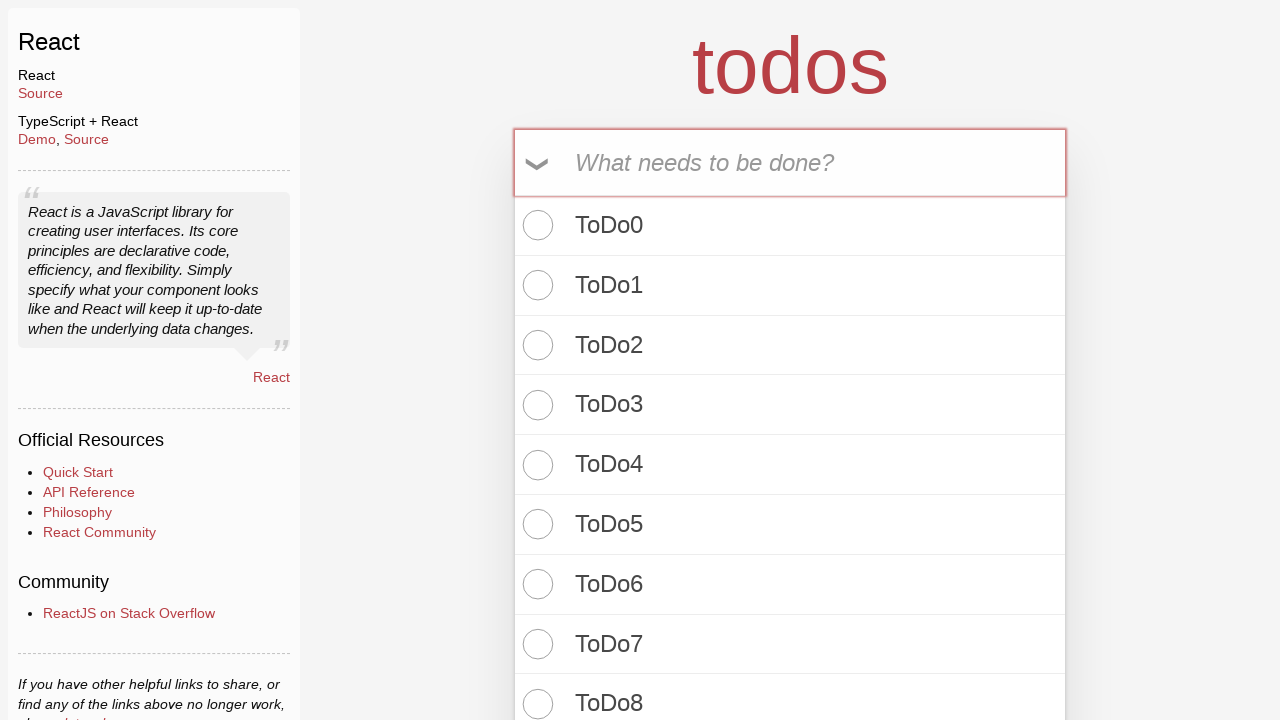

Filled todo input with 'ToDo71' on input.new-todo
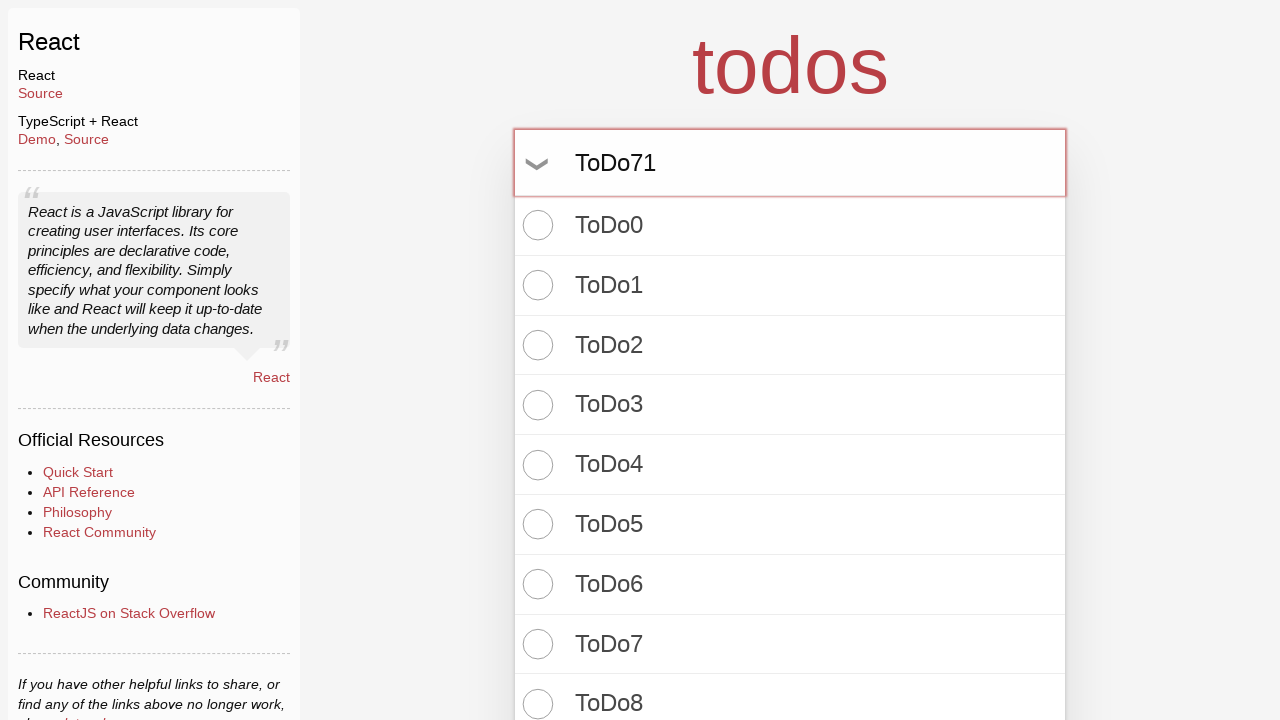

Pressed Enter to create todo item 72 on input.new-todo
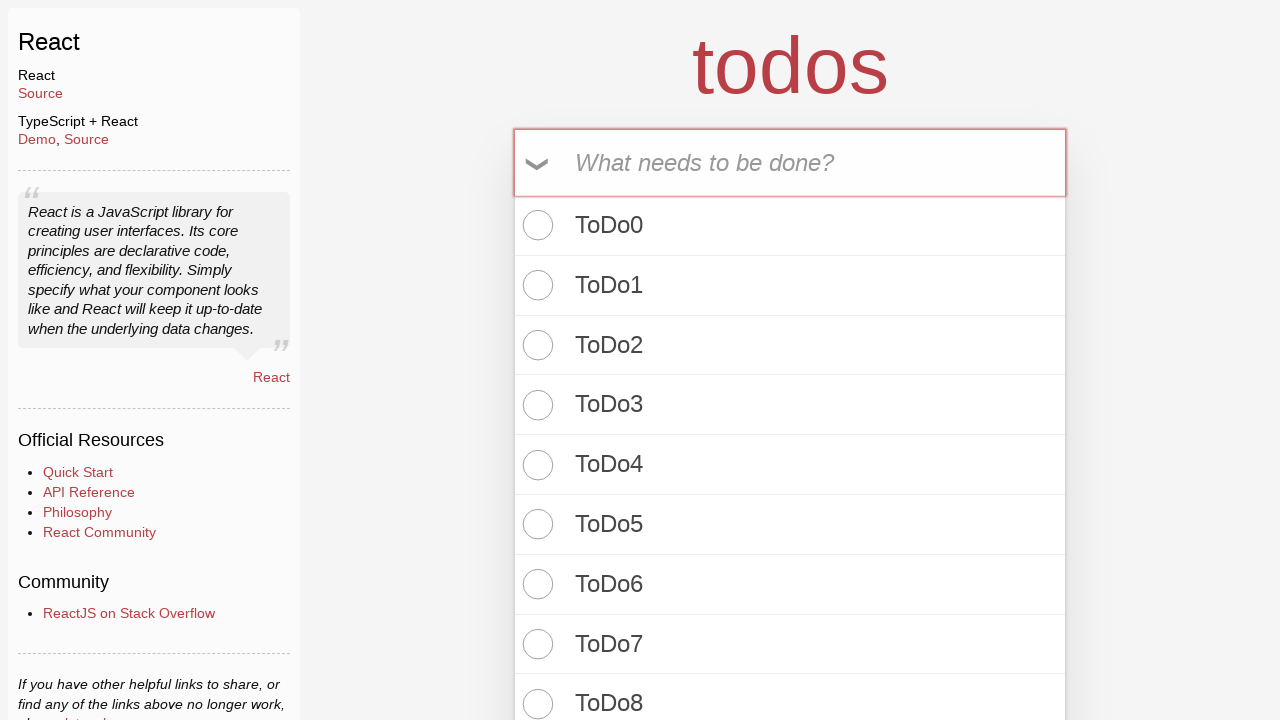

Filled todo input with 'ToDo72' on input.new-todo
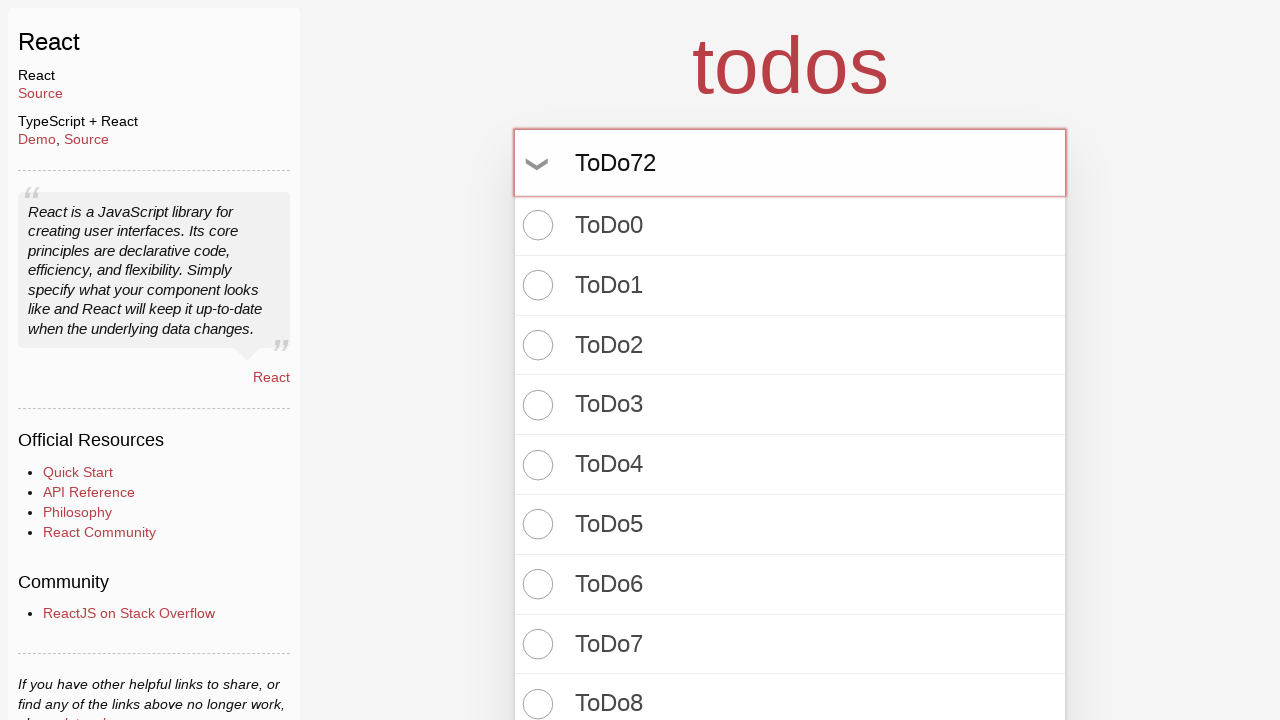

Pressed Enter to create todo item 73 on input.new-todo
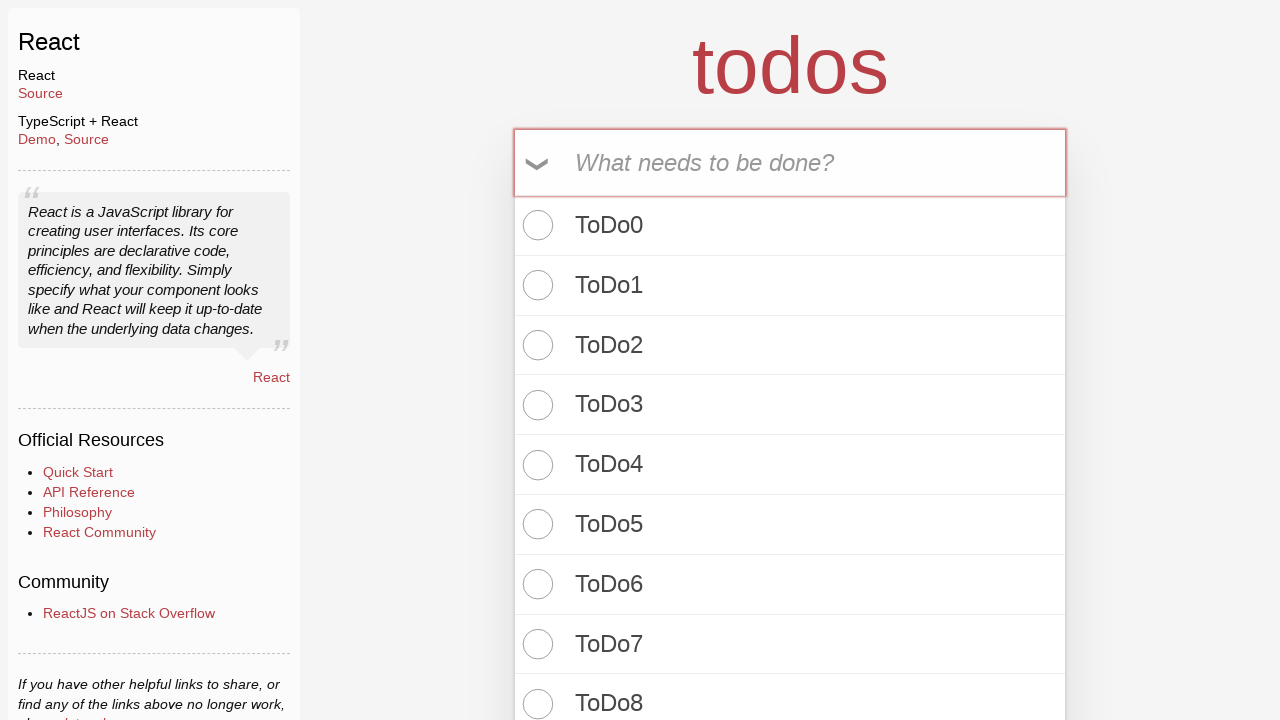

Filled todo input with 'ToDo73' on input.new-todo
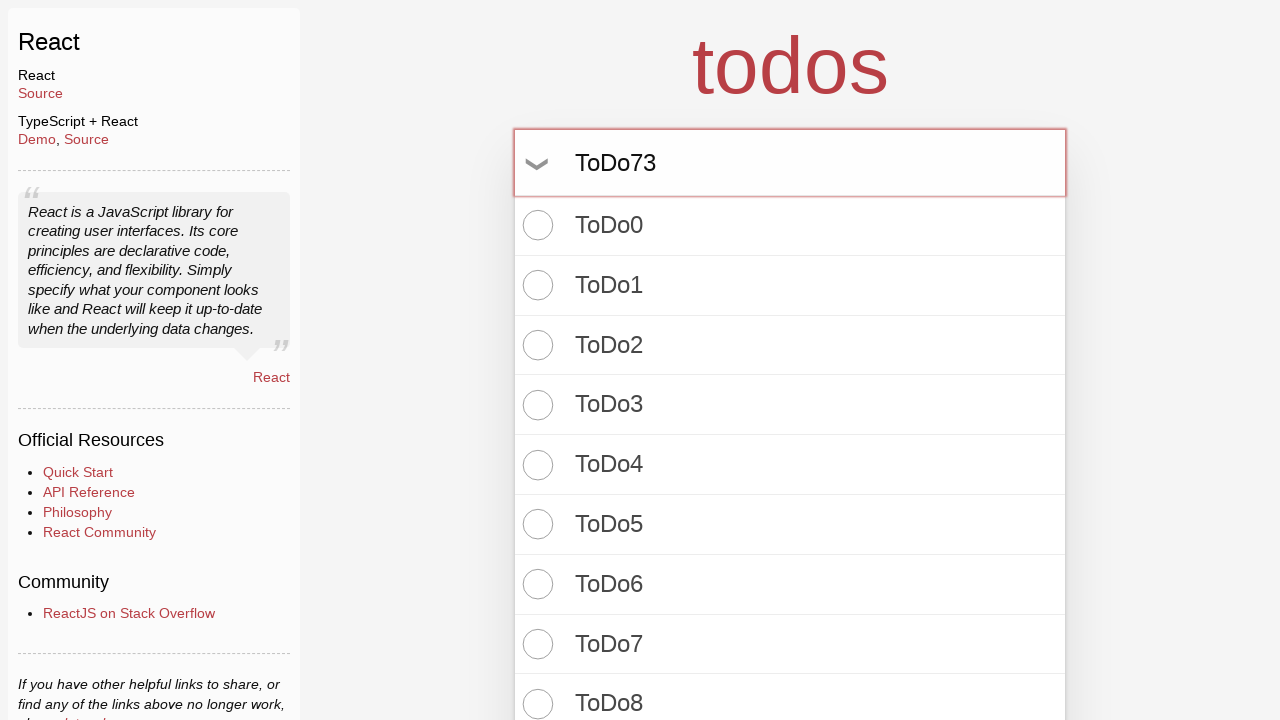

Pressed Enter to create todo item 74 on input.new-todo
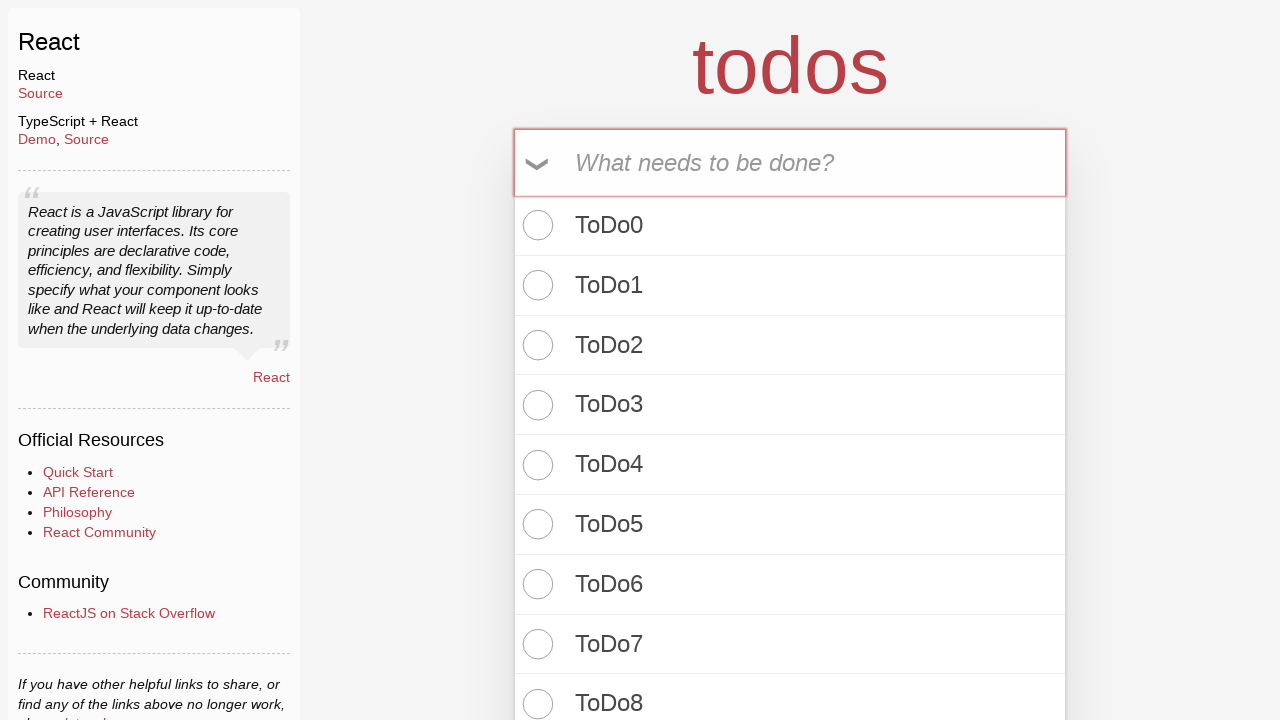

Filled todo input with 'ToDo74' on input.new-todo
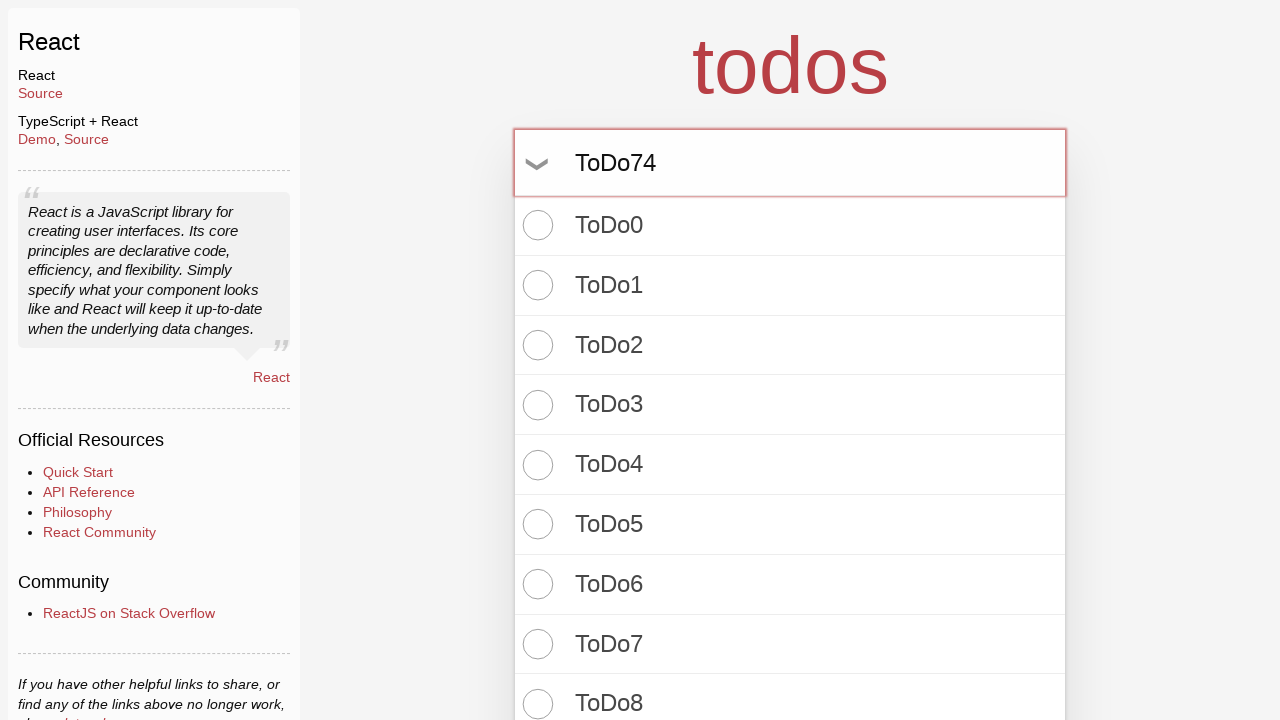

Pressed Enter to create todo item 75 on input.new-todo
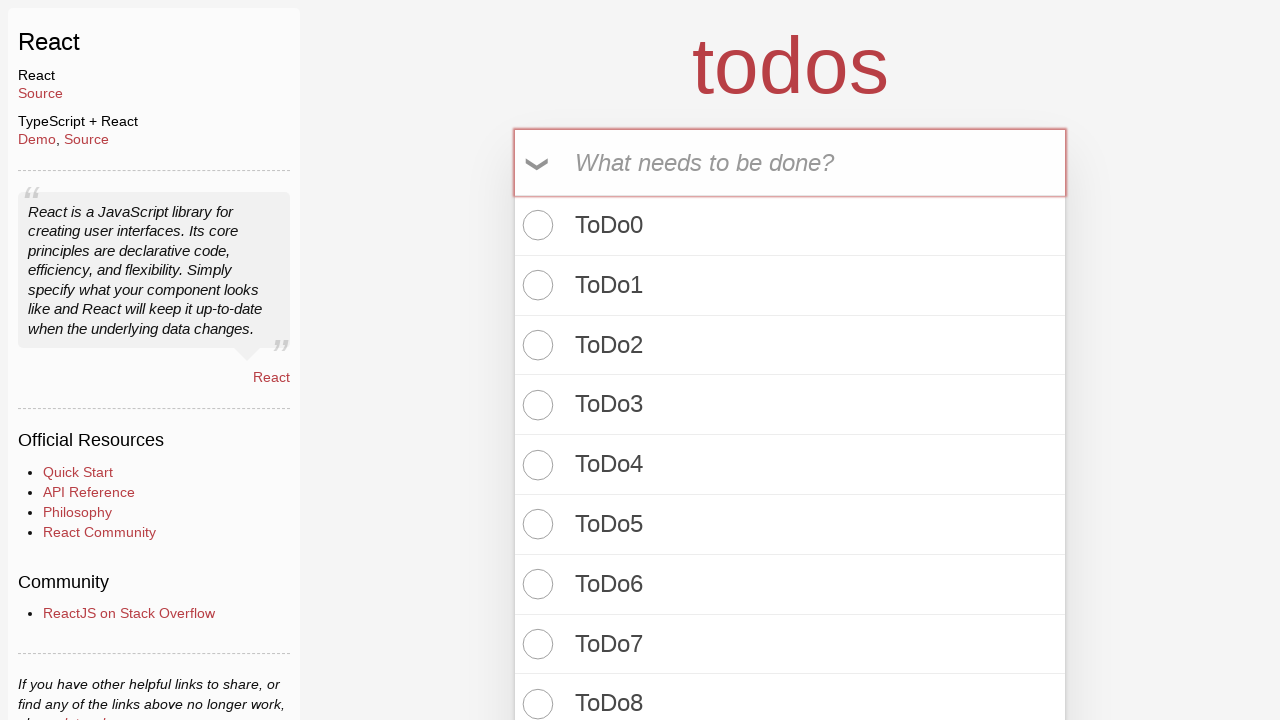

Filled todo input with 'ToDo75' on input.new-todo
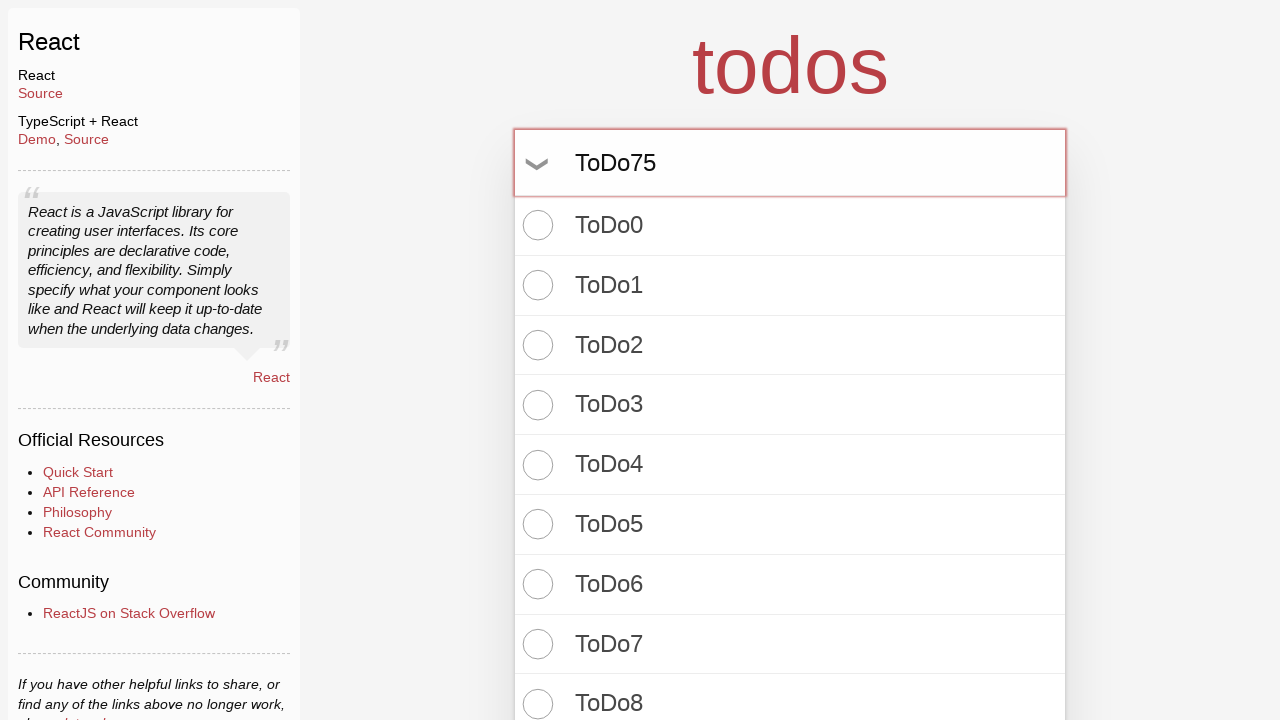

Pressed Enter to create todo item 76 on input.new-todo
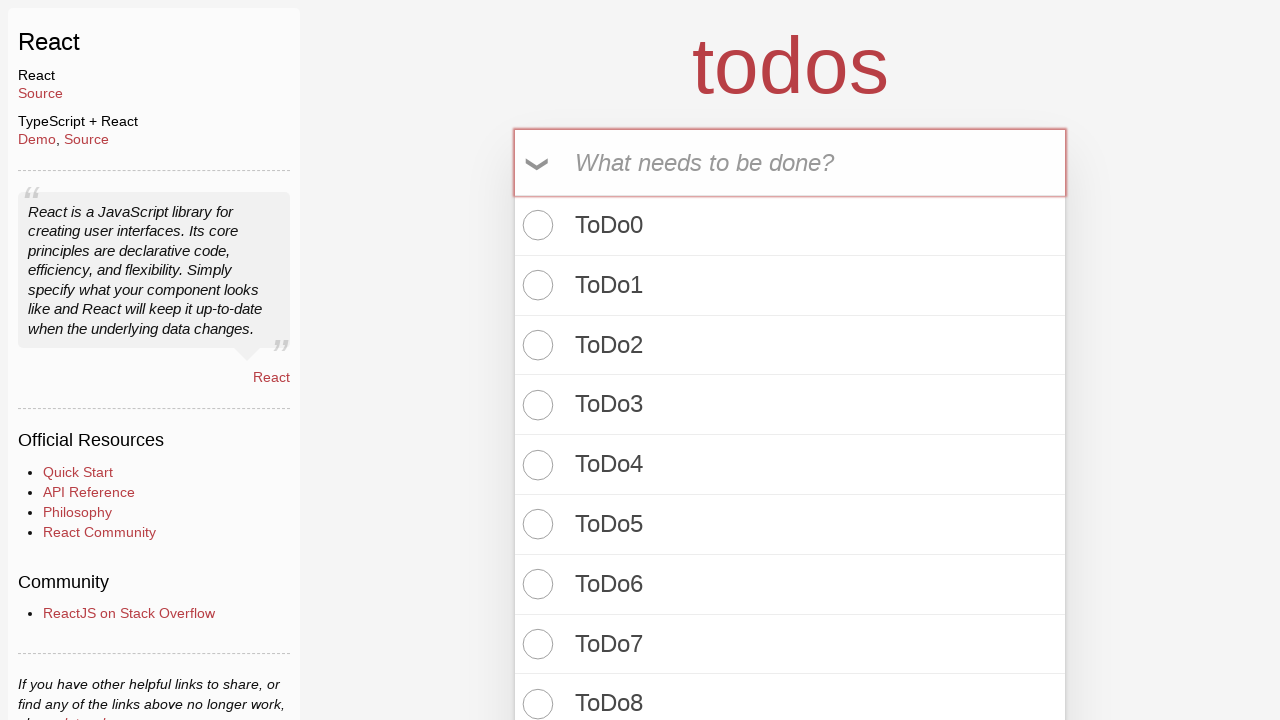

Filled todo input with 'ToDo76' on input.new-todo
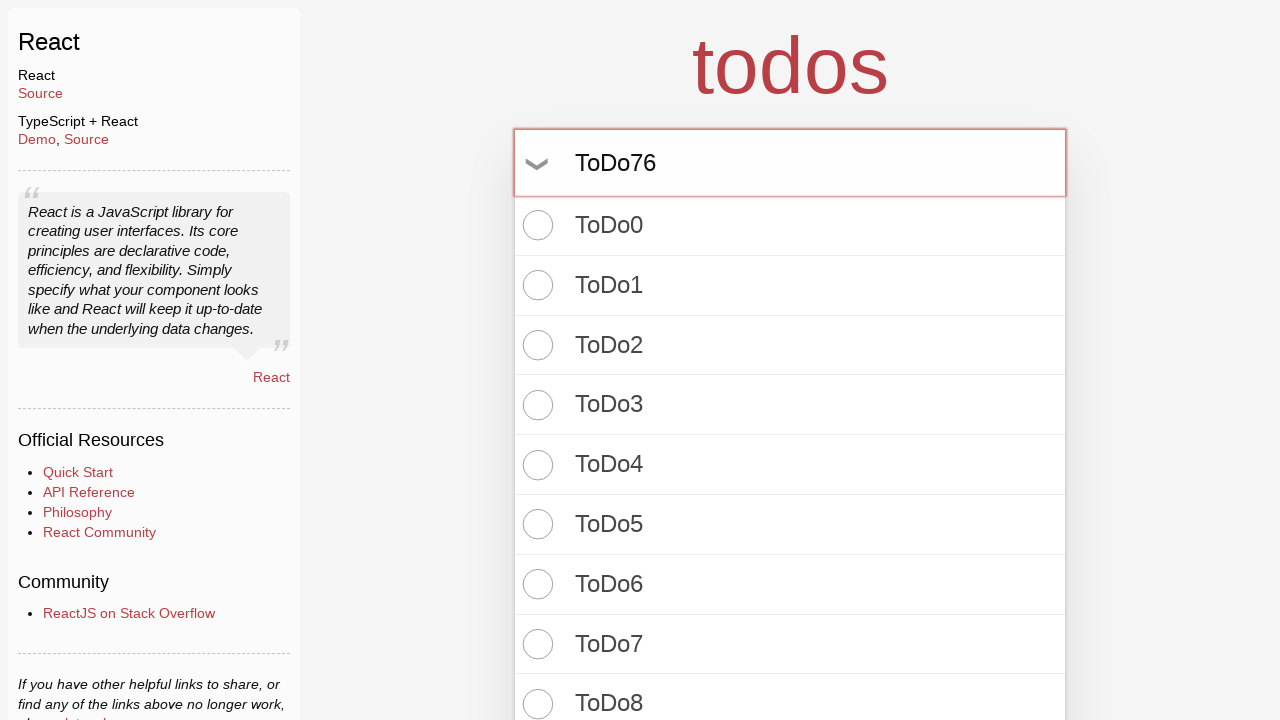

Pressed Enter to create todo item 77 on input.new-todo
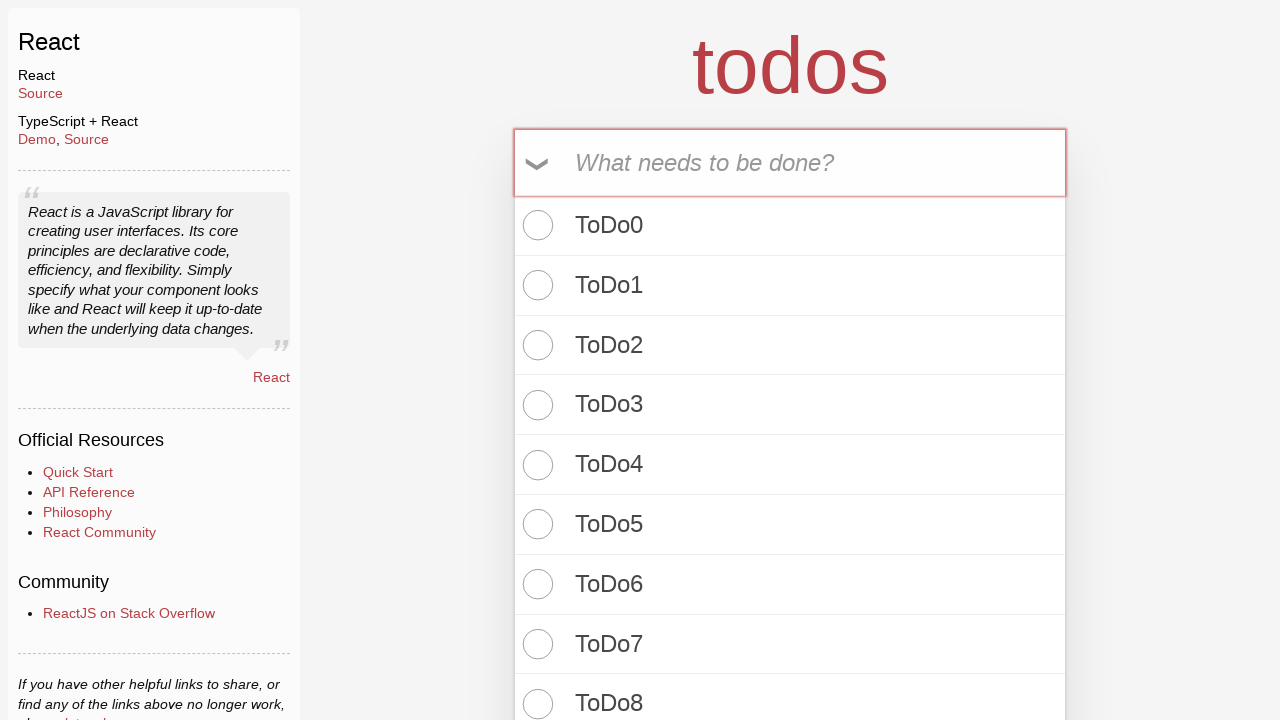

Filled todo input with 'ToDo77' on input.new-todo
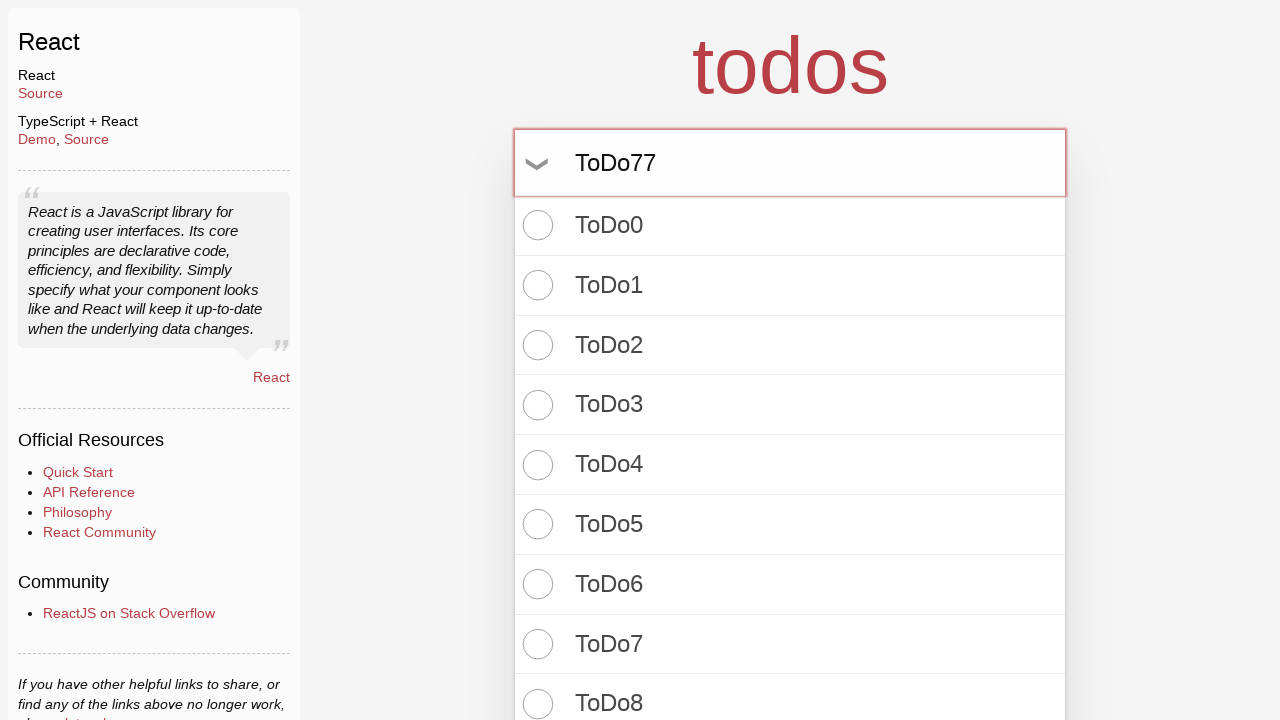

Pressed Enter to create todo item 78 on input.new-todo
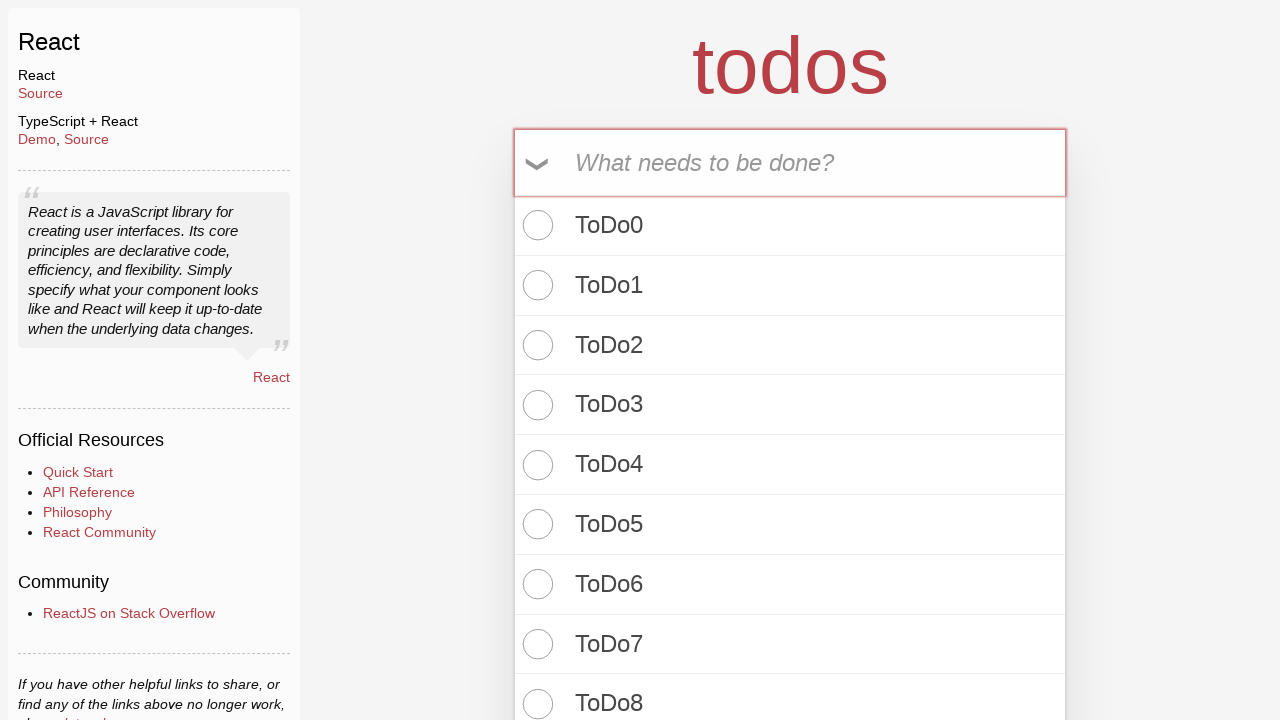

Filled todo input with 'ToDo78' on input.new-todo
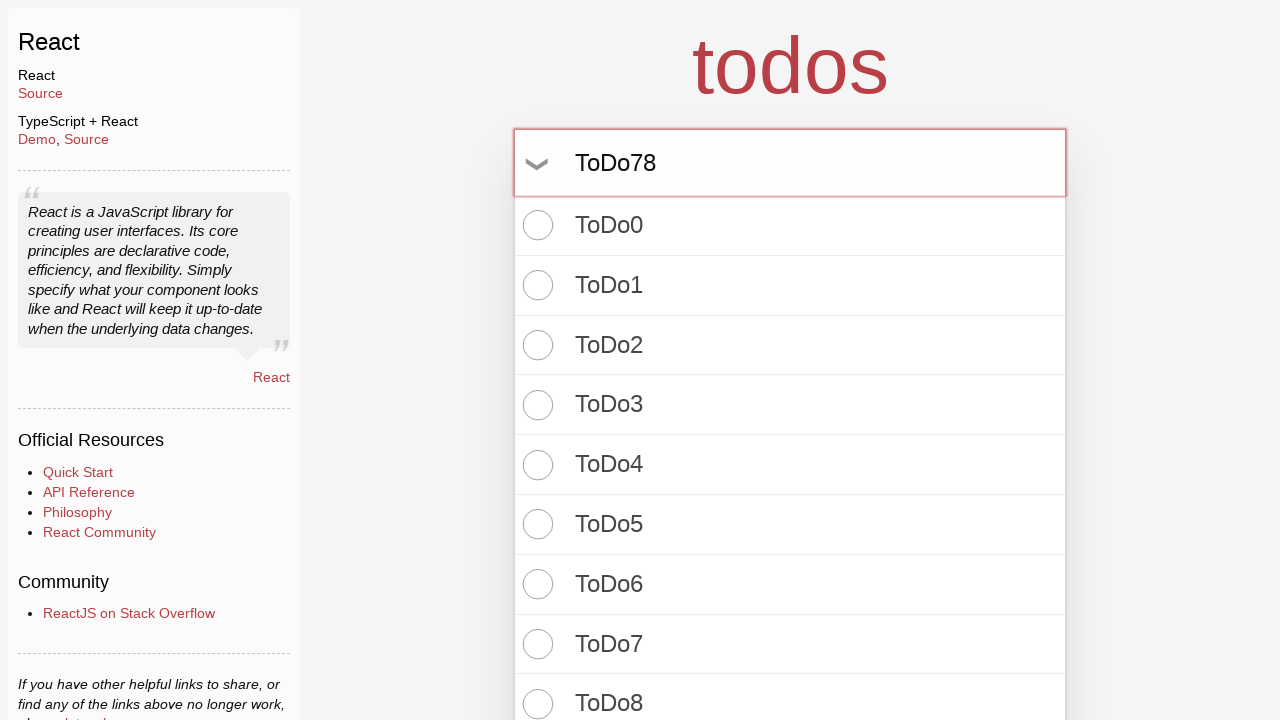

Pressed Enter to create todo item 79 on input.new-todo
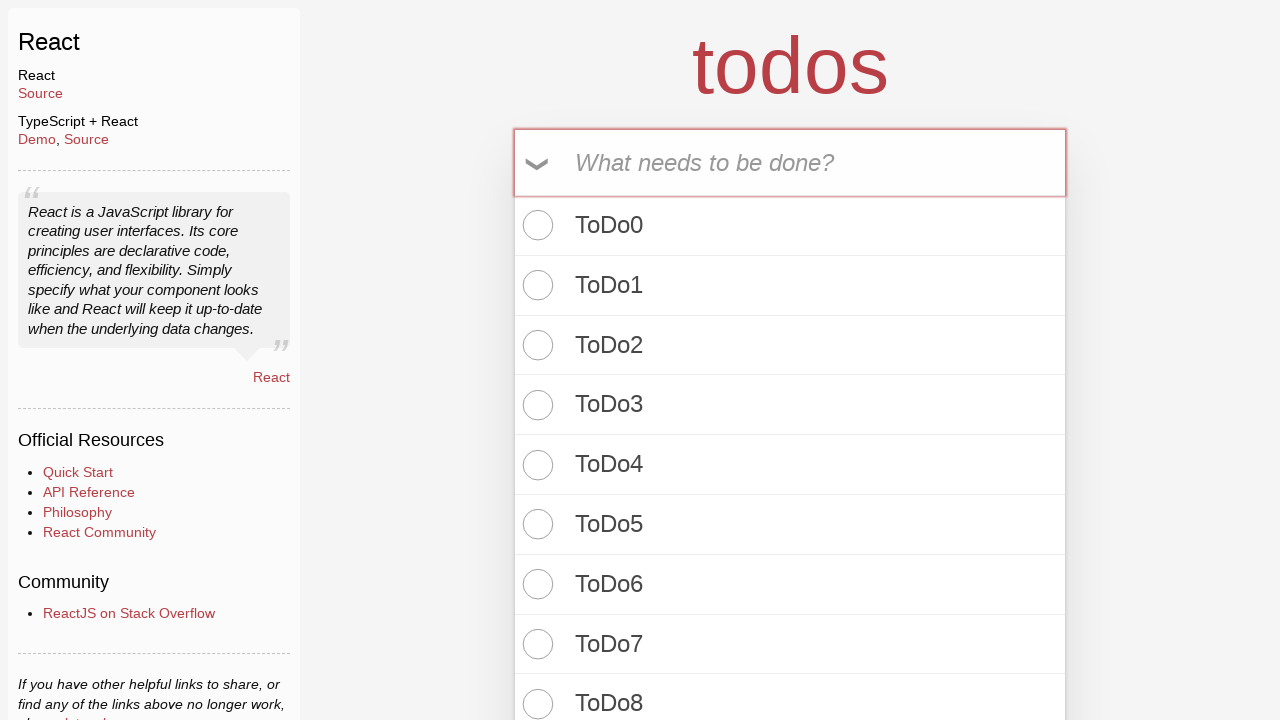

Filled todo input with 'ToDo79' on input.new-todo
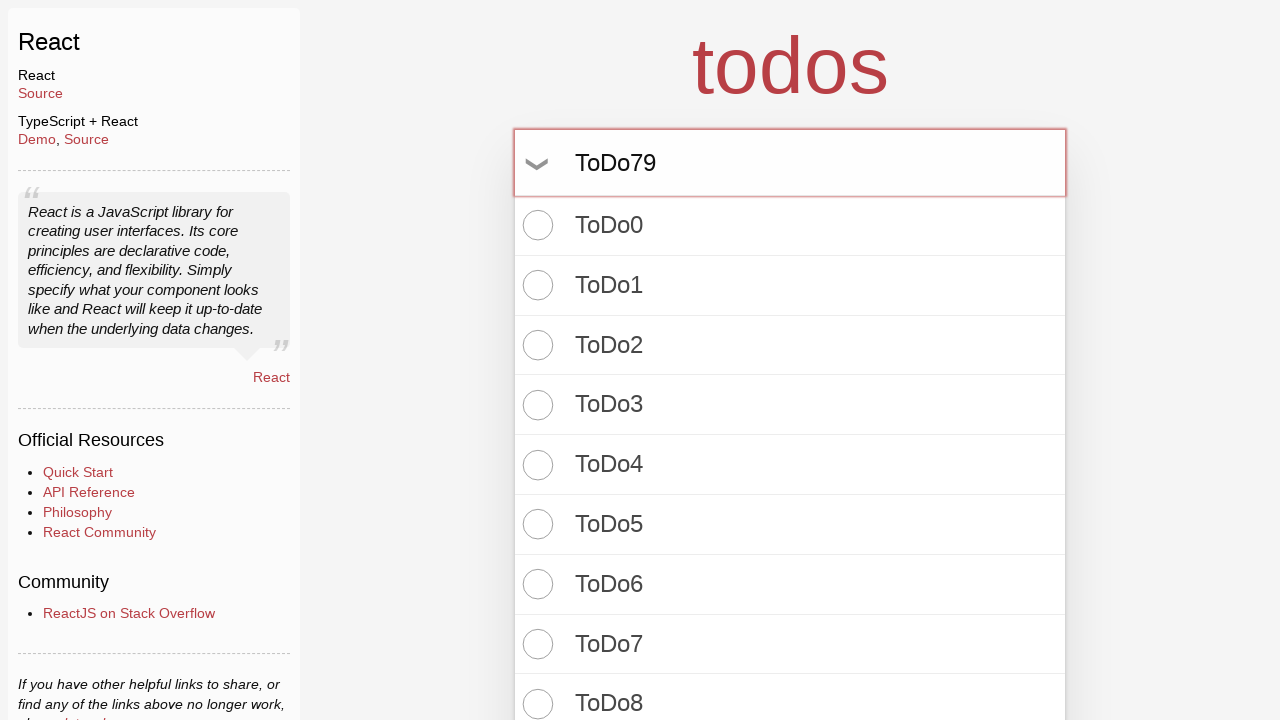

Pressed Enter to create todo item 80 on input.new-todo
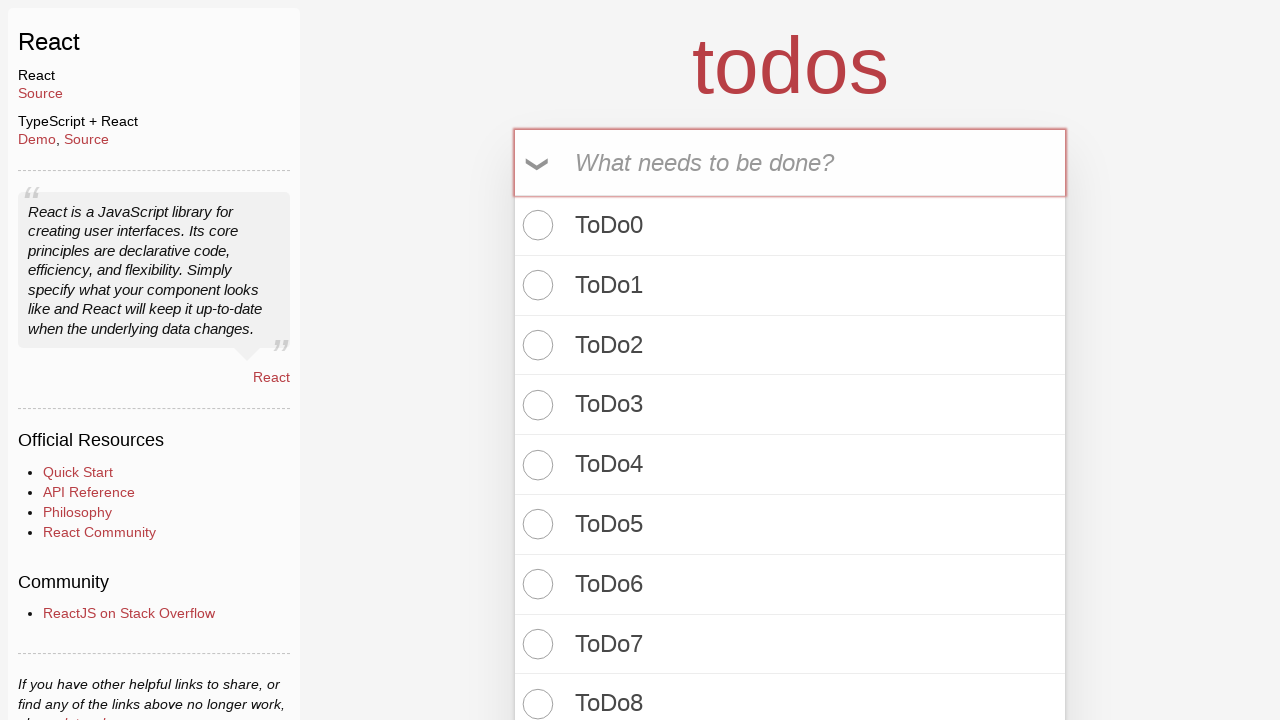

Filled todo input with 'ToDo80' on input.new-todo
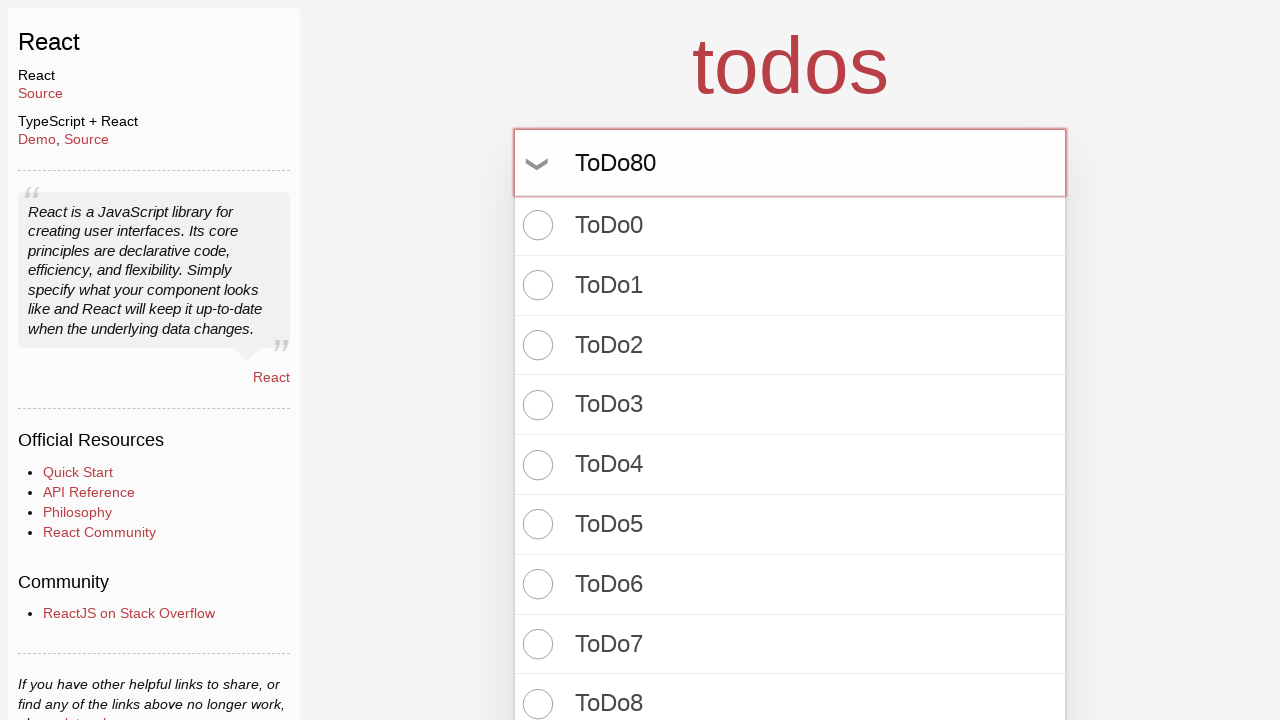

Pressed Enter to create todo item 81 on input.new-todo
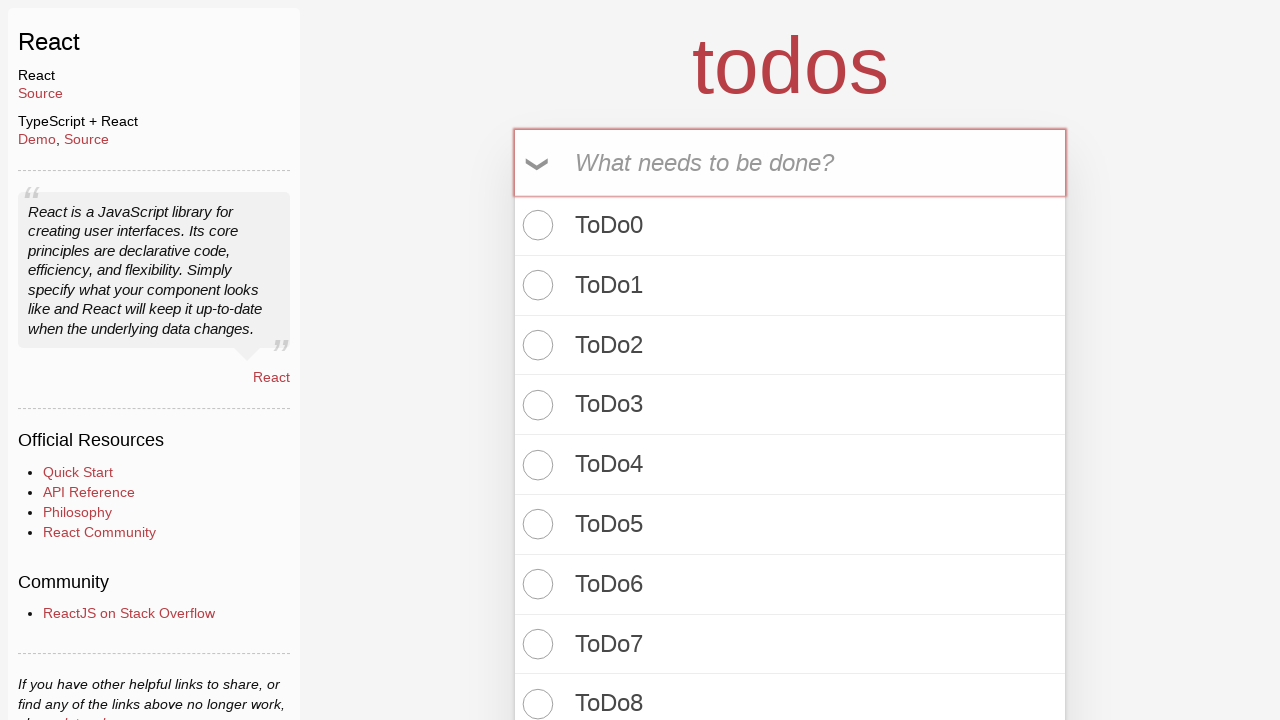

Filled todo input with 'ToDo81' on input.new-todo
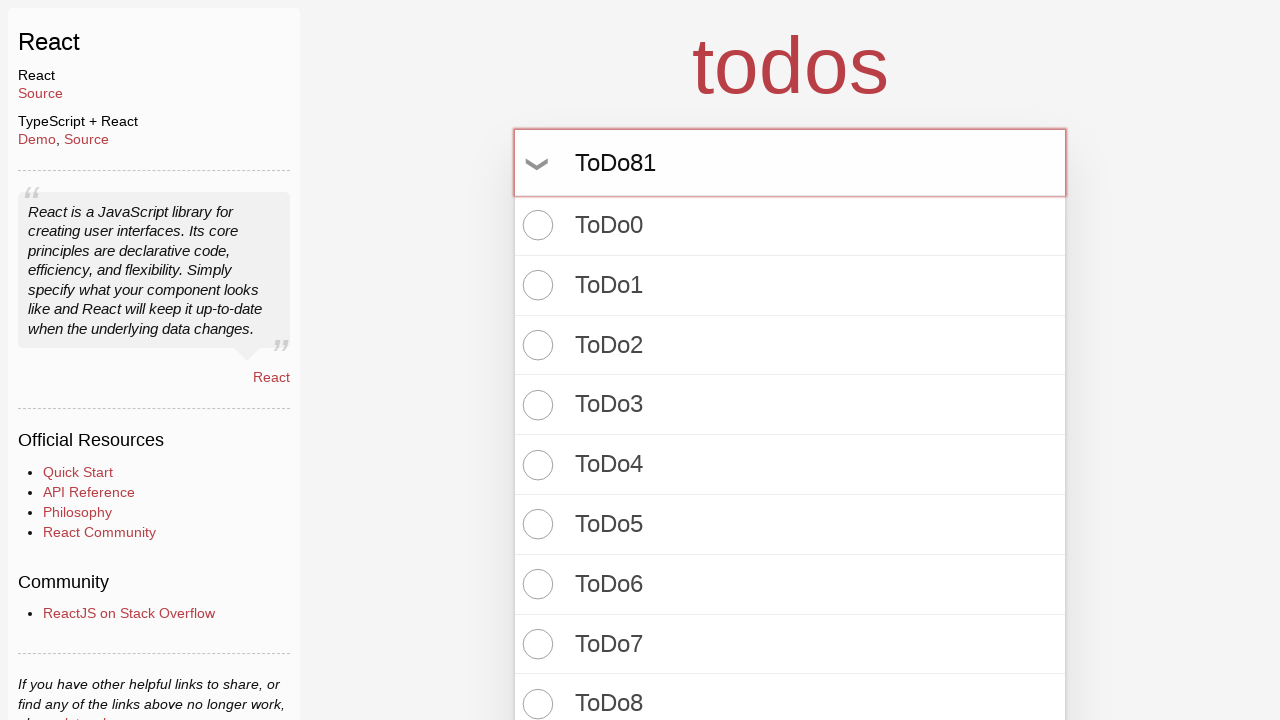

Pressed Enter to create todo item 82 on input.new-todo
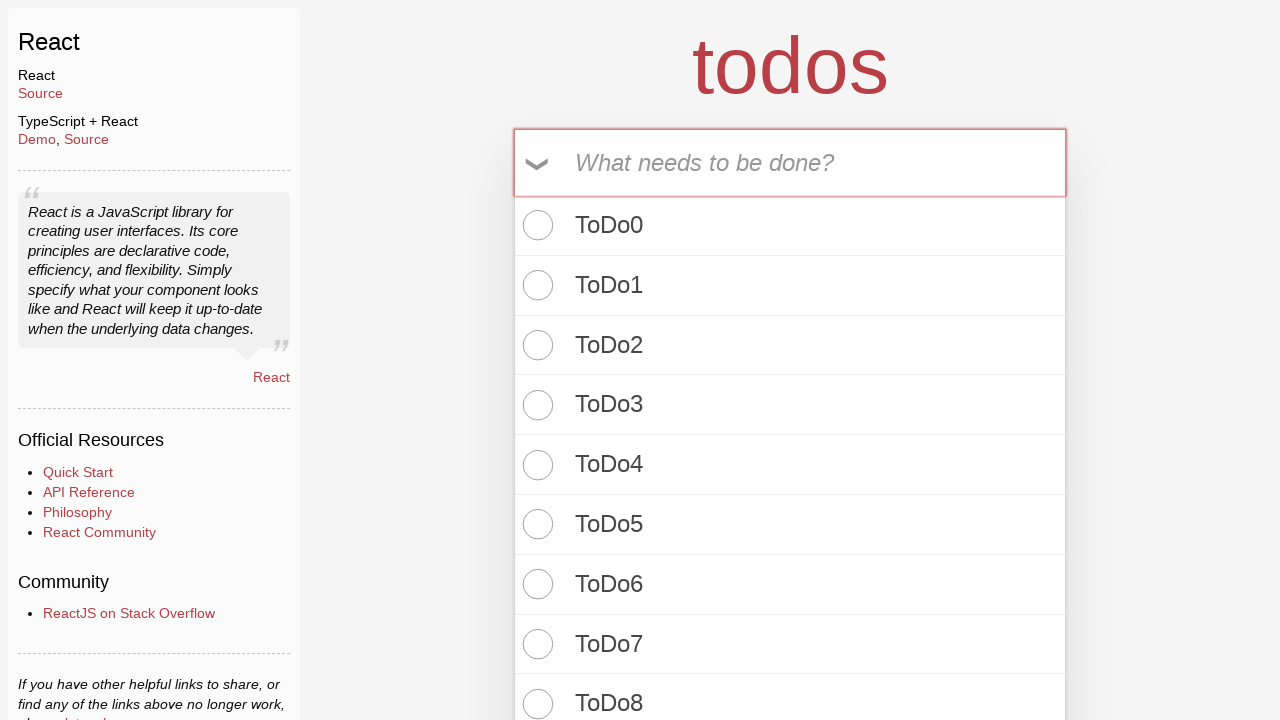

Filled todo input with 'ToDo82' on input.new-todo
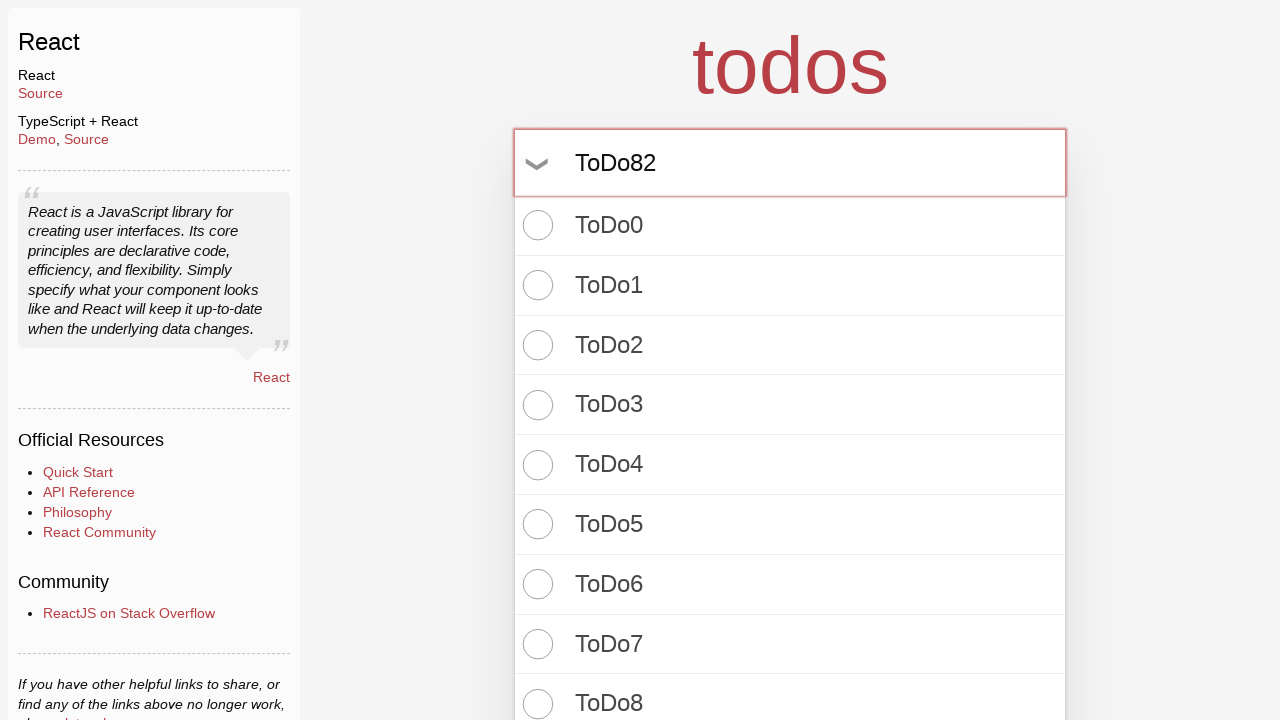

Pressed Enter to create todo item 83 on input.new-todo
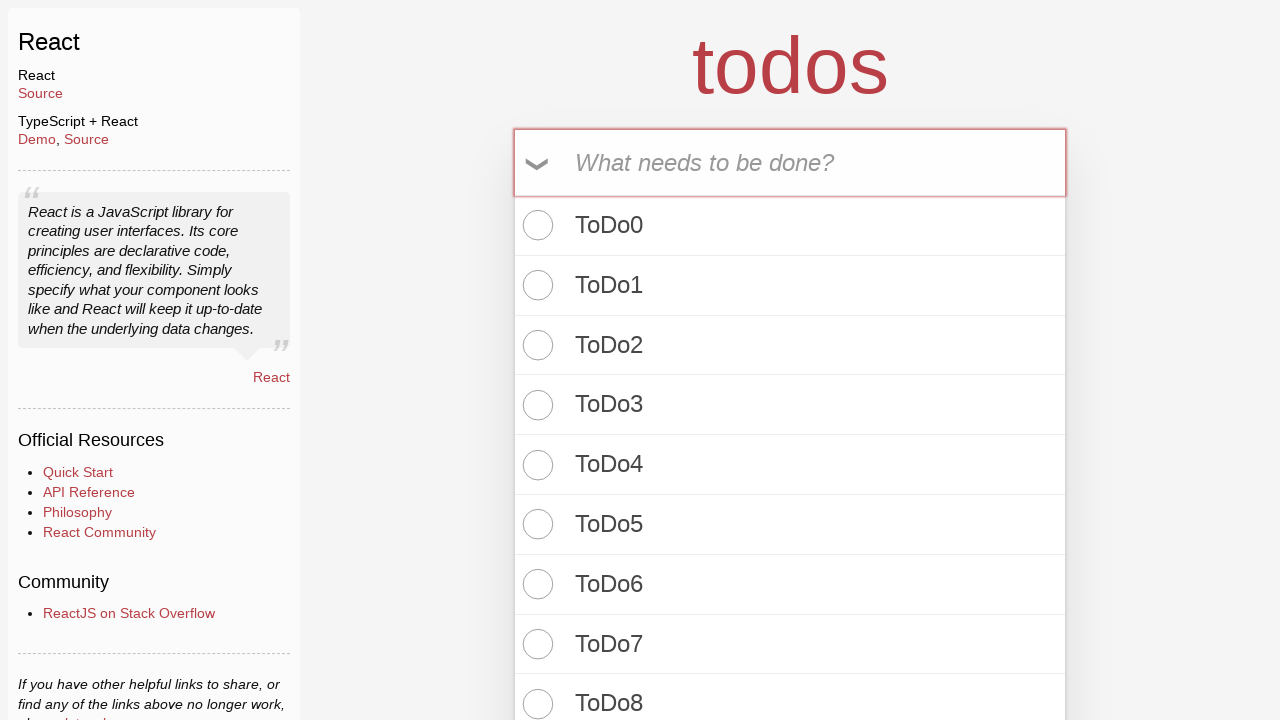

Filled todo input with 'ToDo83' on input.new-todo
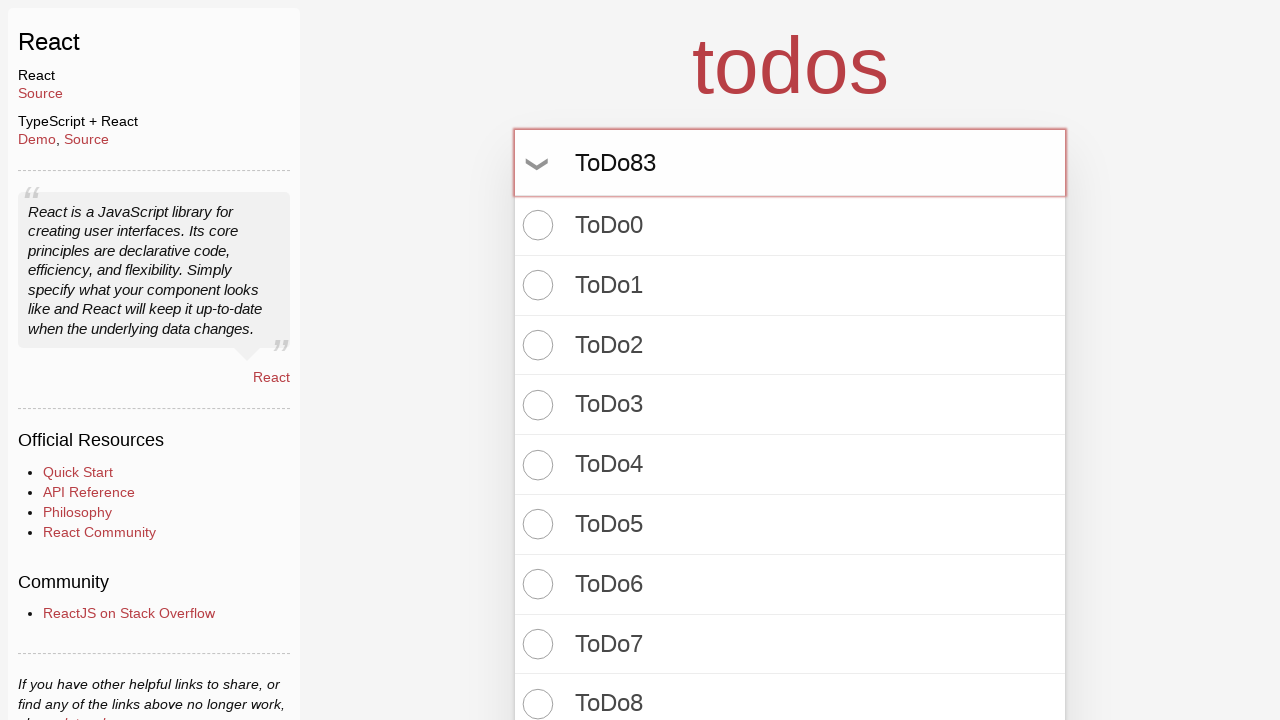

Pressed Enter to create todo item 84 on input.new-todo
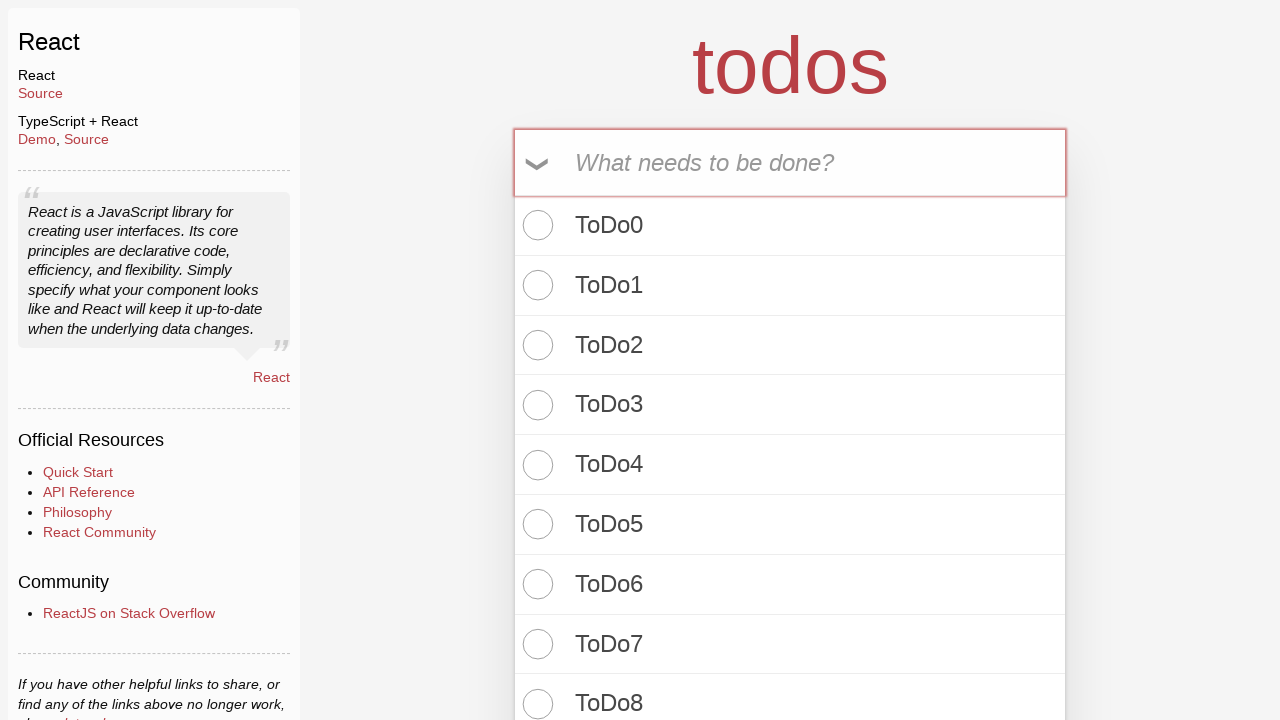

Filled todo input with 'ToDo84' on input.new-todo
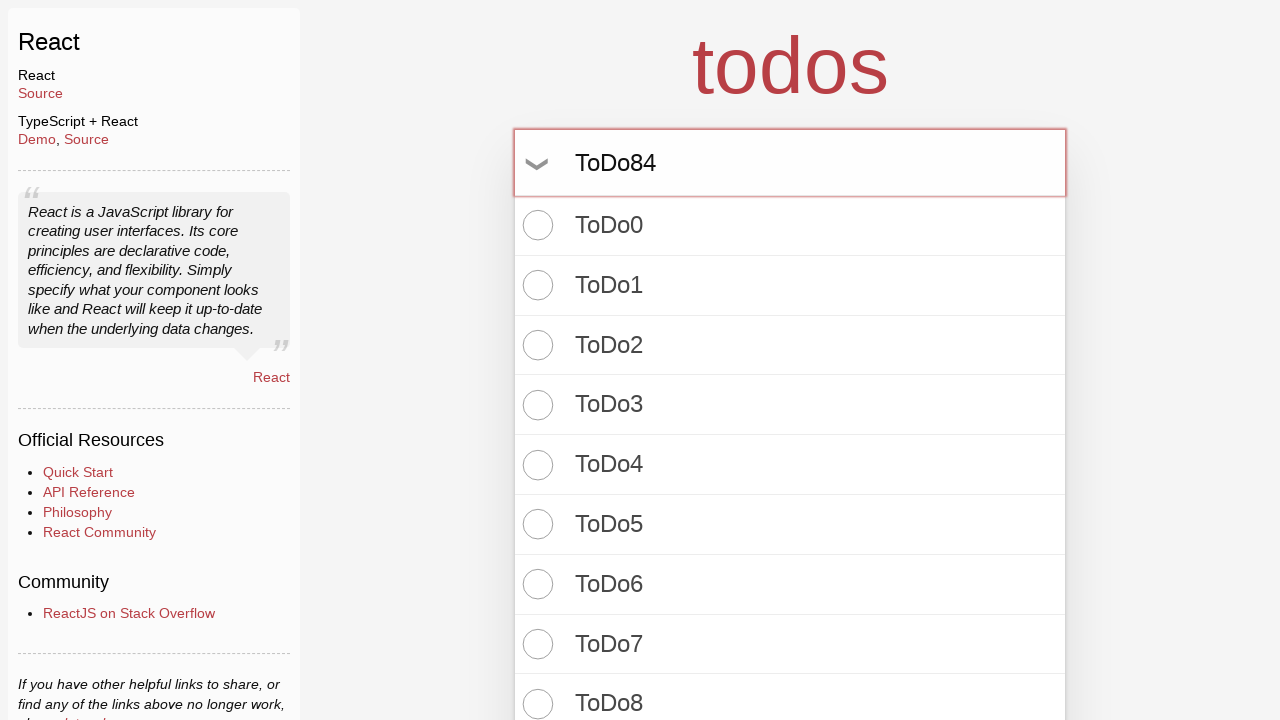

Pressed Enter to create todo item 85 on input.new-todo
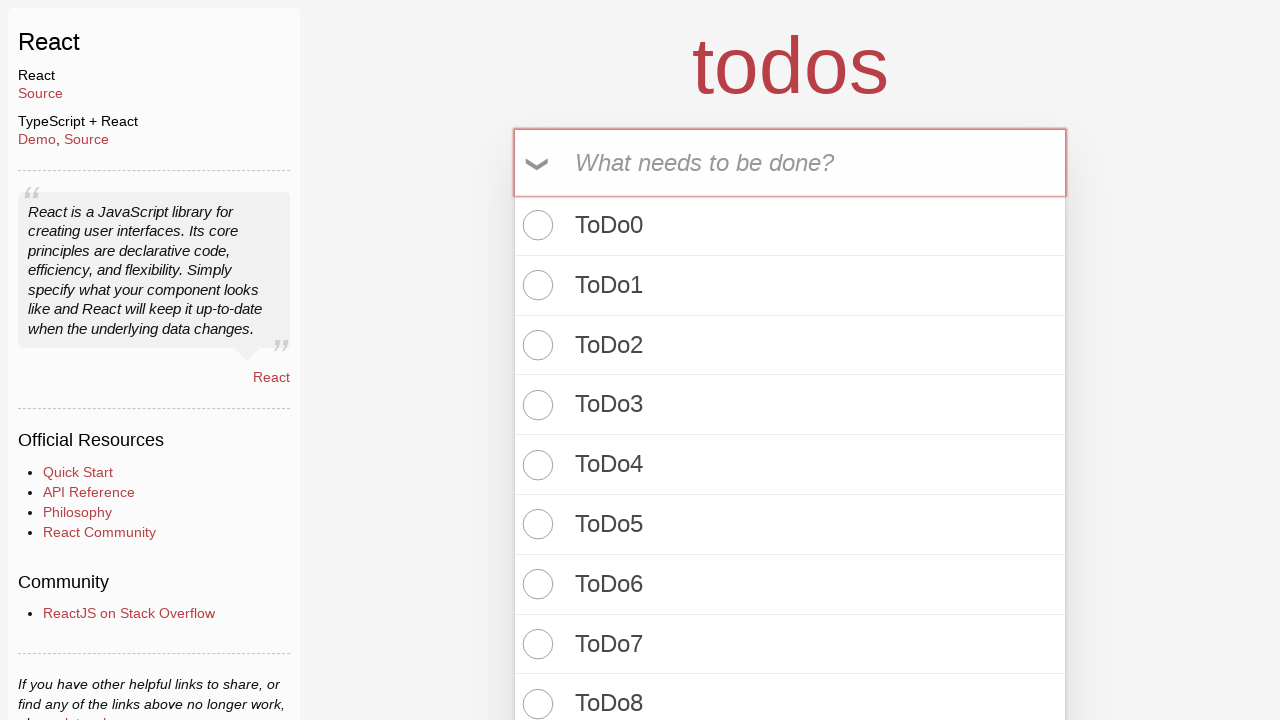

Filled todo input with 'ToDo85' on input.new-todo
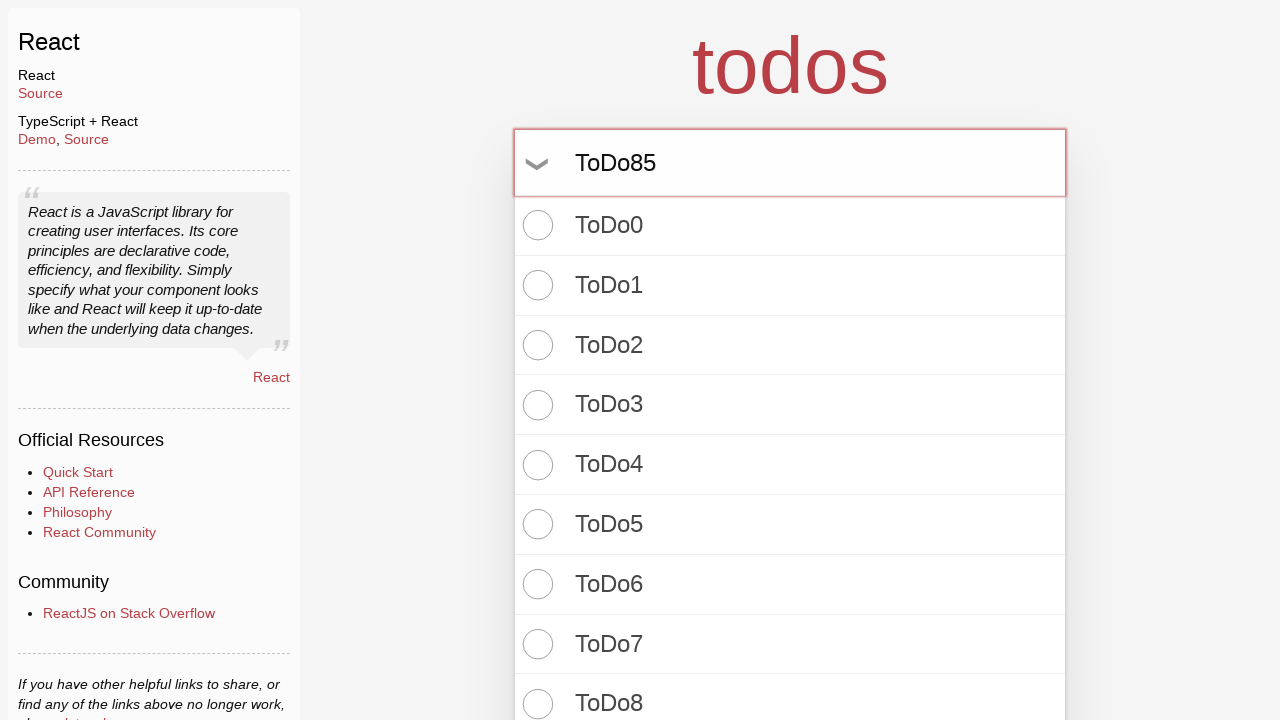

Pressed Enter to create todo item 86 on input.new-todo
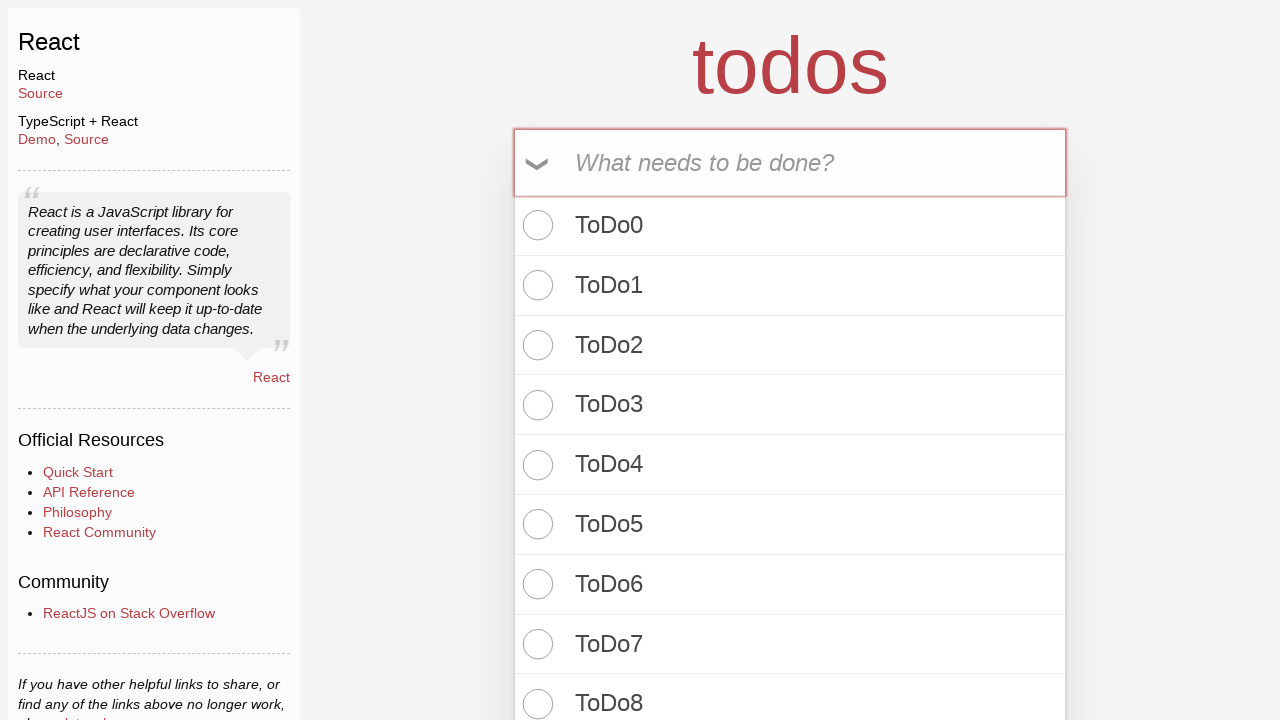

Filled todo input with 'ToDo86' on input.new-todo
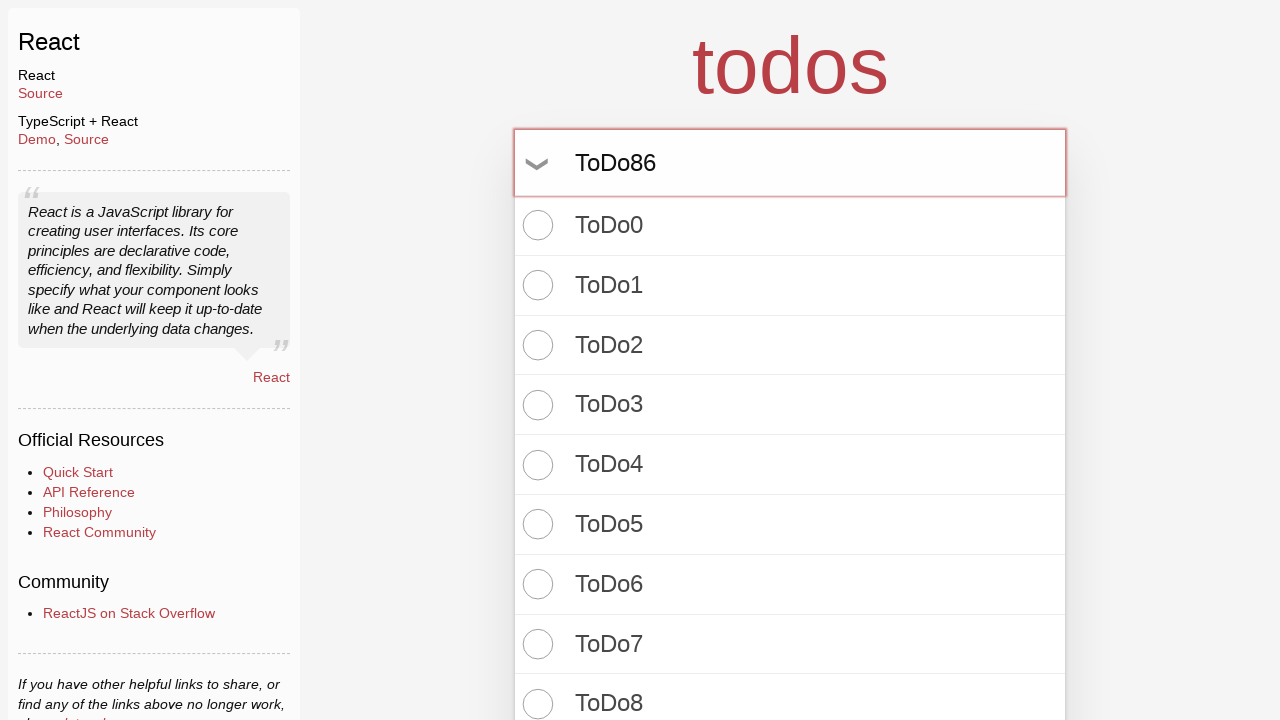

Pressed Enter to create todo item 87 on input.new-todo
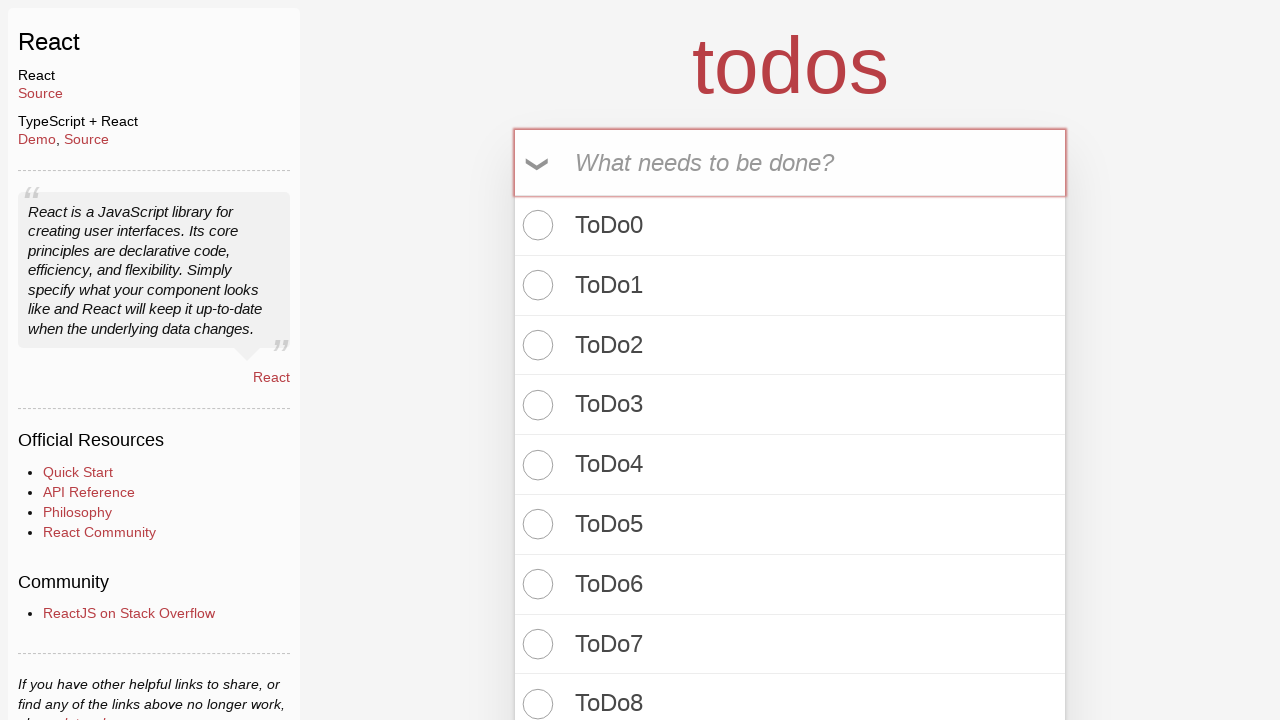

Filled todo input with 'ToDo87' on input.new-todo
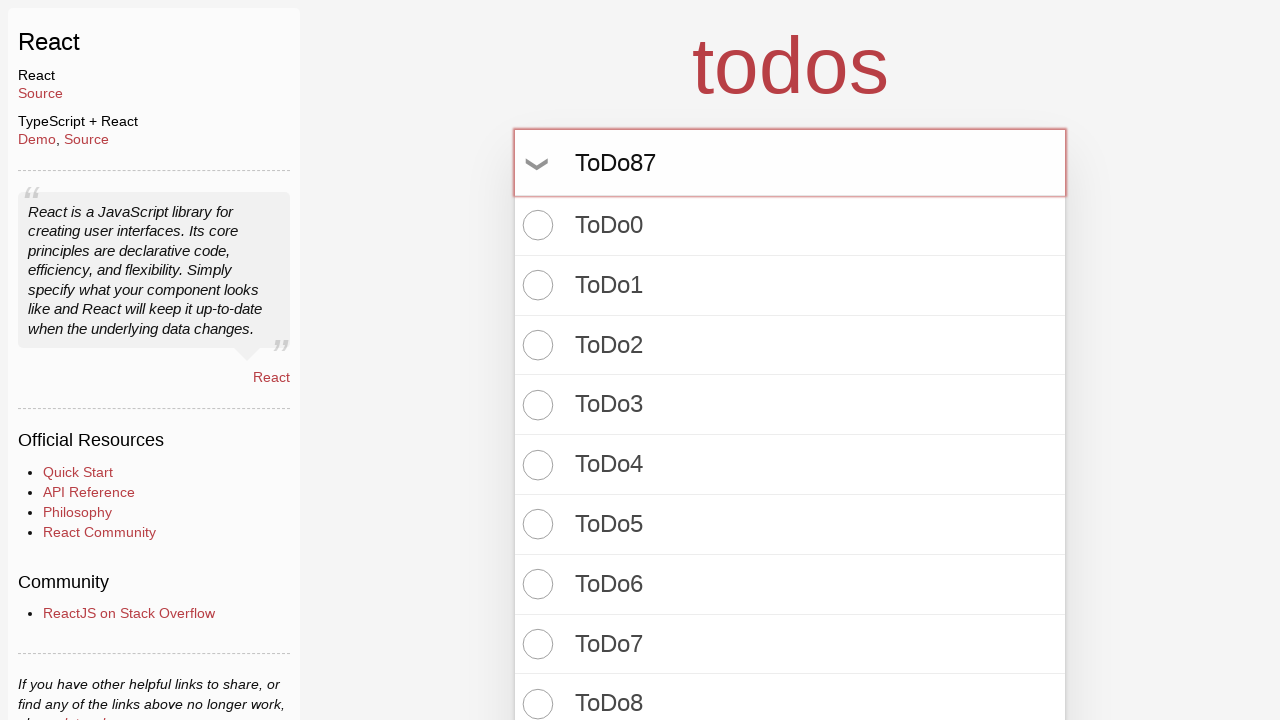

Pressed Enter to create todo item 88 on input.new-todo
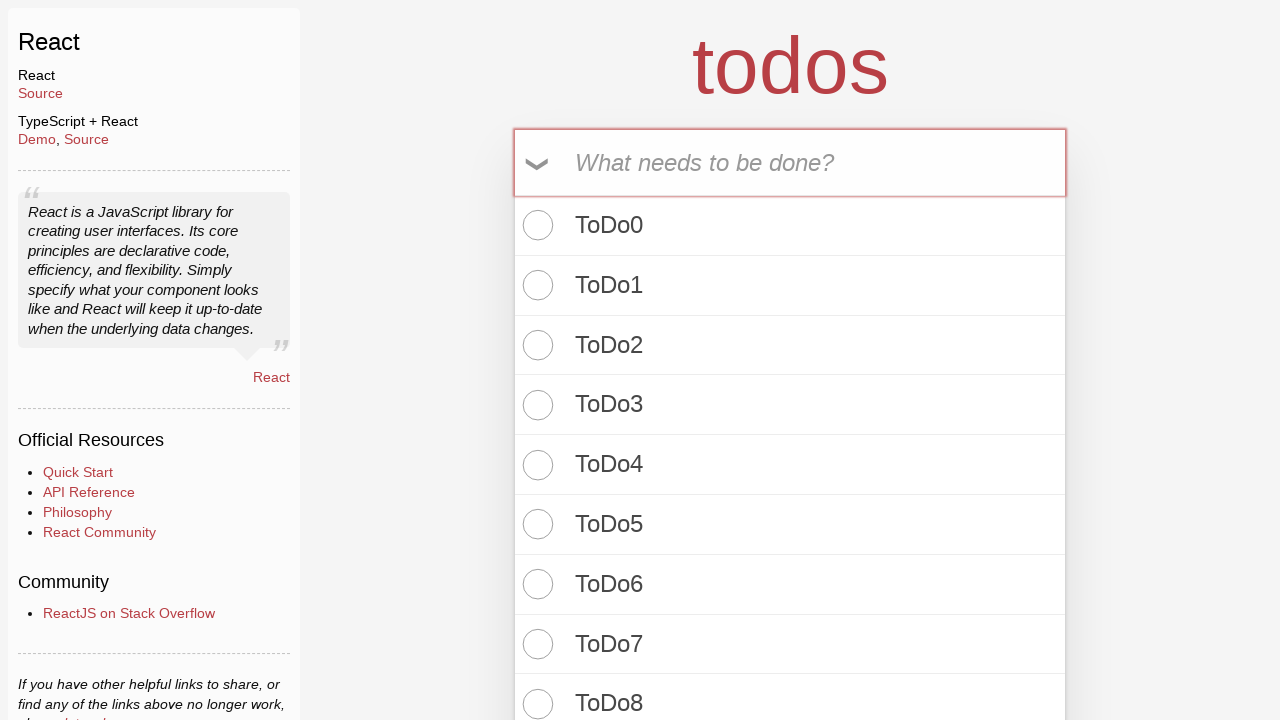

Filled todo input with 'ToDo88' on input.new-todo
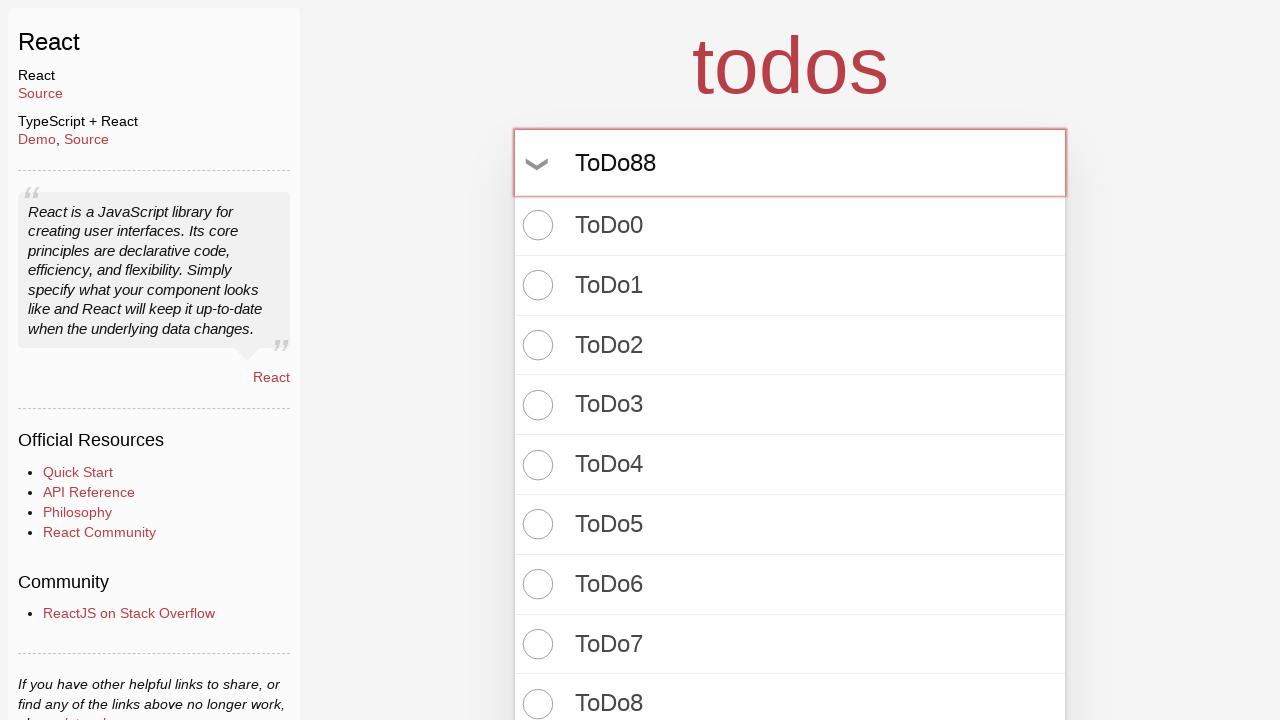

Pressed Enter to create todo item 89 on input.new-todo
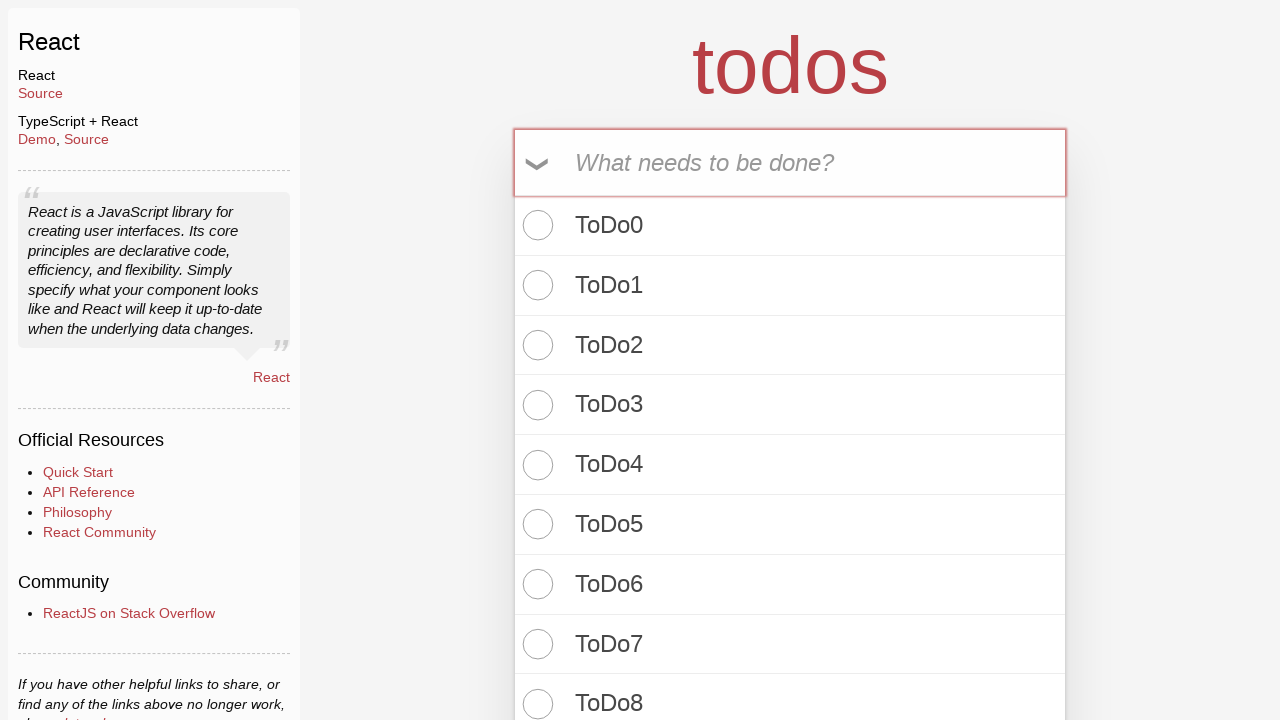

Filled todo input with 'ToDo89' on input.new-todo
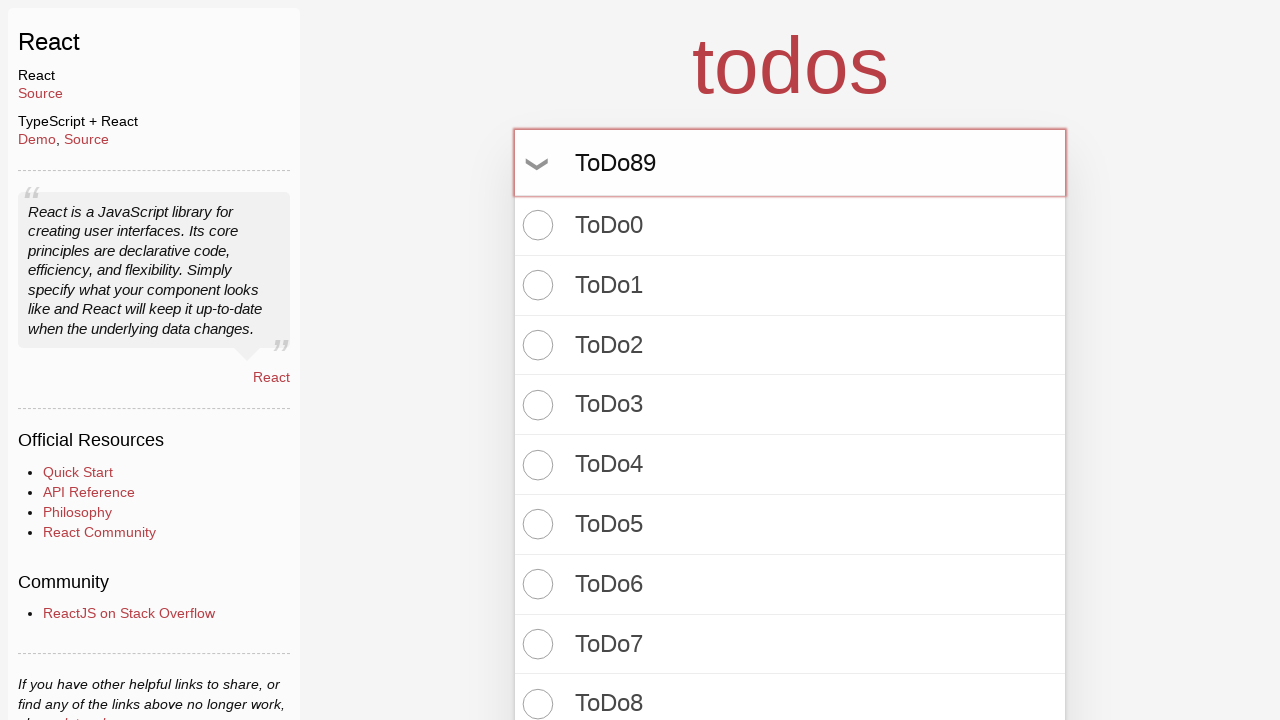

Pressed Enter to create todo item 90 on input.new-todo
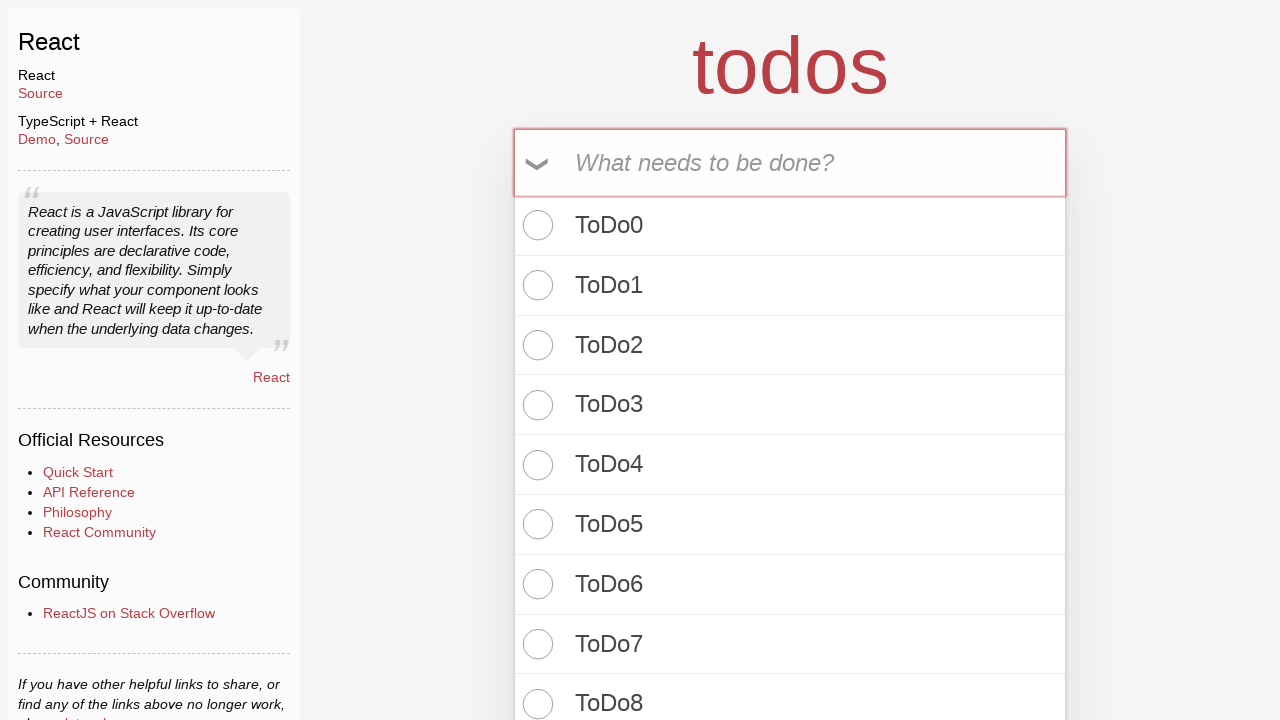

Filled todo input with 'ToDo90' on input.new-todo
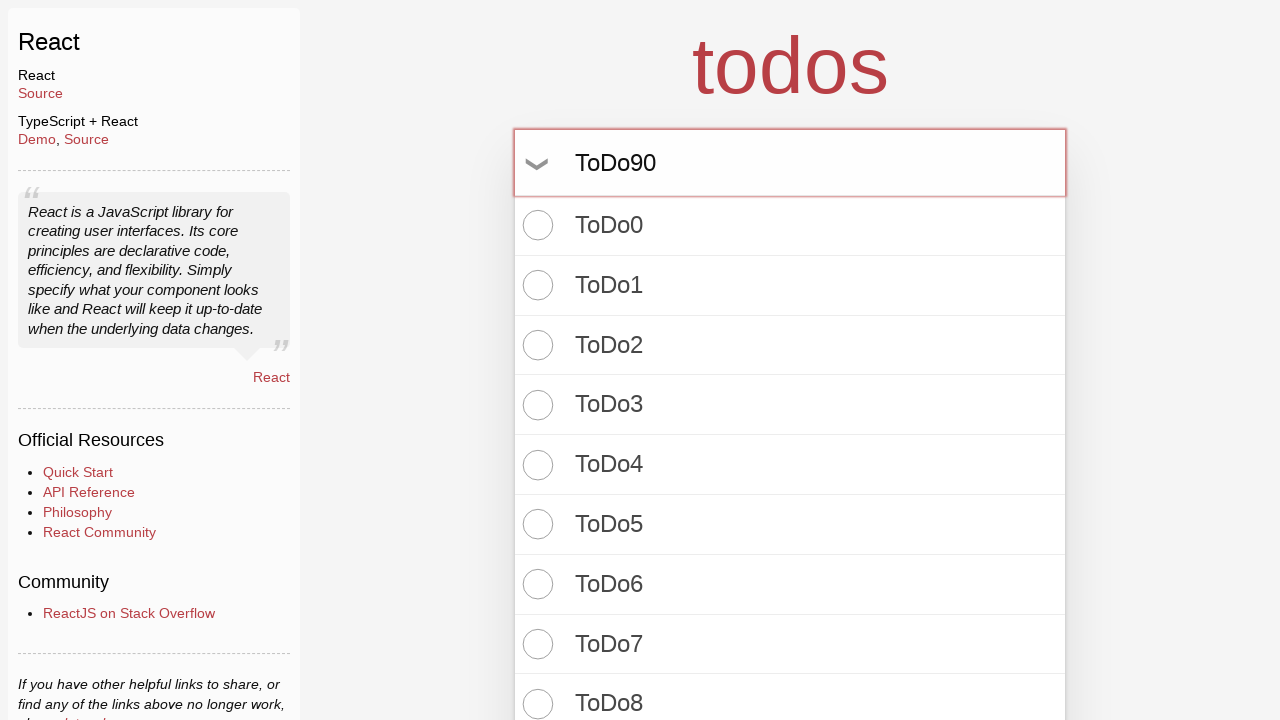

Pressed Enter to create todo item 91 on input.new-todo
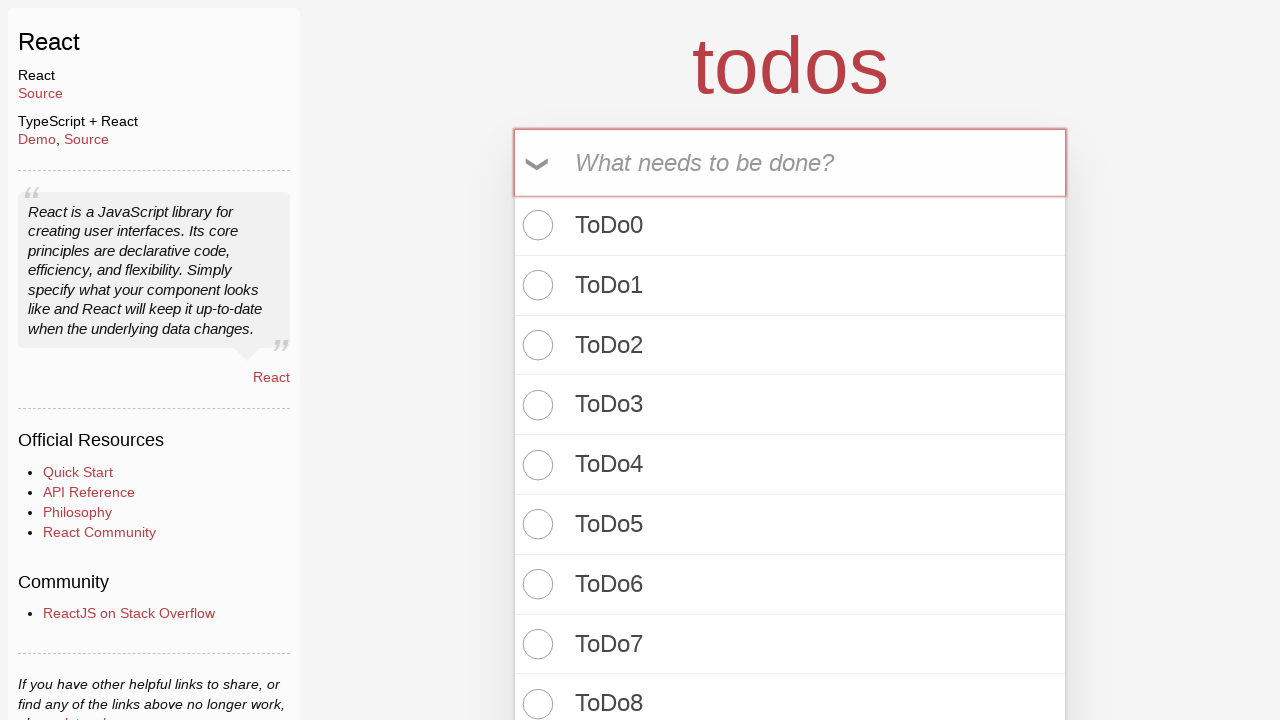

Filled todo input with 'ToDo91' on input.new-todo
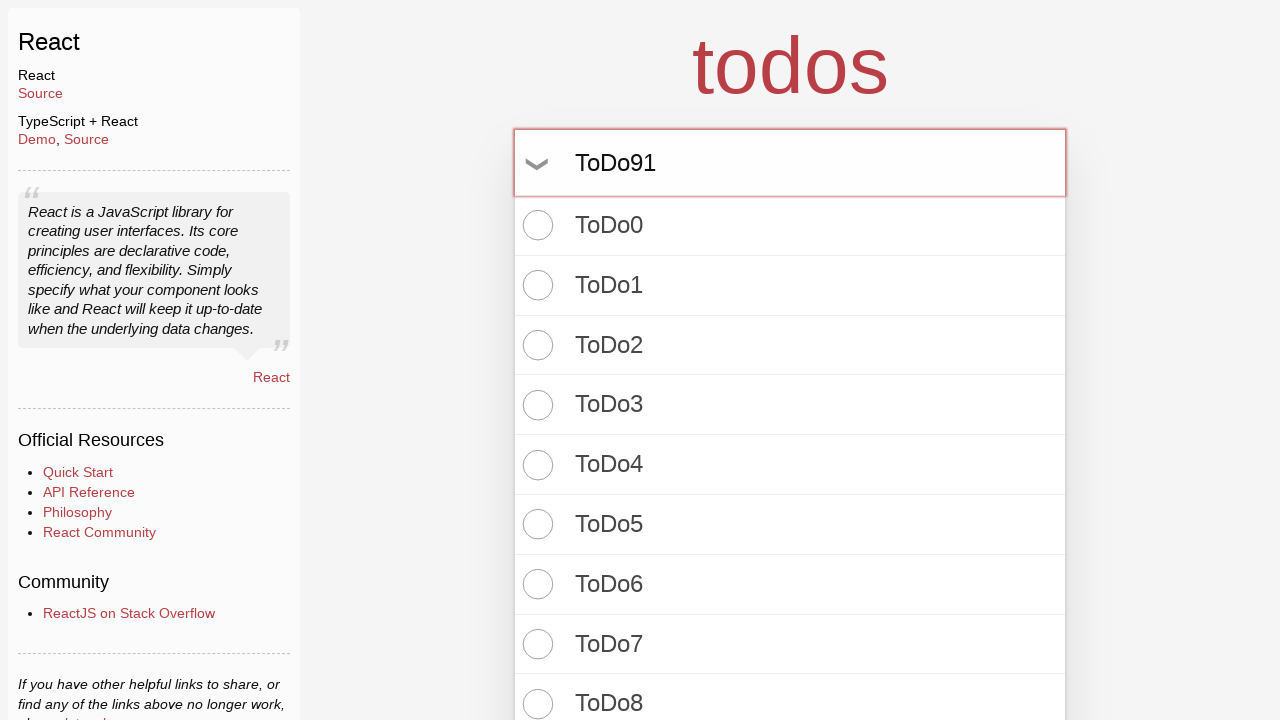

Pressed Enter to create todo item 92 on input.new-todo
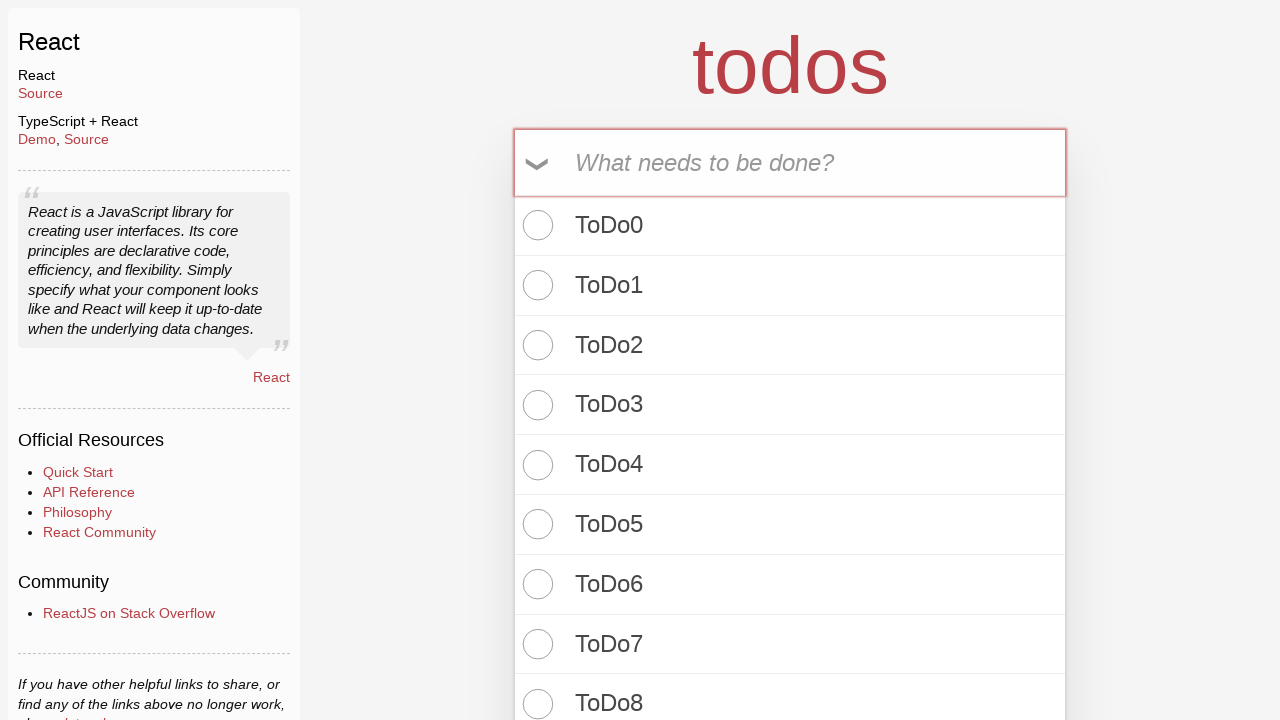

Filled todo input with 'ToDo92' on input.new-todo
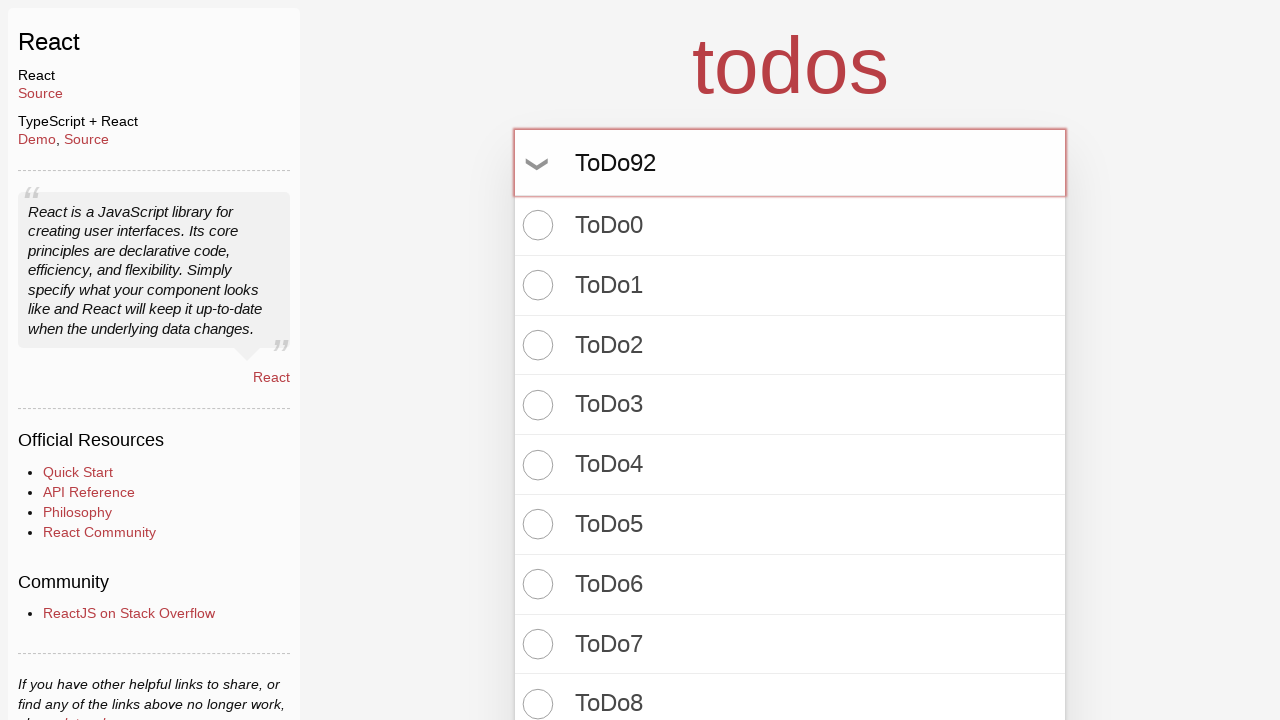

Pressed Enter to create todo item 93 on input.new-todo
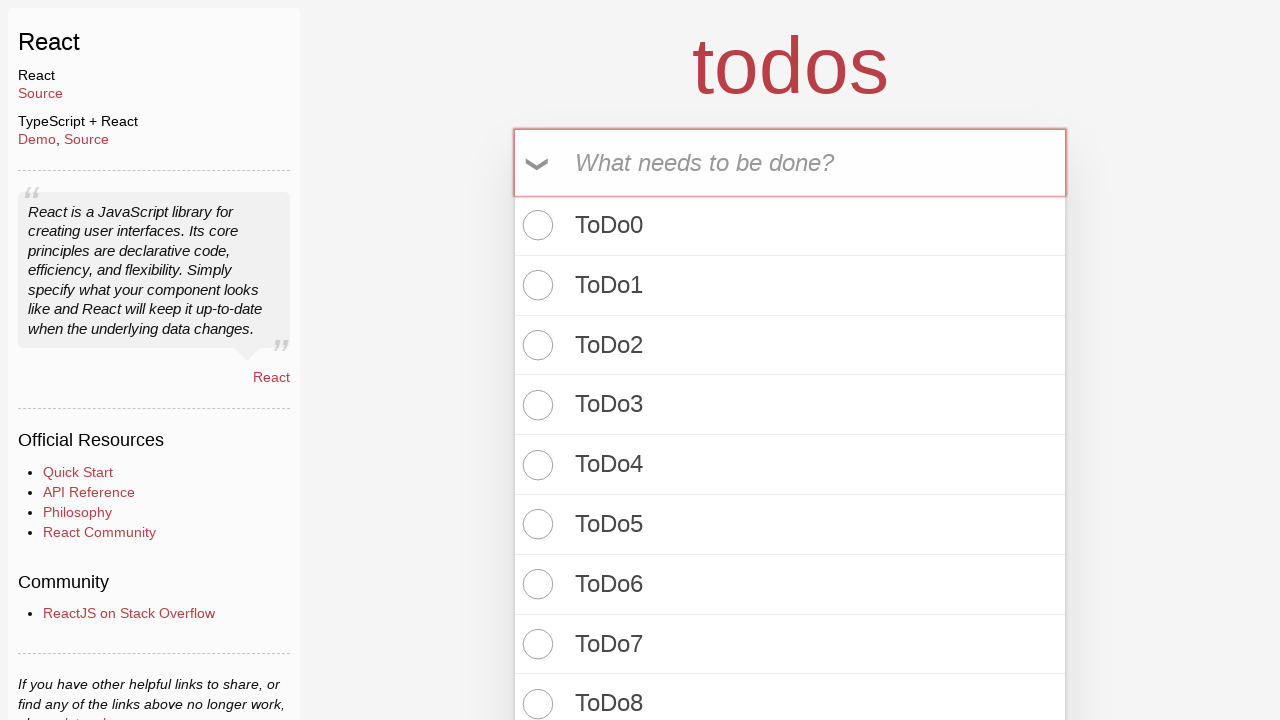

Filled todo input with 'ToDo93' on input.new-todo
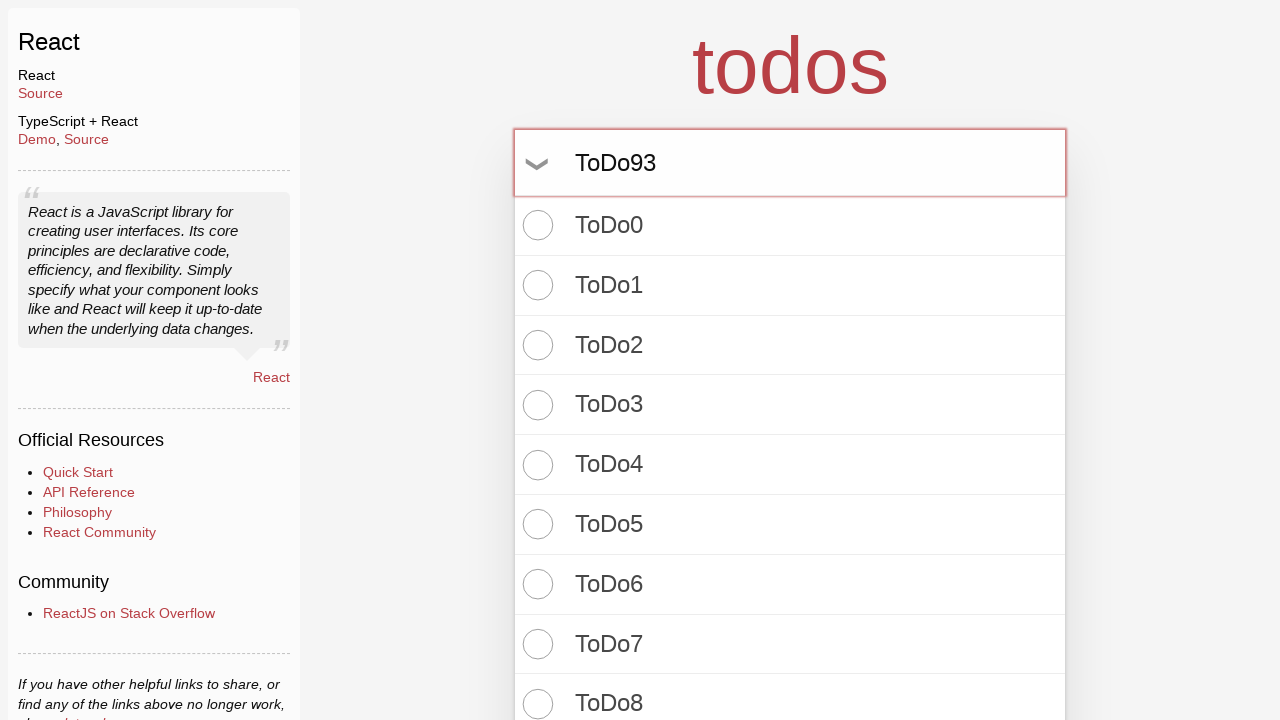

Pressed Enter to create todo item 94 on input.new-todo
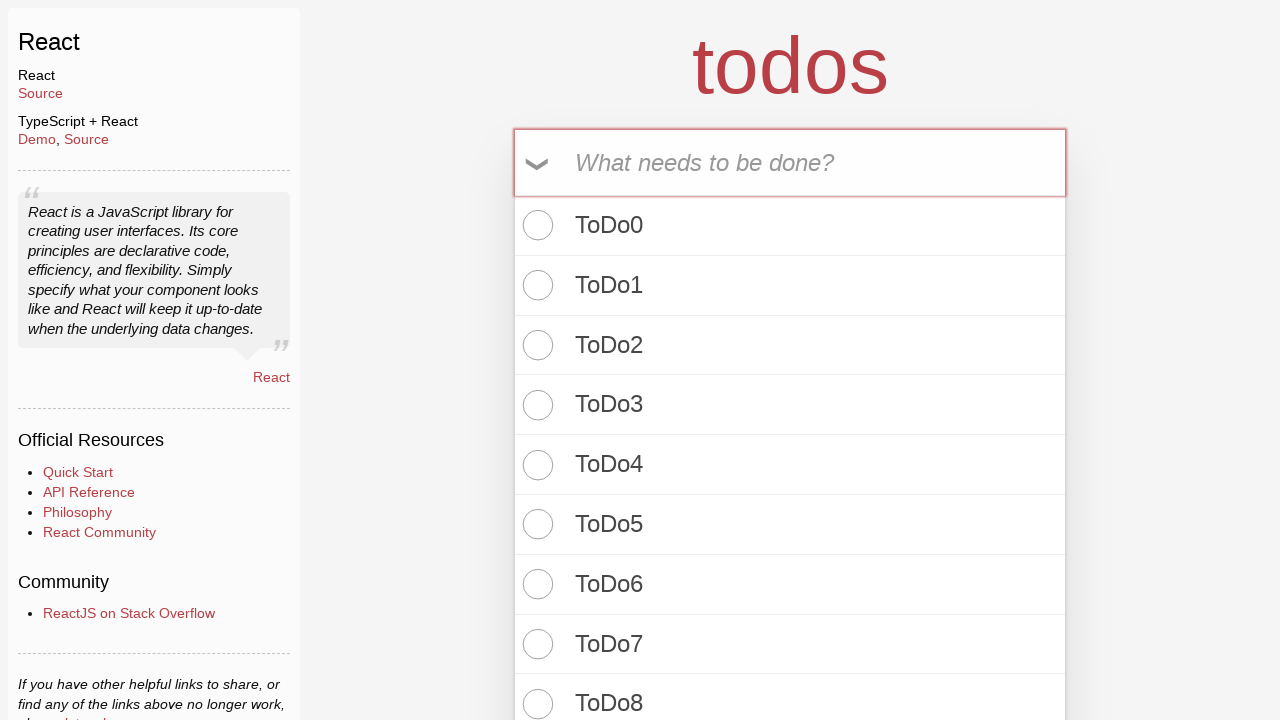

Filled todo input with 'ToDo94' on input.new-todo
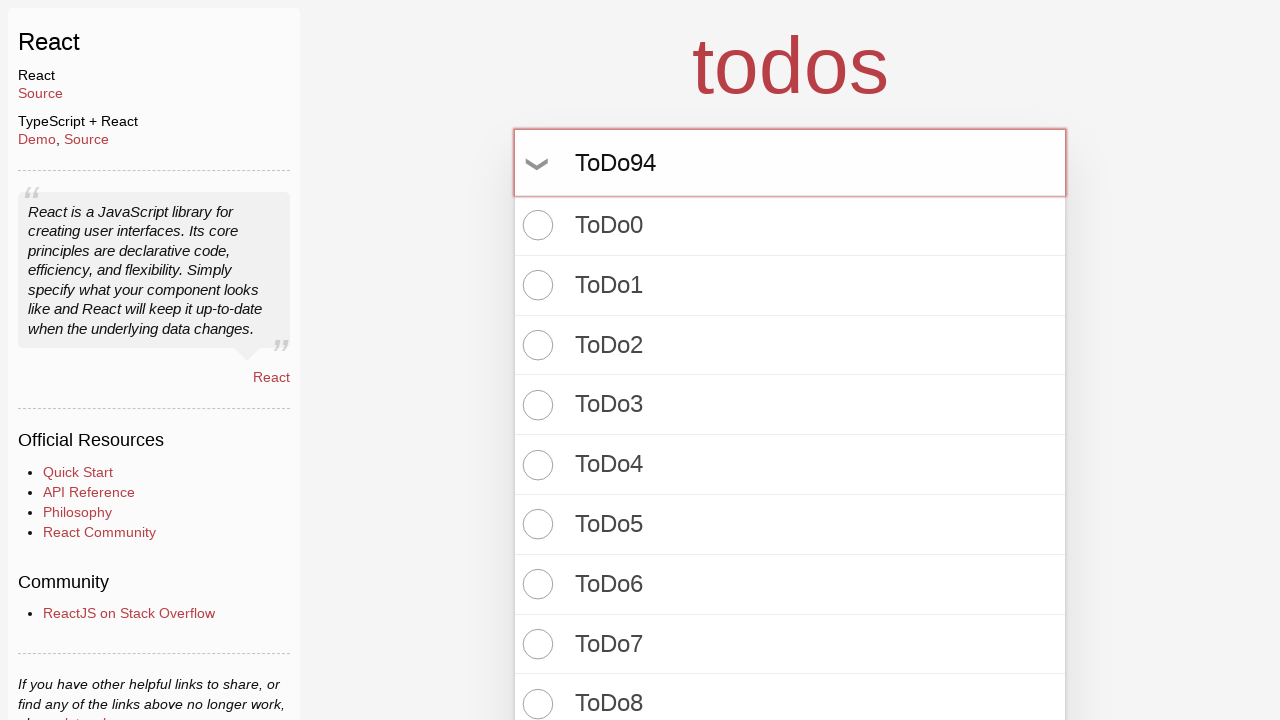

Pressed Enter to create todo item 95 on input.new-todo
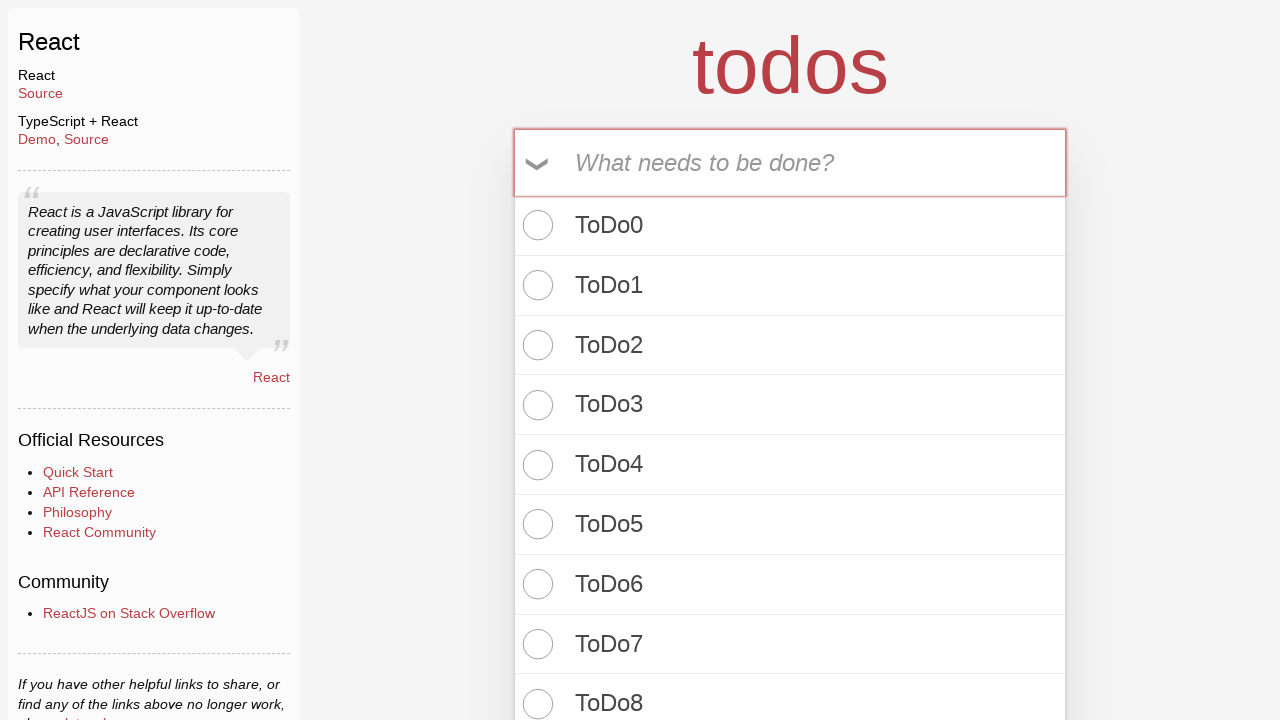

Filled todo input with 'ToDo95' on input.new-todo
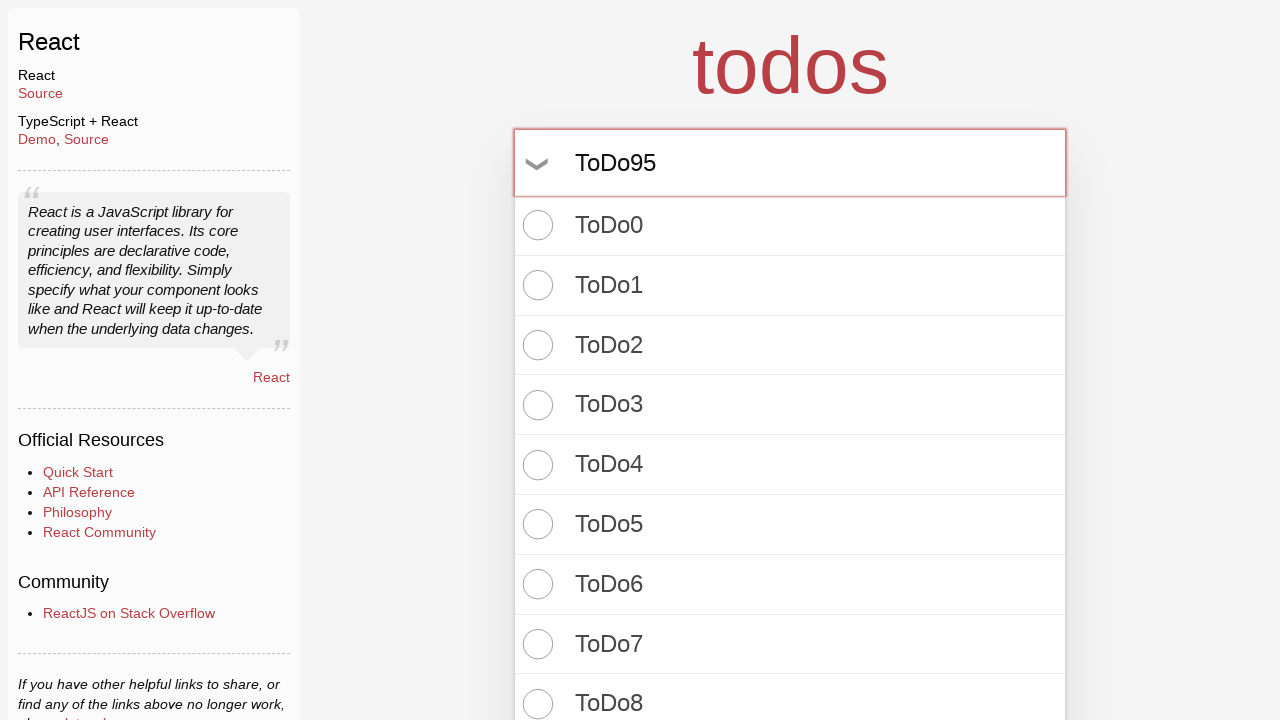

Pressed Enter to create todo item 96 on input.new-todo
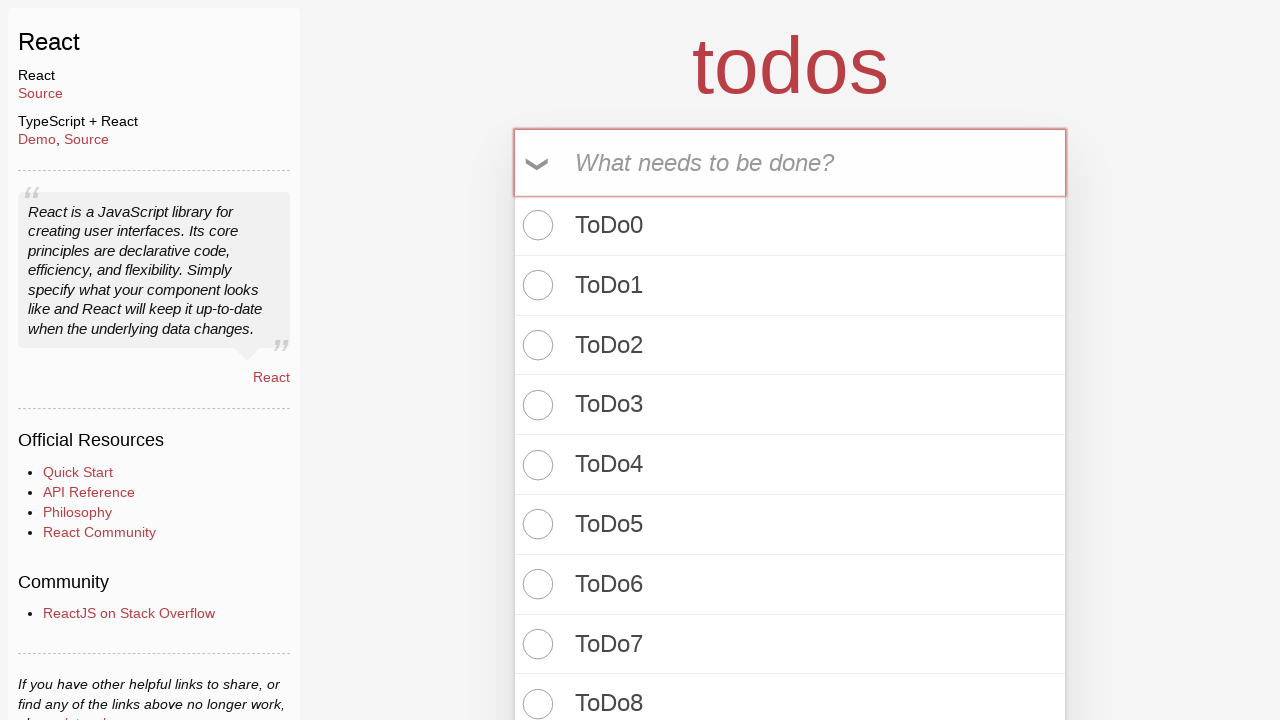

Filled todo input with 'ToDo96' on input.new-todo
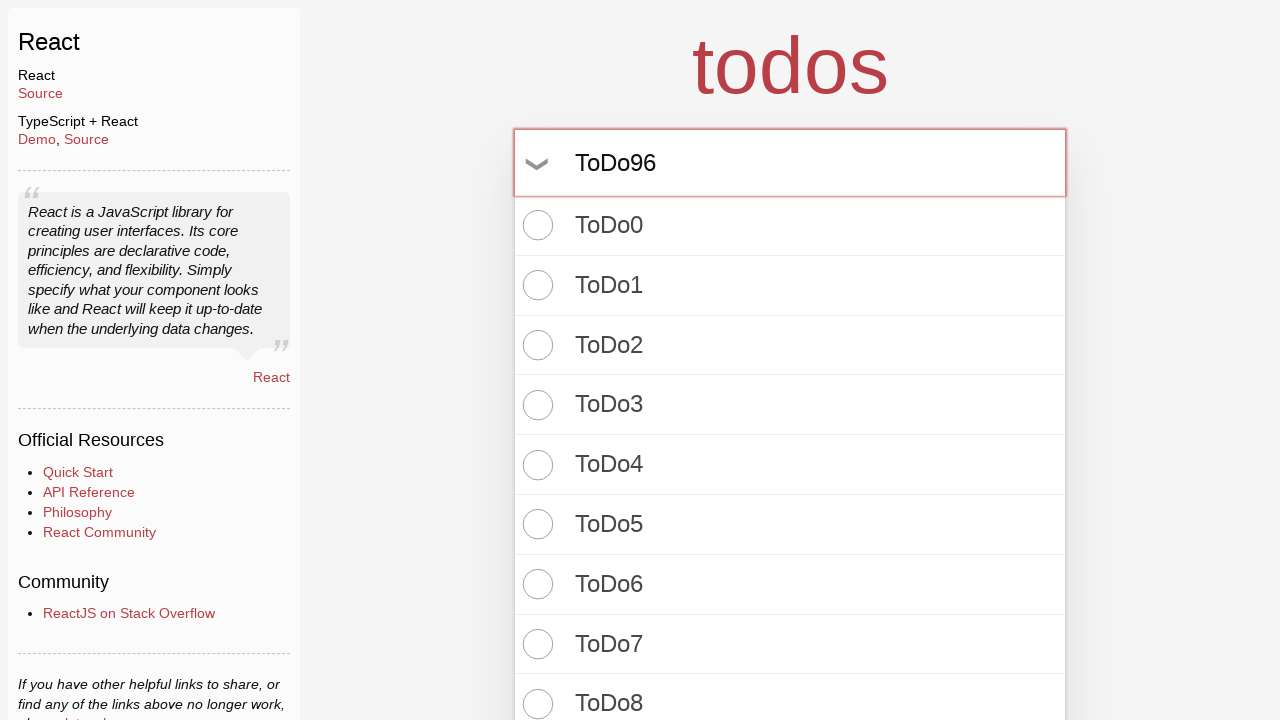

Pressed Enter to create todo item 97 on input.new-todo
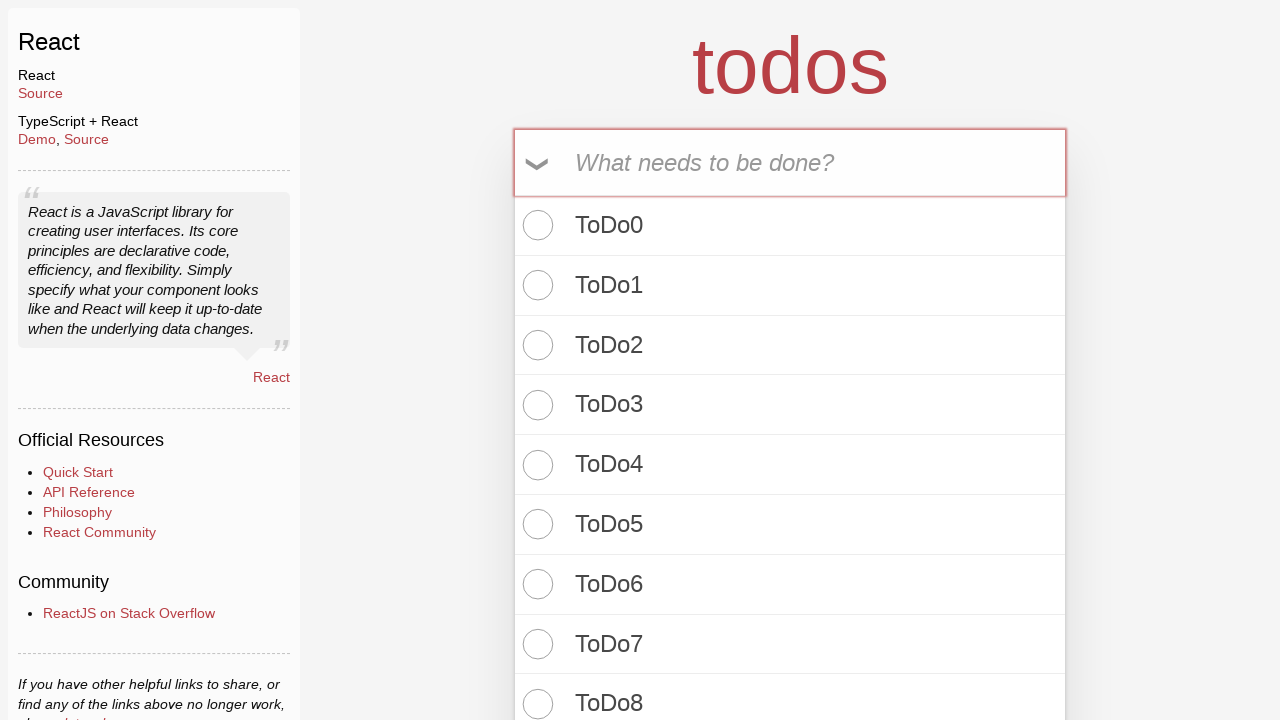

Filled todo input with 'ToDo97' on input.new-todo
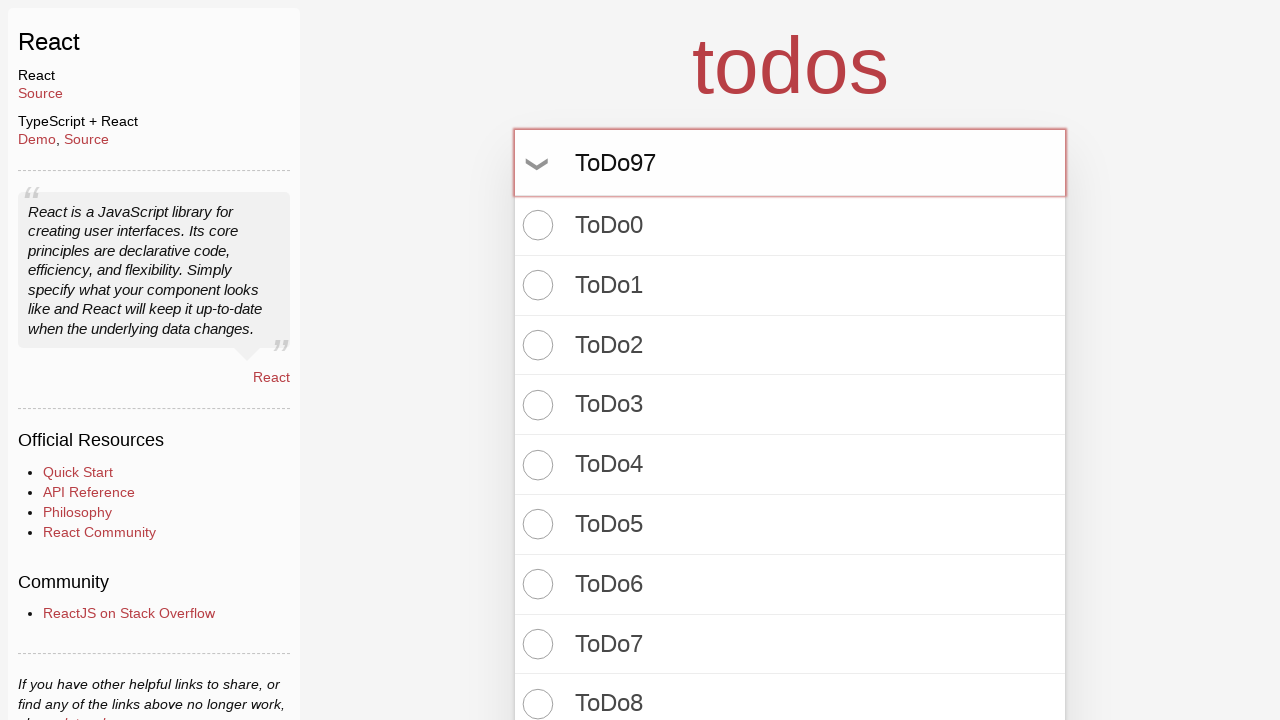

Pressed Enter to create todo item 98 on input.new-todo
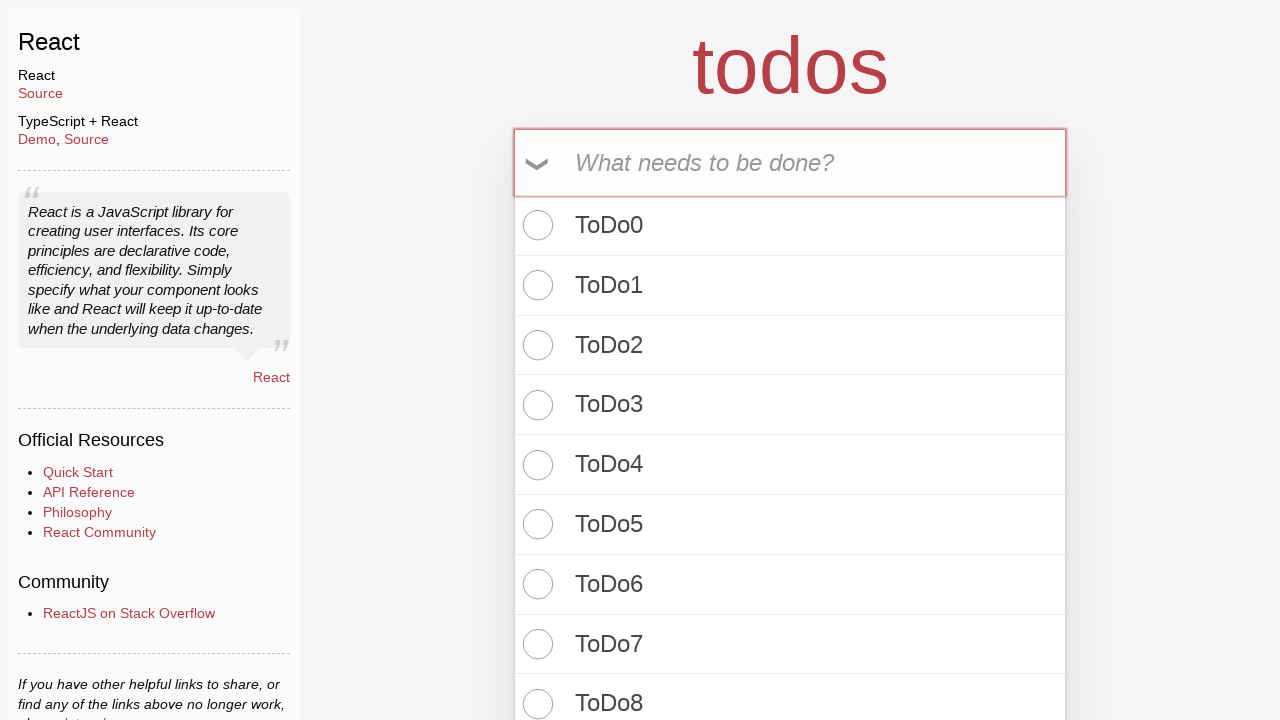

Filled todo input with 'ToDo98' on input.new-todo
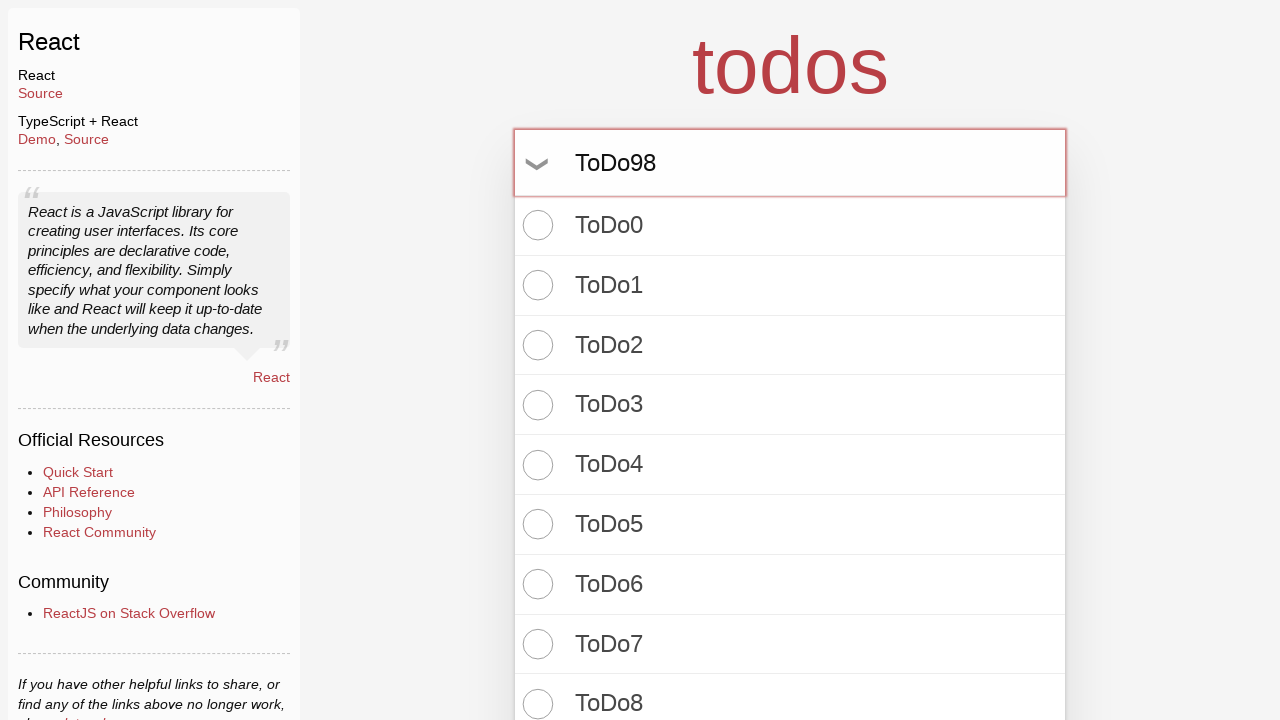

Pressed Enter to create todo item 99 on input.new-todo
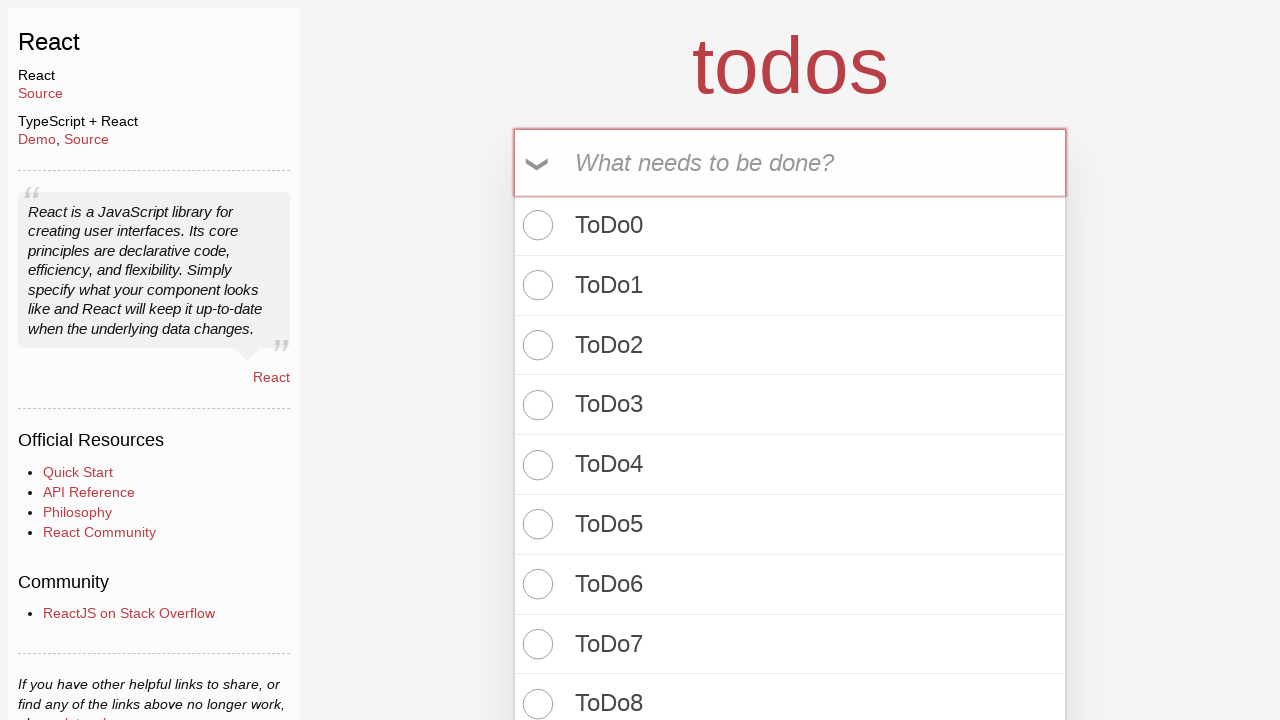

Filled todo input with 'ToDo99' on input.new-todo
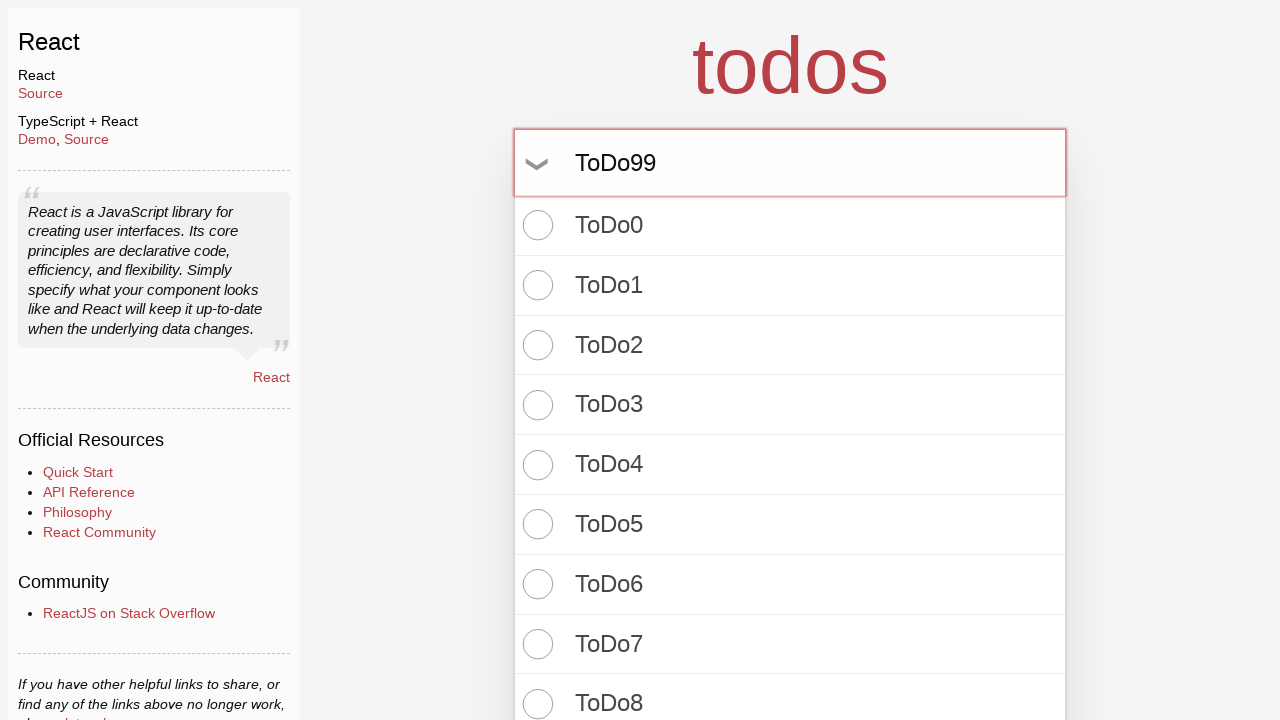

Pressed Enter to create todo item 100 on input.new-todo
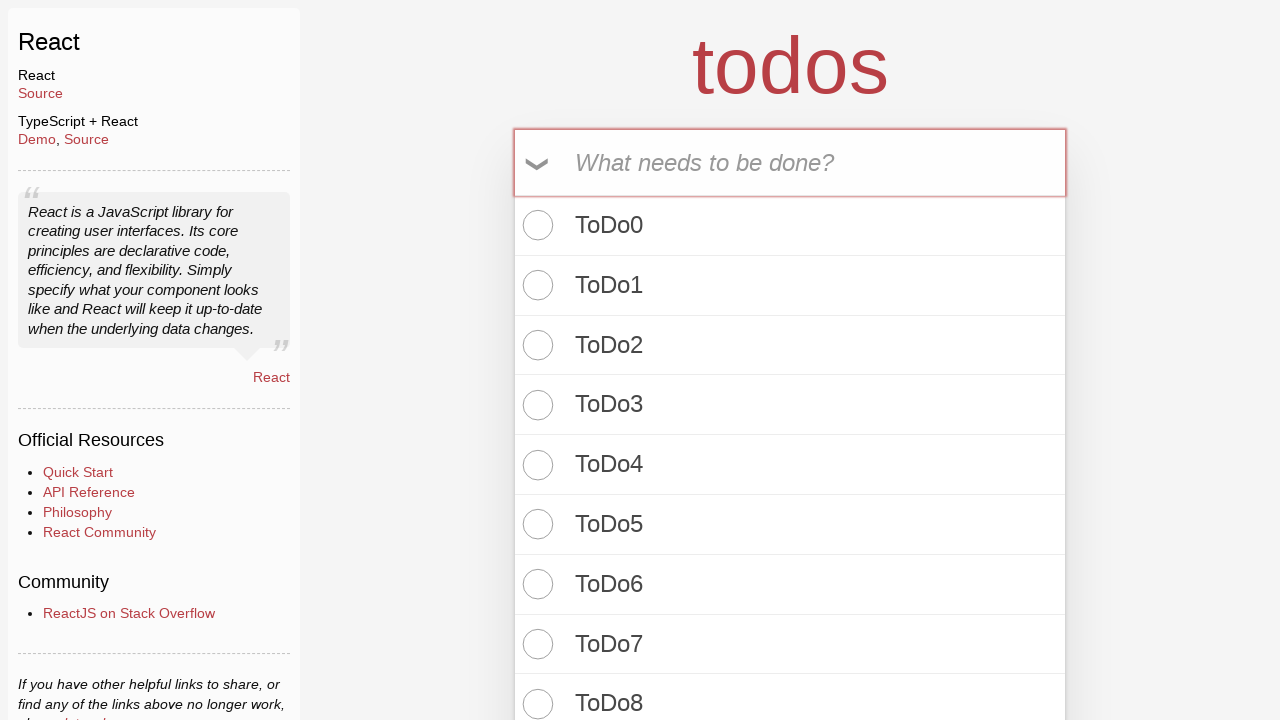

Waited for todo count display to appear
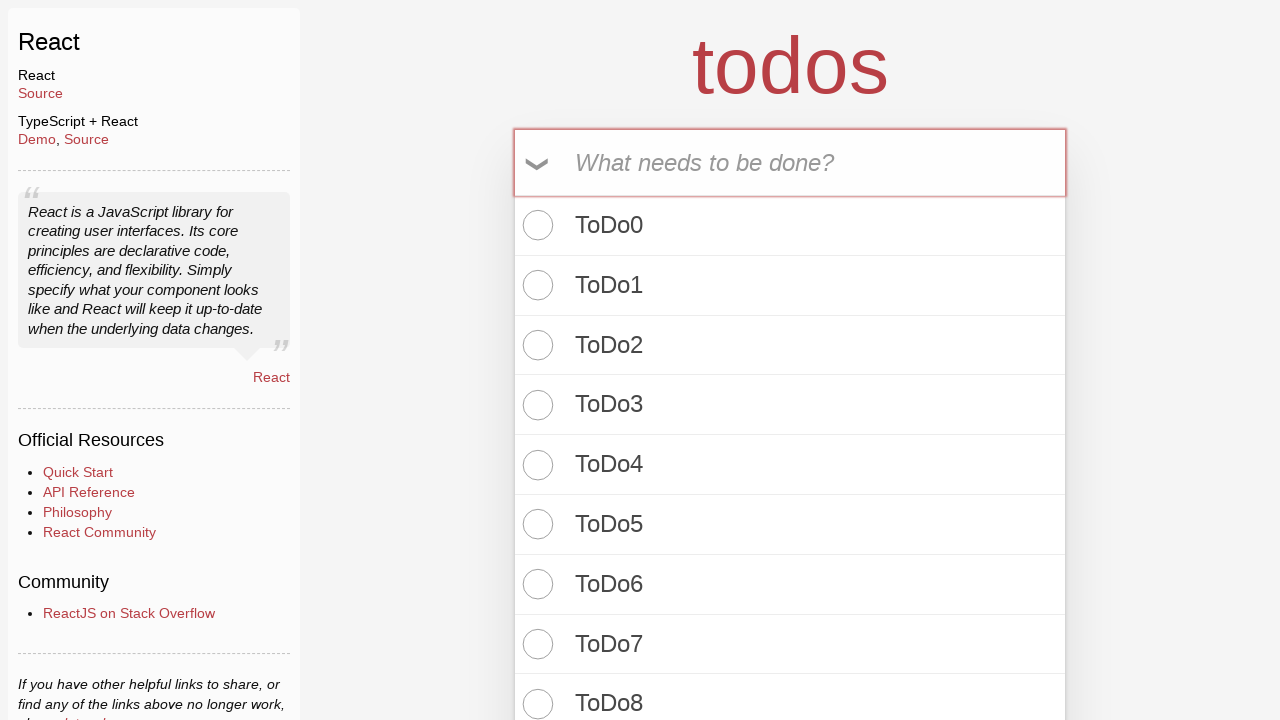

Verified that todo count displays '100 items left!'
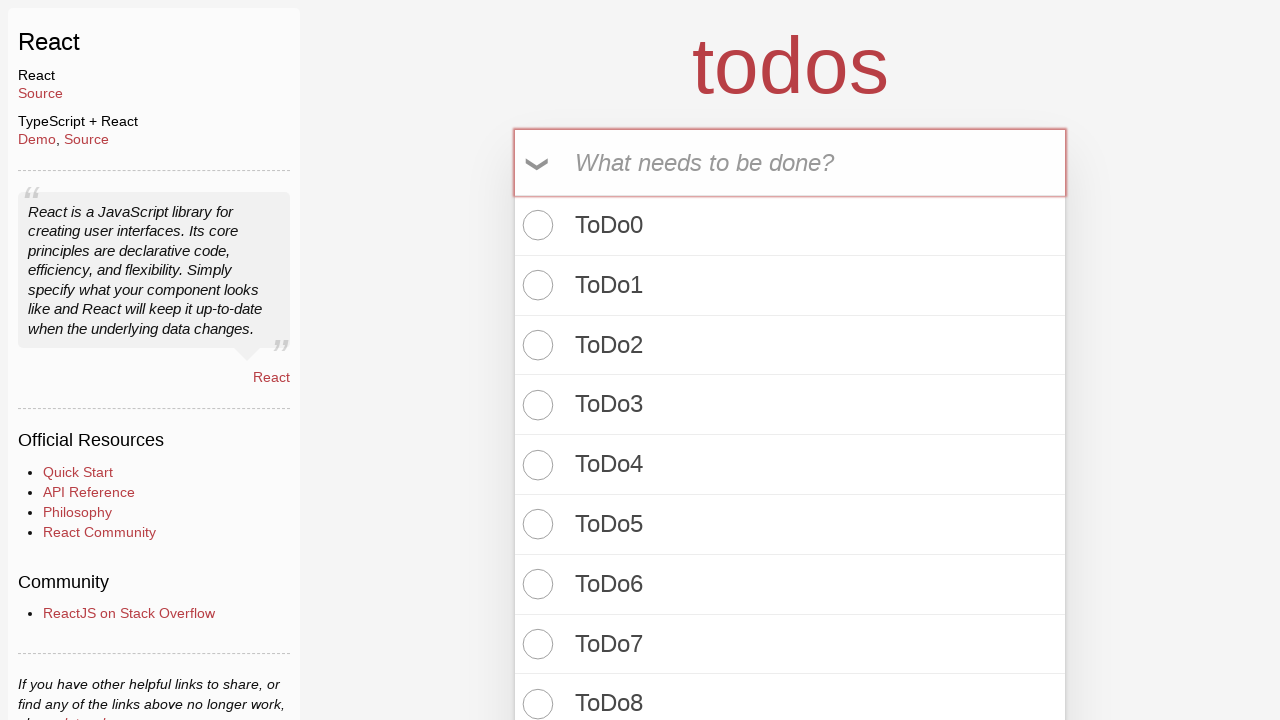

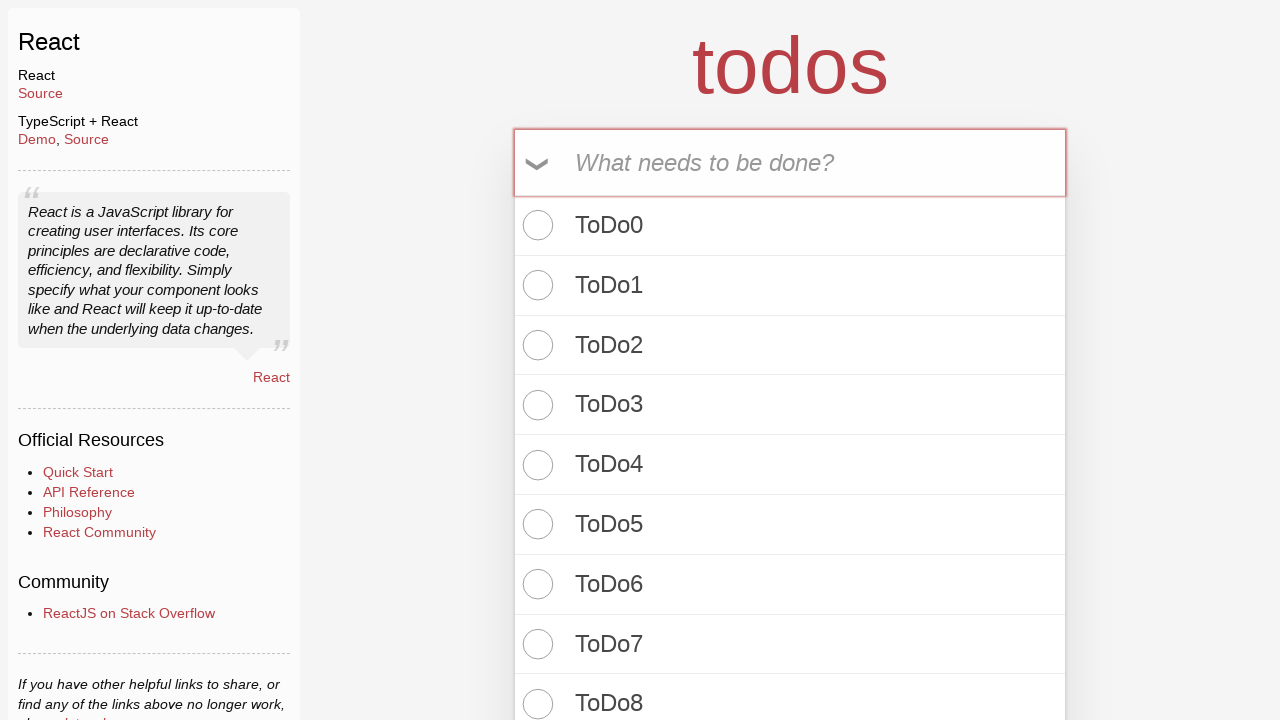